Tests infinite scroll functionality on a Duitang album page by repeatedly scrolling to the bottom to trigger lazy loading of additional content.

Starting URL: https://www.duitang.com/album/?id=92791685#!albumpics

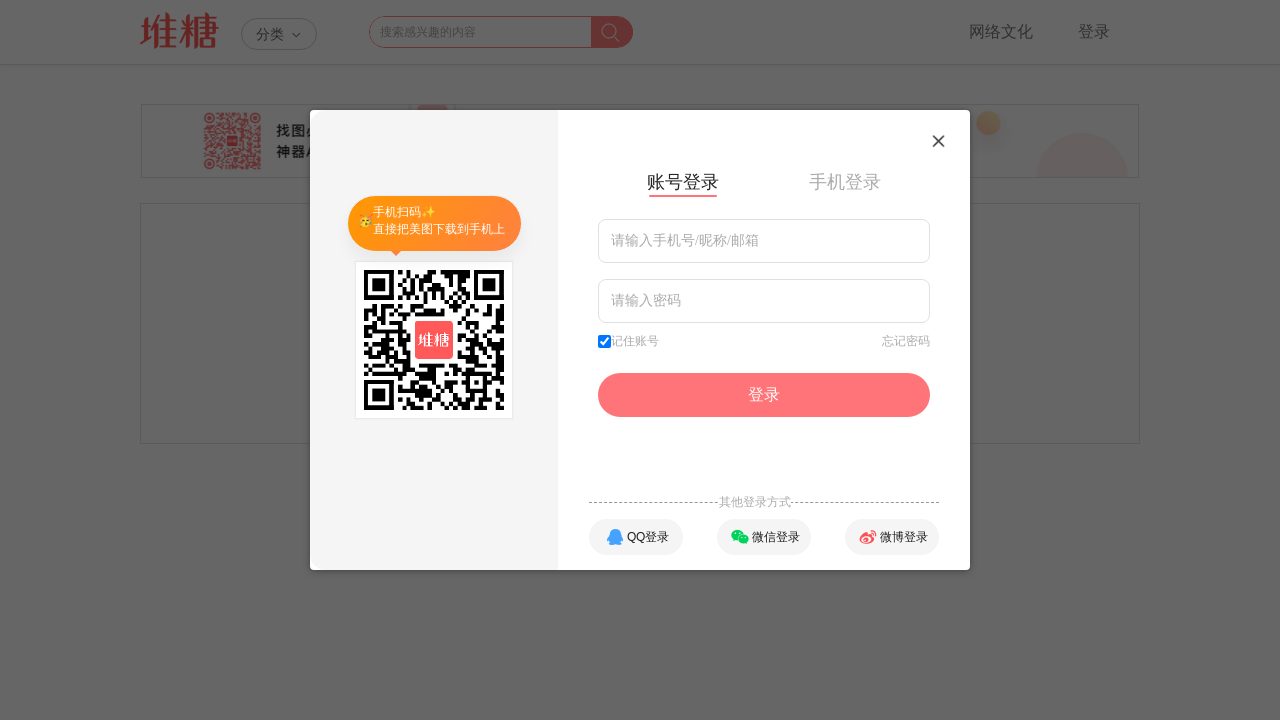

Scrolled to bottom of page to trigger lazy loading
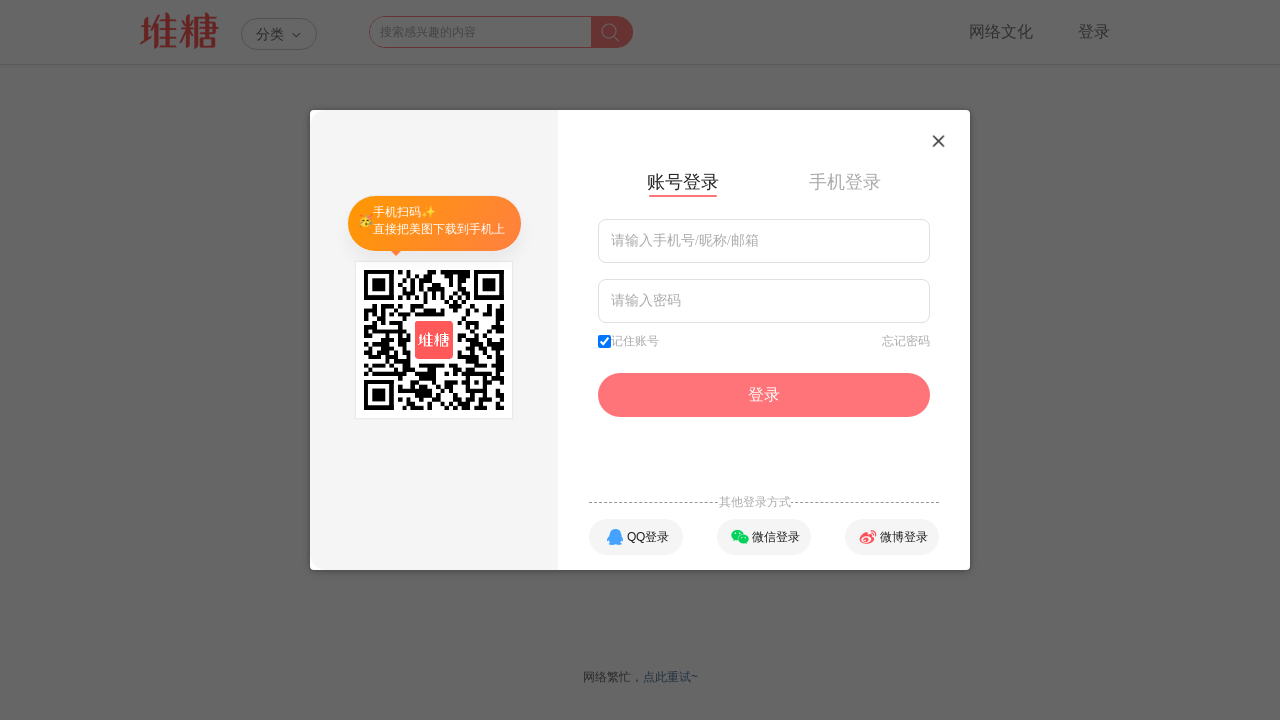

Waited 1 second for lazy-loaded content to load
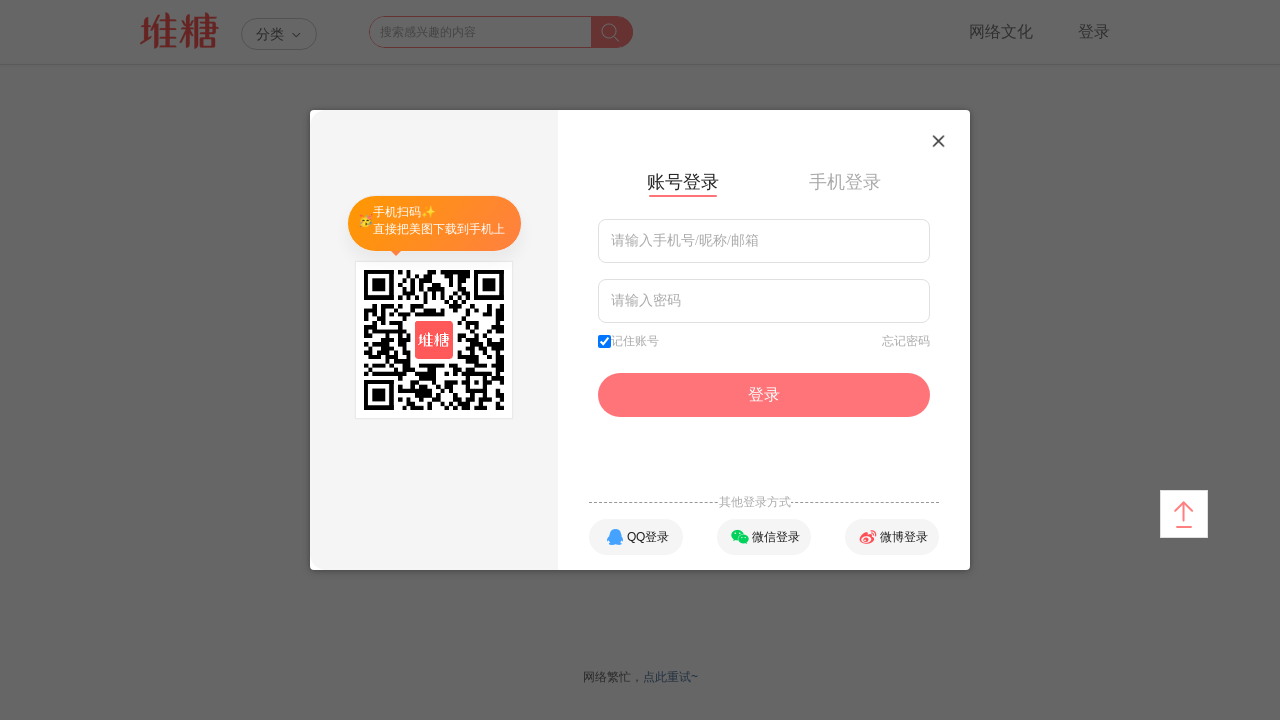

Scrolled to bottom of page to trigger lazy loading
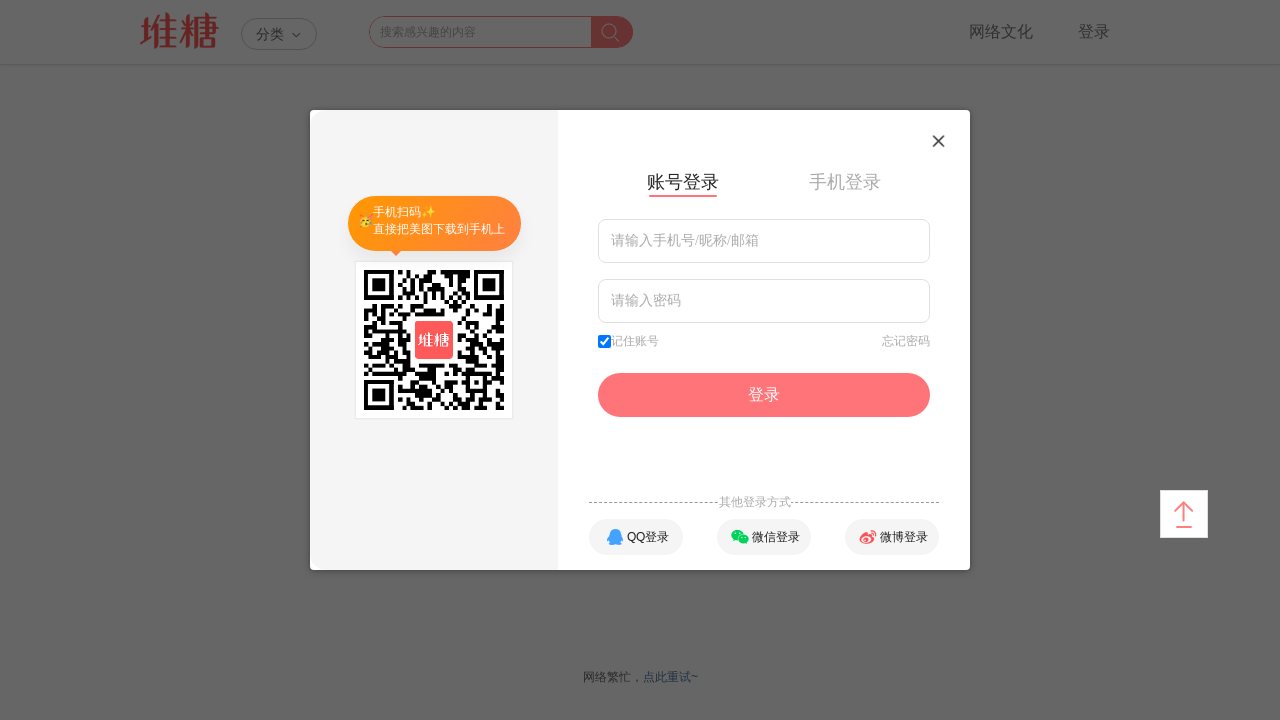

Waited 1 second for lazy-loaded content to load
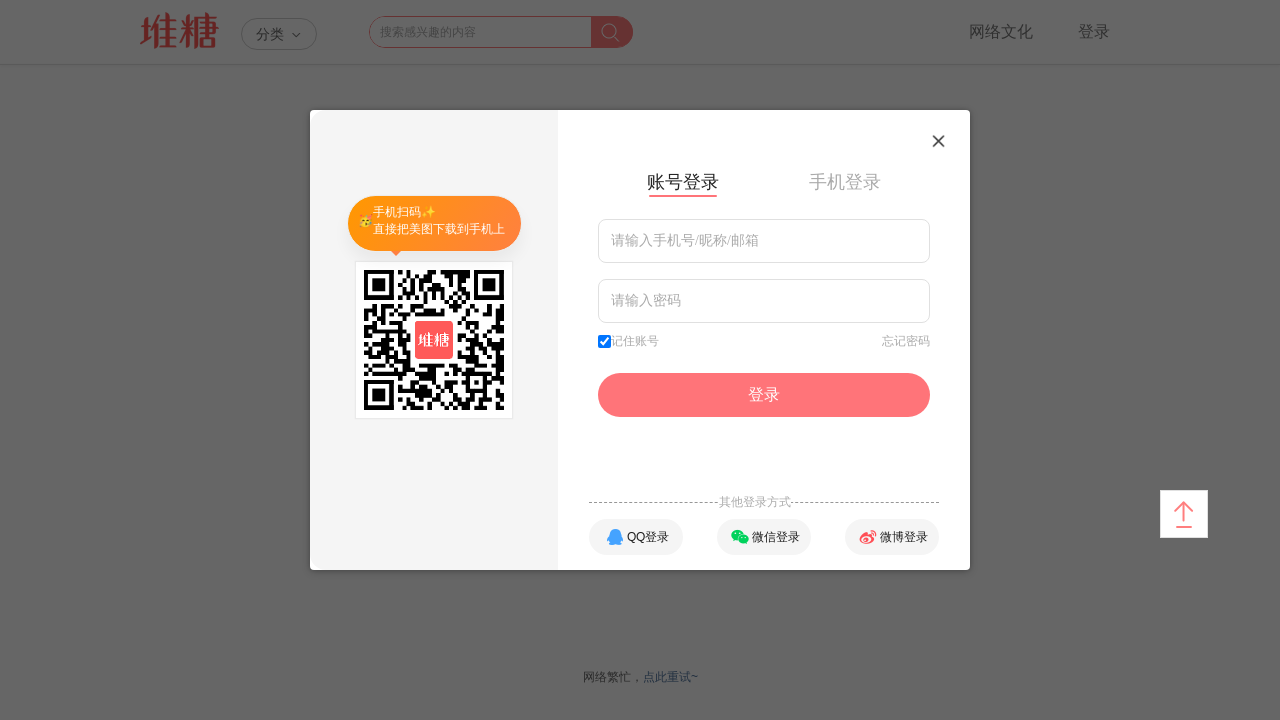

Scrolled to bottom of page to trigger lazy loading
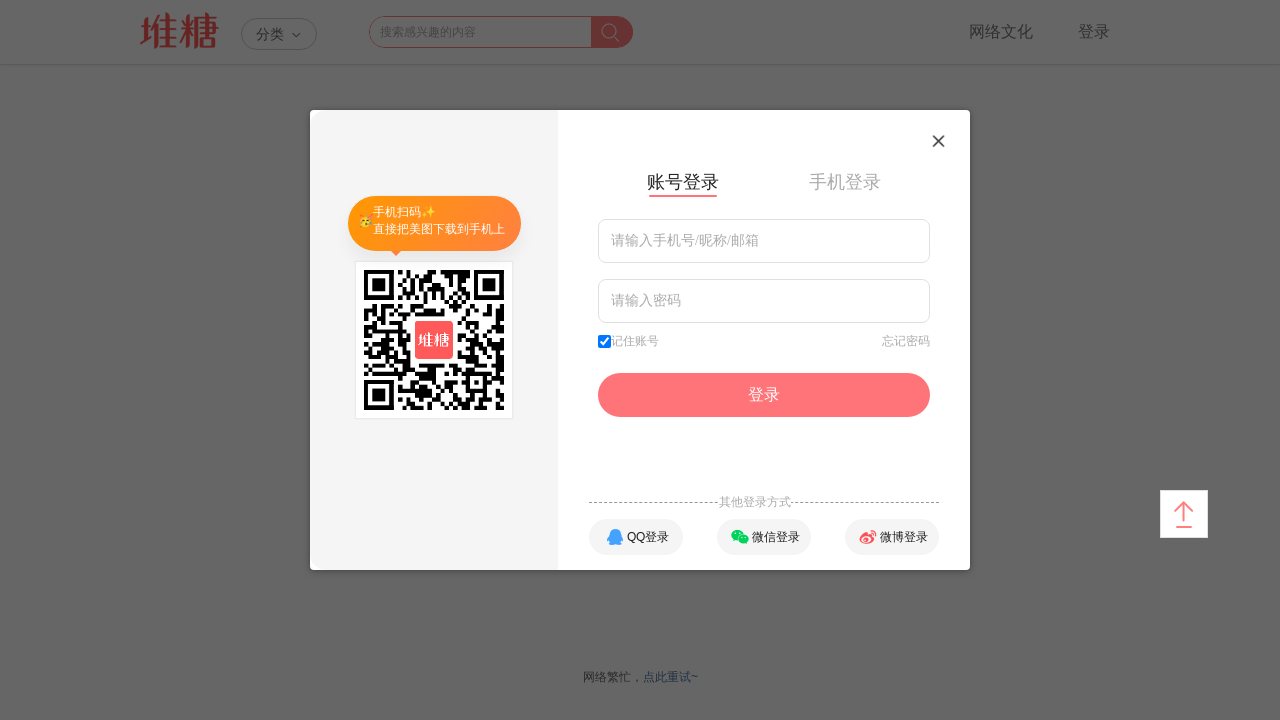

Waited 1 second for lazy-loaded content to load
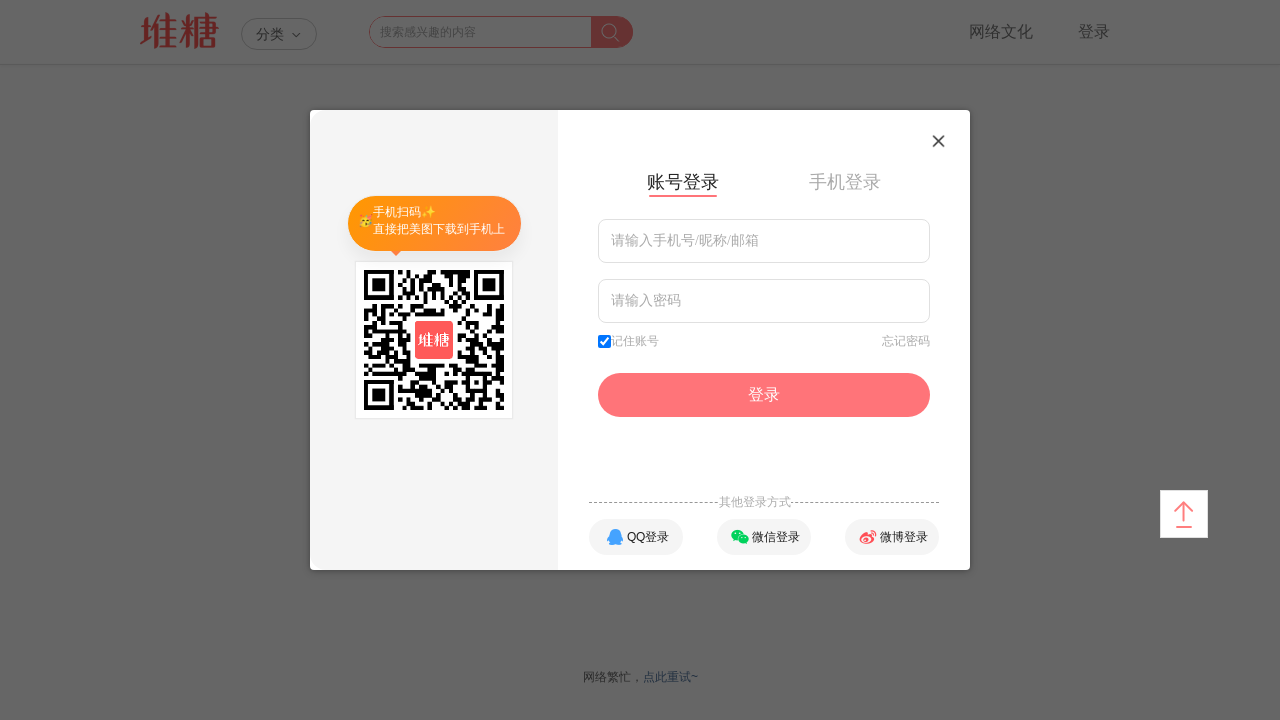

Scrolled to bottom of page to trigger lazy loading
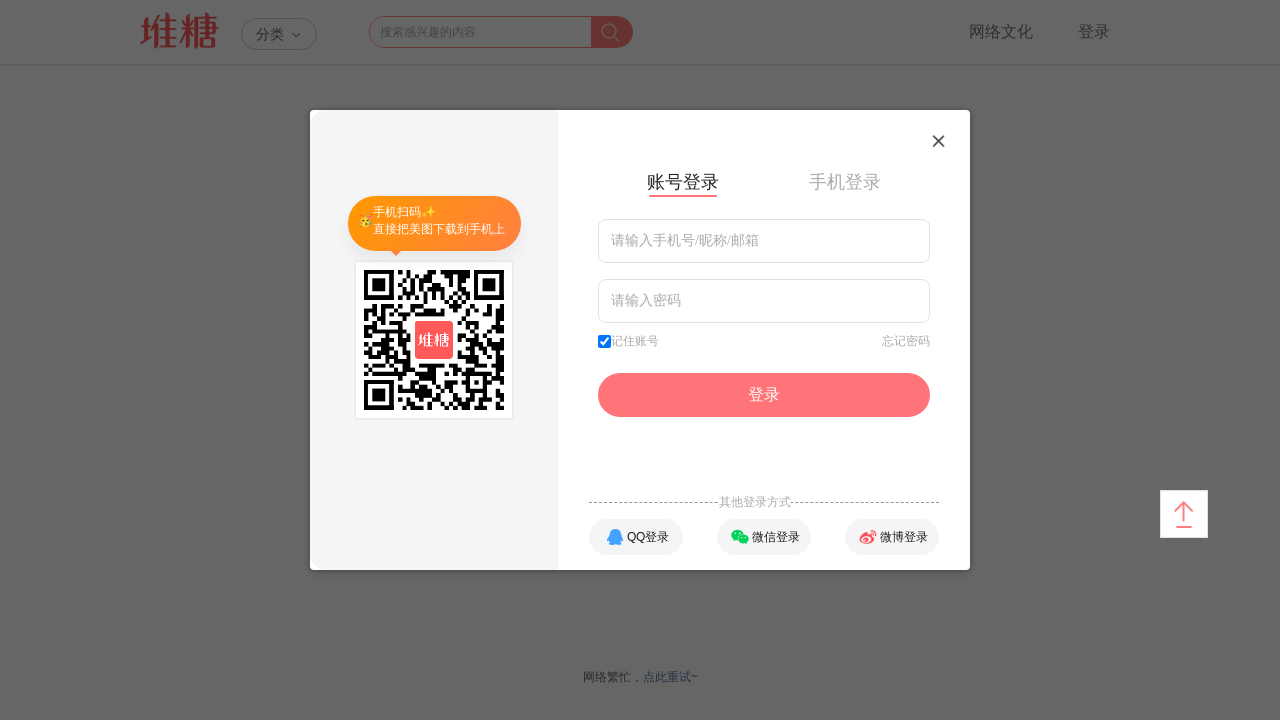

Waited 1 second for lazy-loaded content to load
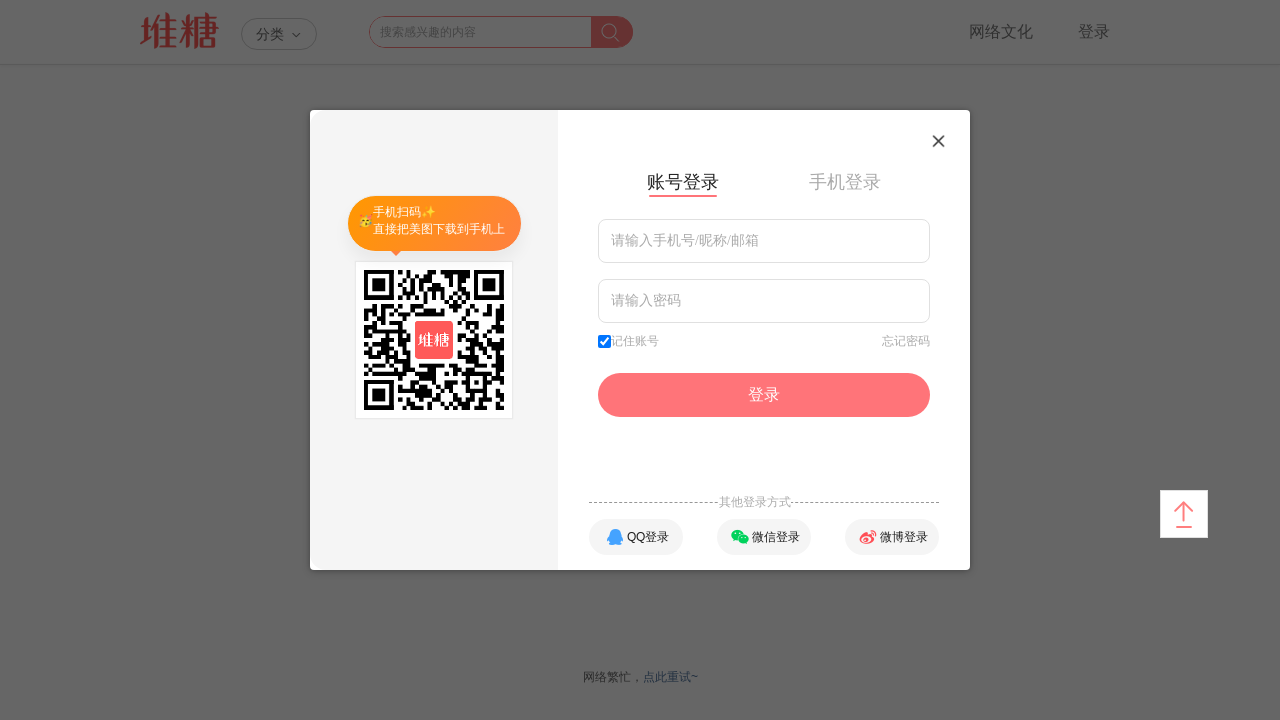

Scrolled to bottom of page to trigger lazy loading
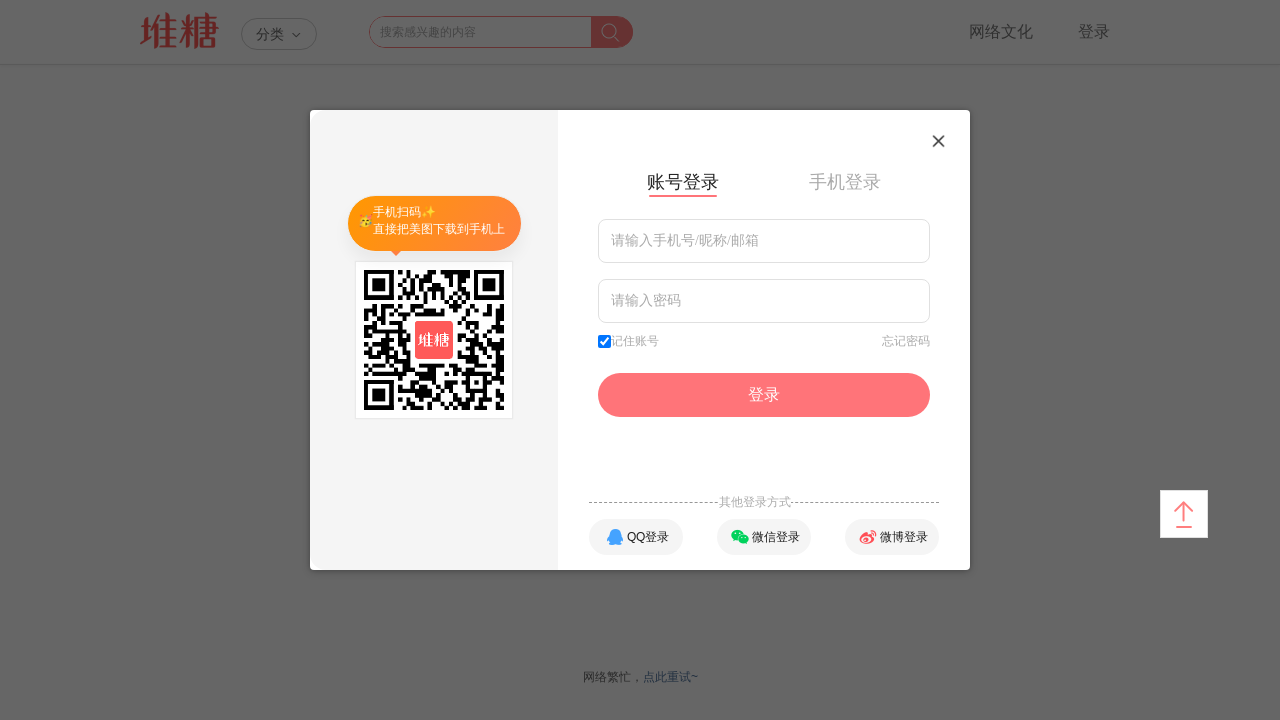

Waited 1 second for lazy-loaded content to load
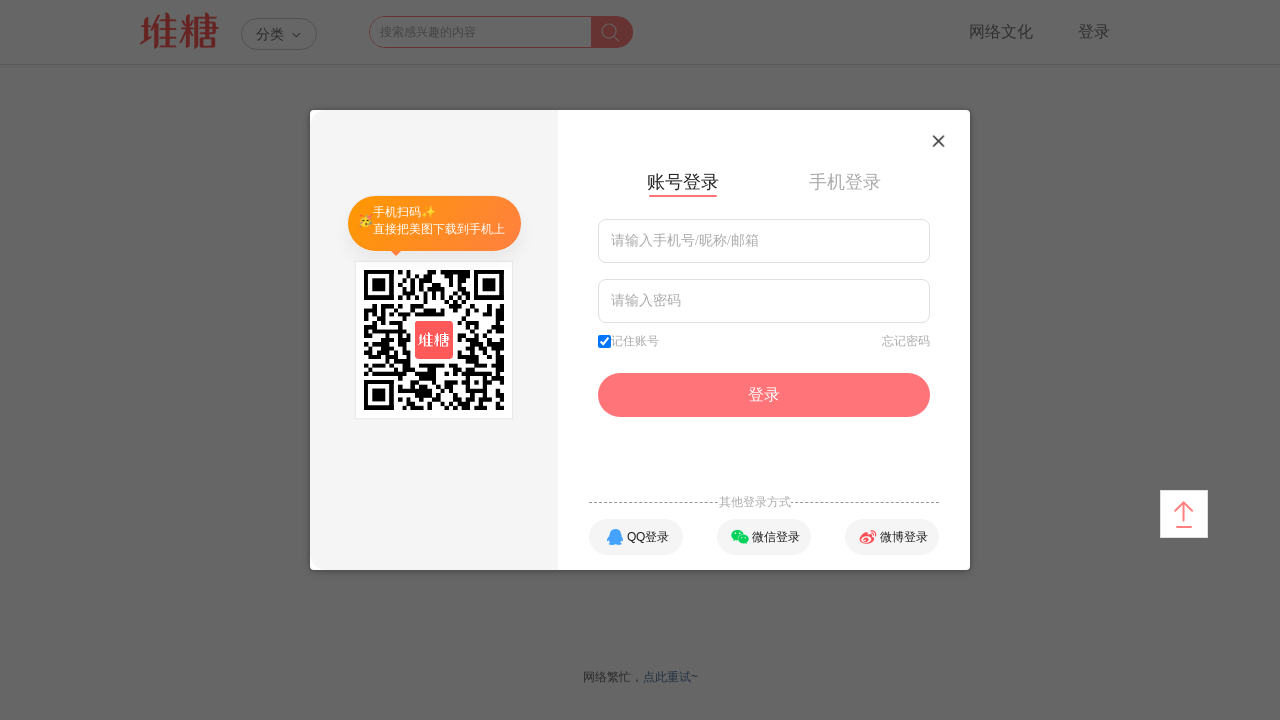

Scrolled to bottom of page to trigger lazy loading
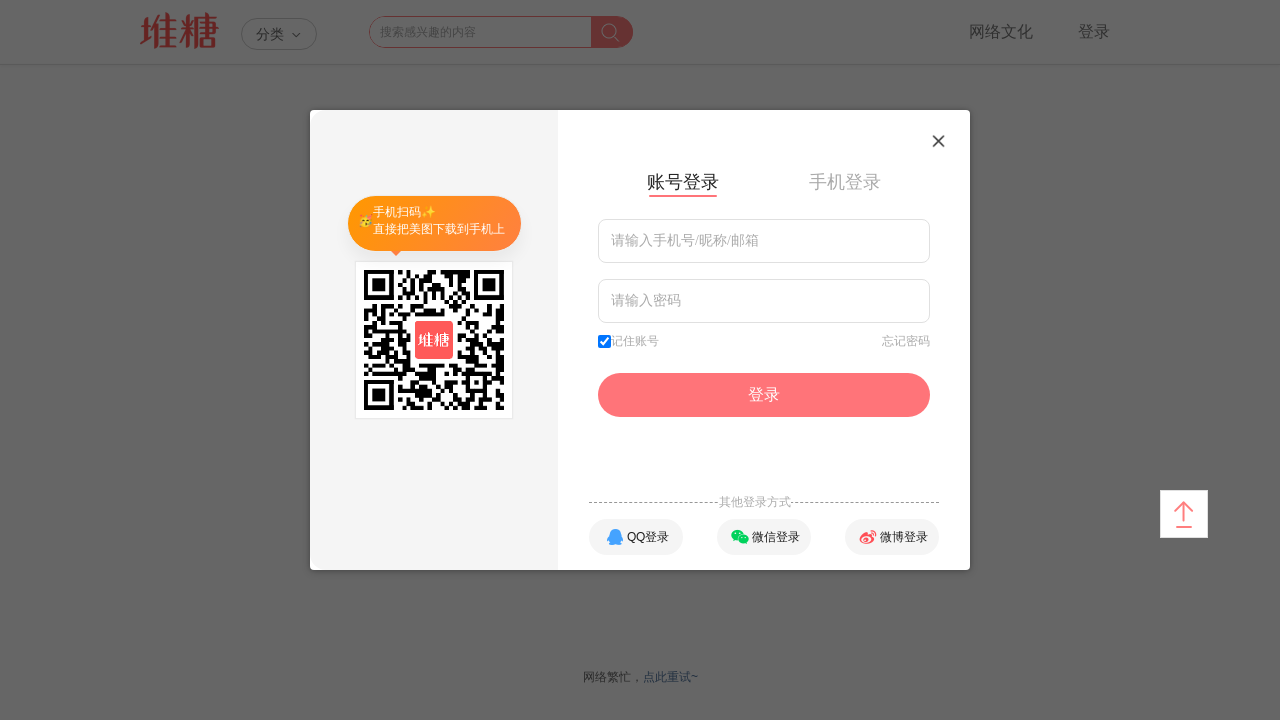

Waited 1 second for lazy-loaded content to load
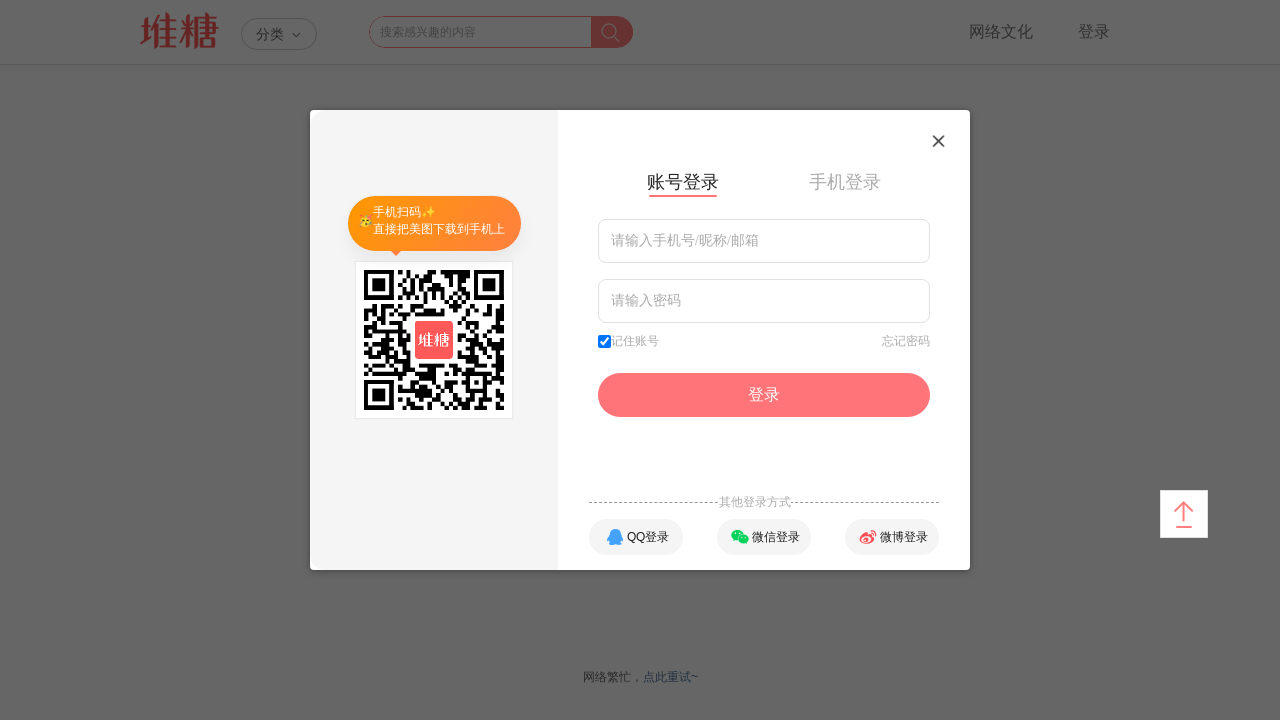

Scrolled to bottom of page to trigger lazy loading
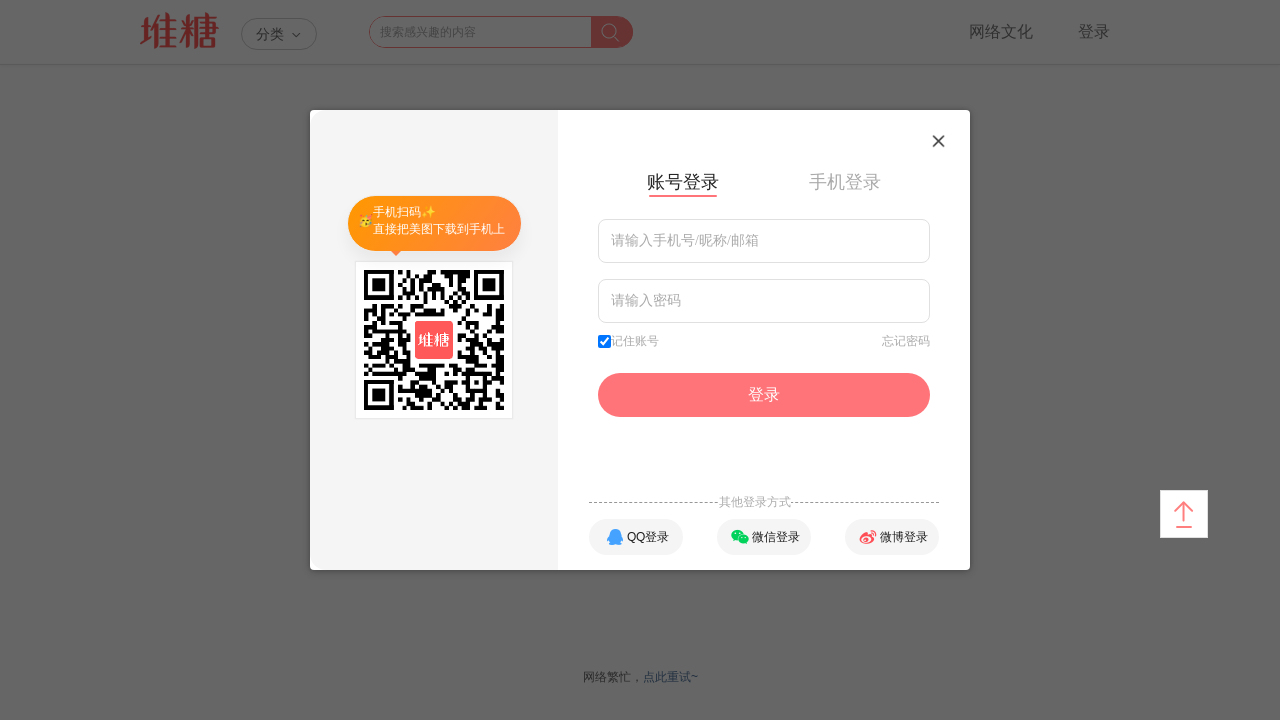

Waited 1 second for lazy-loaded content to load
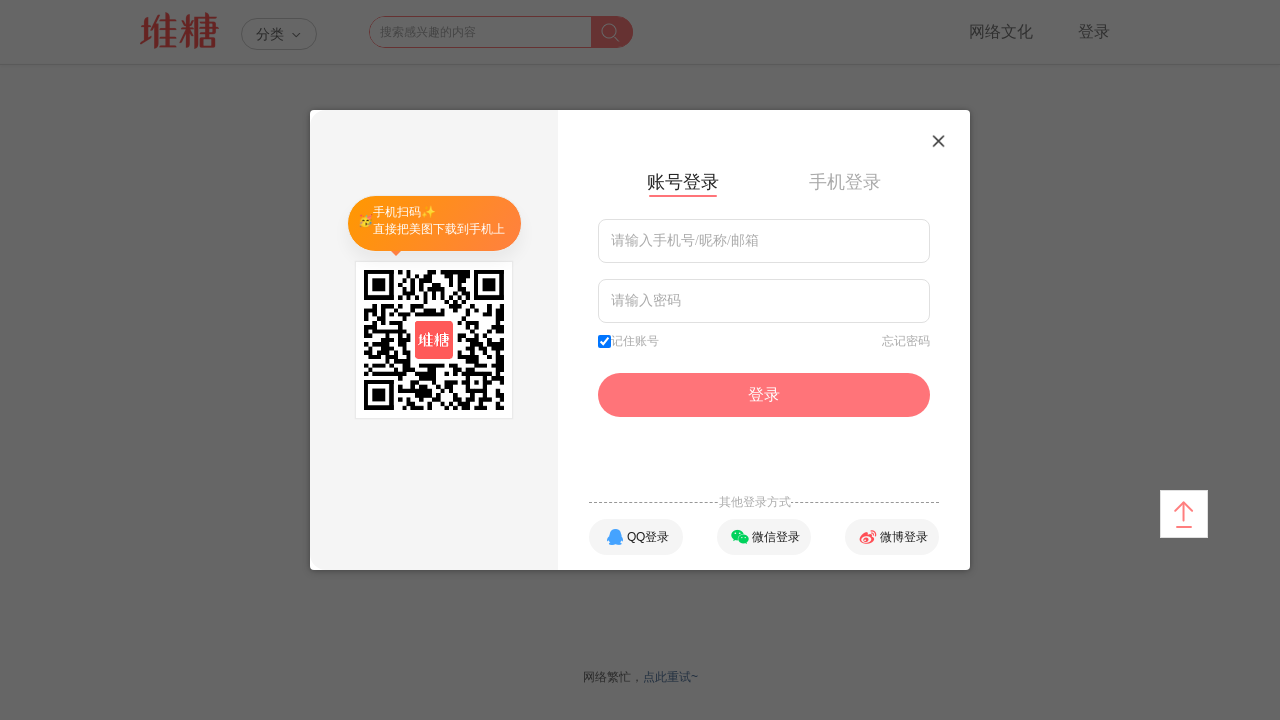

Scrolled to bottom of page to trigger lazy loading
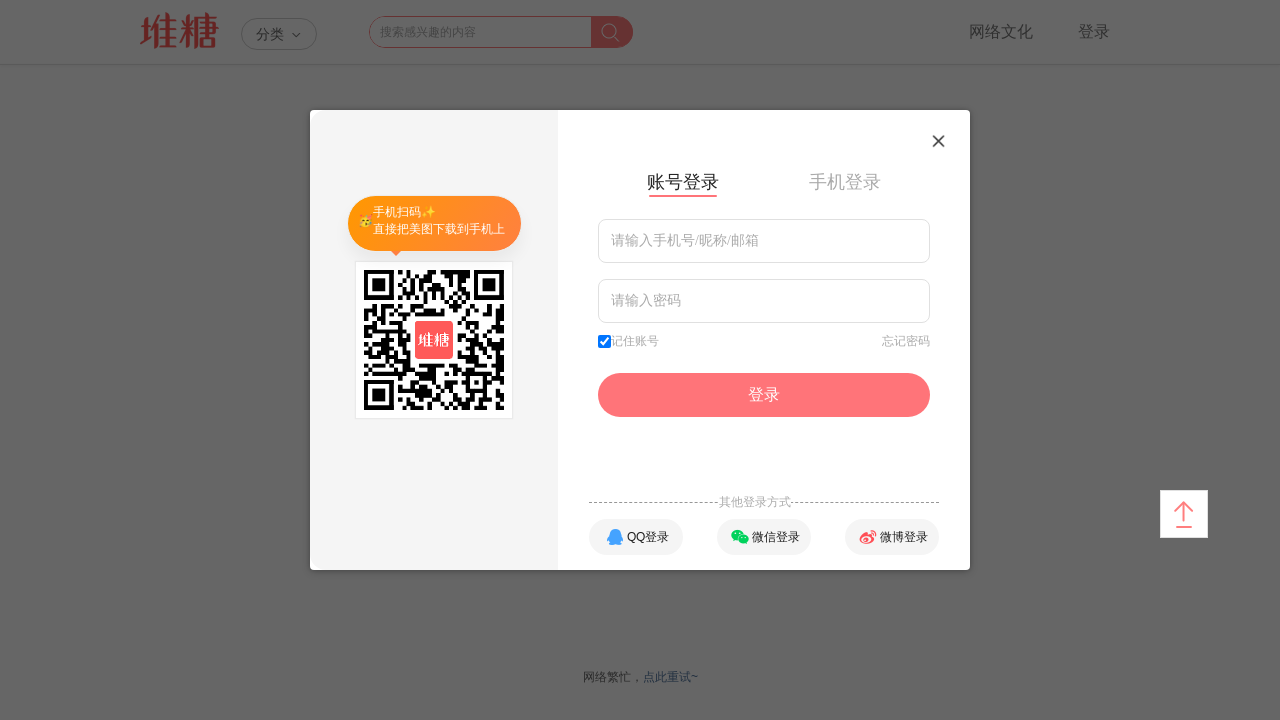

Waited 1 second for lazy-loaded content to load
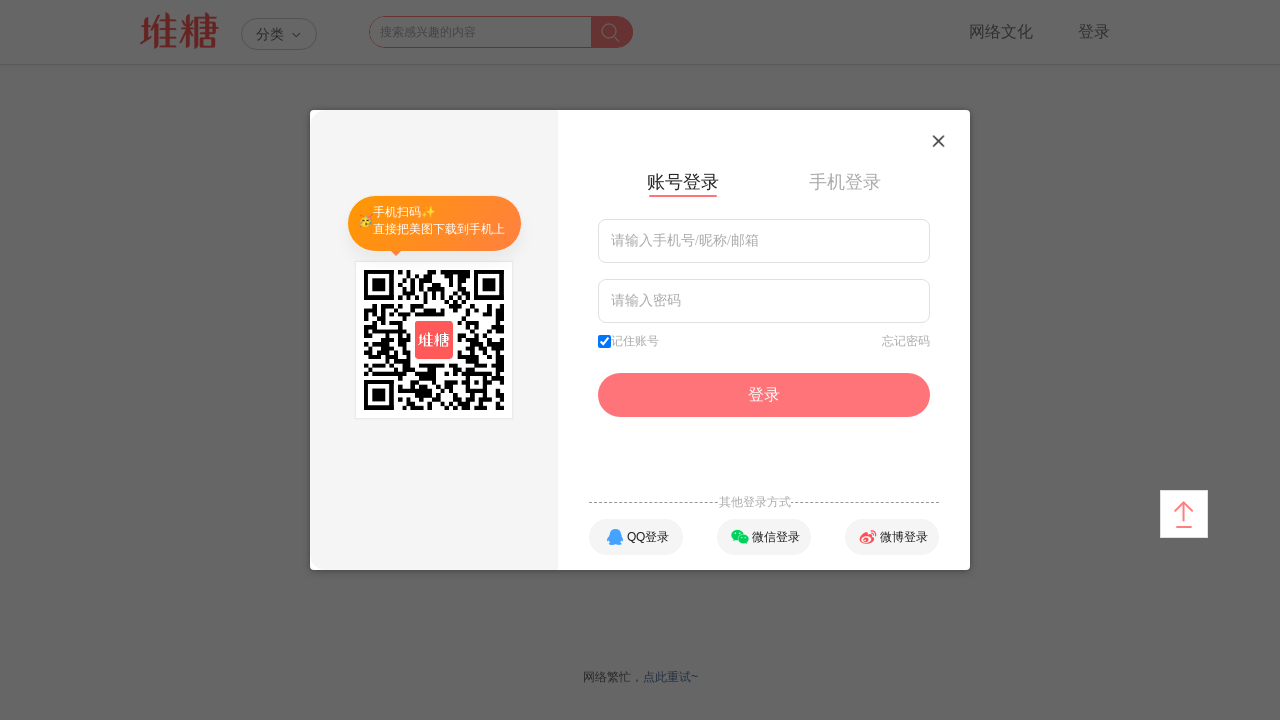

Scrolled to bottom of page to trigger lazy loading
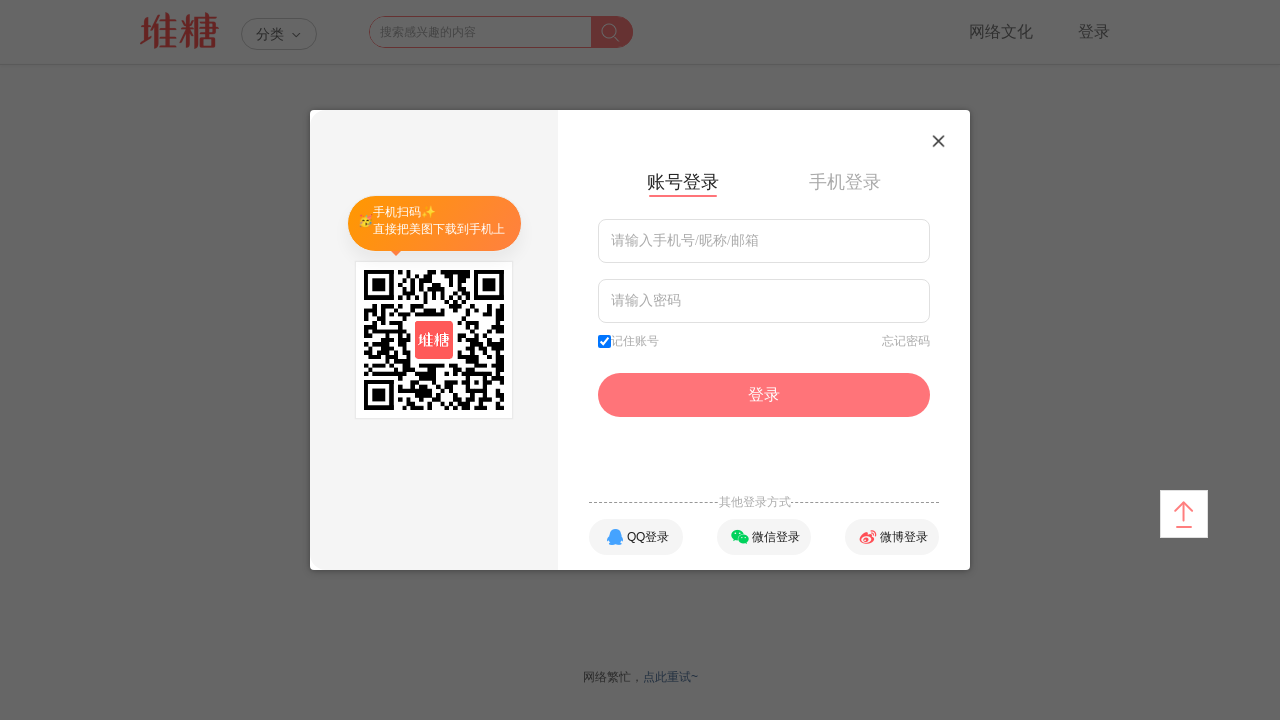

Waited 1 second for lazy-loaded content to load
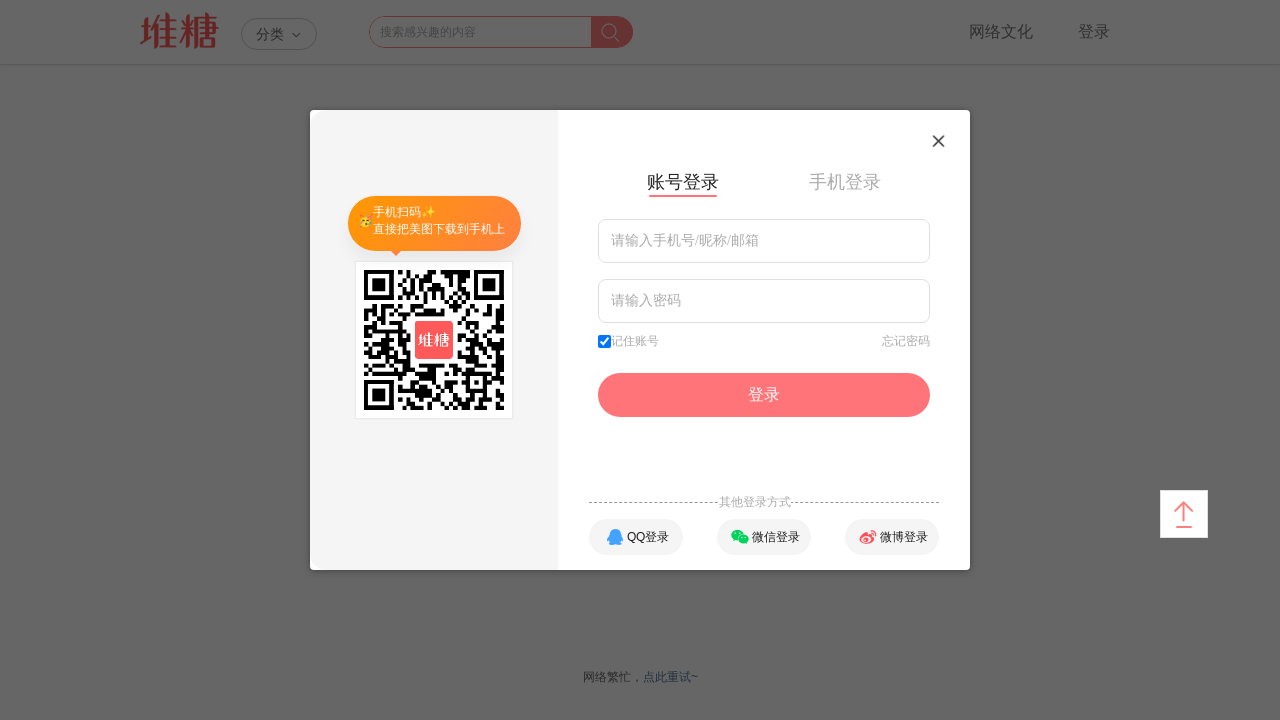

Scrolled to bottom of page to trigger lazy loading
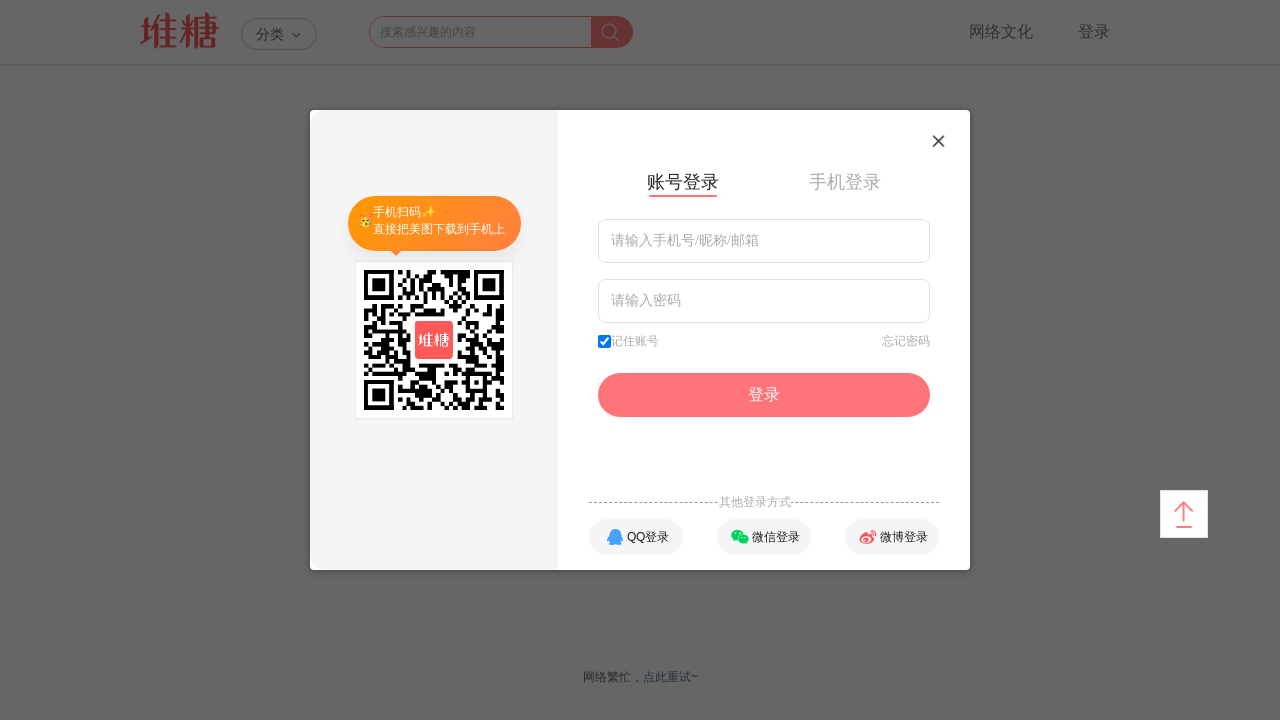

Waited 1 second for lazy-loaded content to load
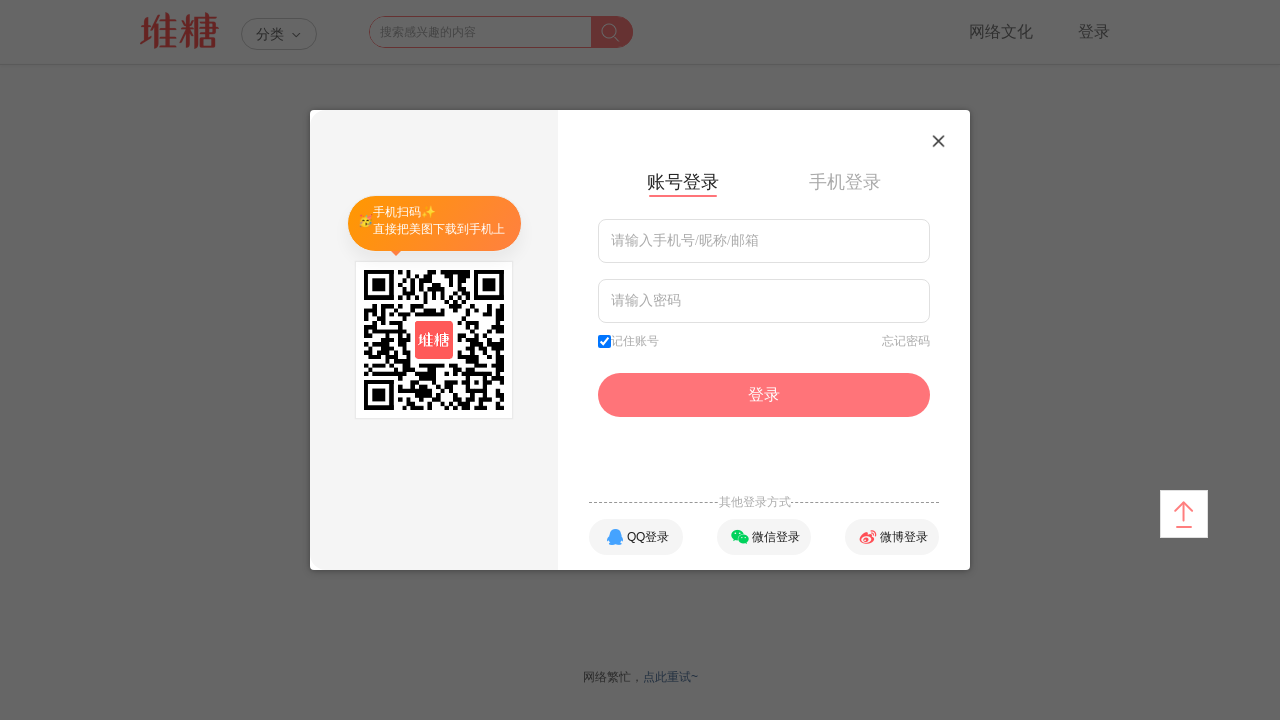

Scrolled to bottom of page to trigger lazy loading
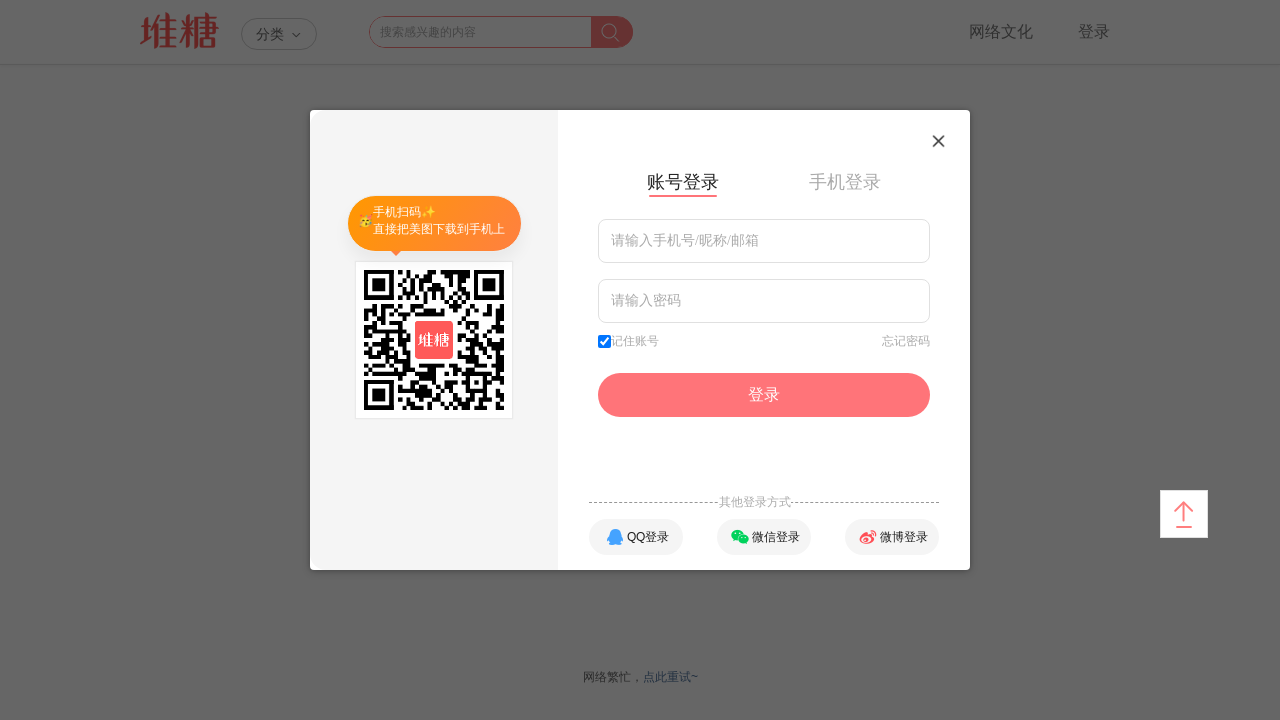

Waited 1 second for lazy-loaded content to load
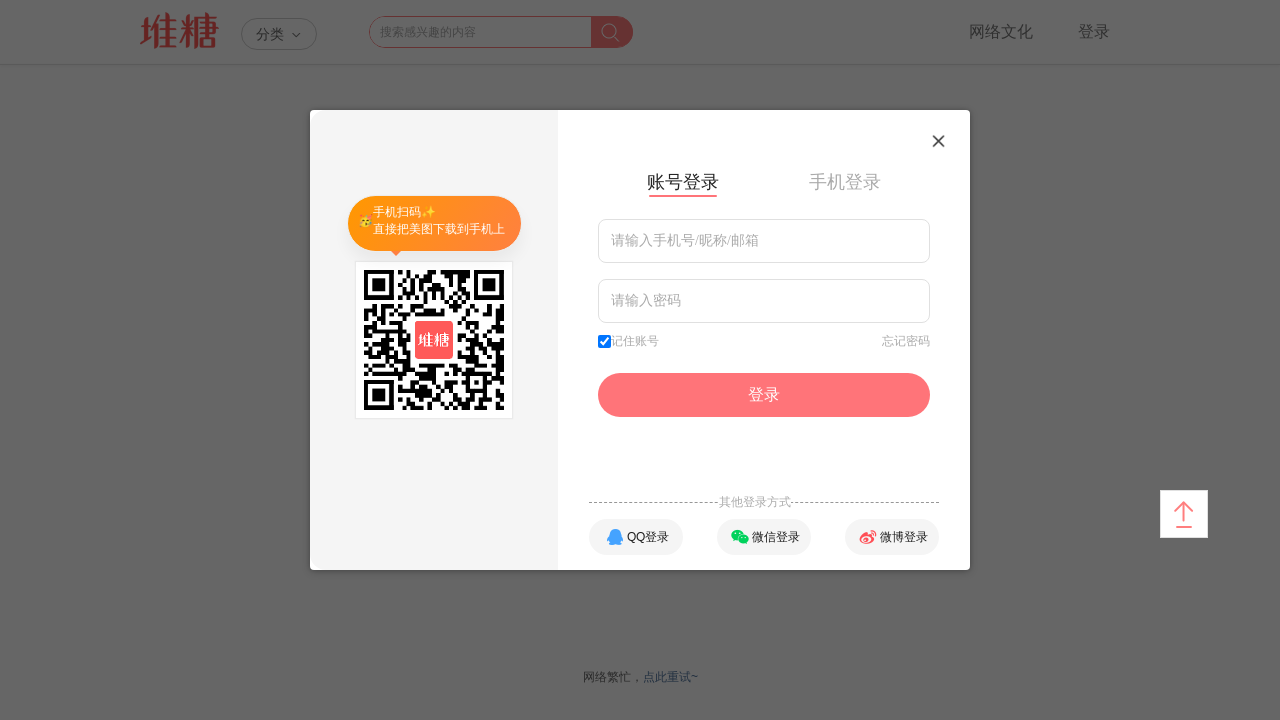

Scrolled to bottom of page to trigger lazy loading
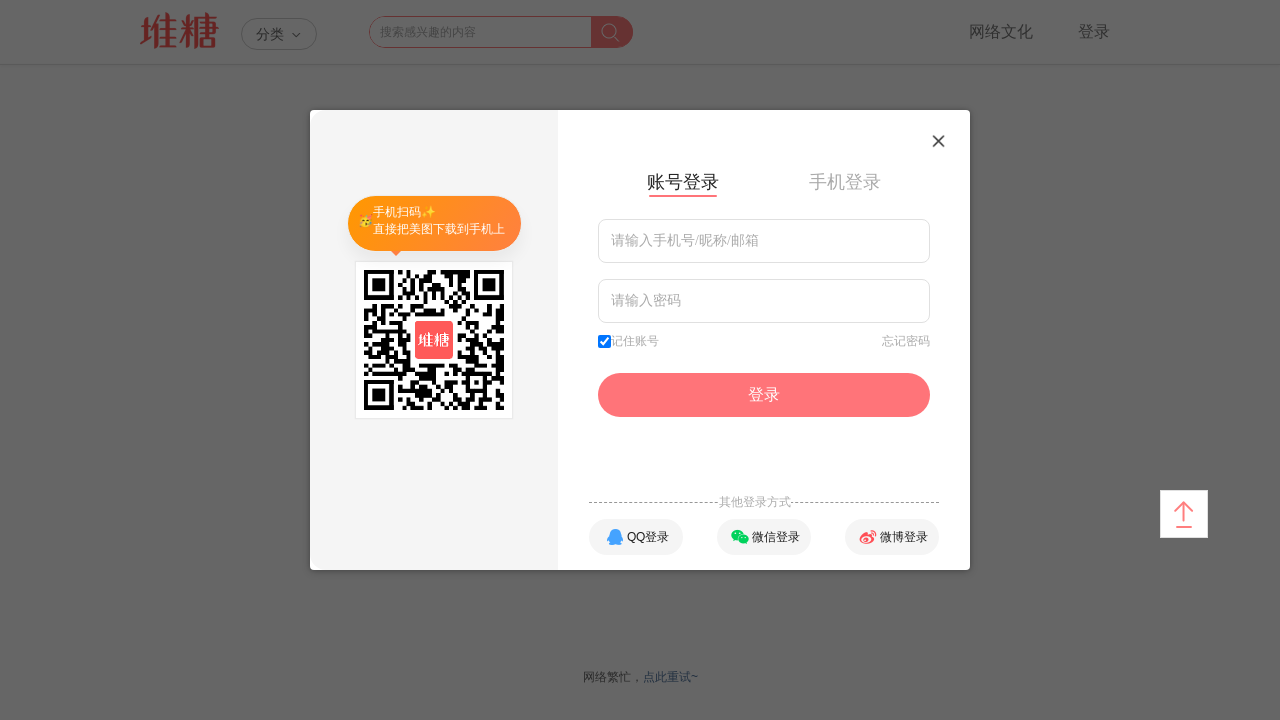

Waited 1 second for lazy-loaded content to load
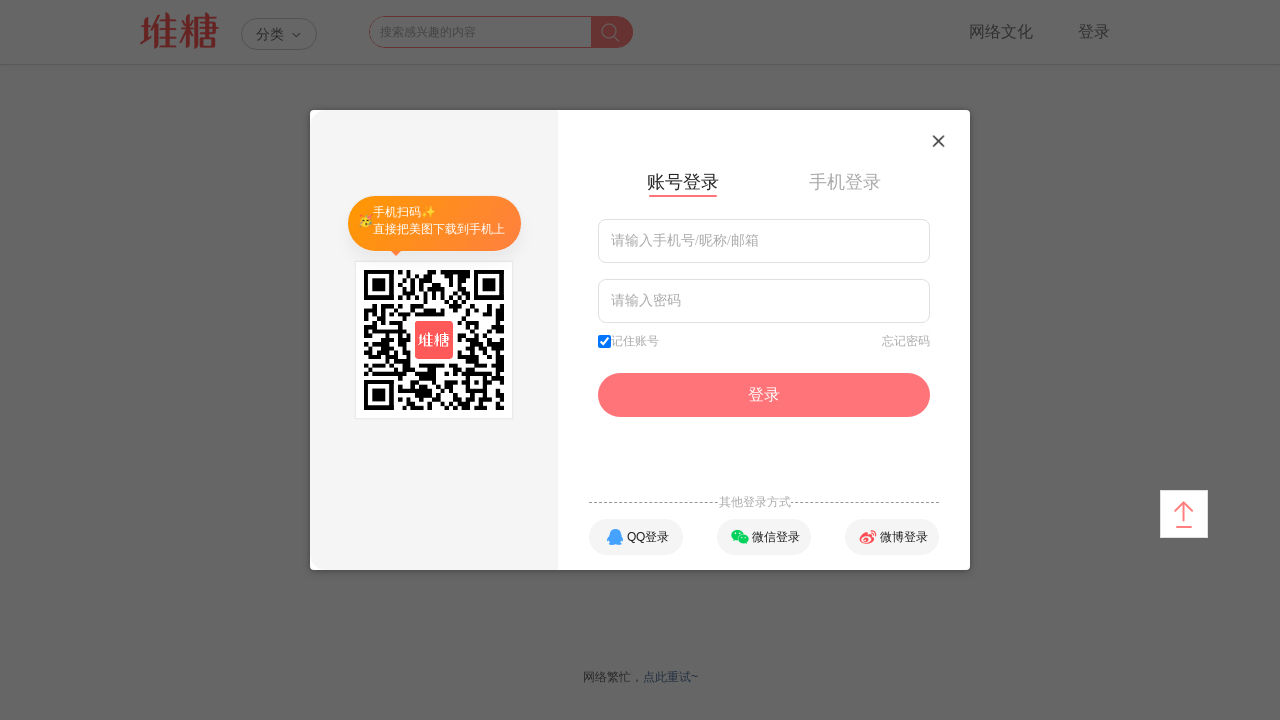

Scrolled to bottom of page to trigger lazy loading
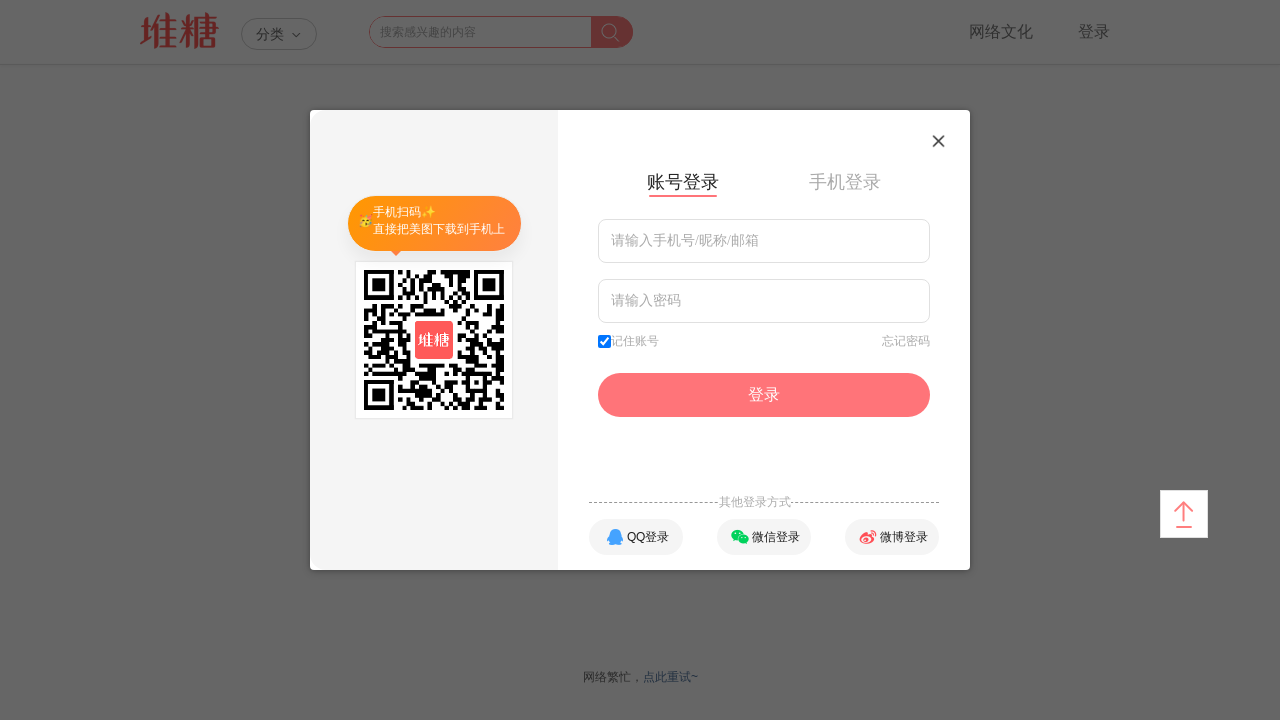

Waited 1 second for lazy-loaded content to load
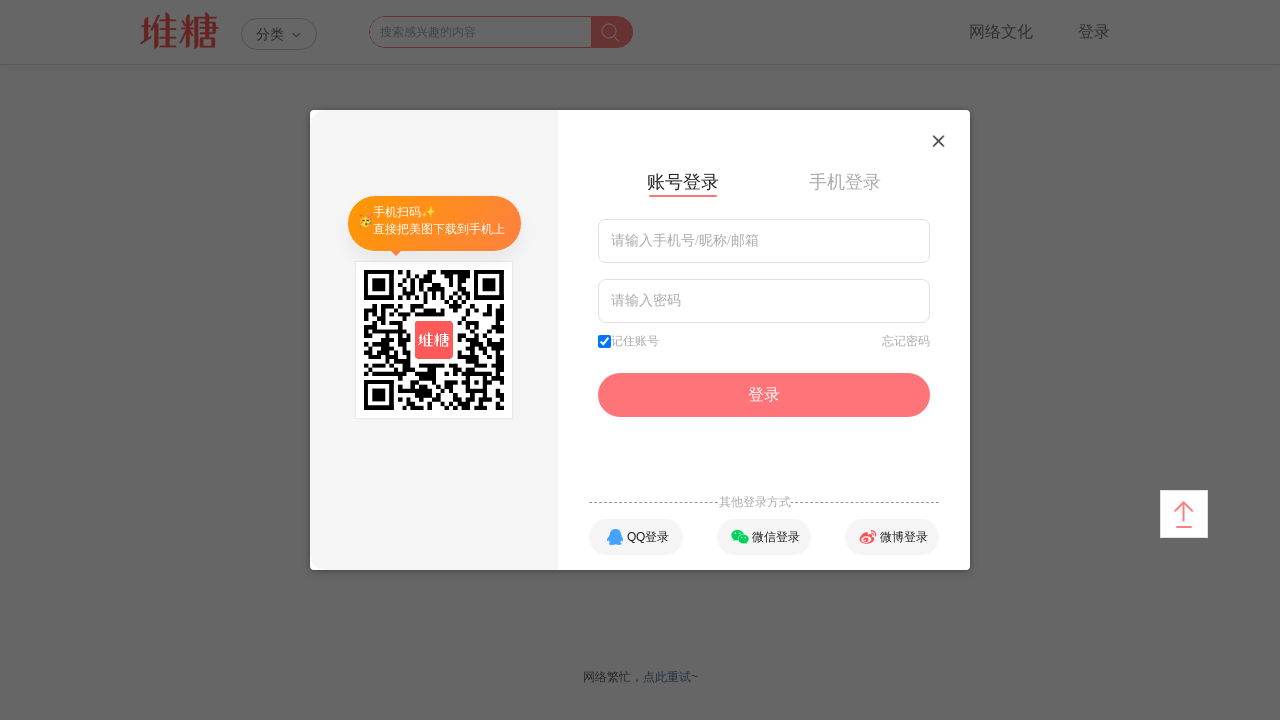

Scrolled to bottom of page to trigger lazy loading
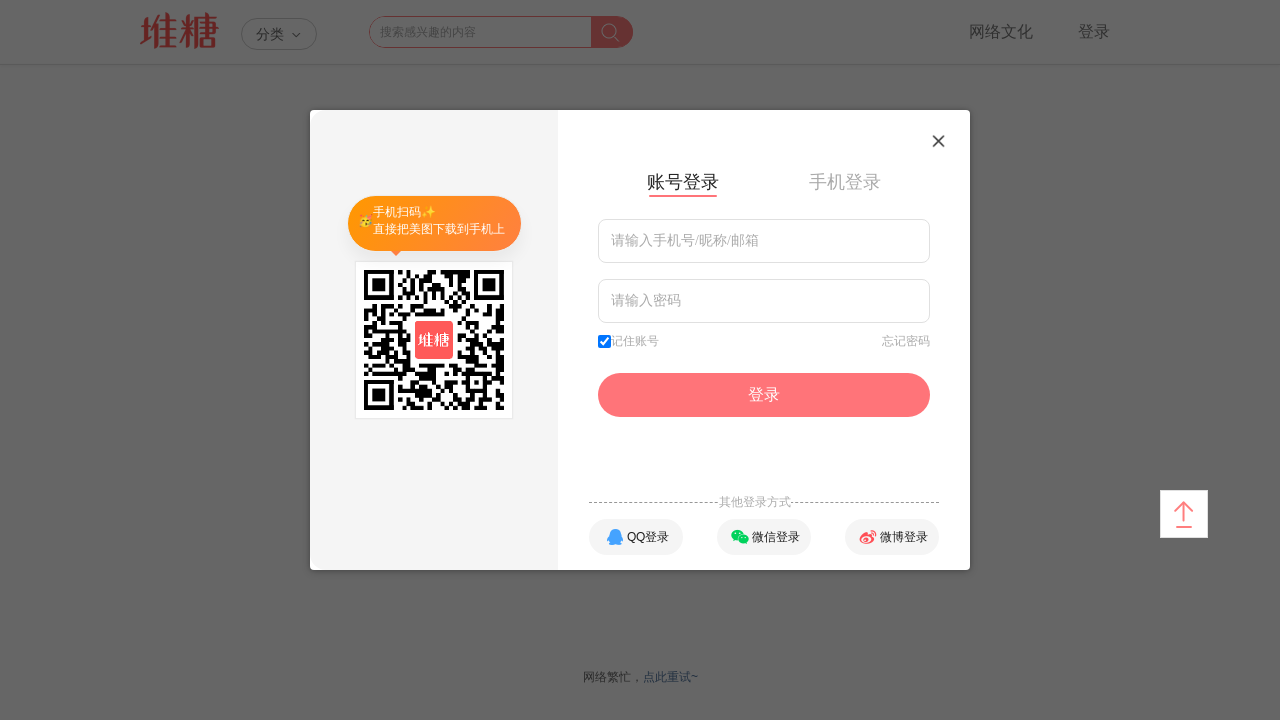

Waited 1 second for lazy-loaded content to load
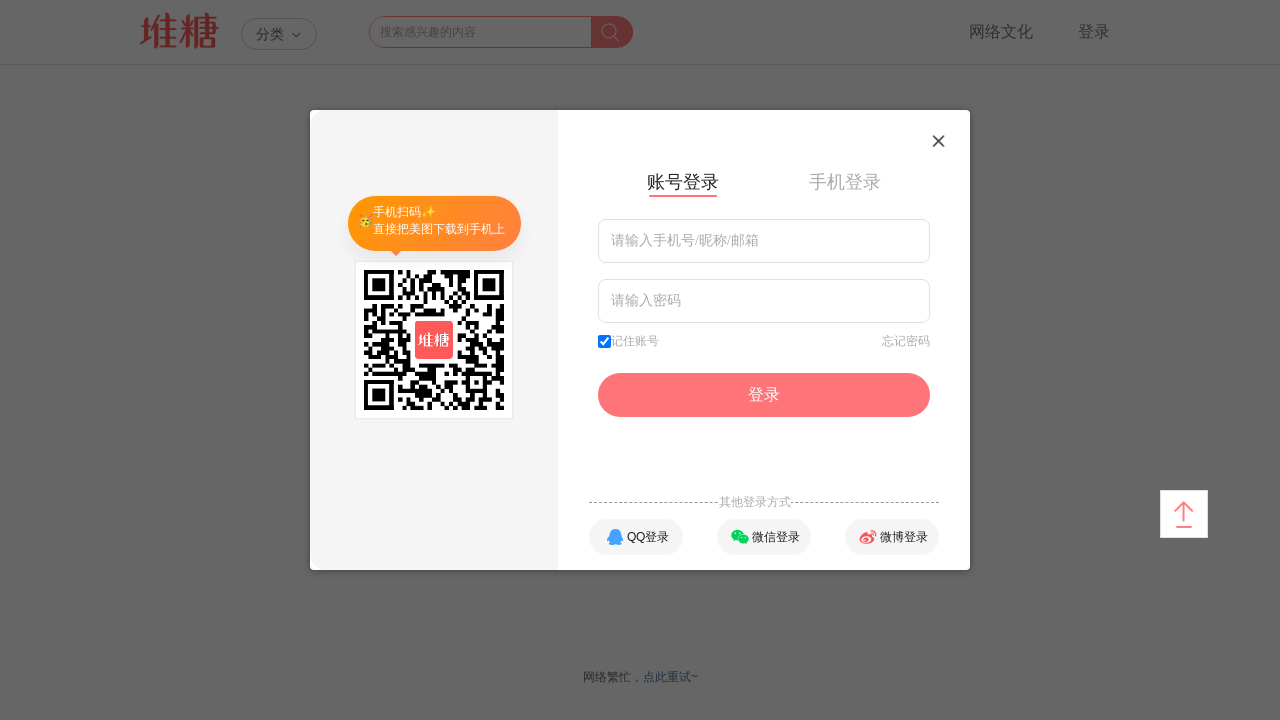

Scrolled to bottom of page to trigger lazy loading
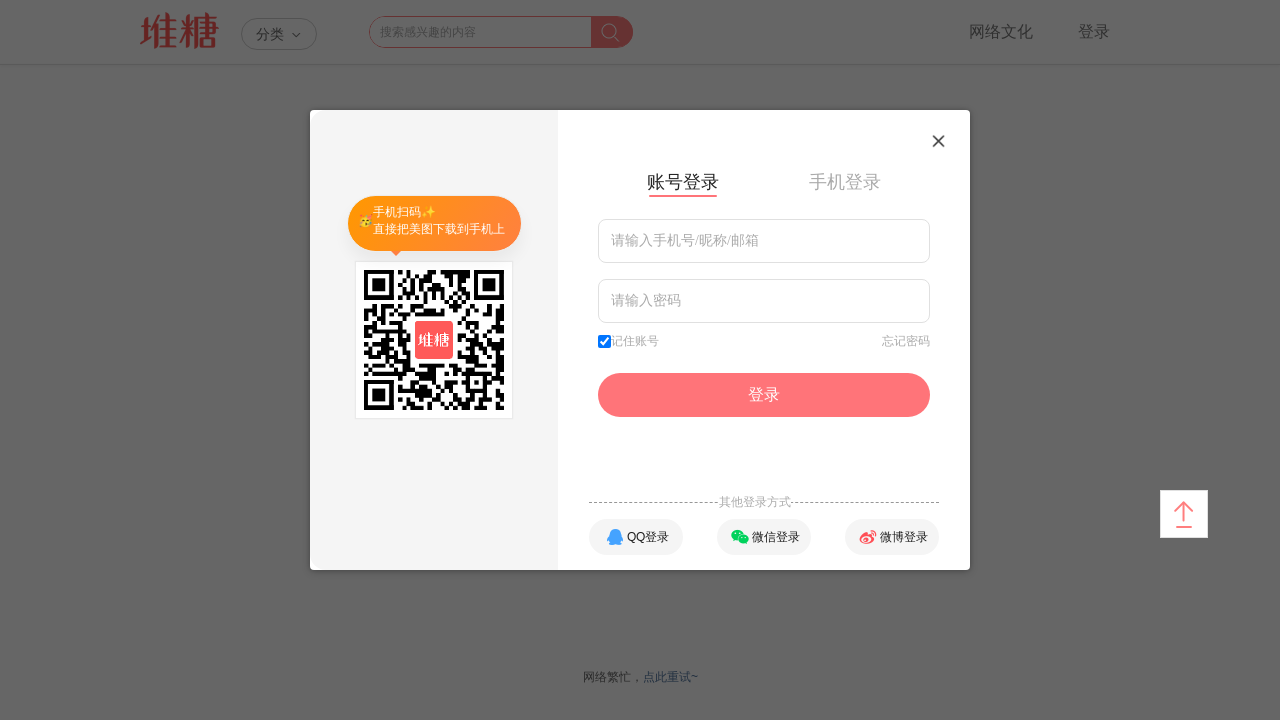

Waited 1 second for lazy-loaded content to load
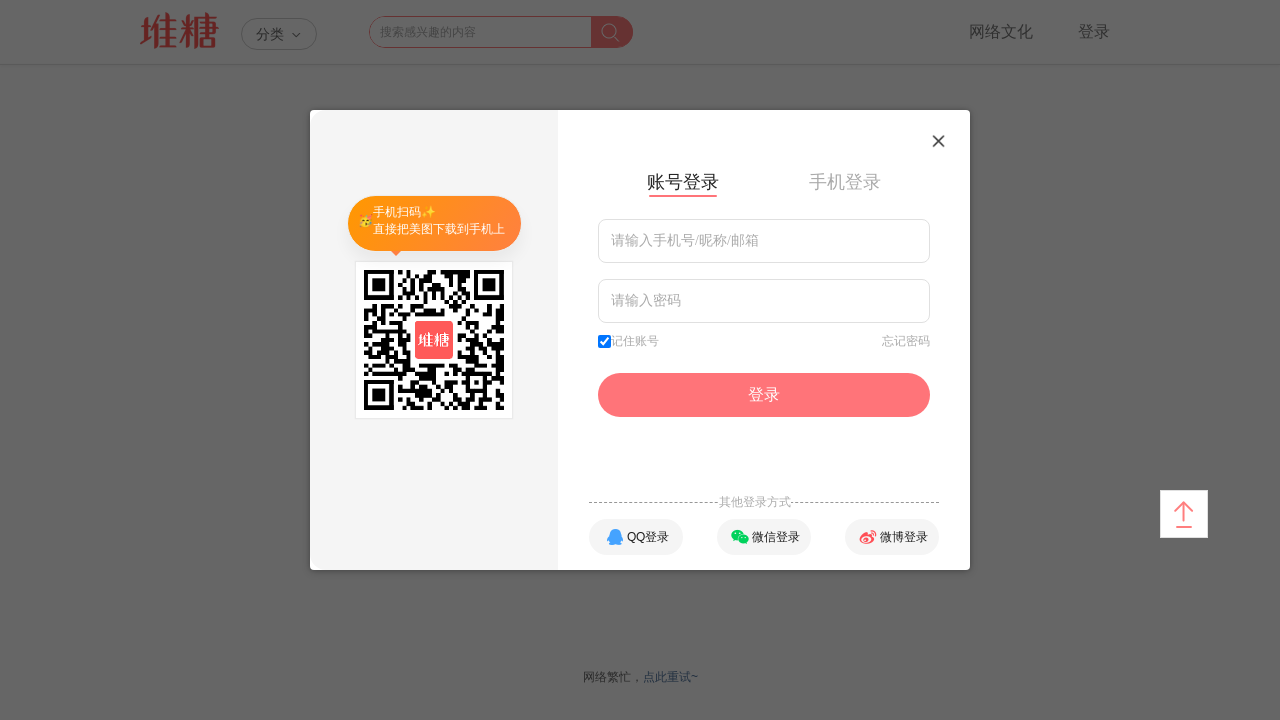

Scrolled to bottom of page to trigger lazy loading
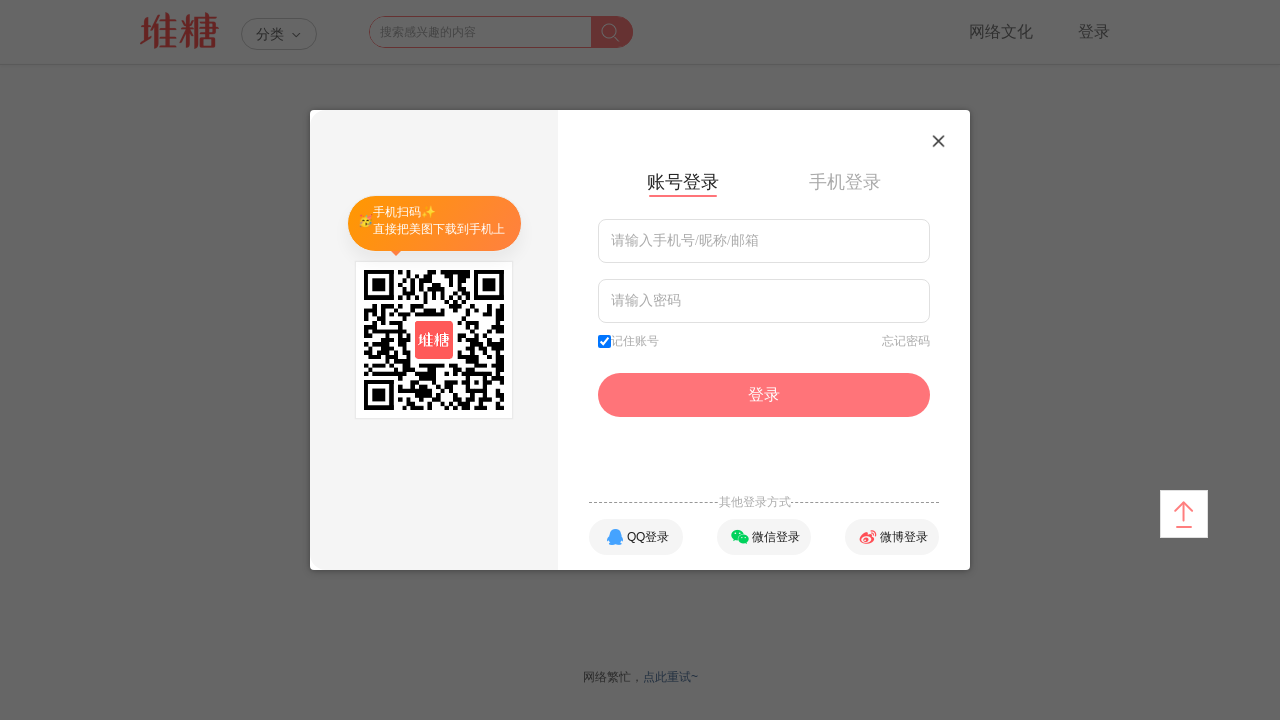

Waited 1 second for lazy-loaded content to load
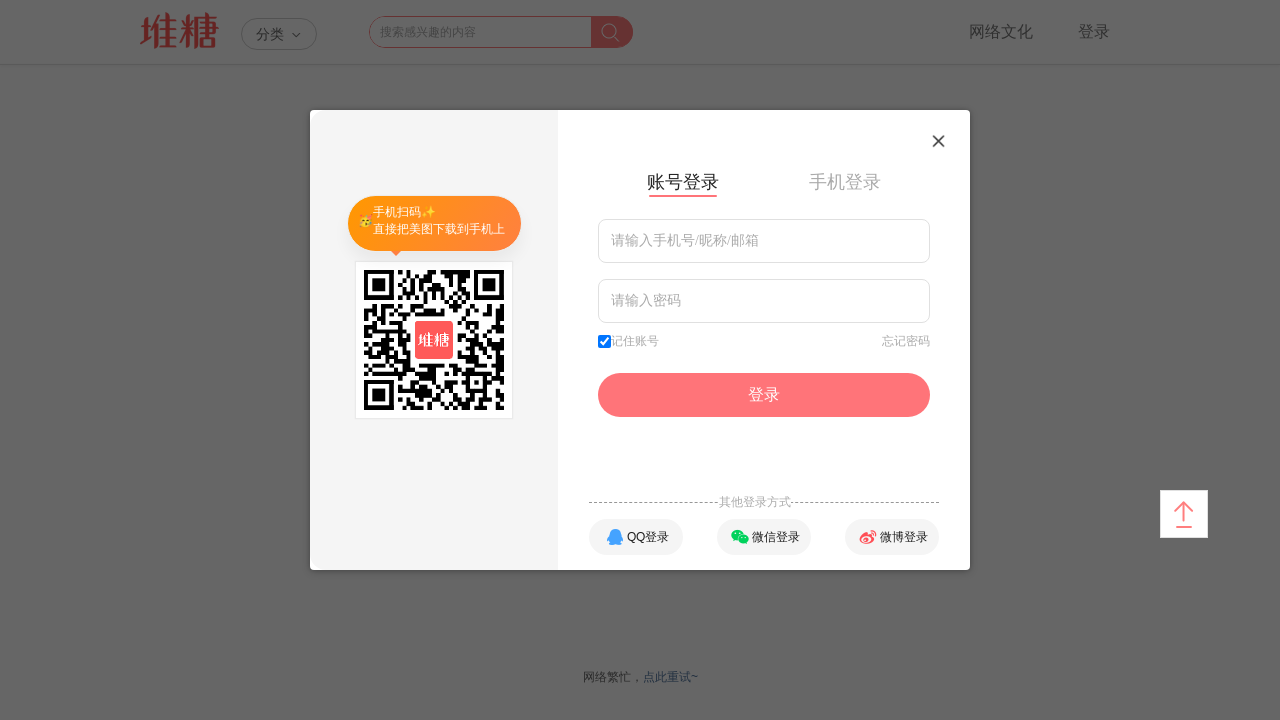

Scrolled to bottom of page to trigger lazy loading
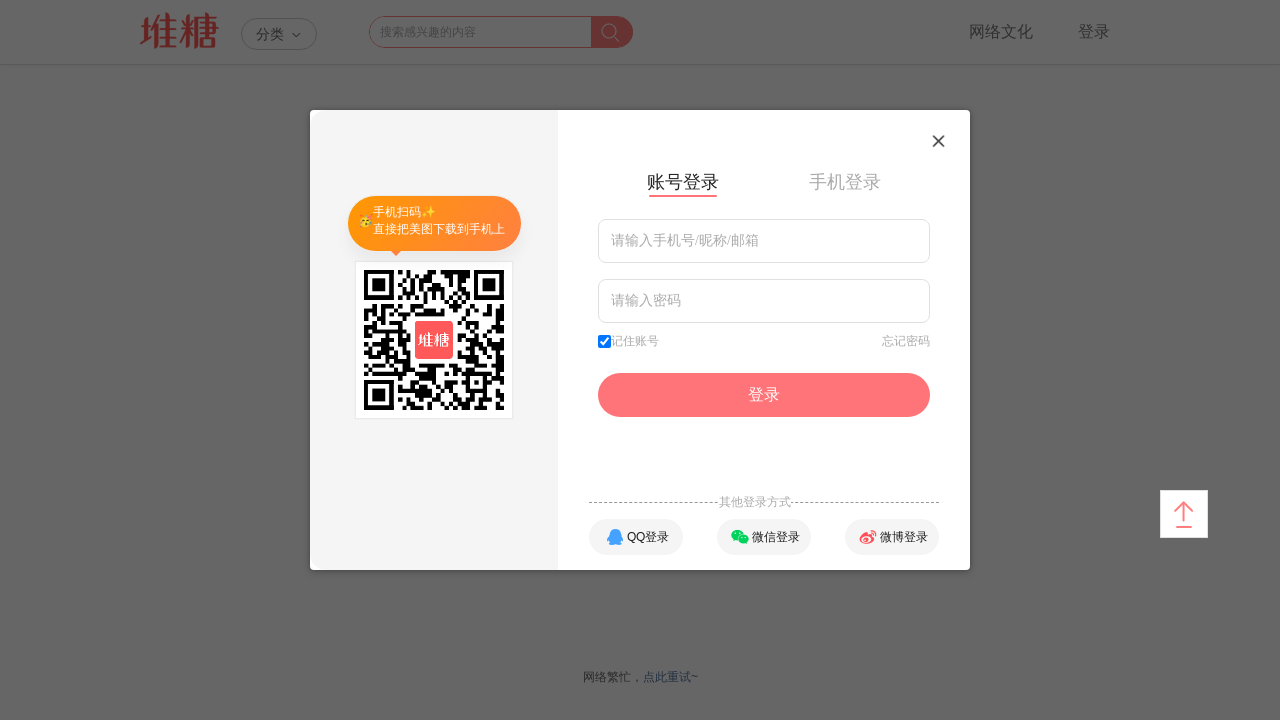

Waited 1 second for lazy-loaded content to load
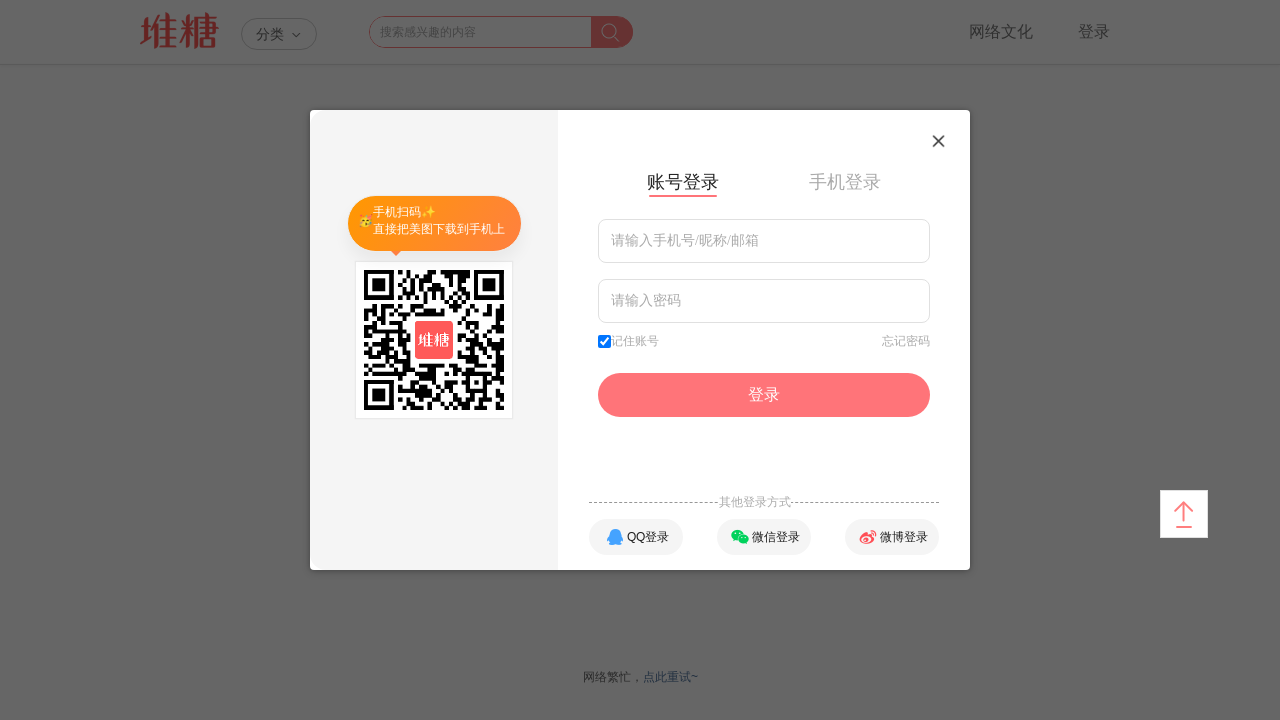

Scrolled to bottom of page to trigger lazy loading
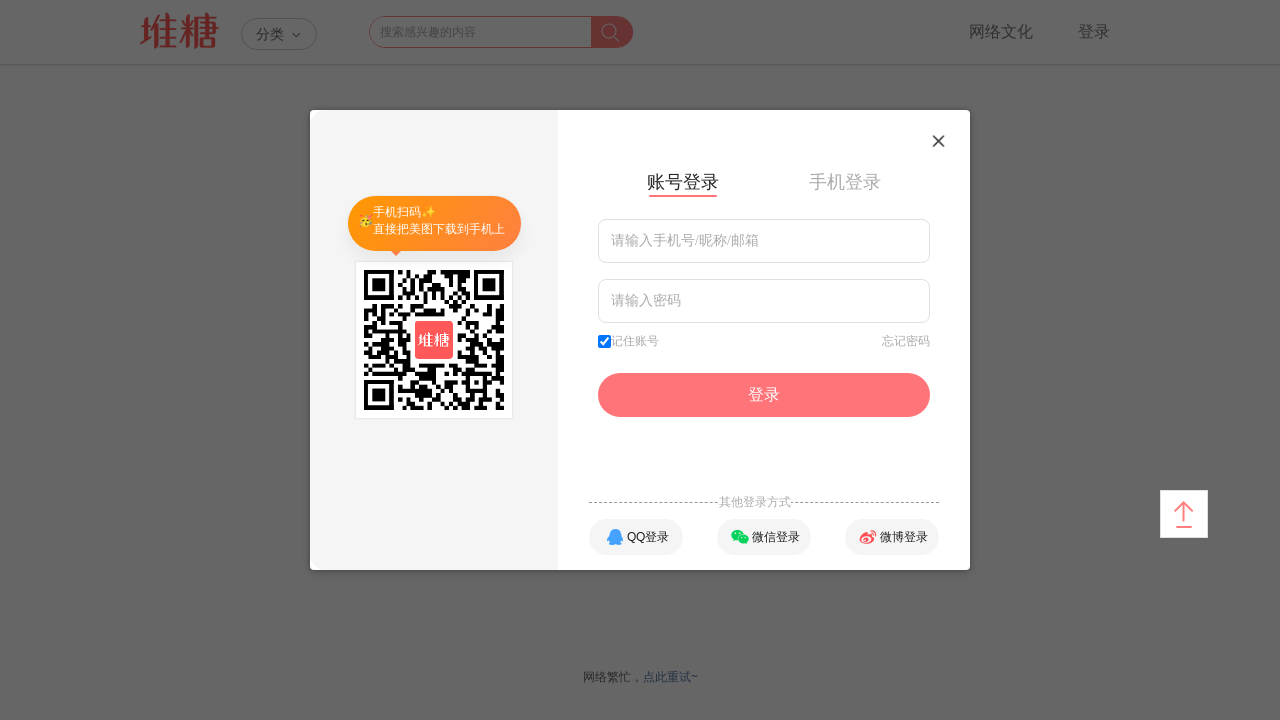

Waited 1 second for lazy-loaded content to load
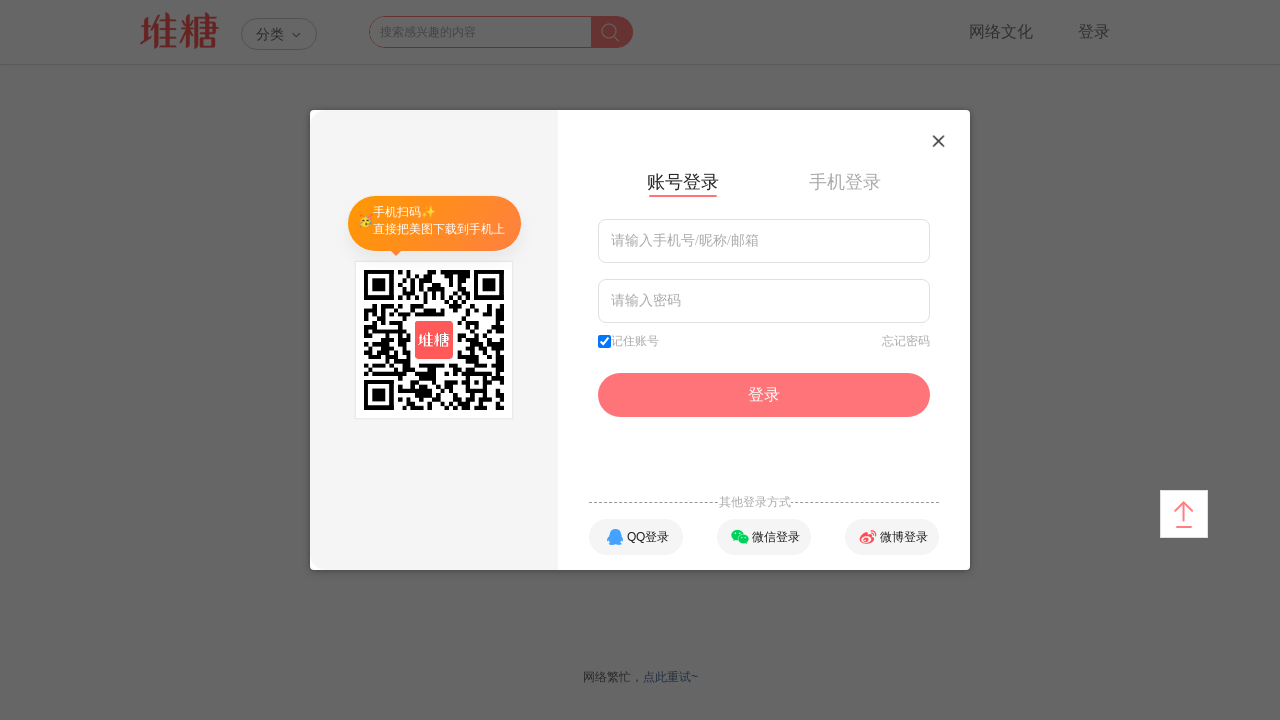

Scrolled to bottom of page to trigger lazy loading
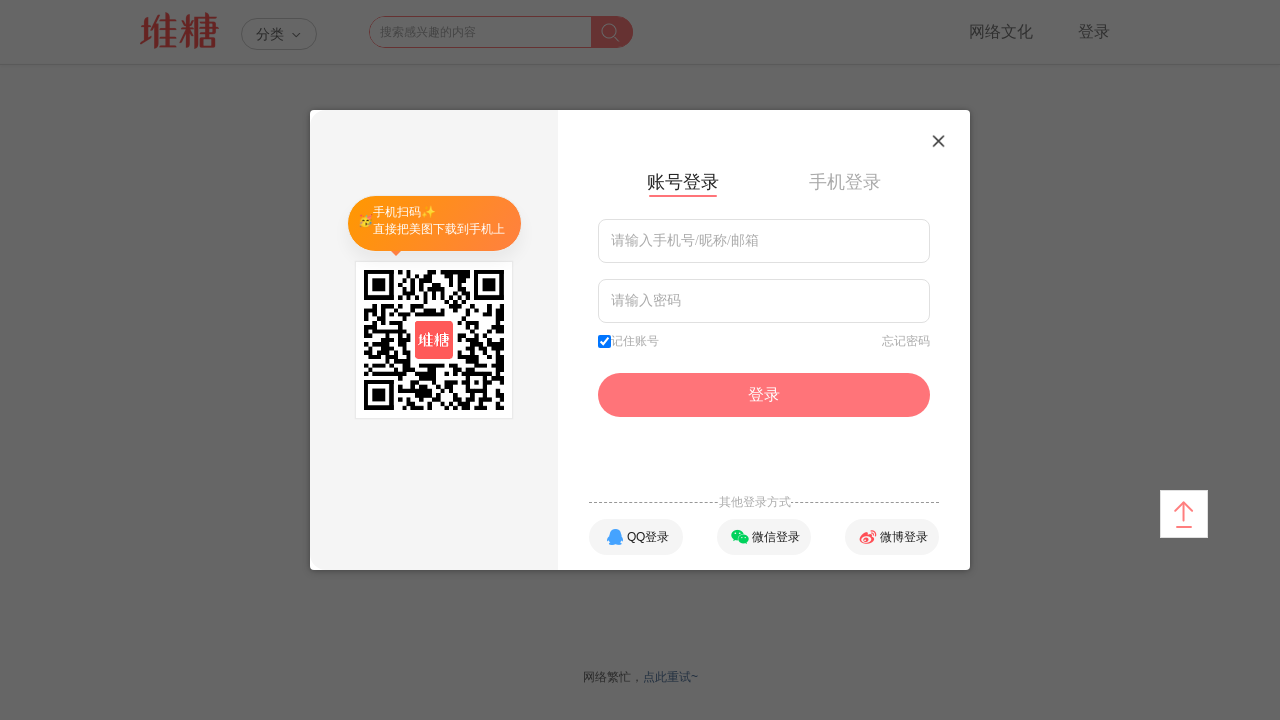

Waited 1 second for lazy-loaded content to load
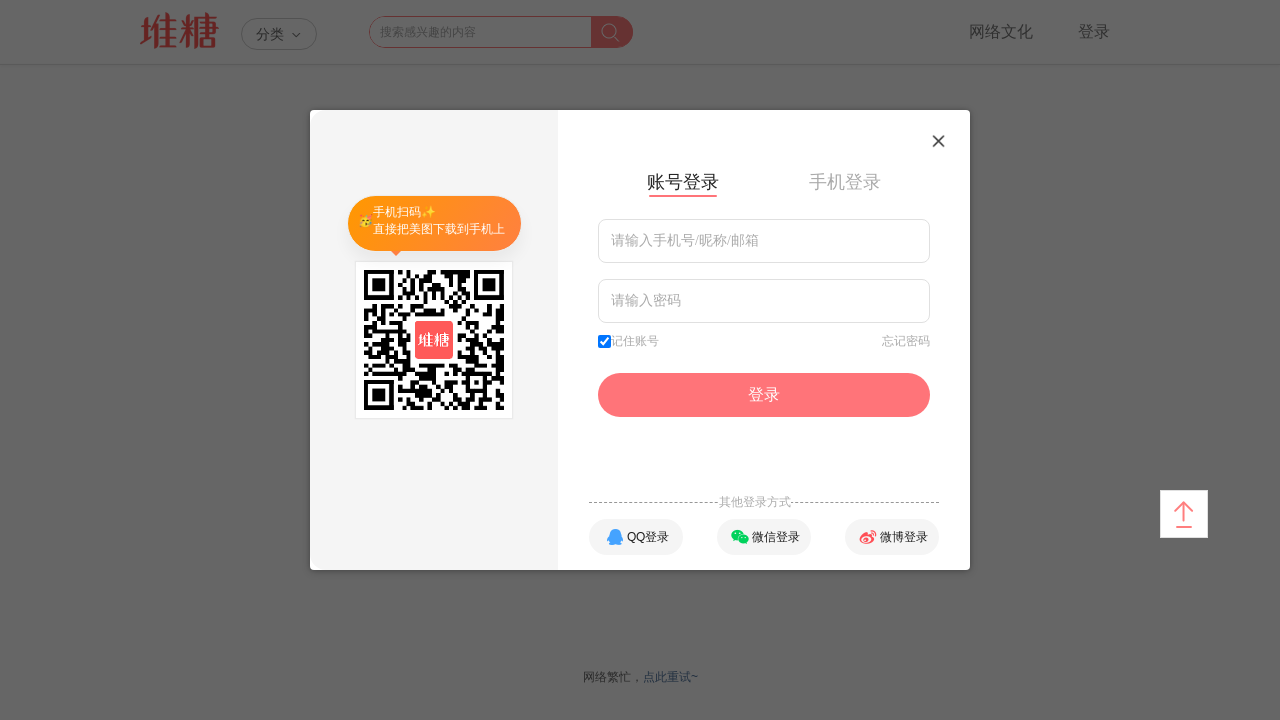

Scrolled to bottom of page to trigger lazy loading
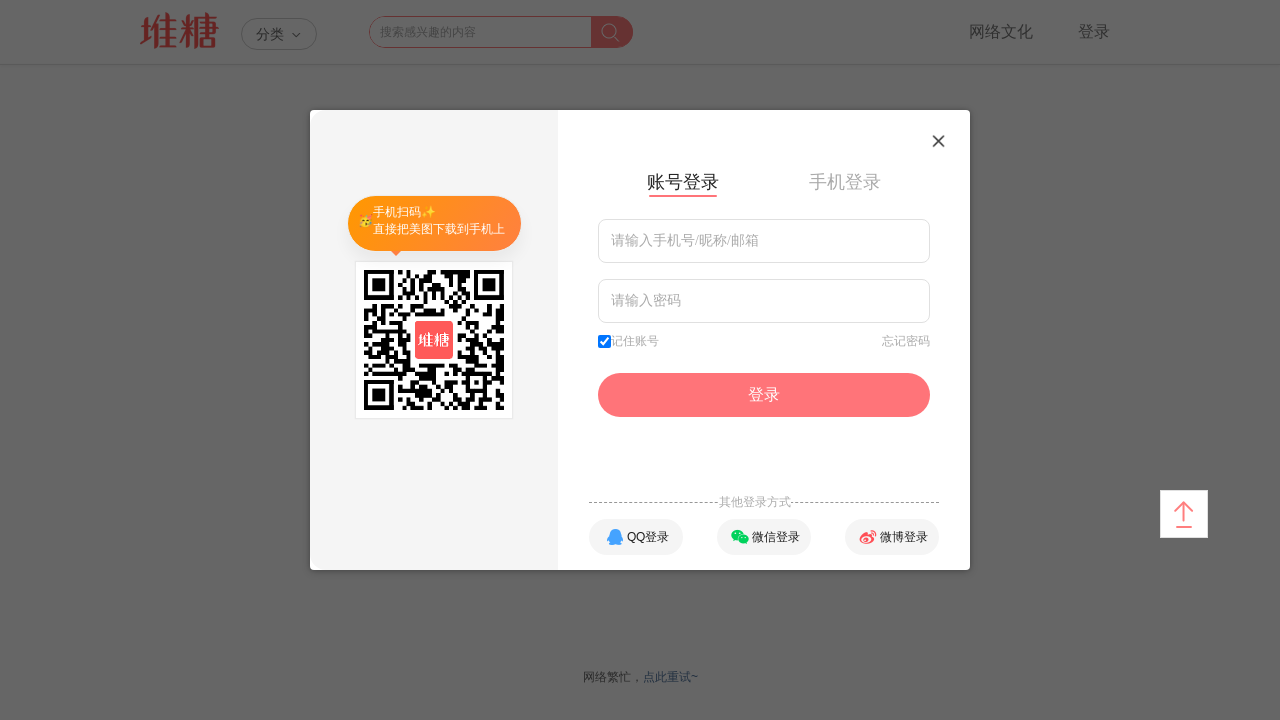

Waited 1 second for lazy-loaded content to load
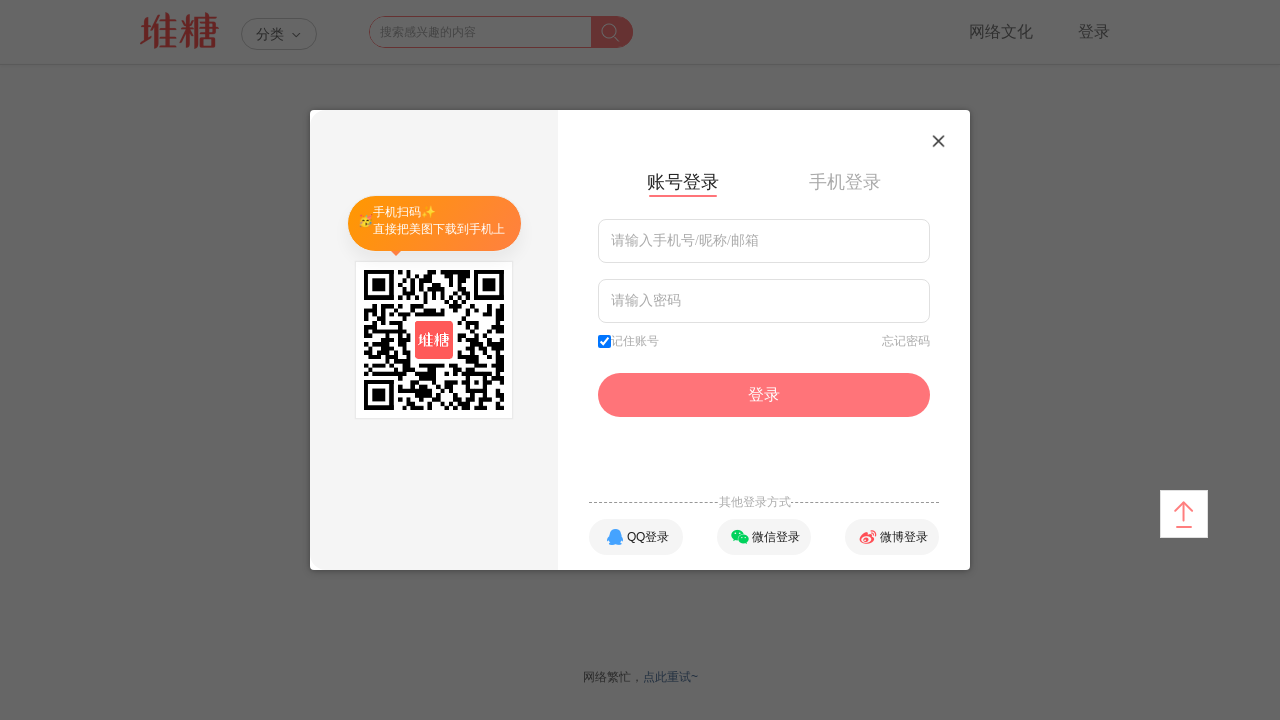

Scrolled to bottom of page to trigger lazy loading
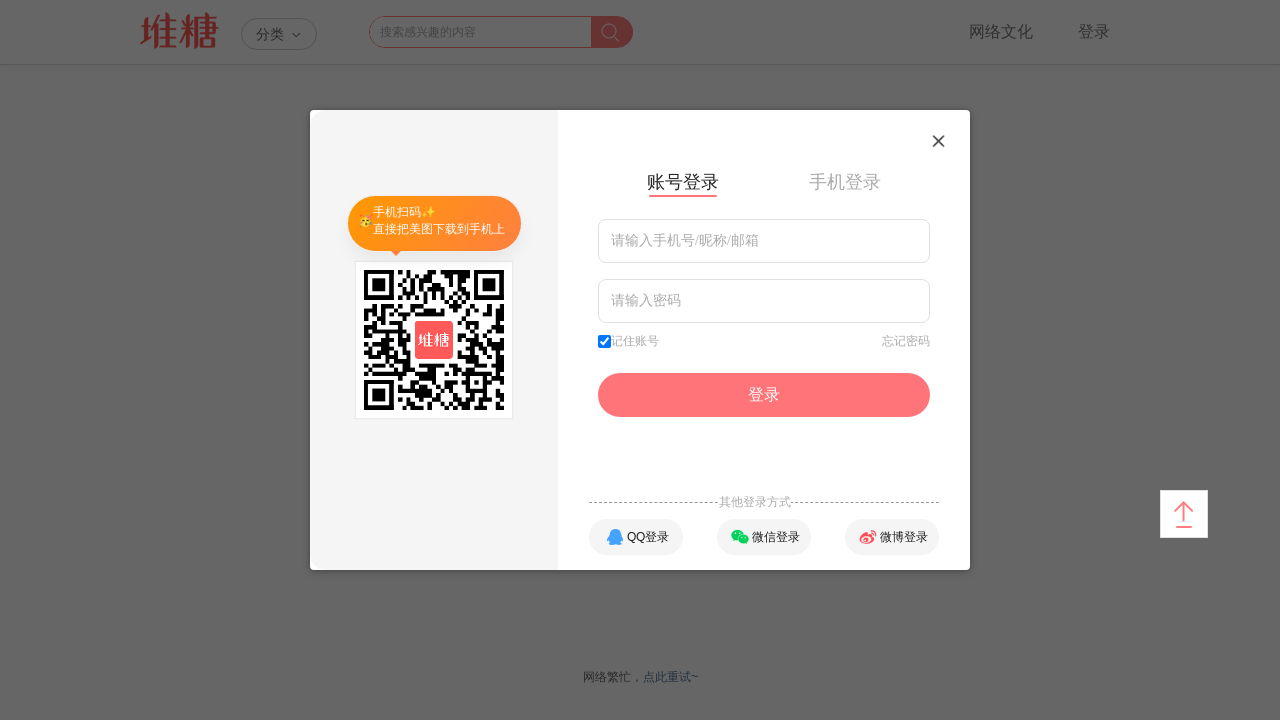

Waited 1 second for lazy-loaded content to load
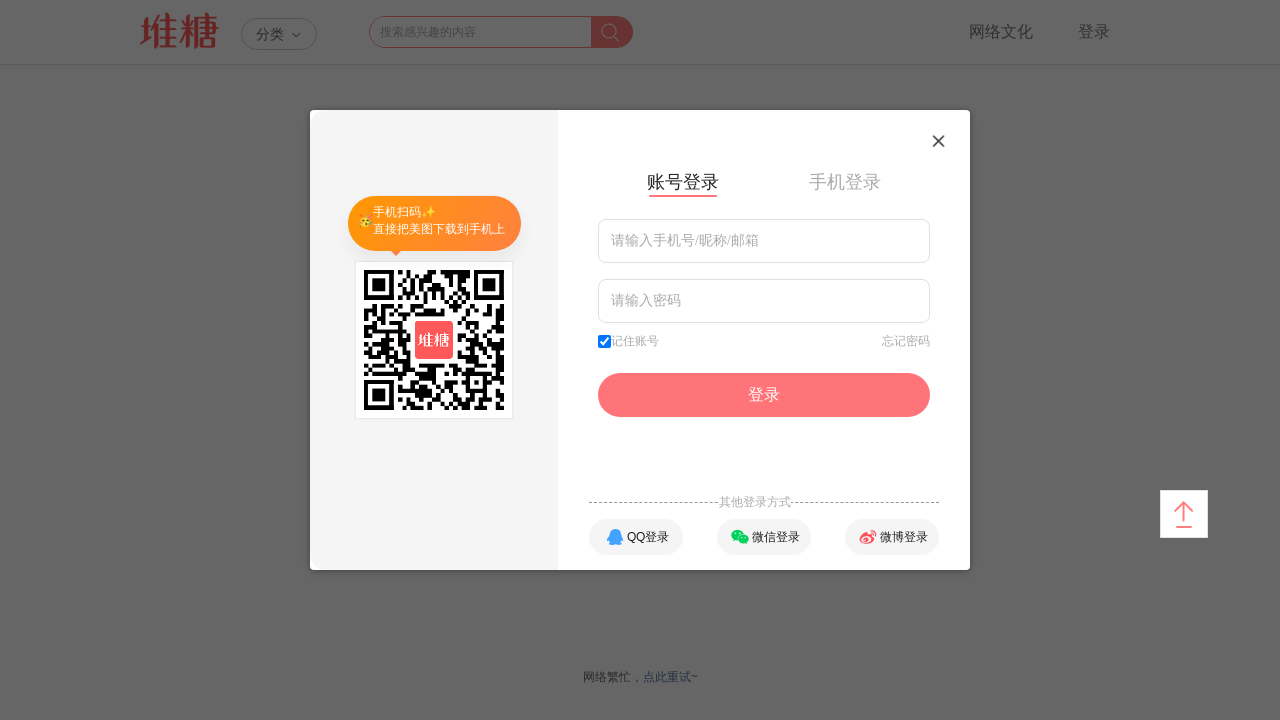

Scrolled to bottom of page to trigger lazy loading
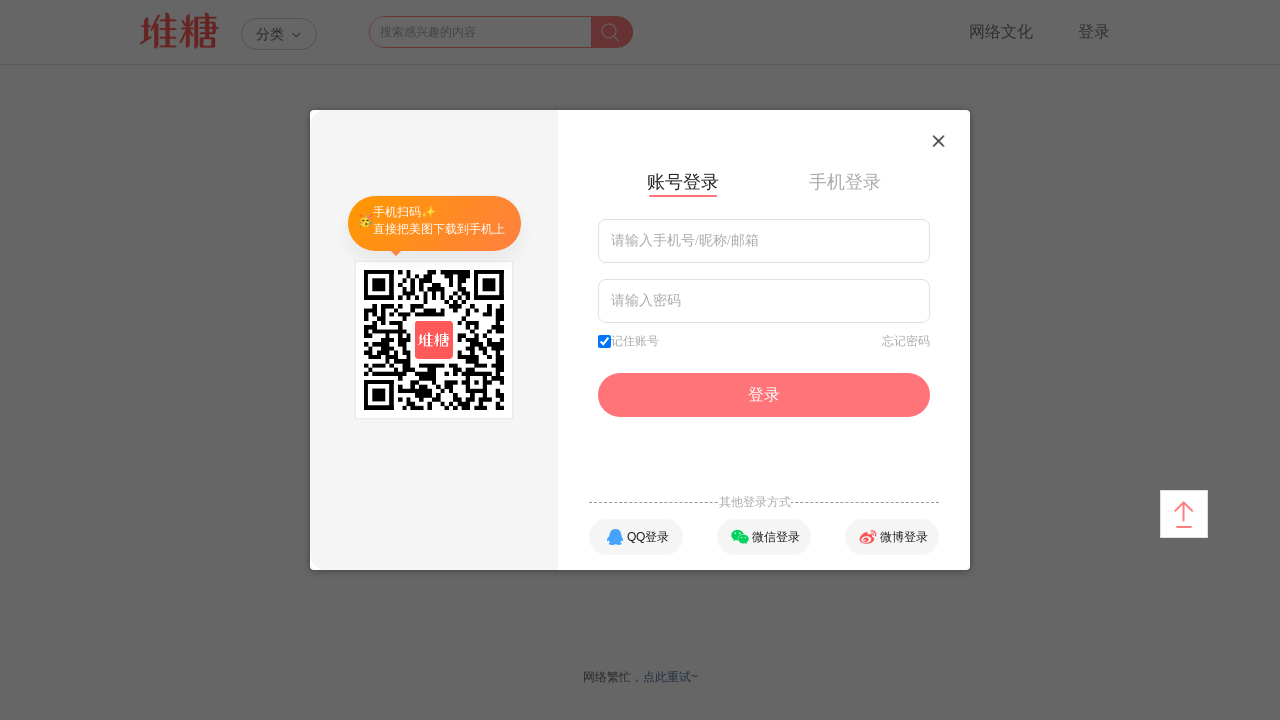

Waited 1 second for lazy-loaded content to load
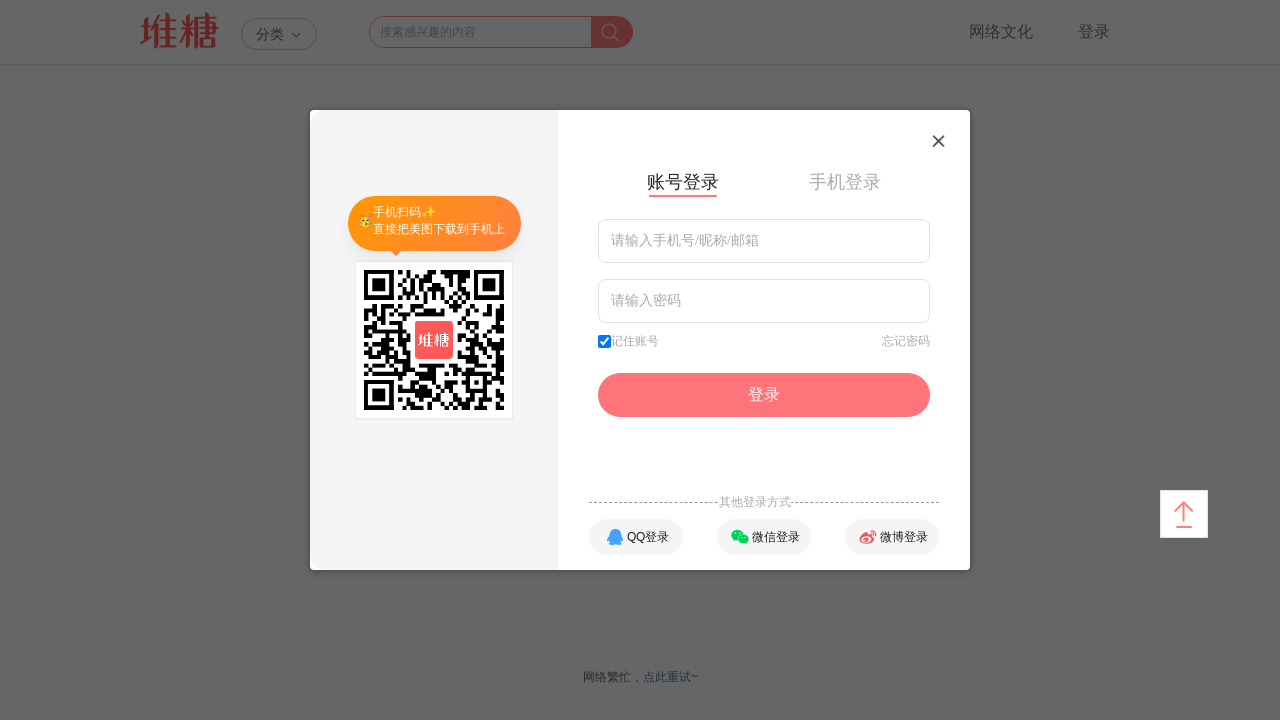

Scrolled to bottom of page to trigger lazy loading
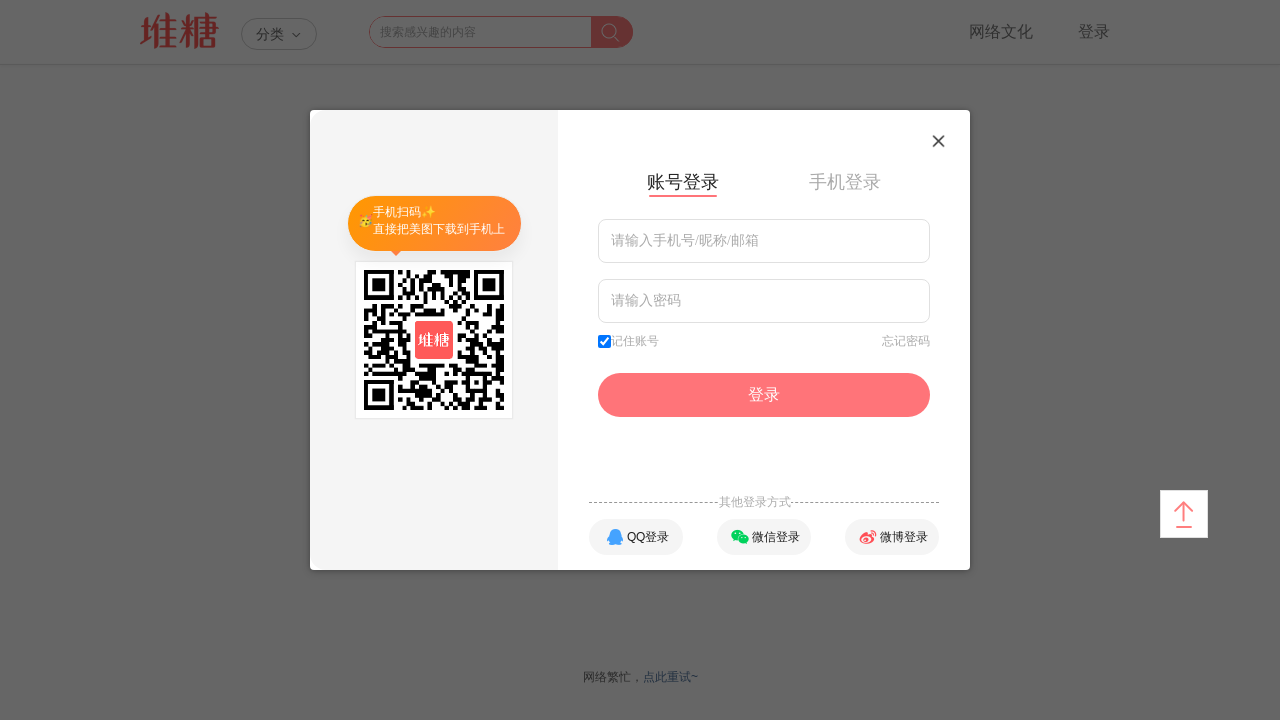

Waited 1 second for lazy-loaded content to load
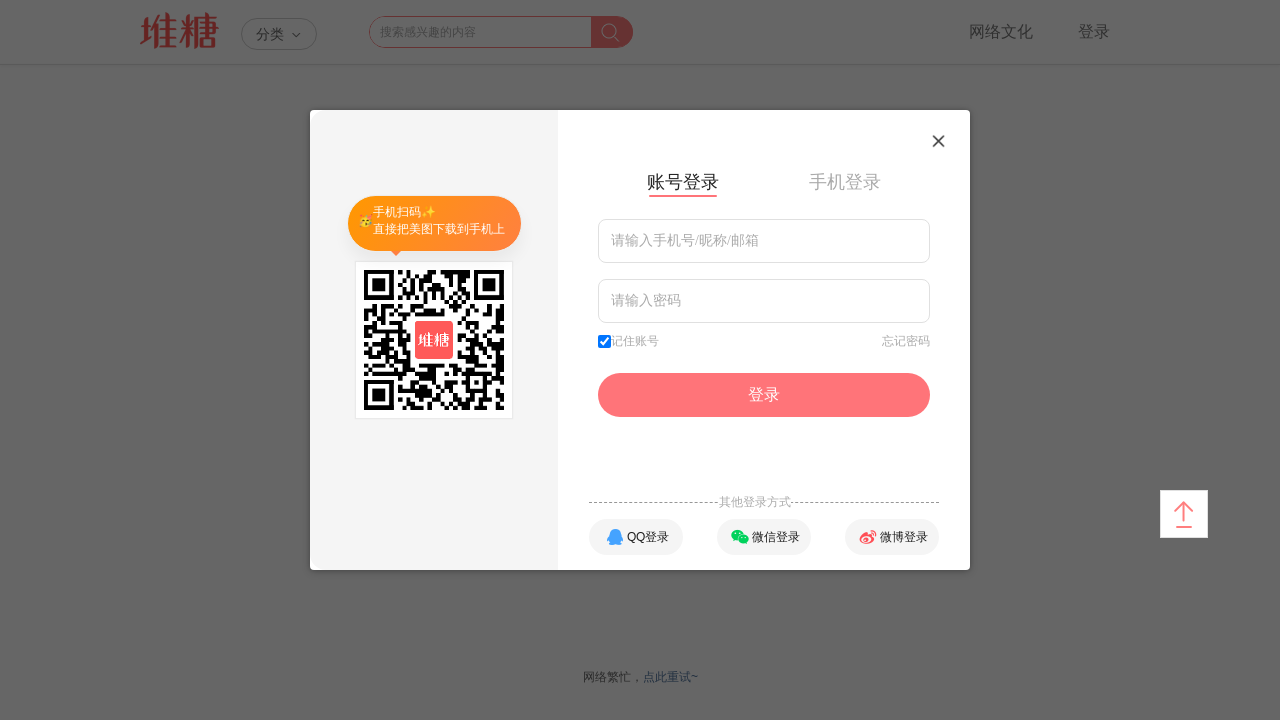

Scrolled to bottom of page to trigger lazy loading
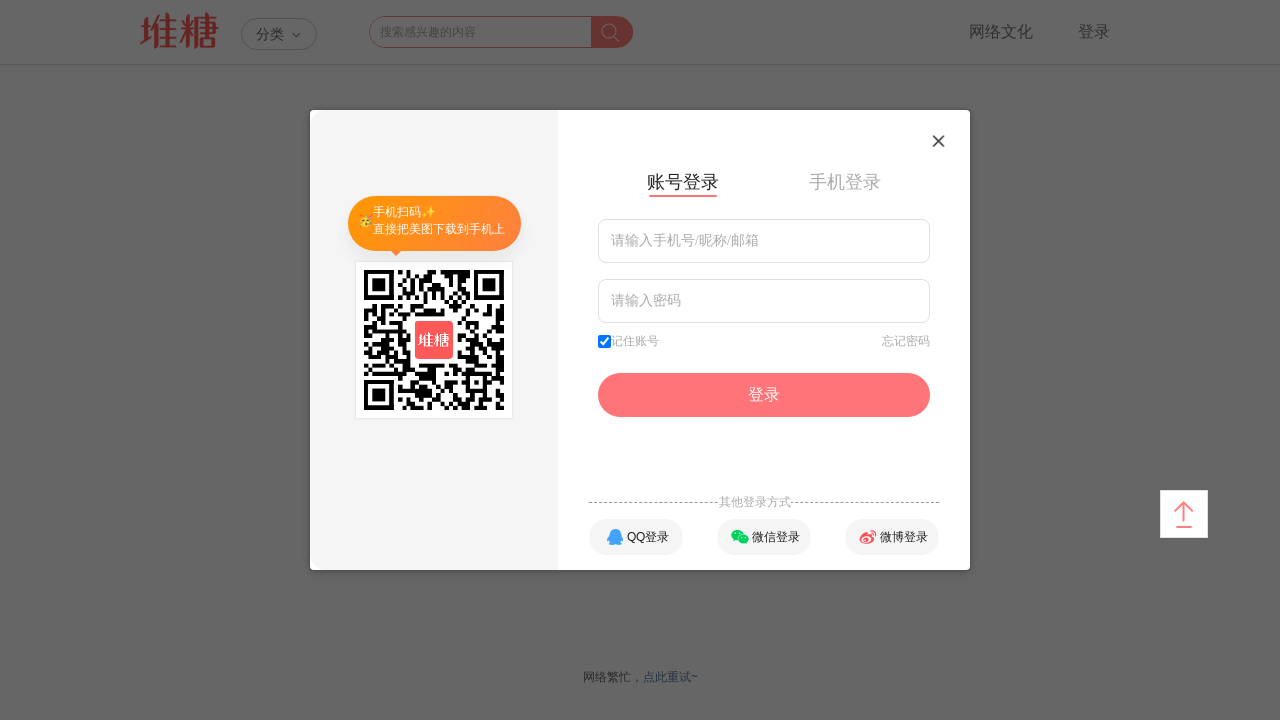

Waited 1 second for lazy-loaded content to load
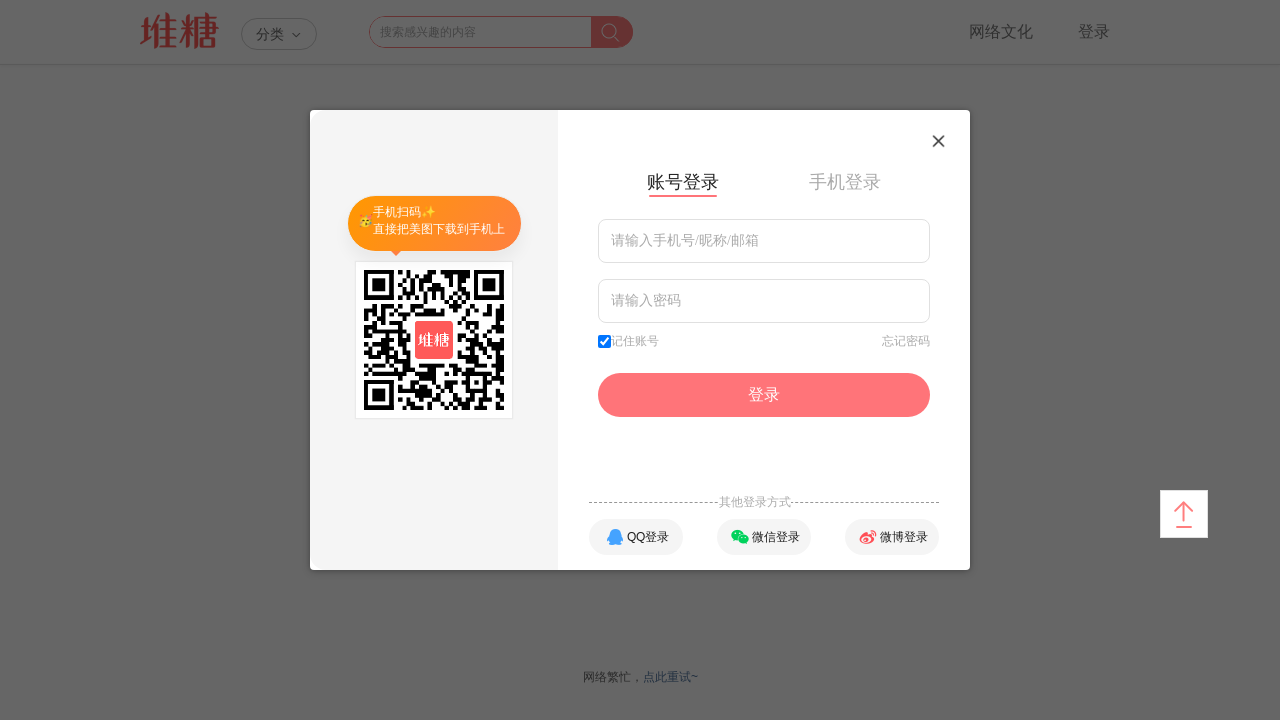

Scrolled to bottom of page to trigger lazy loading
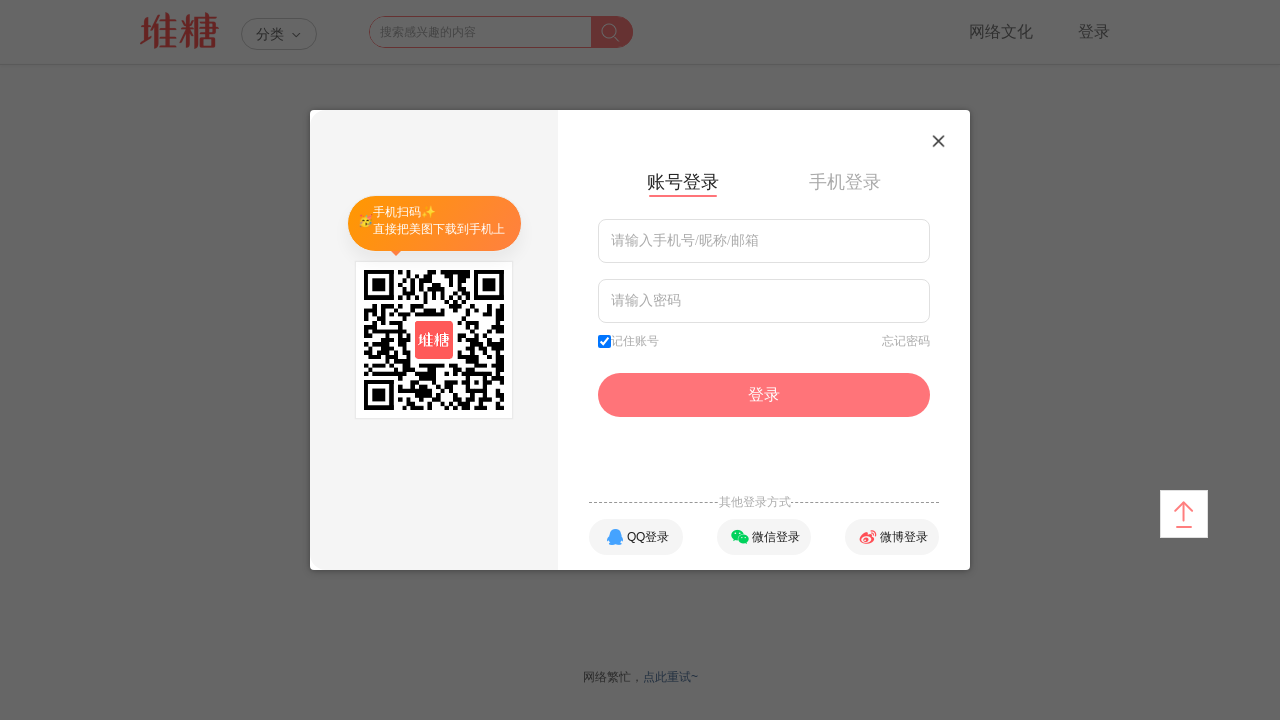

Waited 1 second for lazy-loaded content to load
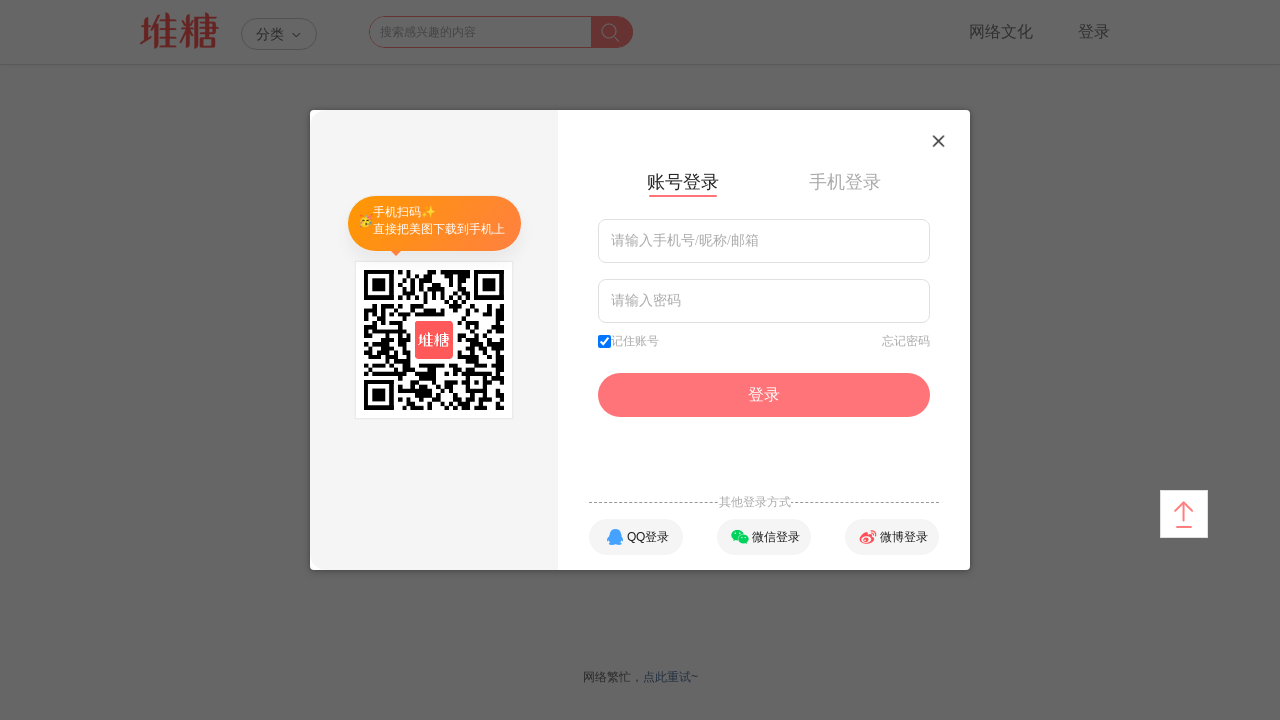

Scrolled to bottom of page to trigger lazy loading
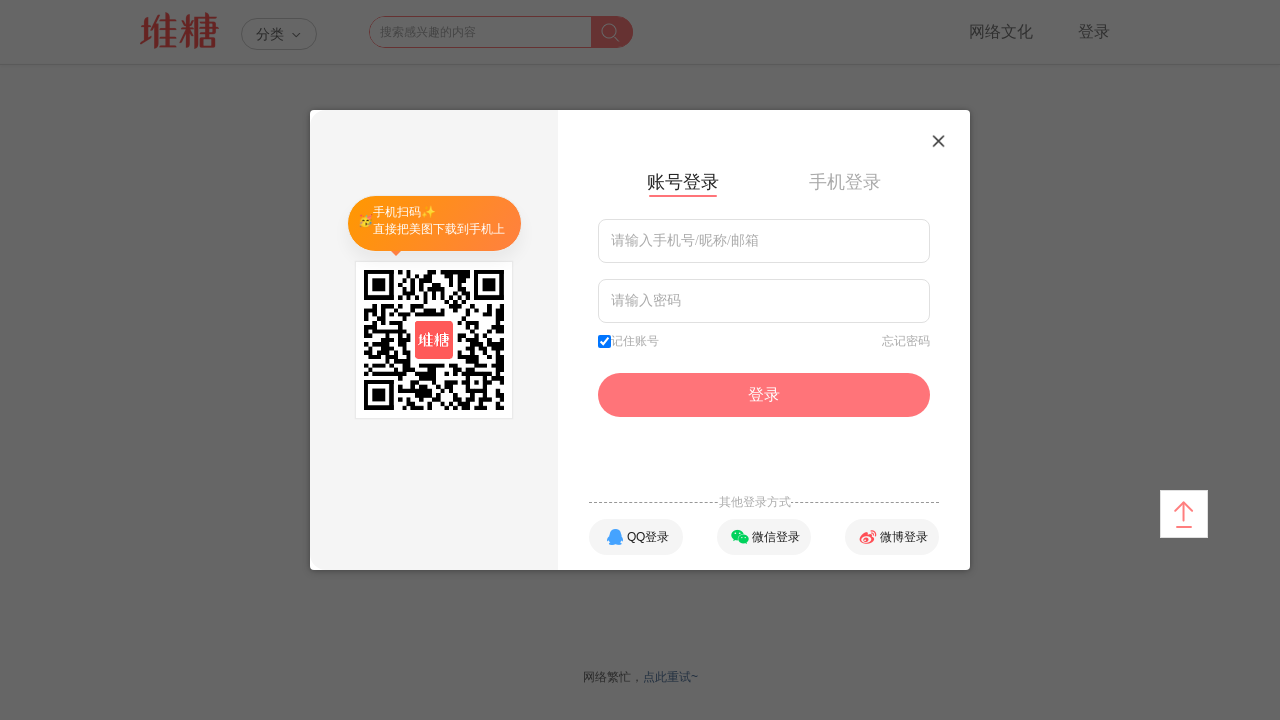

Waited 1 second for lazy-loaded content to load
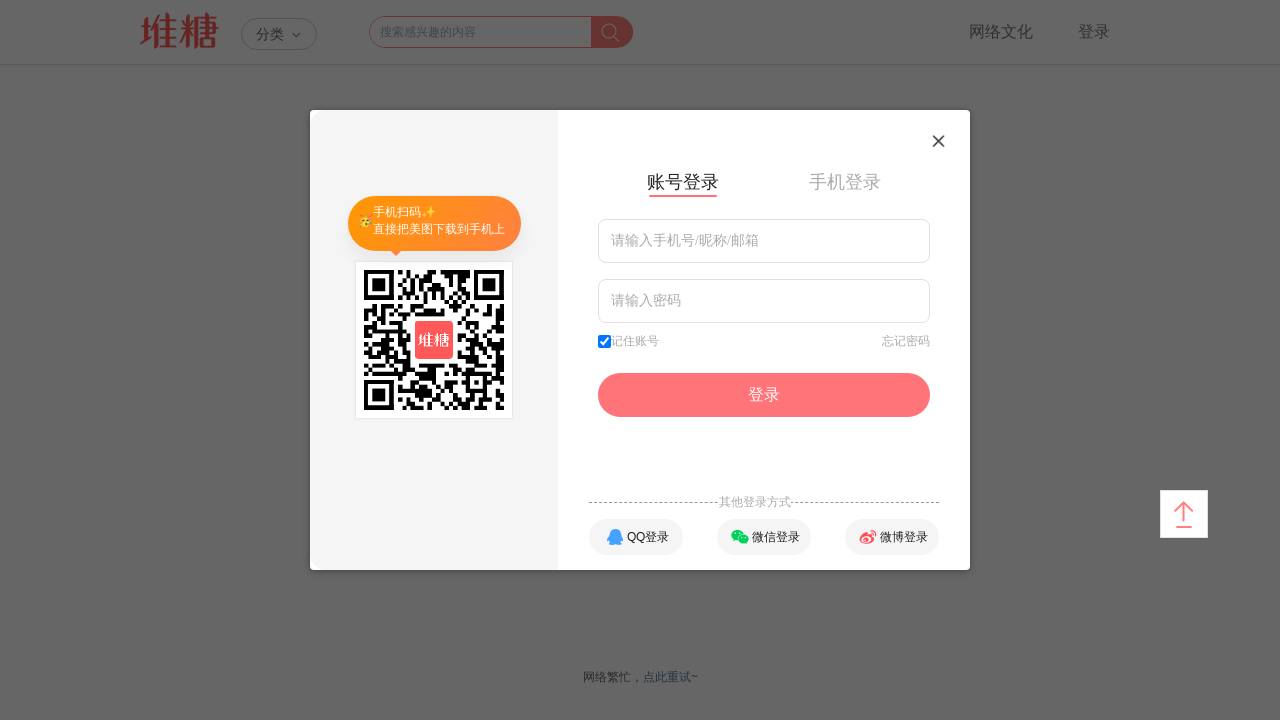

Scrolled to bottom of page to trigger lazy loading
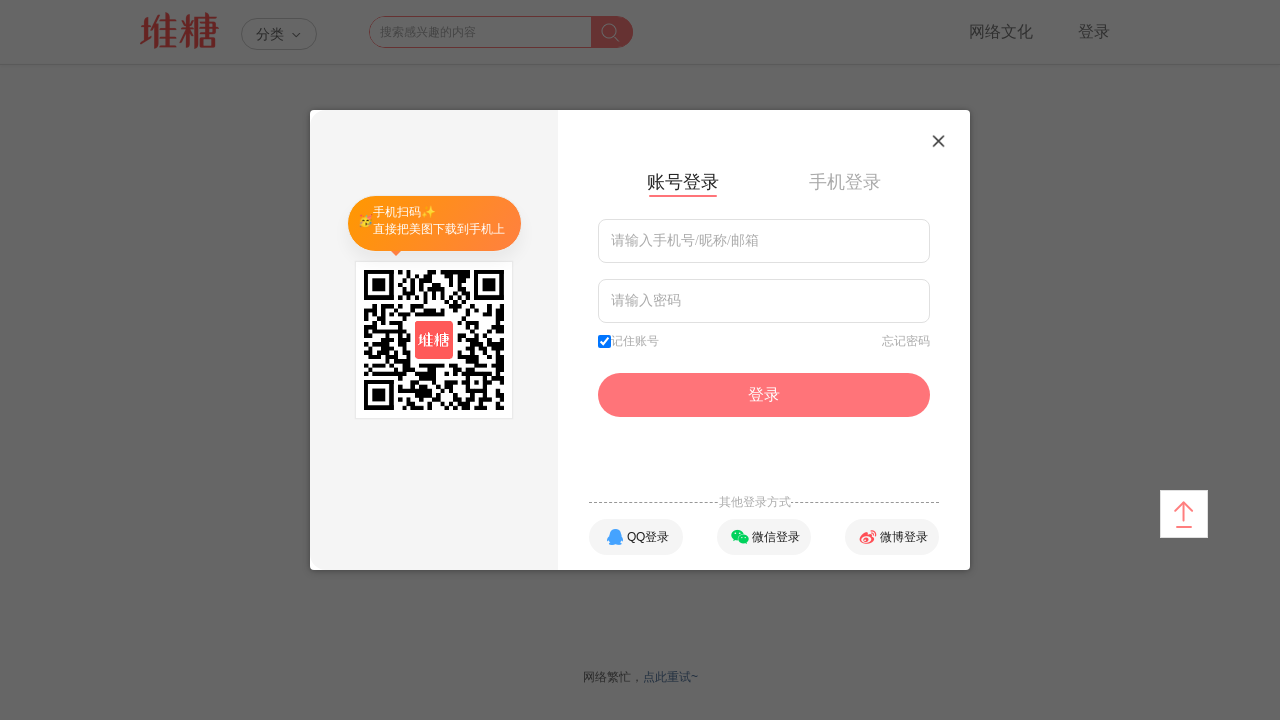

Waited 1 second for lazy-loaded content to load
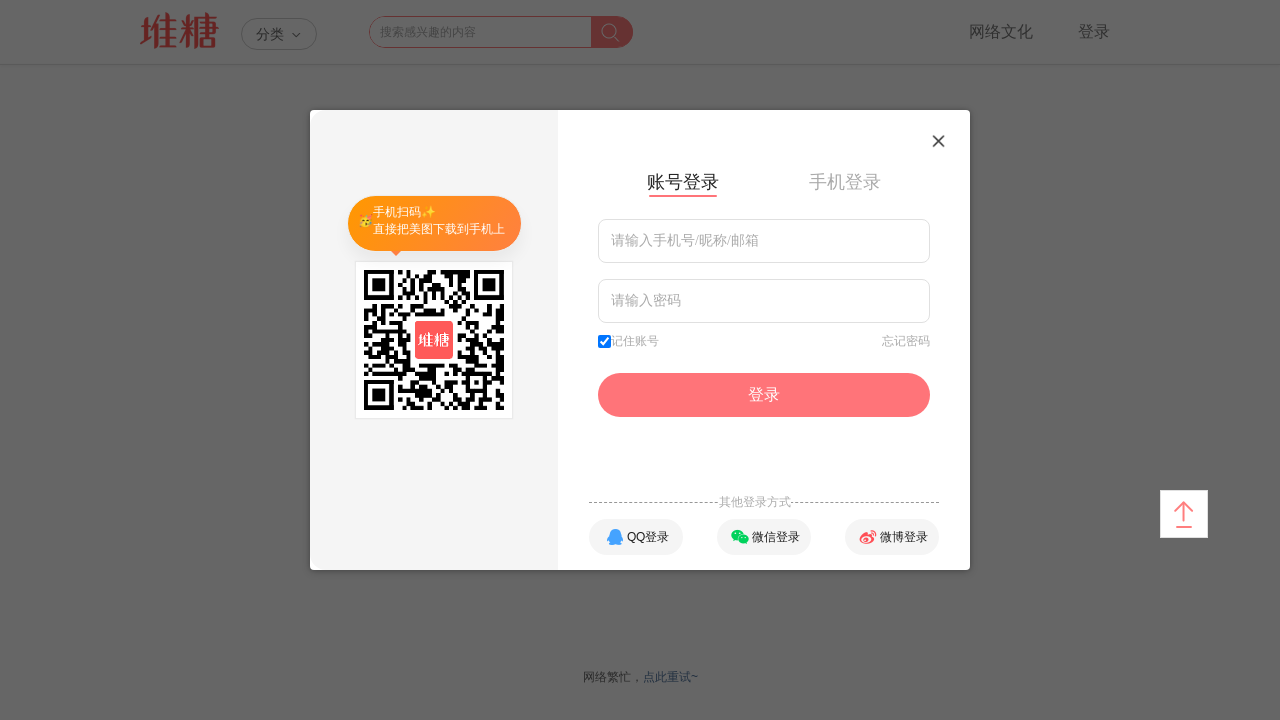

Scrolled to bottom of page to trigger lazy loading
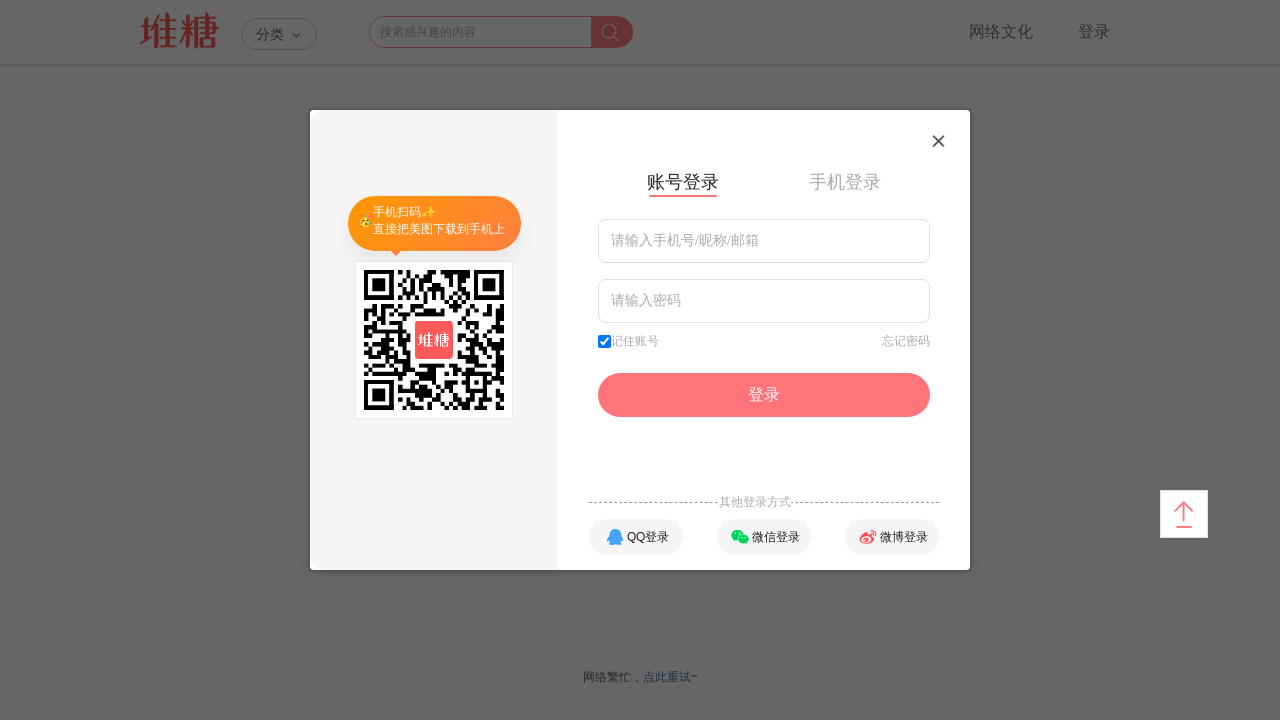

Waited 1 second for lazy-loaded content to load
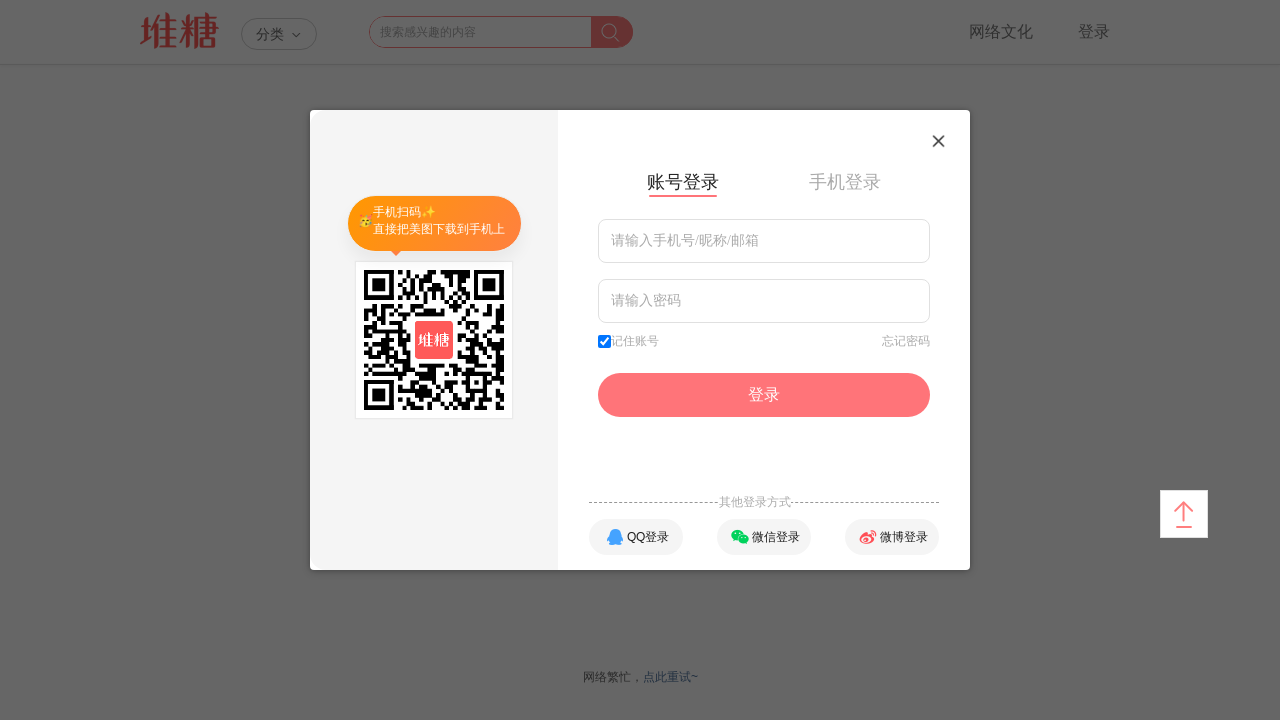

Scrolled to bottom of page to trigger lazy loading
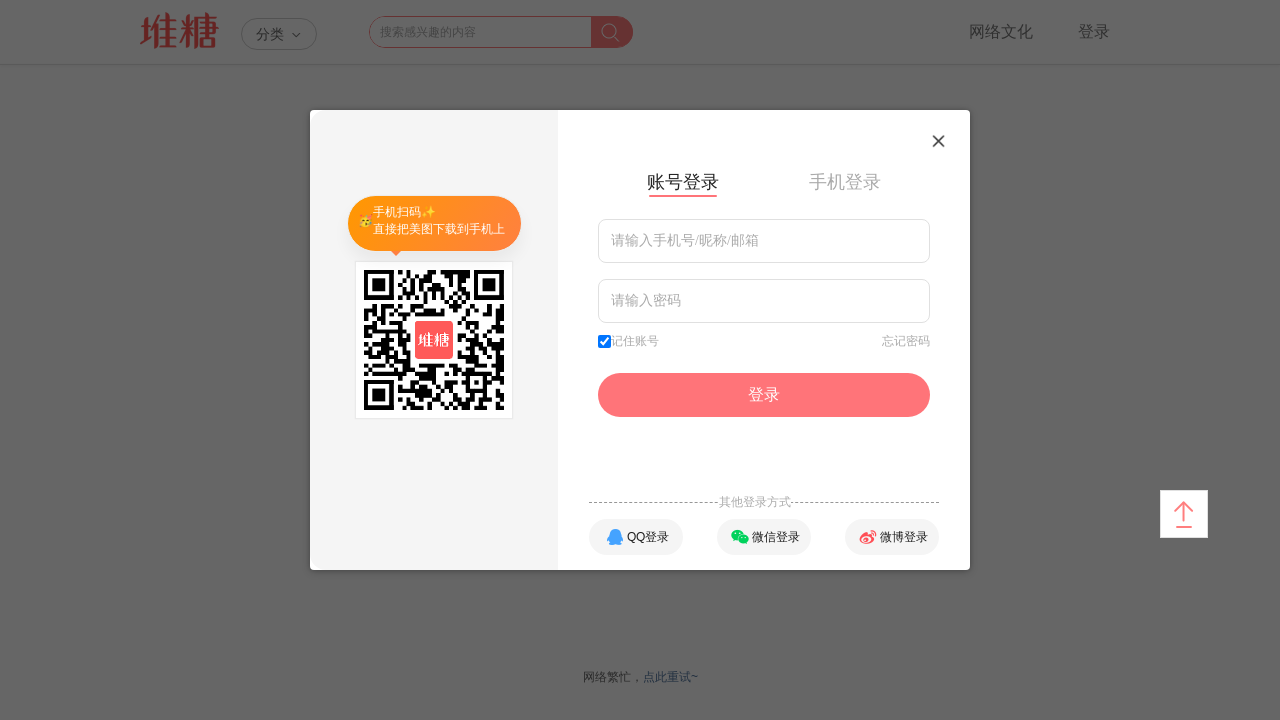

Waited 1 second for lazy-loaded content to load
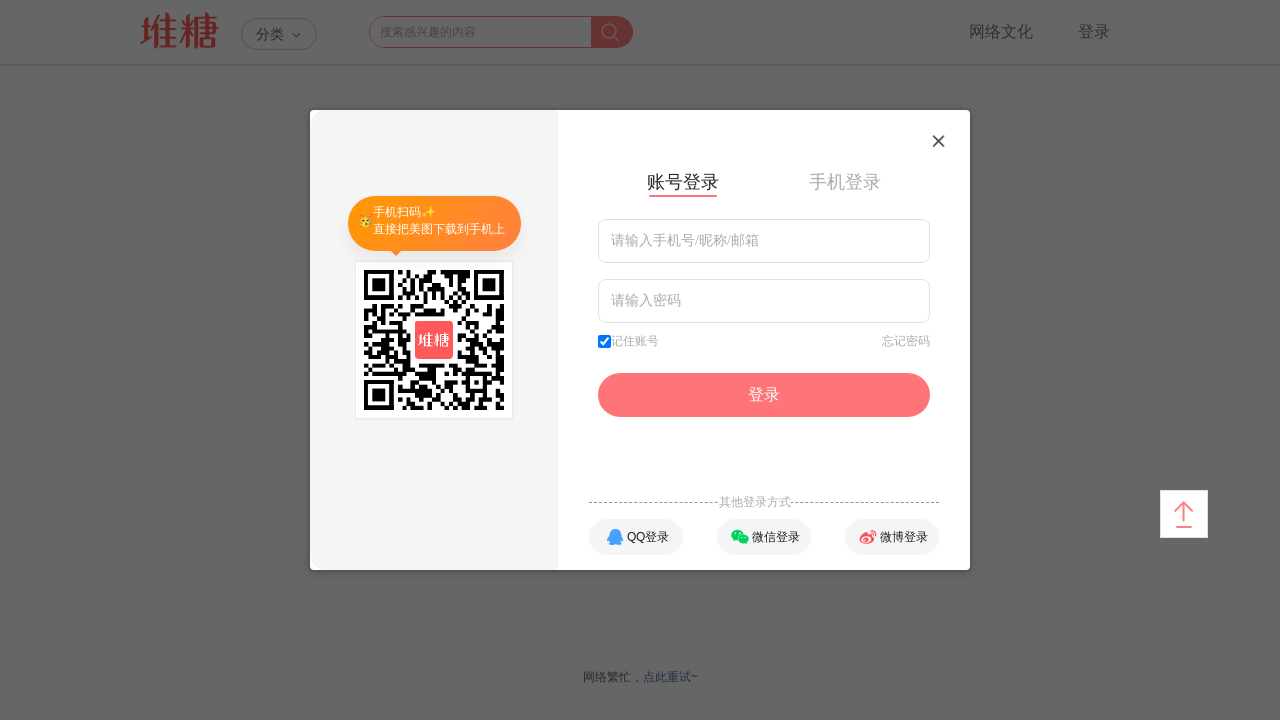

Scrolled to bottom of page to trigger lazy loading
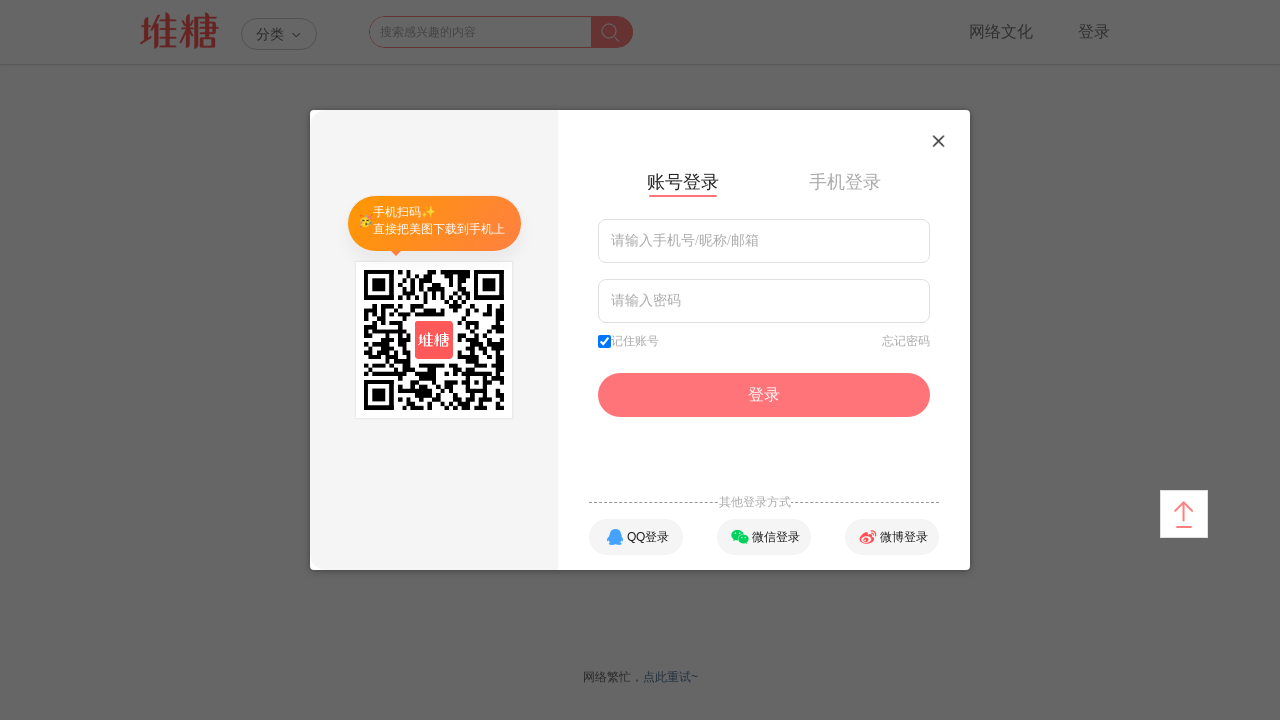

Waited 1 second for lazy-loaded content to load
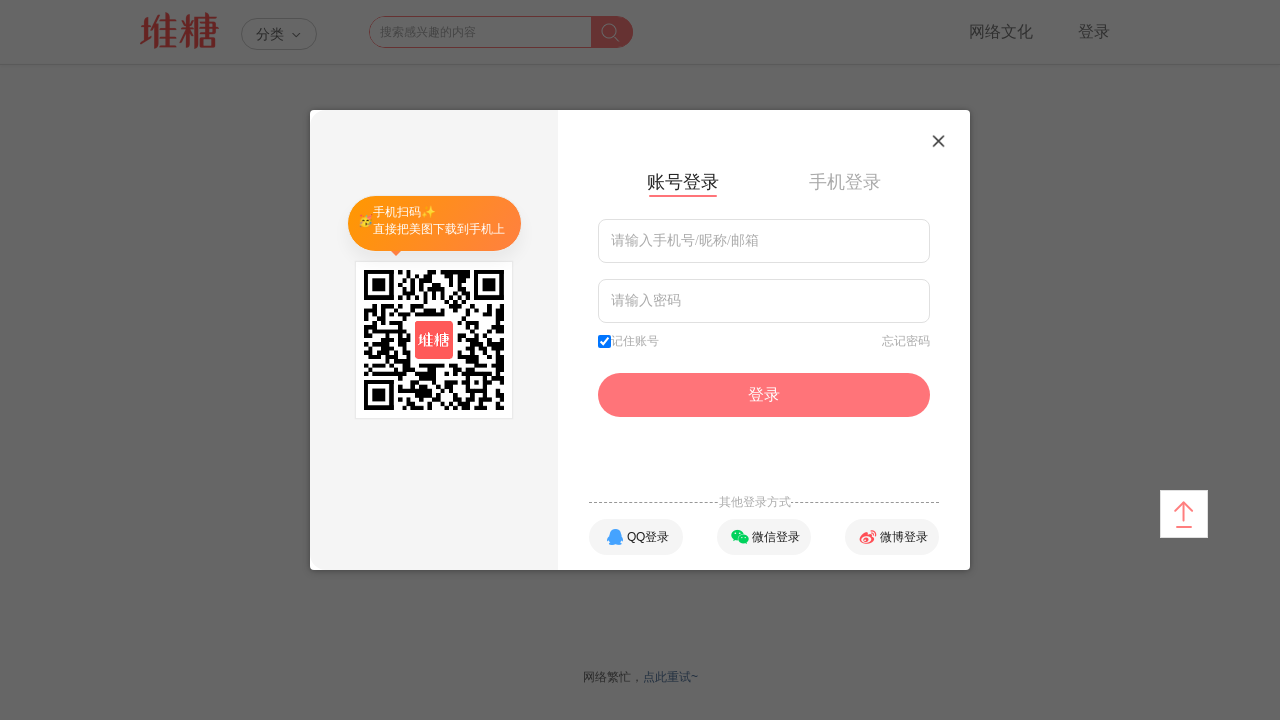

Scrolled to bottom of page to trigger lazy loading
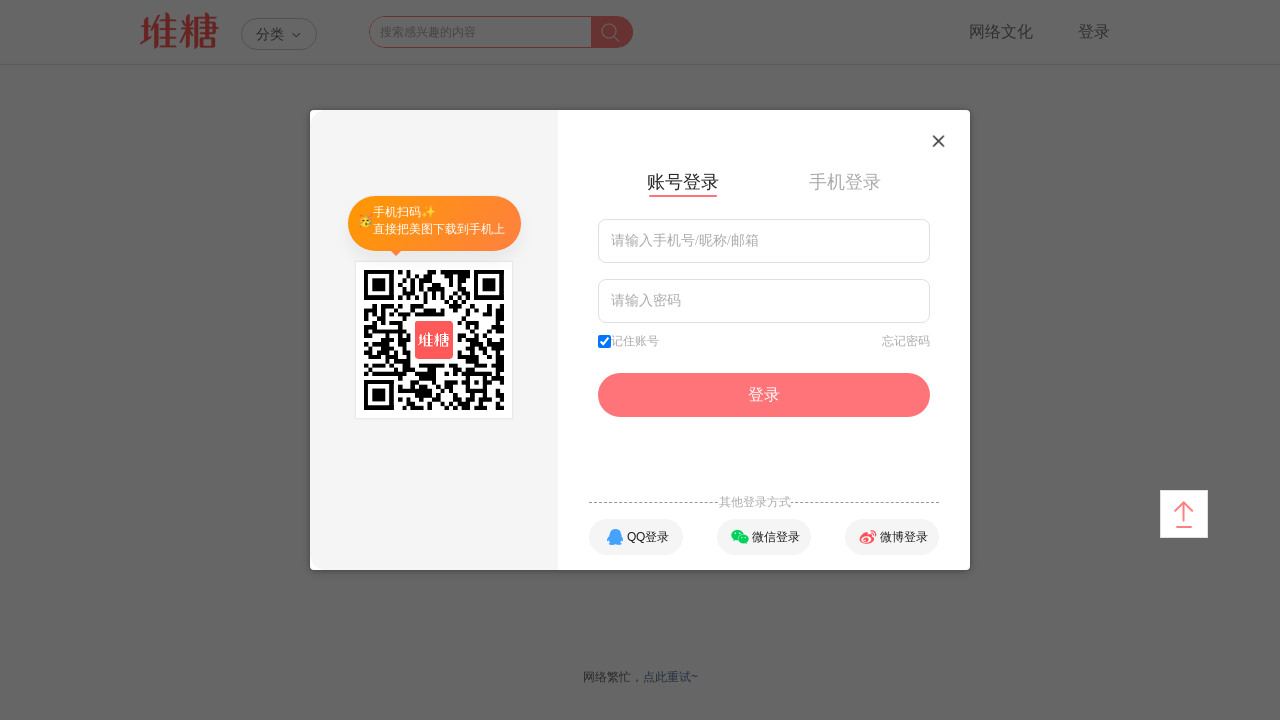

Waited 1 second for lazy-loaded content to load
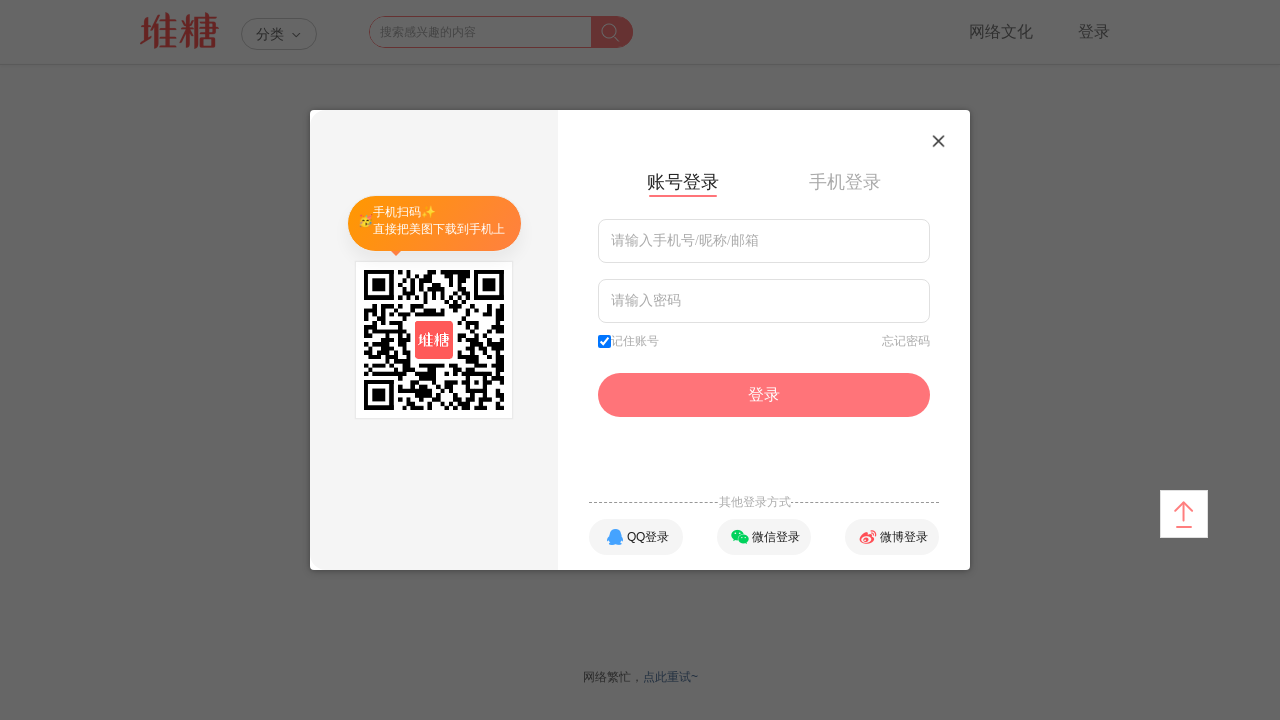

Scrolled to bottom of page to trigger lazy loading
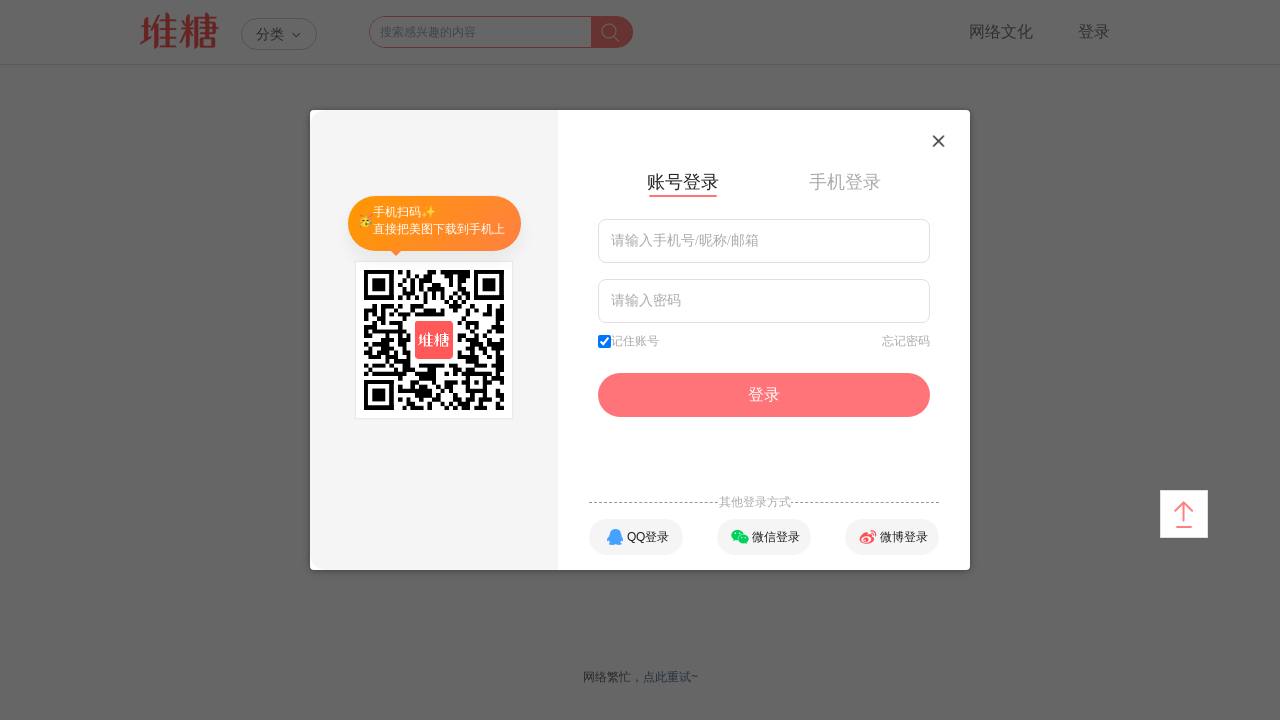

Waited 1 second for lazy-loaded content to load
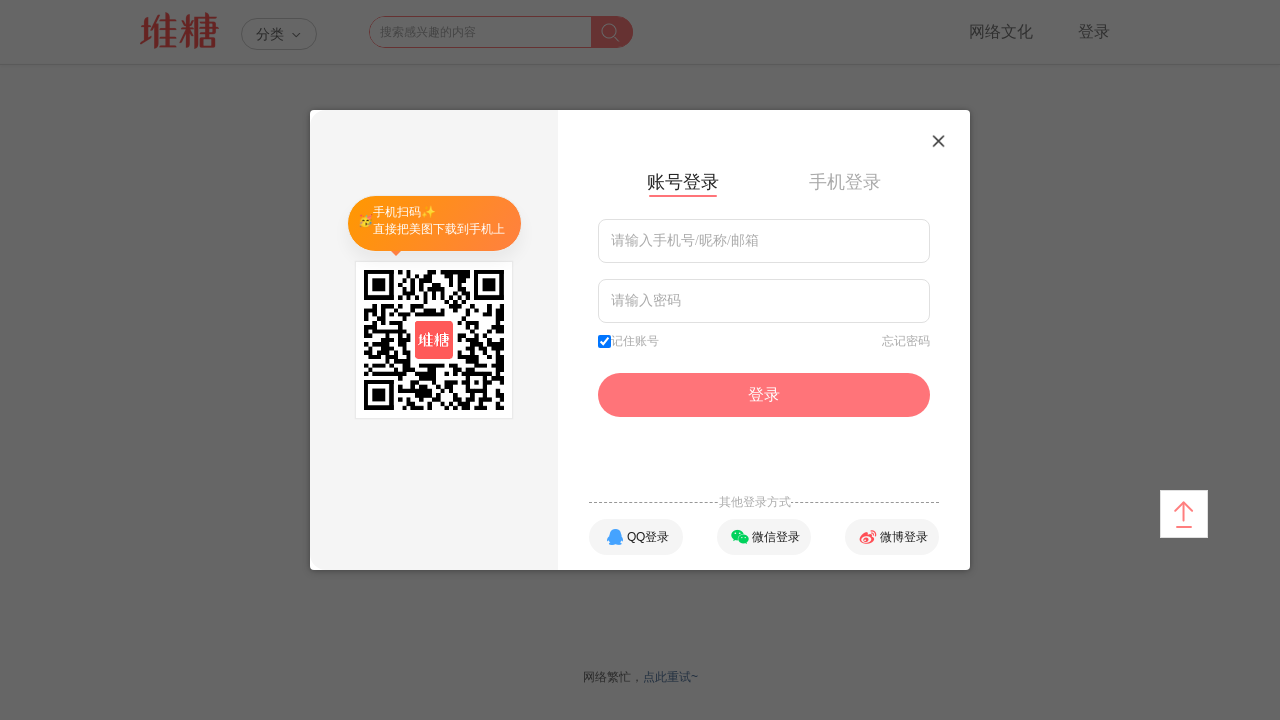

Scrolled to bottom of page to trigger lazy loading
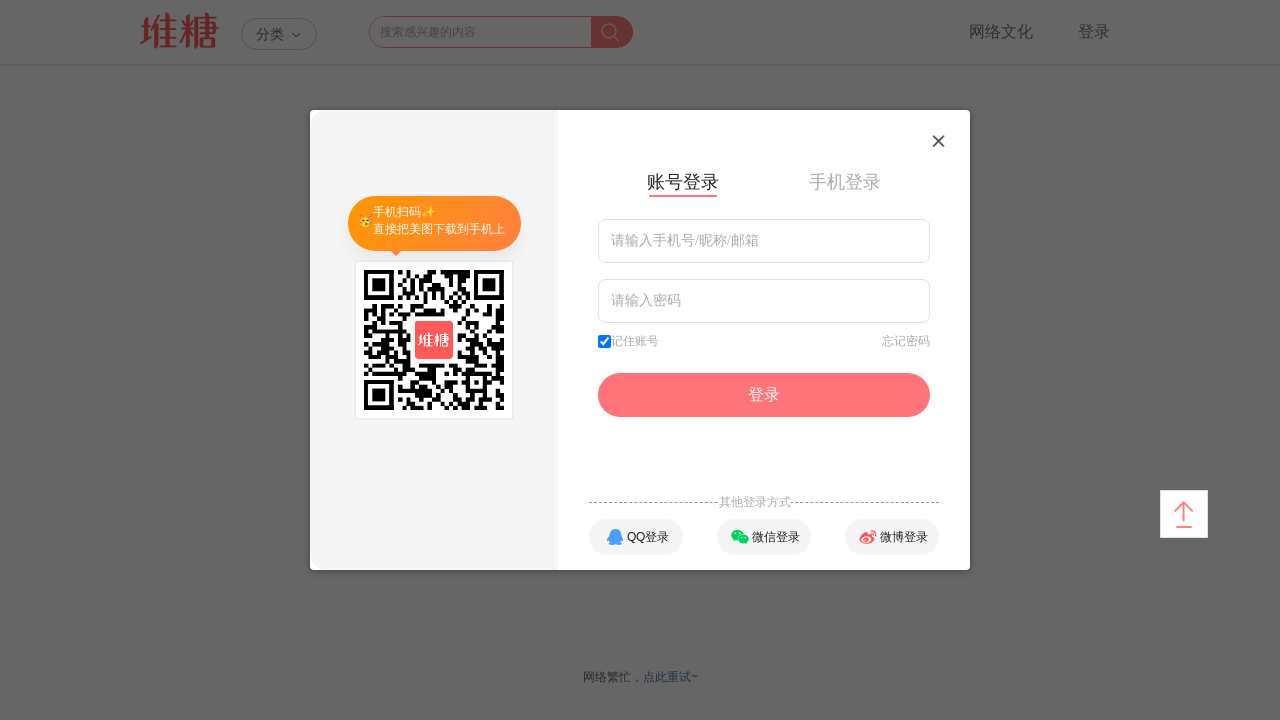

Waited 1 second for lazy-loaded content to load
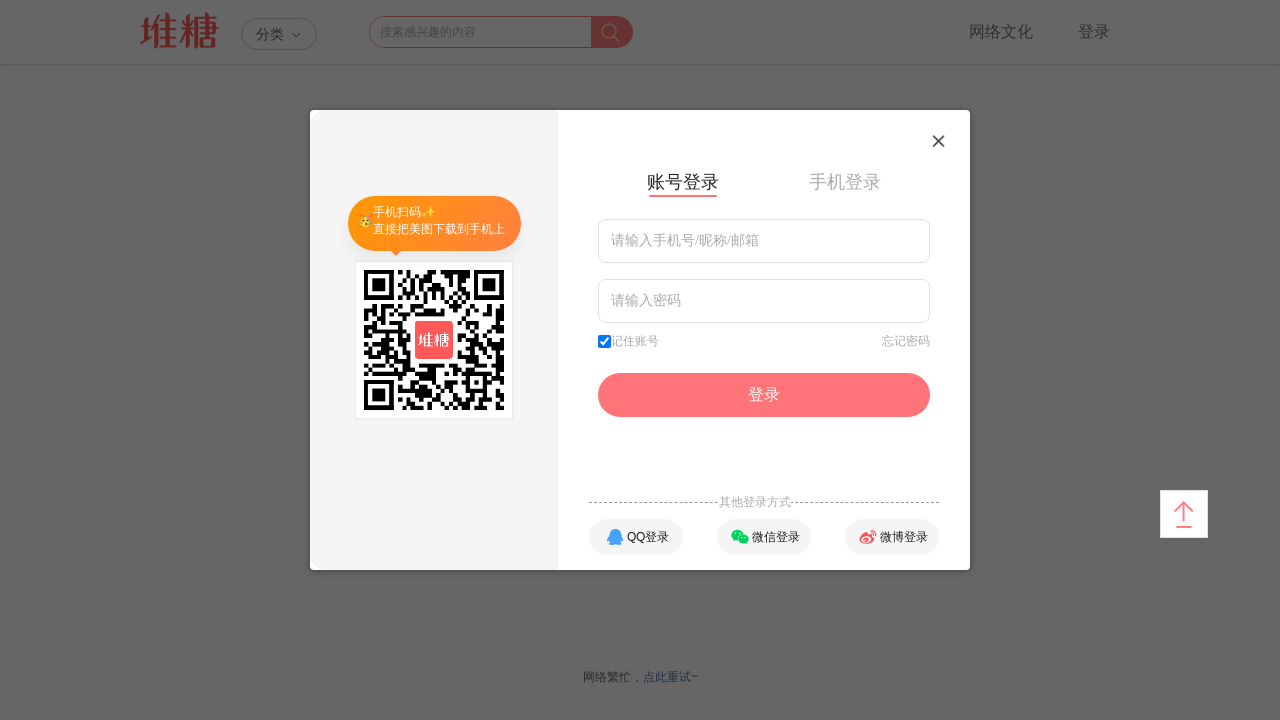

Scrolled to bottom of page to trigger lazy loading
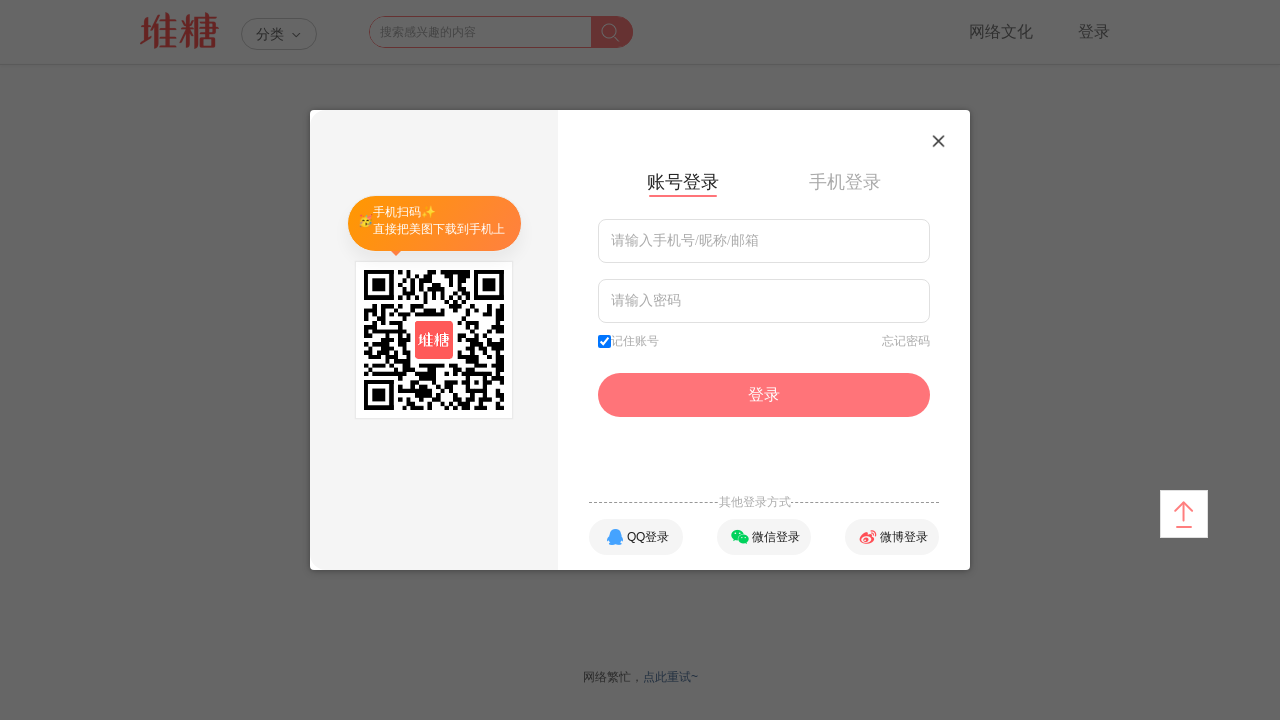

Waited 1 second for lazy-loaded content to load
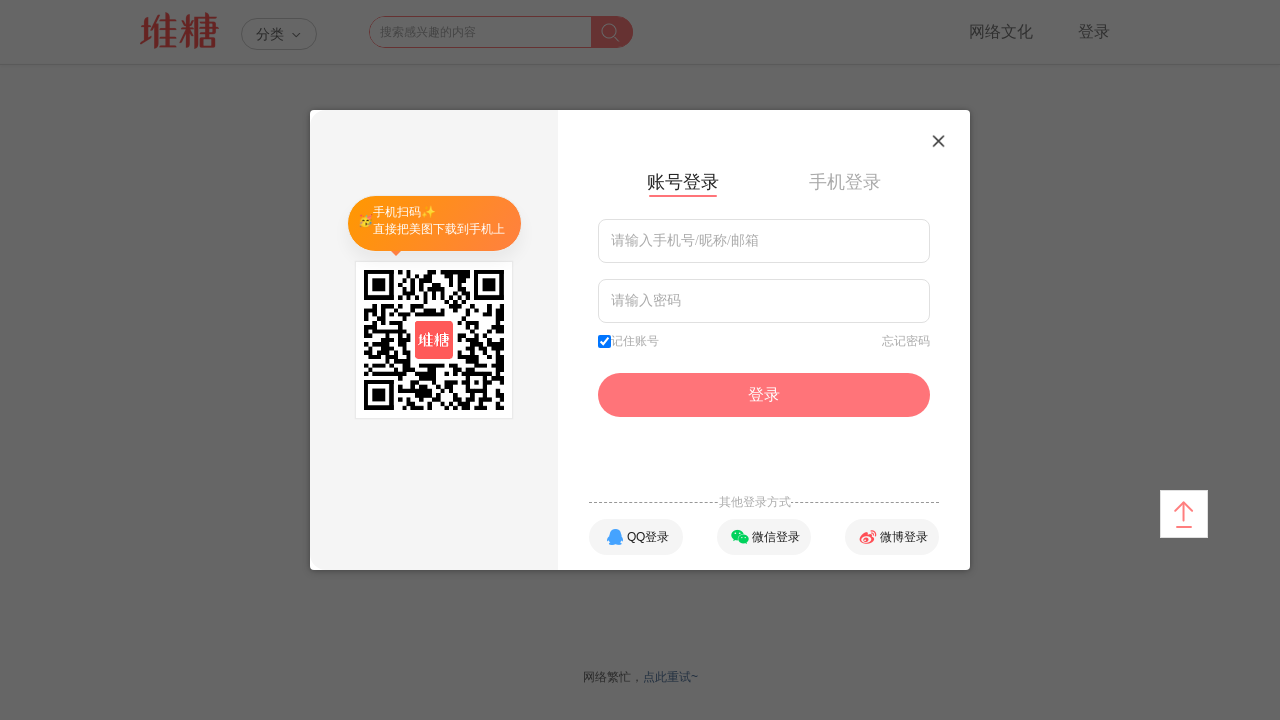

Scrolled to bottom of page to trigger lazy loading
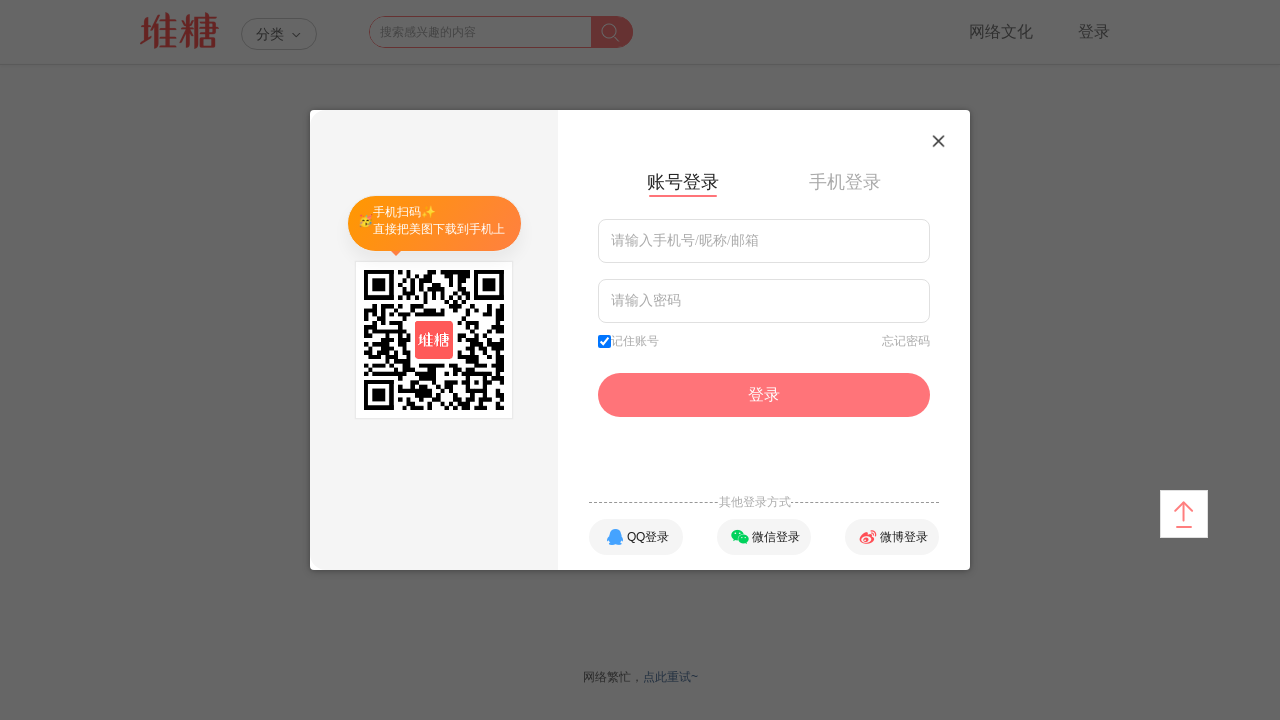

Waited 1 second for lazy-loaded content to load
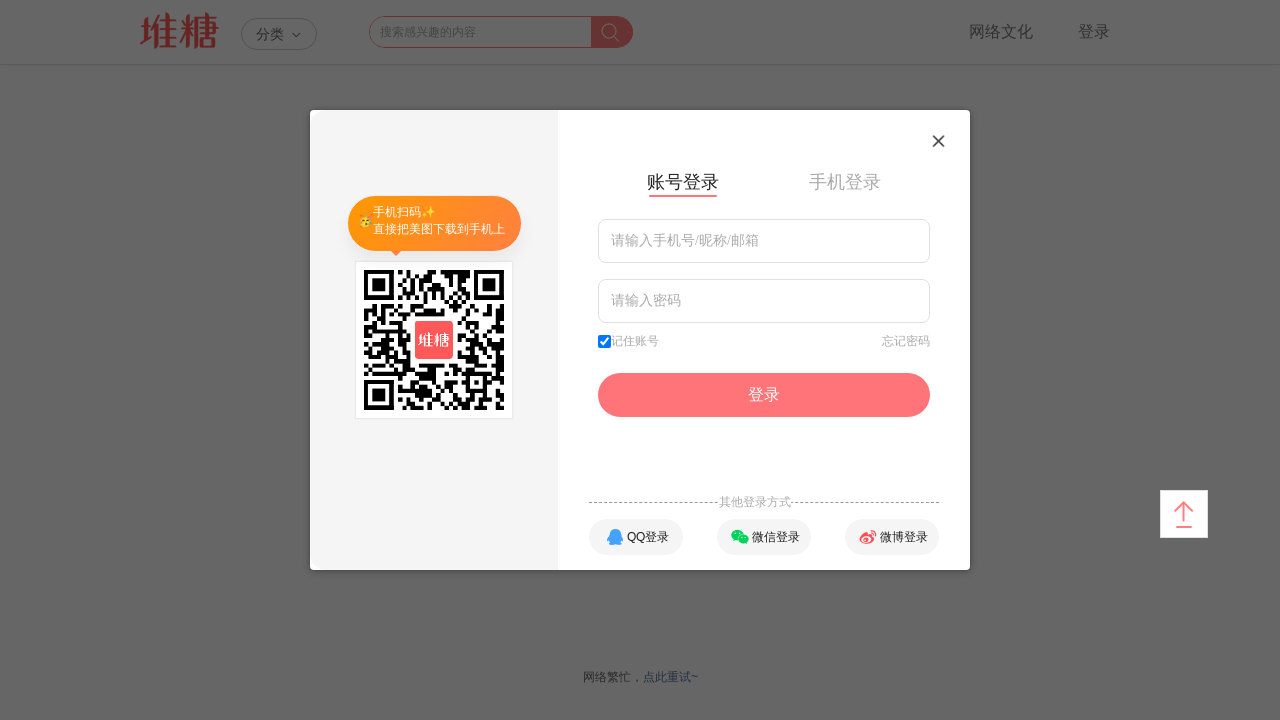

Scrolled to bottom of page to trigger lazy loading
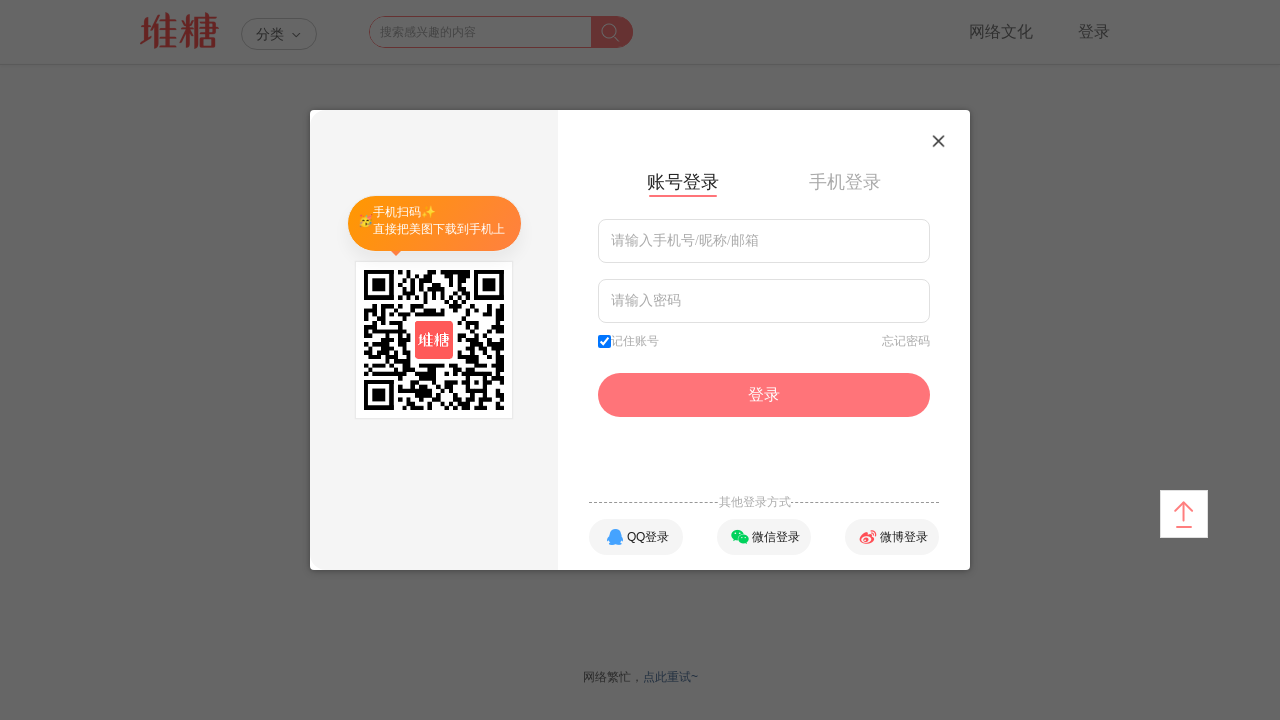

Waited 1 second for lazy-loaded content to load
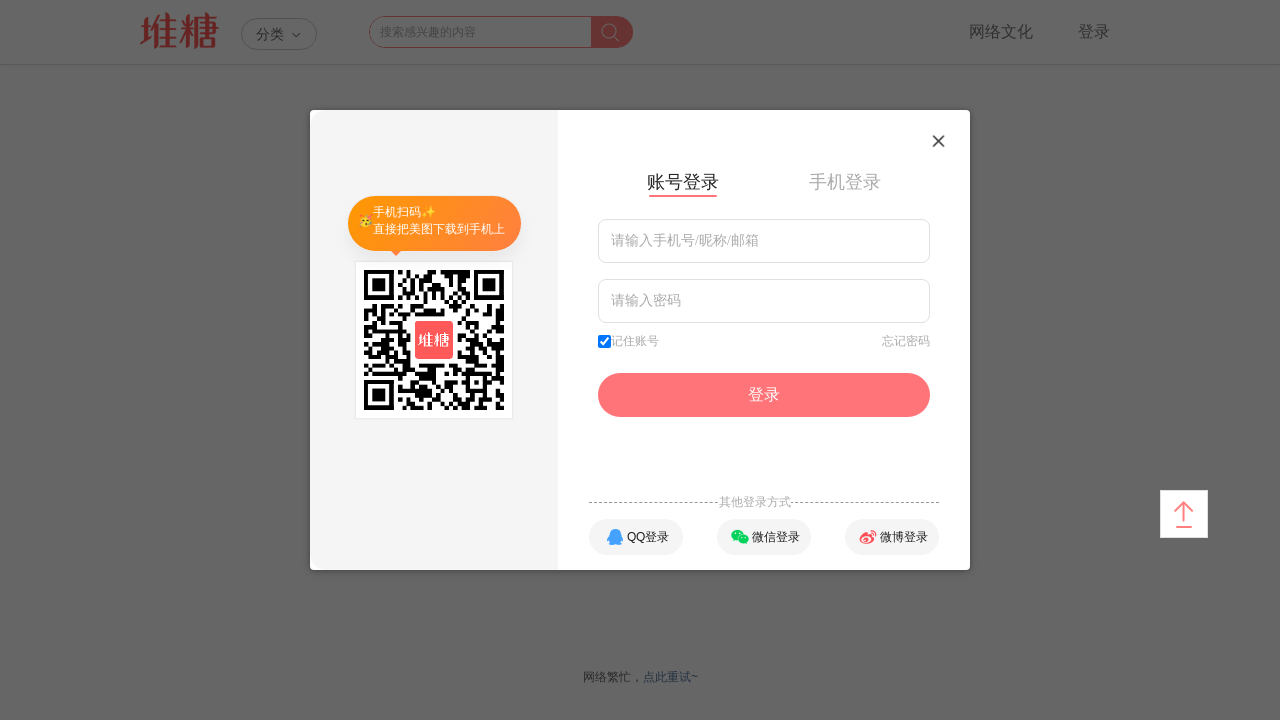

Scrolled to bottom of page to trigger lazy loading
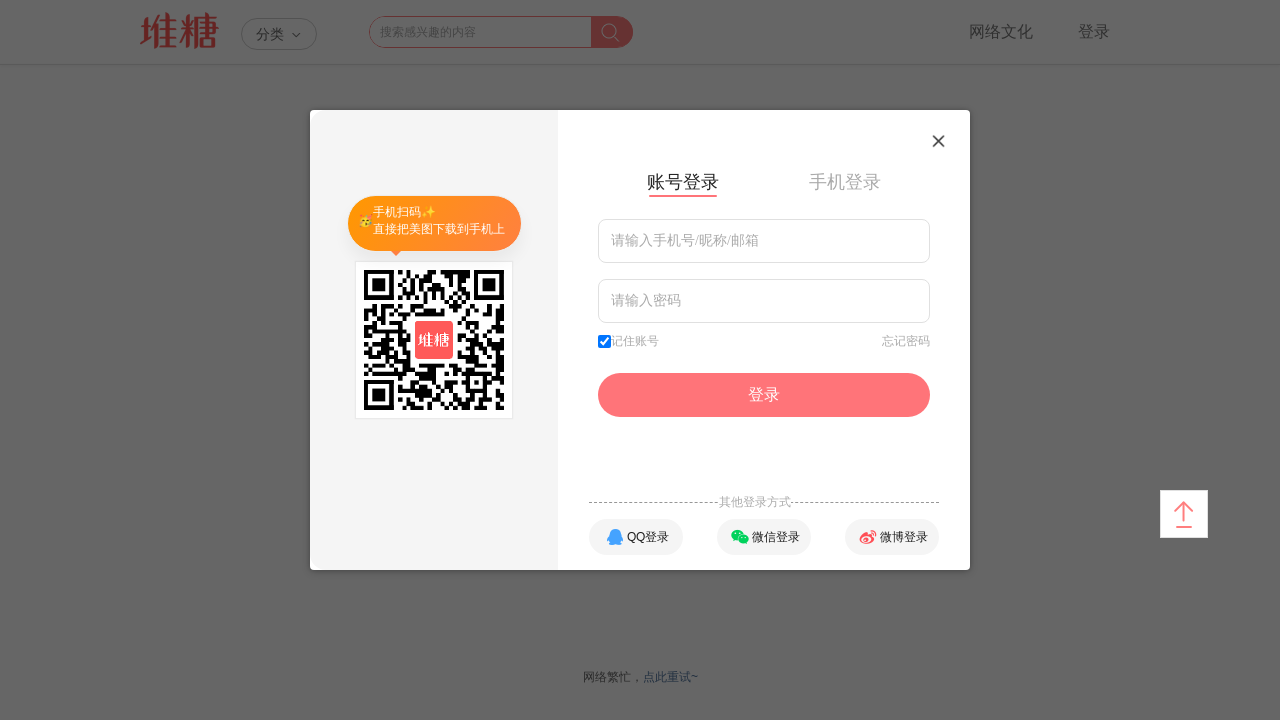

Waited 1 second for lazy-loaded content to load
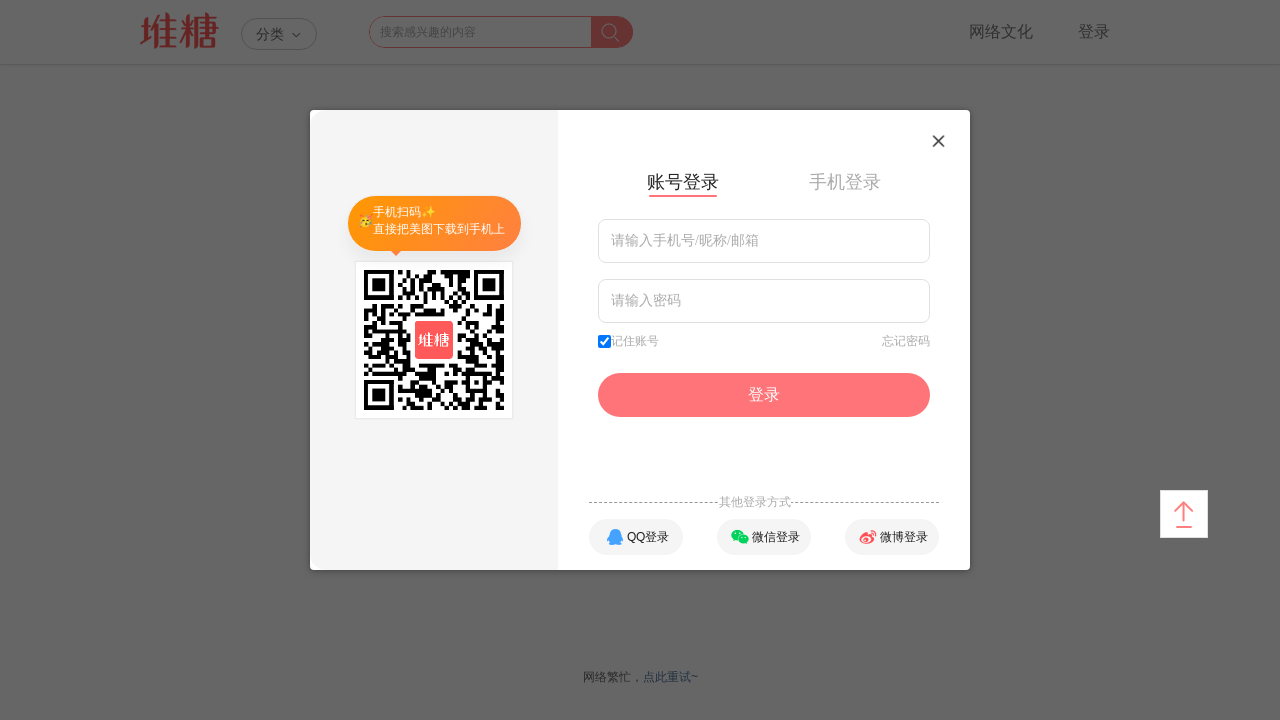

Scrolled to bottom of page to trigger lazy loading
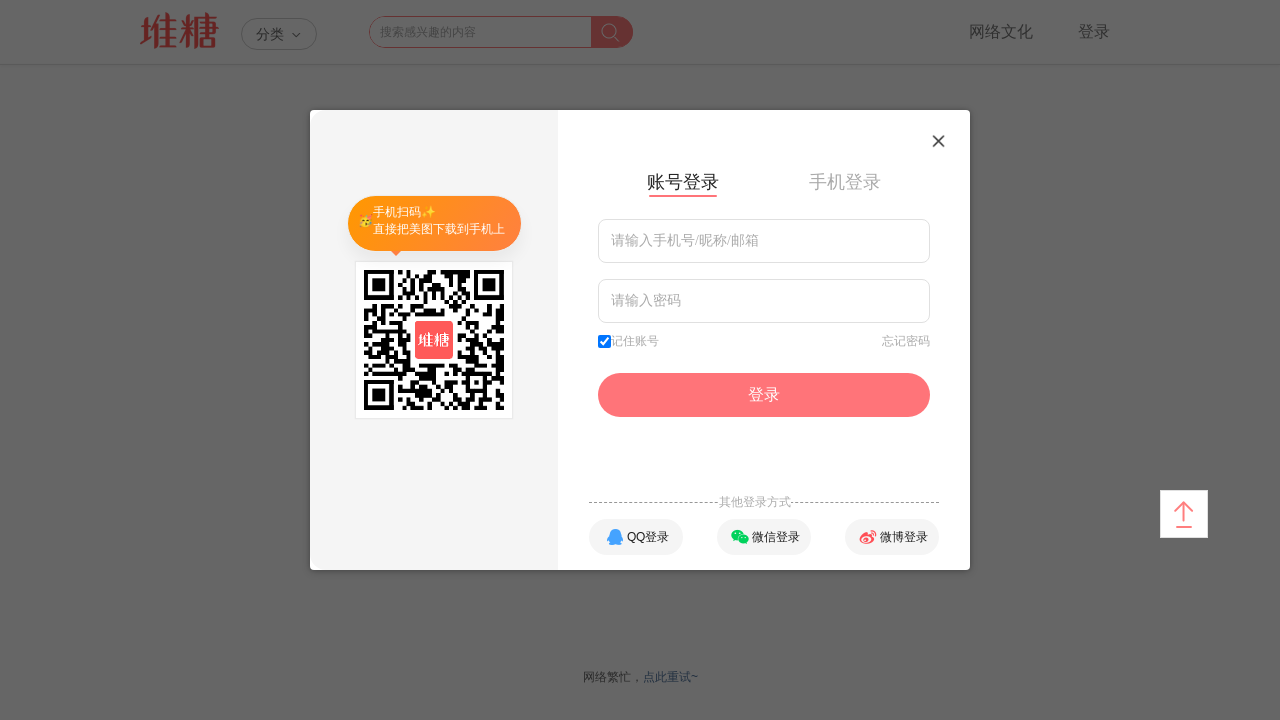

Waited 1 second for lazy-loaded content to load
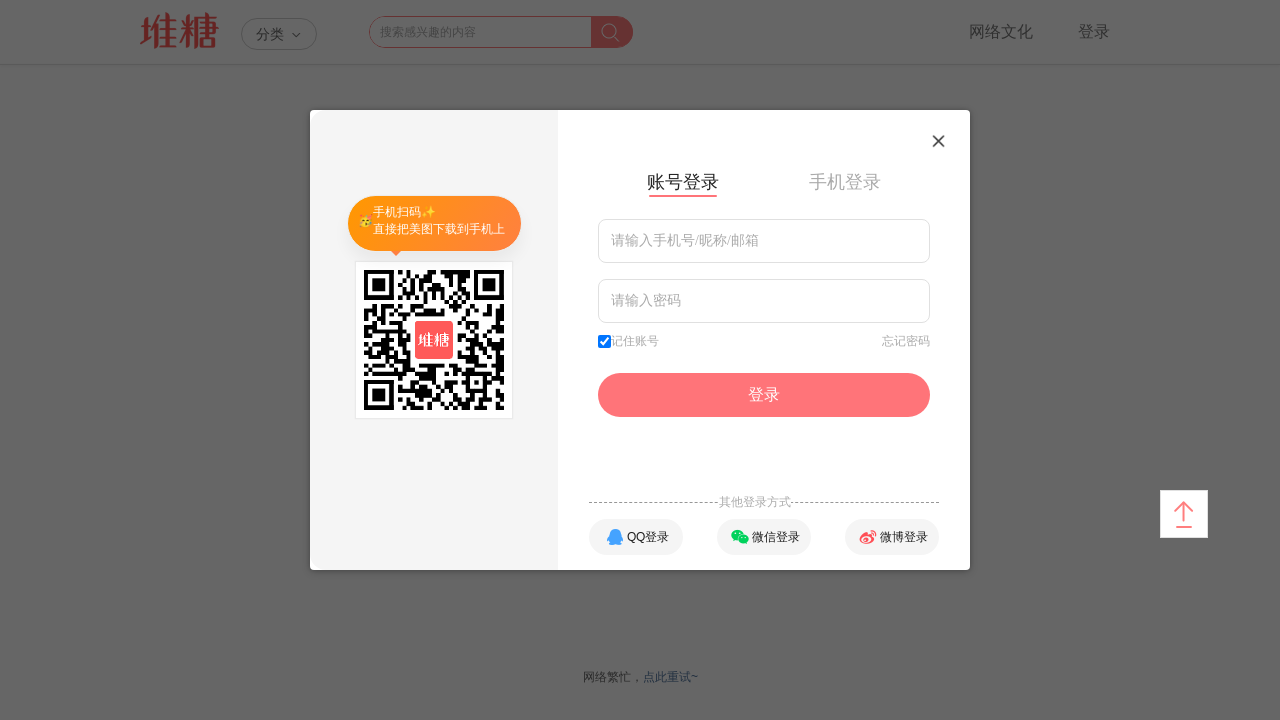

Scrolled to bottom of page to trigger lazy loading
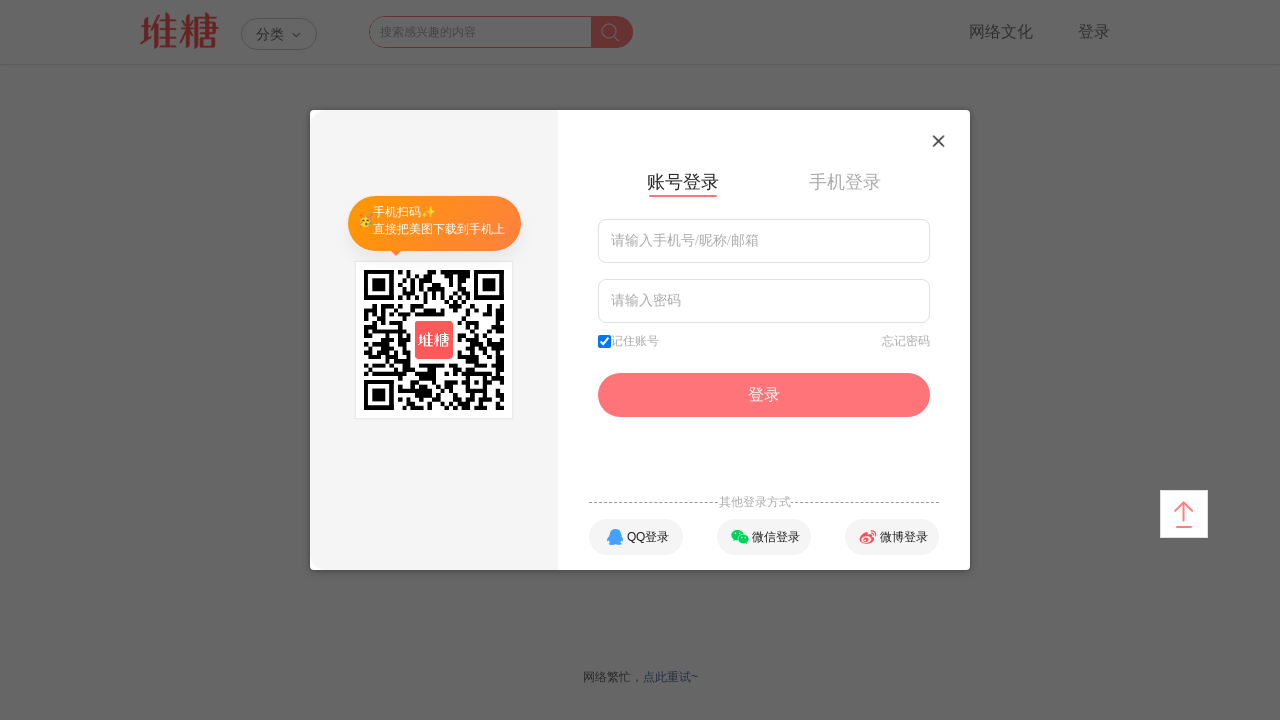

Waited 1 second for lazy-loaded content to load
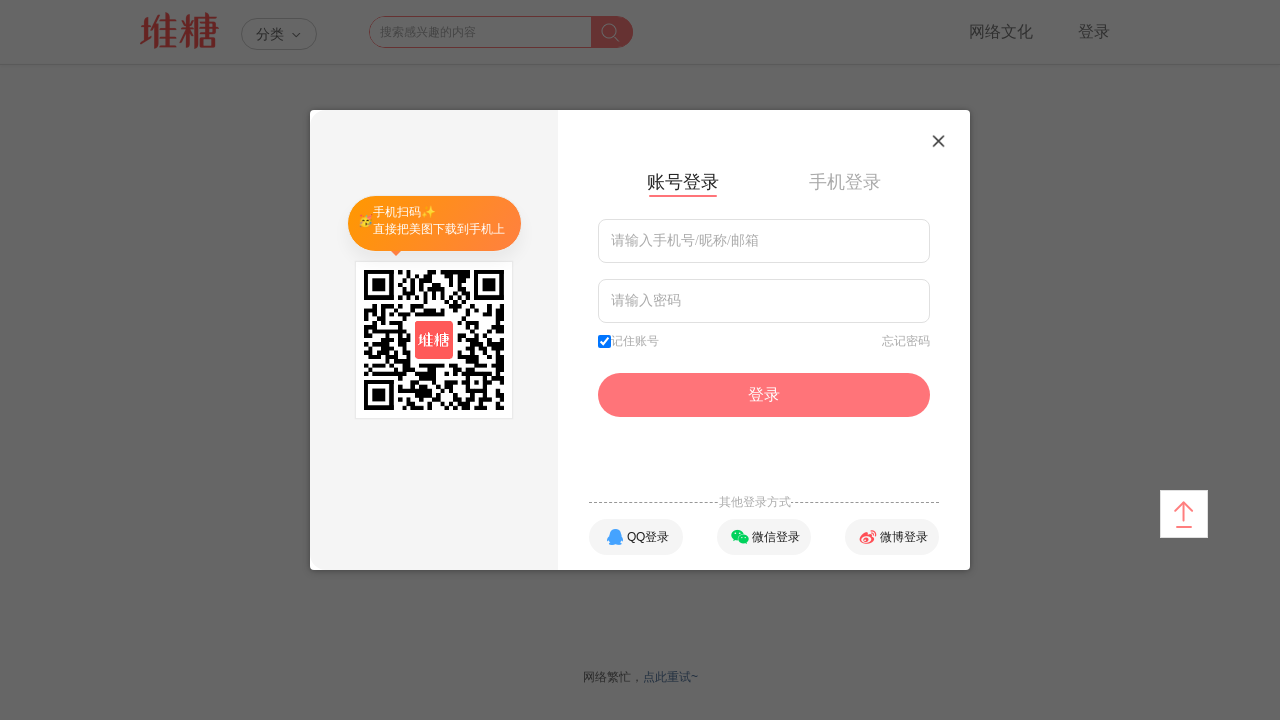

Scrolled to bottom of page to trigger lazy loading
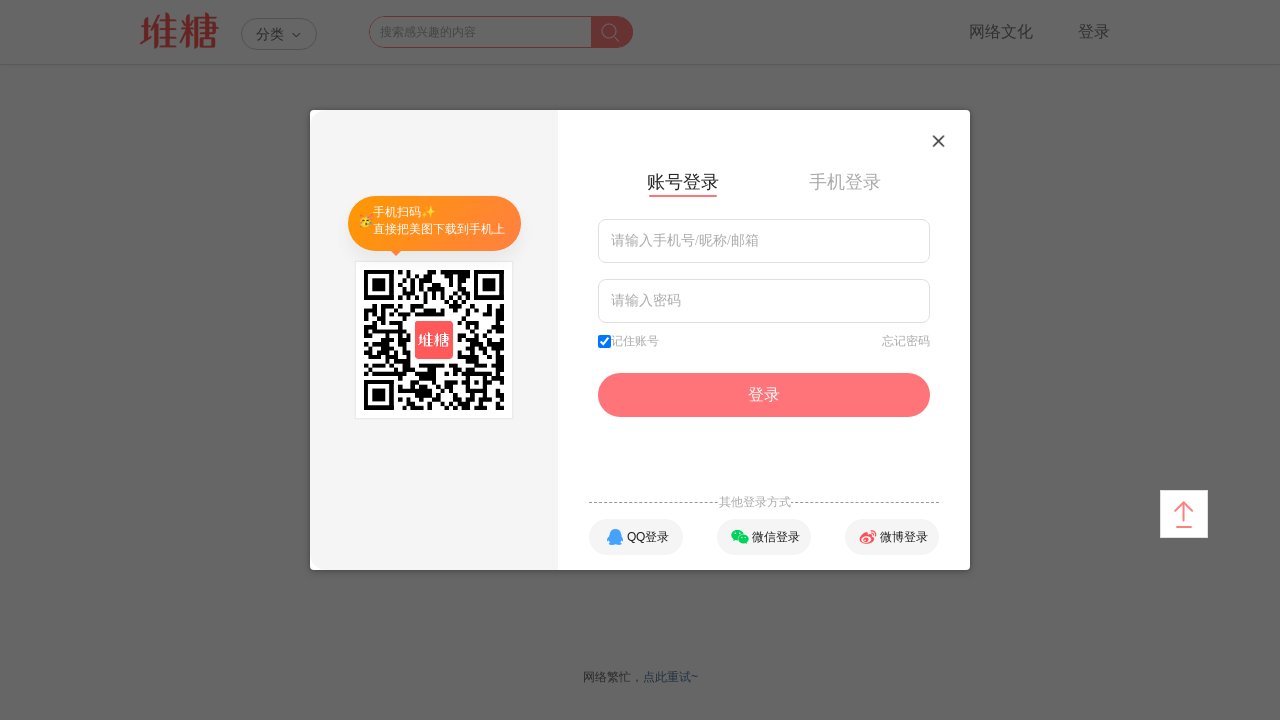

Waited 1 second for lazy-loaded content to load
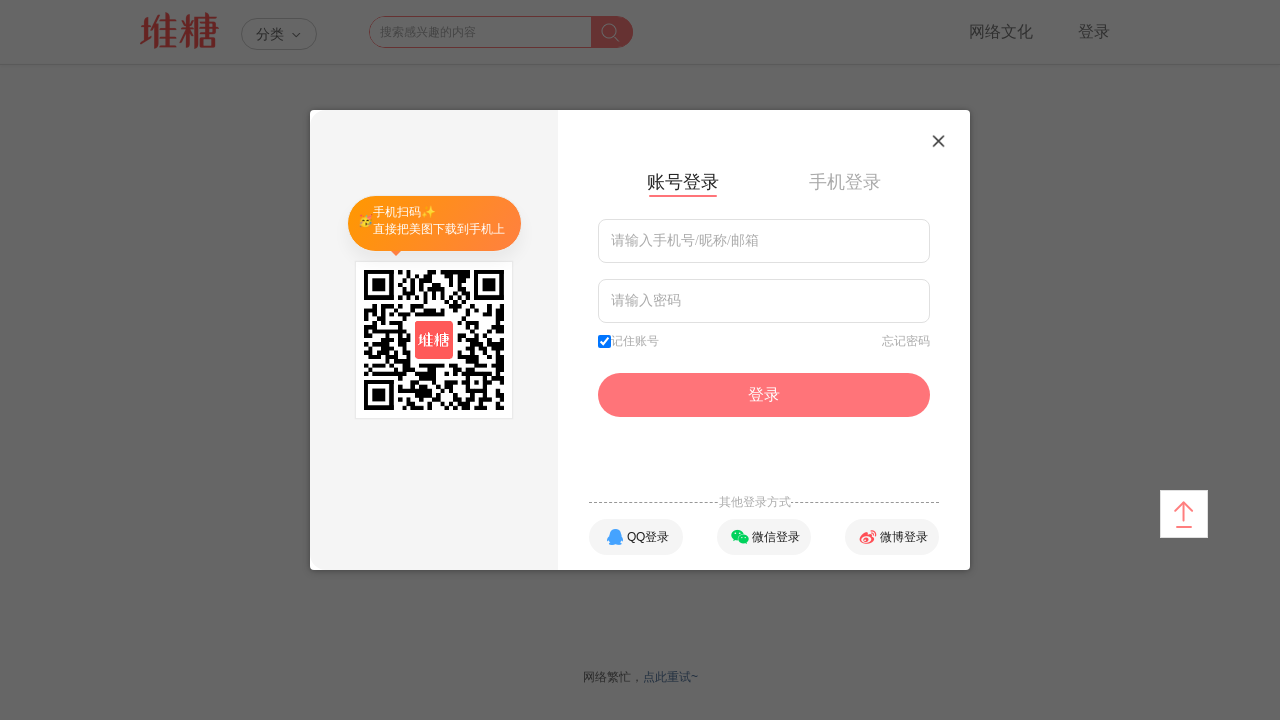

Scrolled to bottom of page to trigger lazy loading
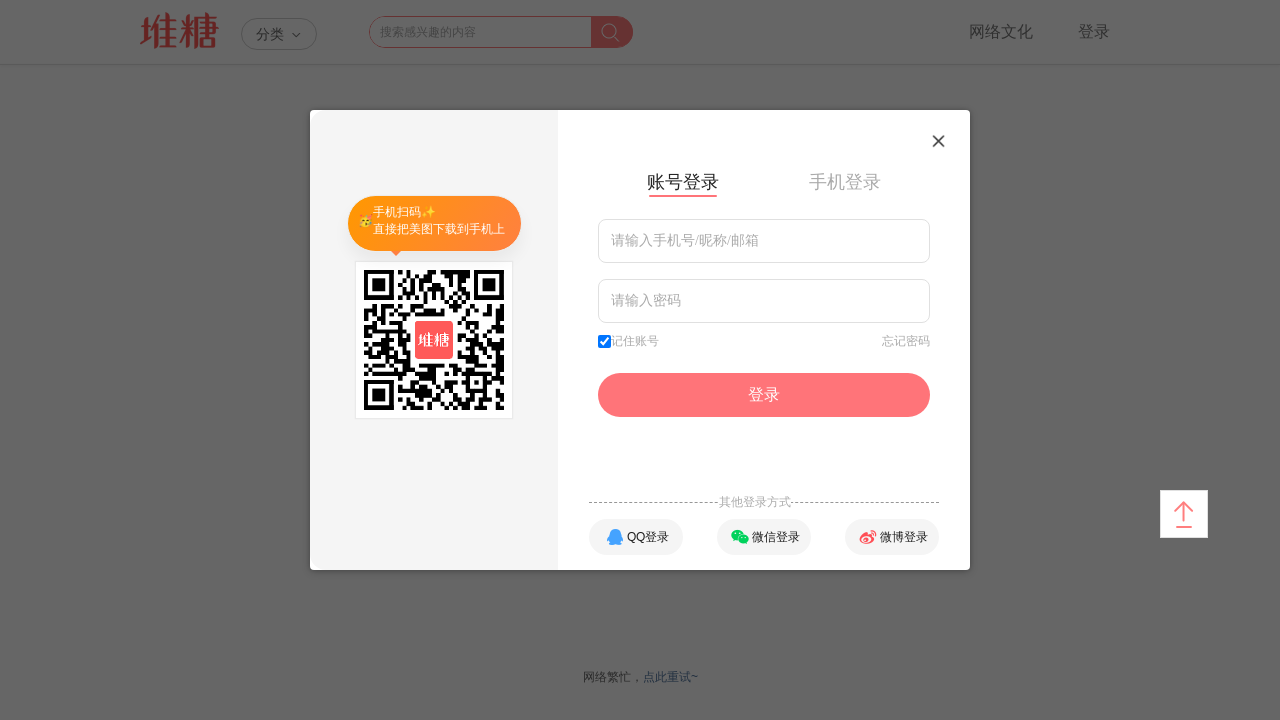

Waited 1 second for lazy-loaded content to load
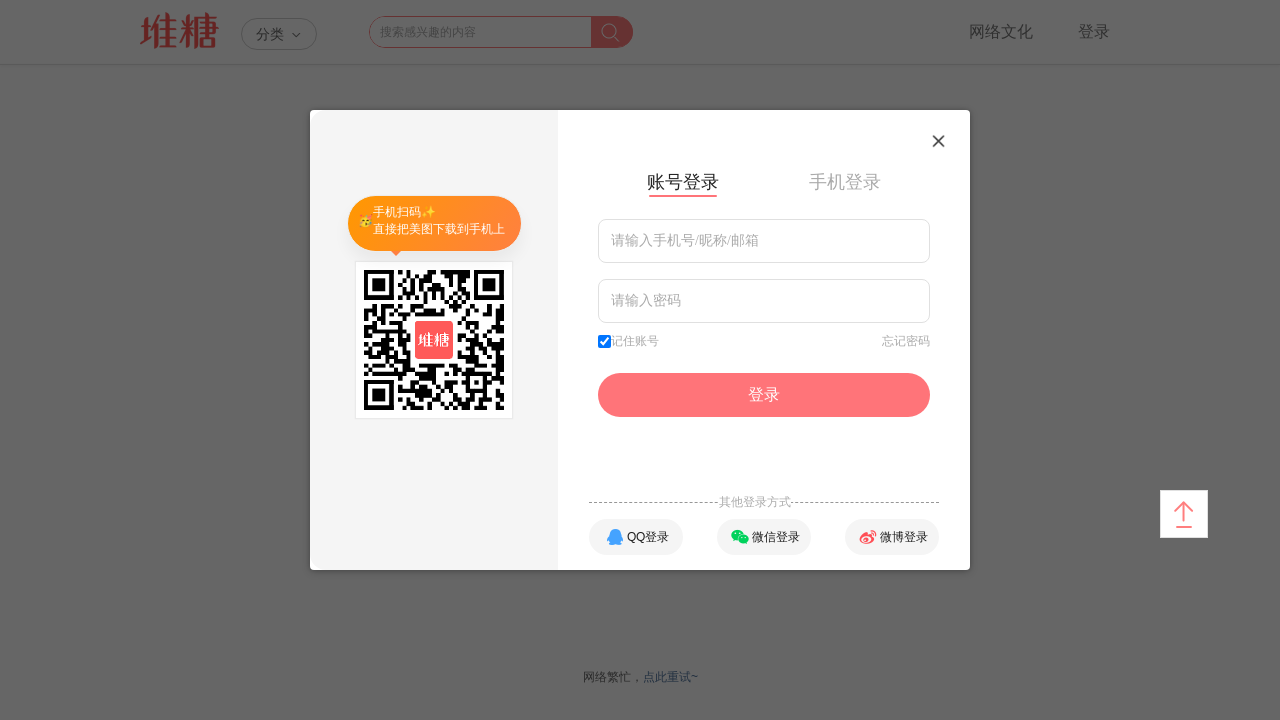

Scrolled to bottom of page to trigger lazy loading
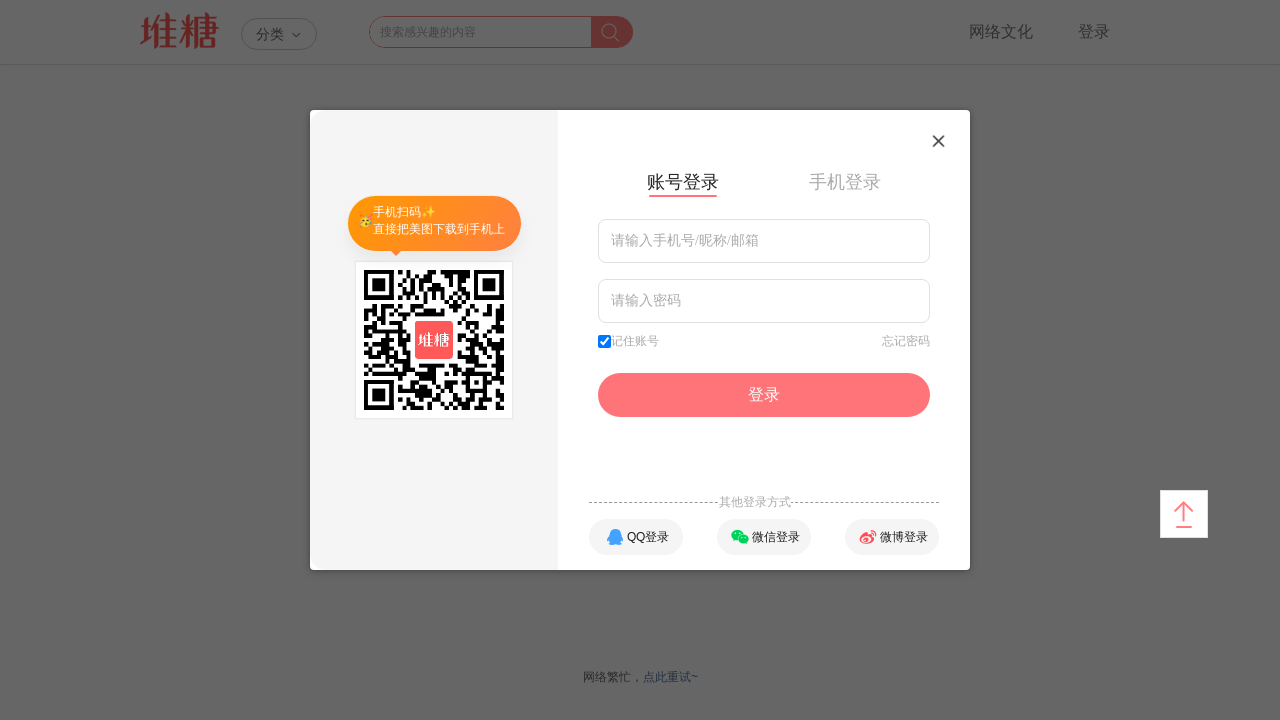

Waited 1 second for lazy-loaded content to load
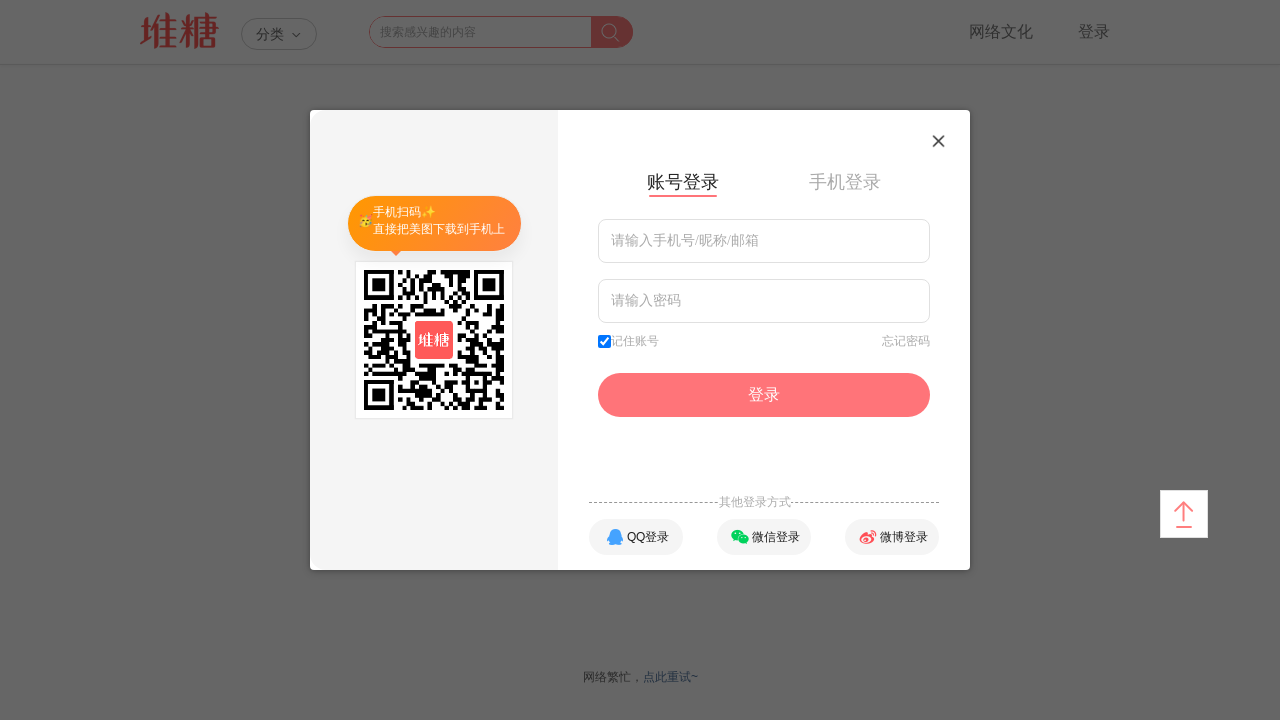

Scrolled to bottom of page to trigger lazy loading
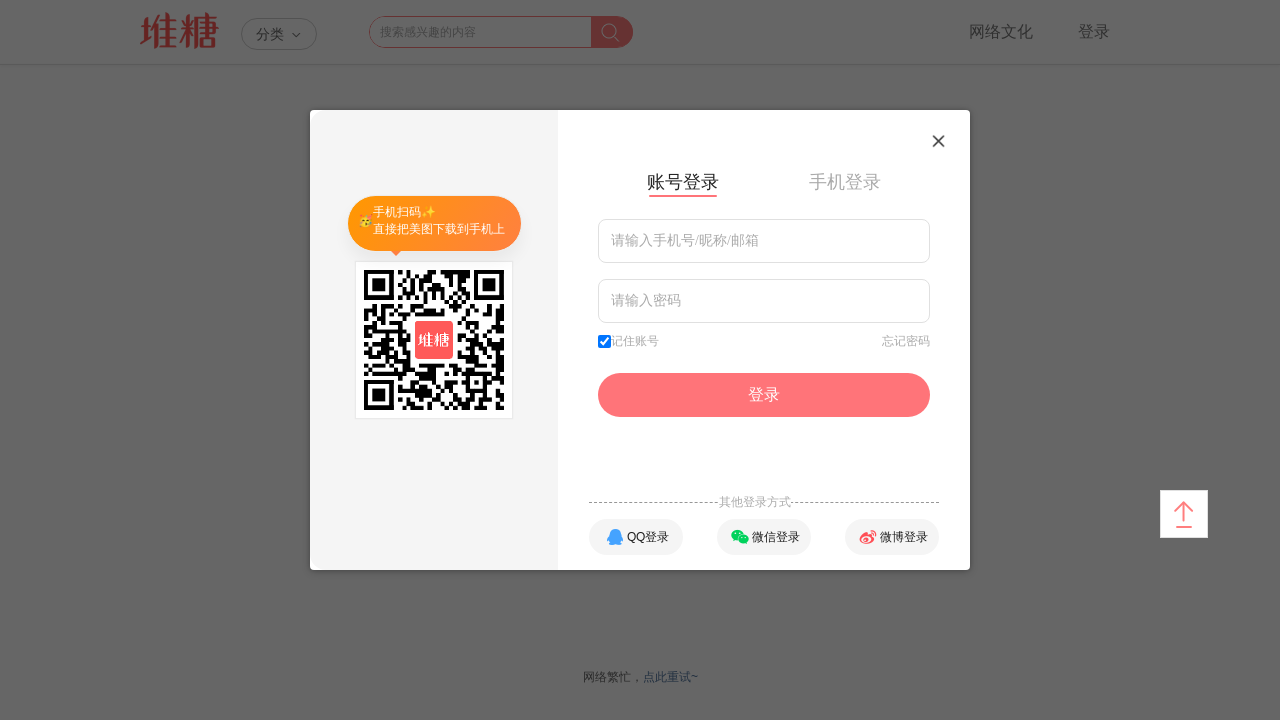

Waited 1 second for lazy-loaded content to load
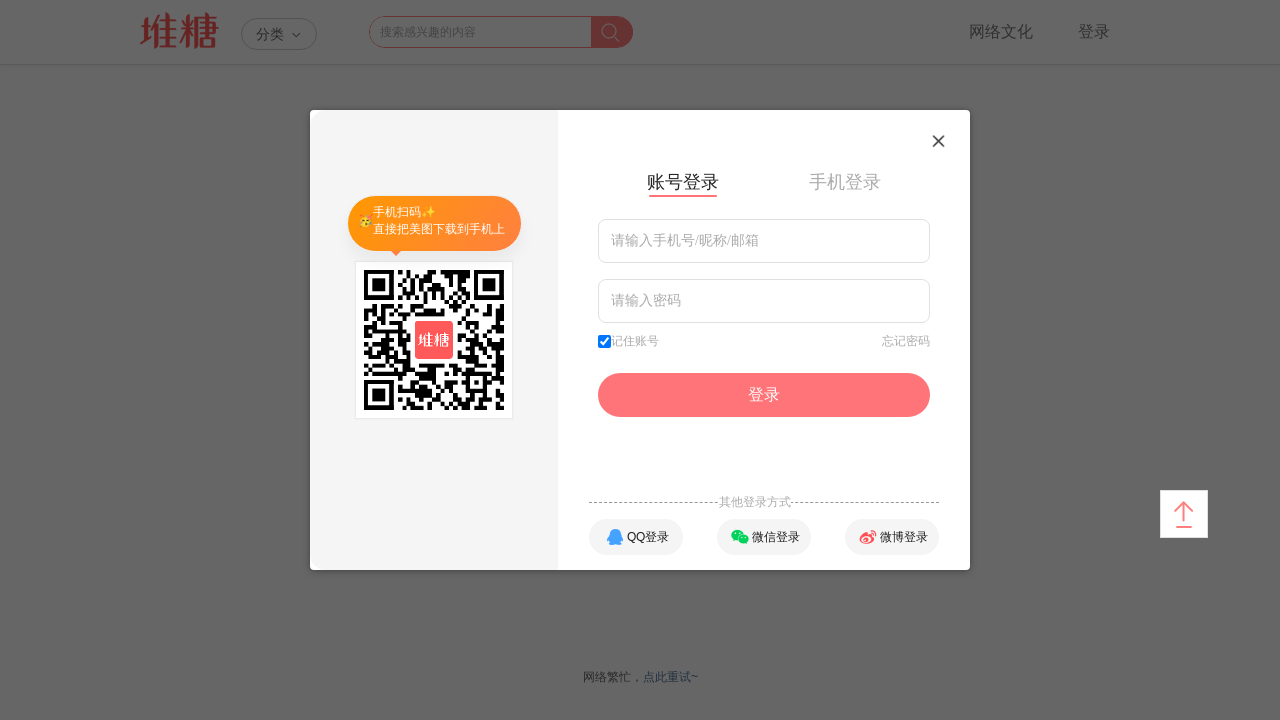

Scrolled to bottom of page to trigger lazy loading
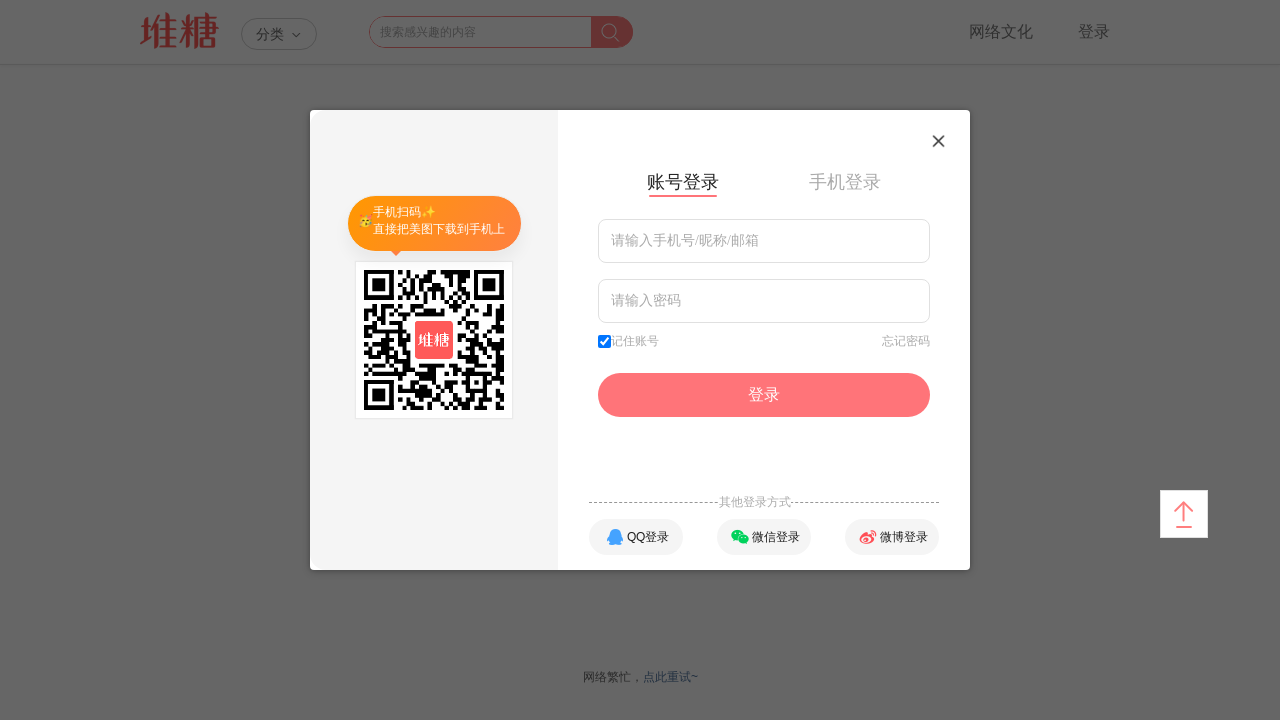

Waited 1 second for lazy-loaded content to load
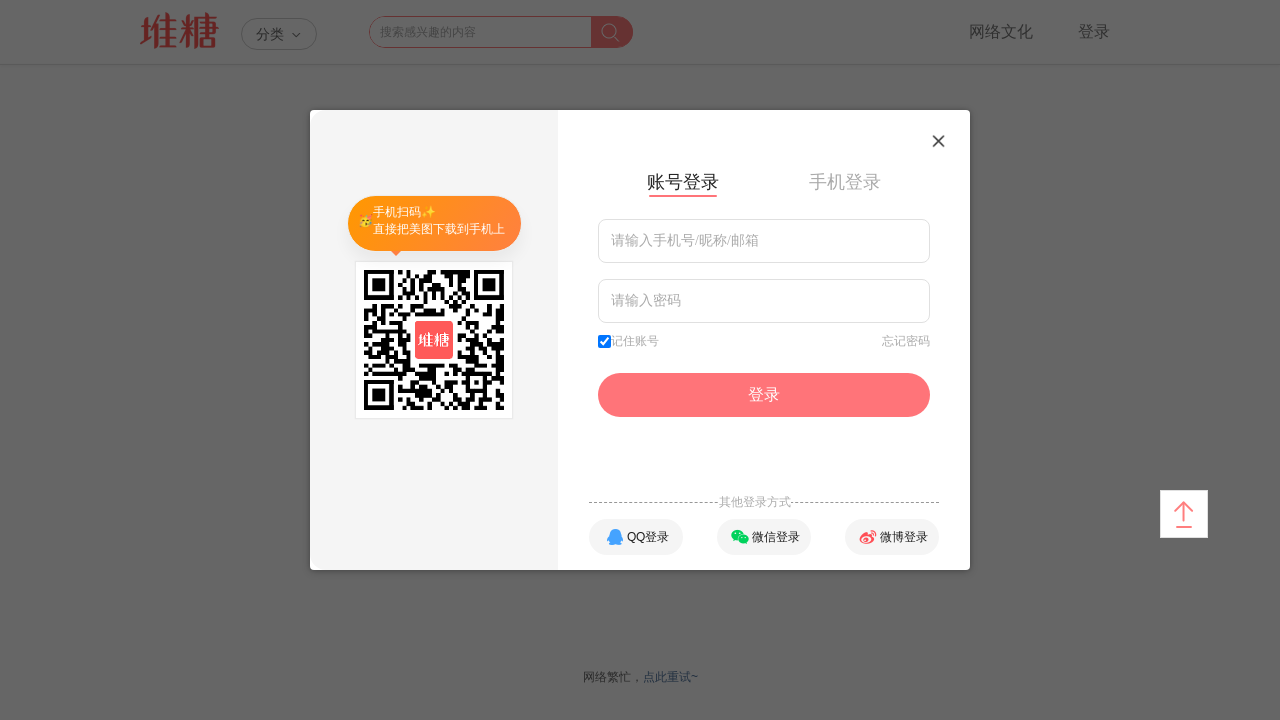

Scrolled to bottom of page to trigger lazy loading
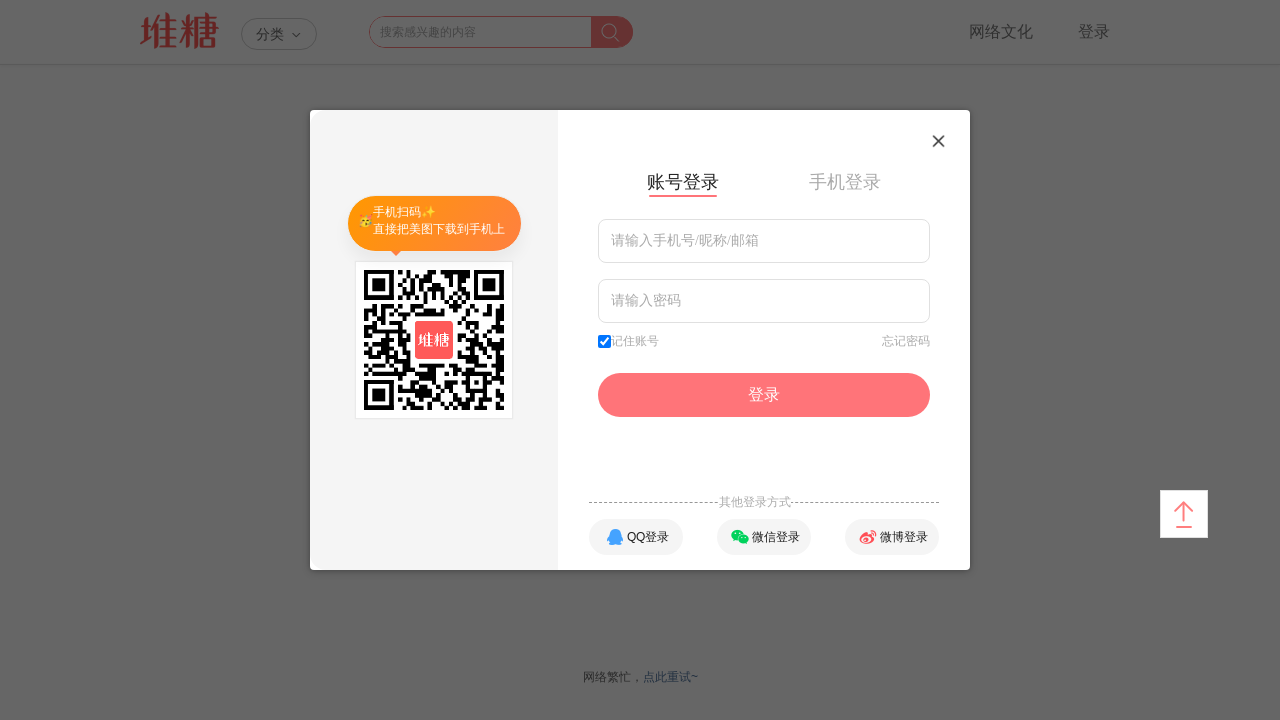

Waited 1 second for lazy-loaded content to load
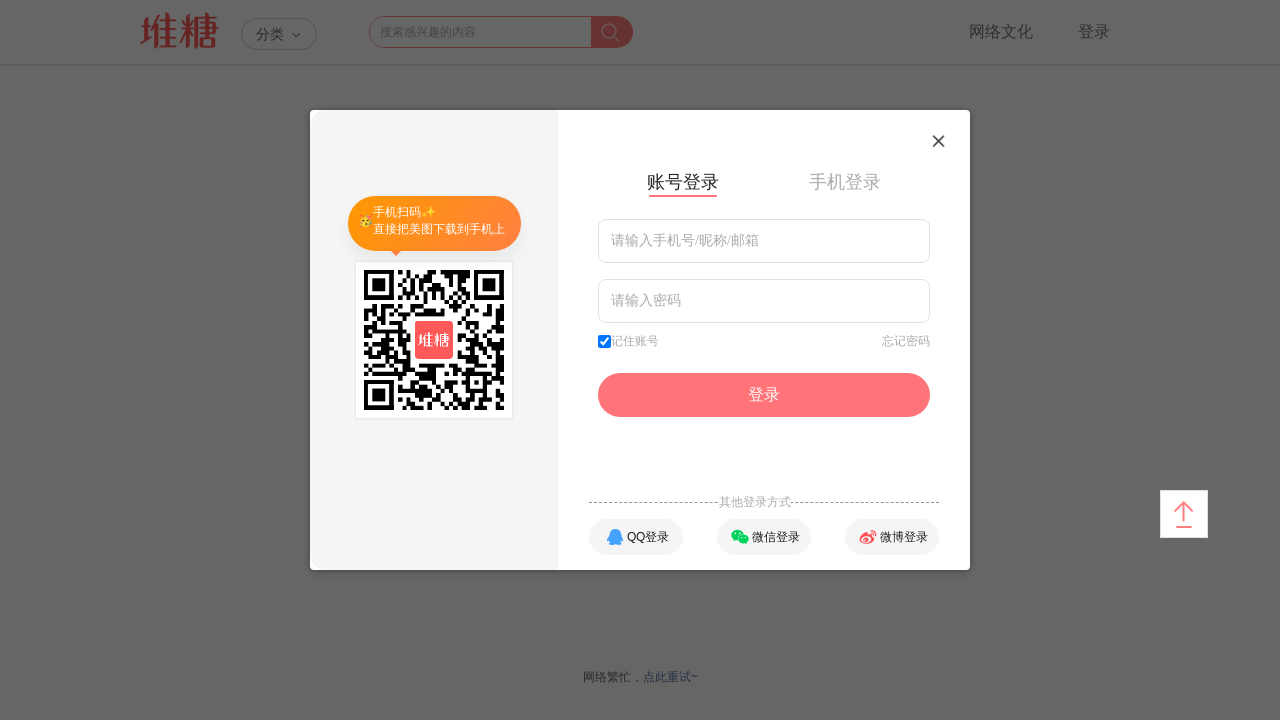

Scrolled to bottom of page to trigger lazy loading
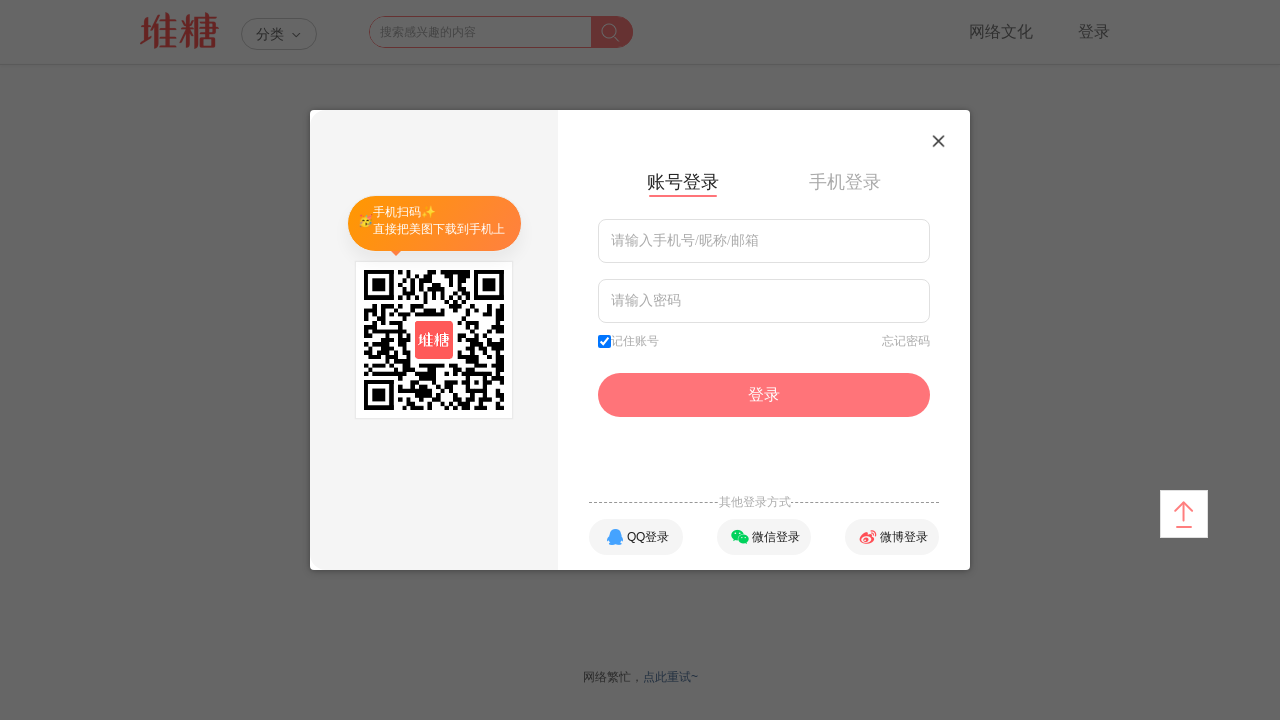

Waited 1 second for lazy-loaded content to load
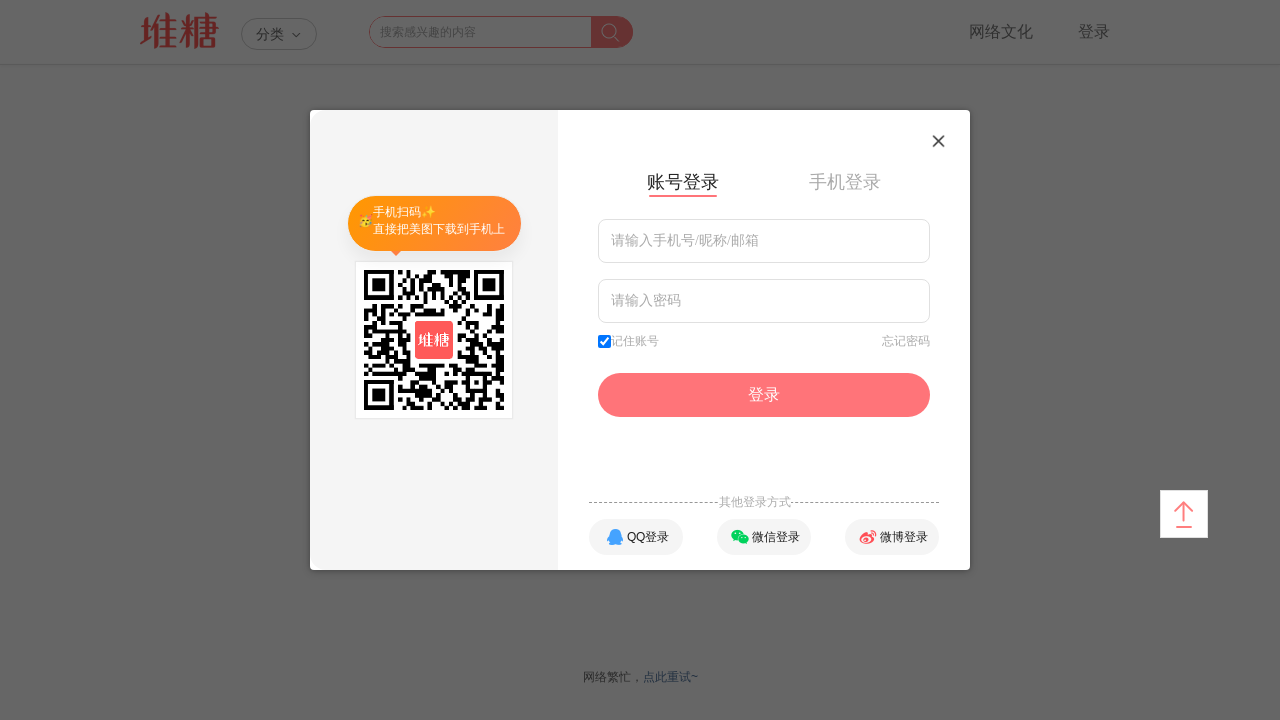

Scrolled to bottom of page to trigger lazy loading
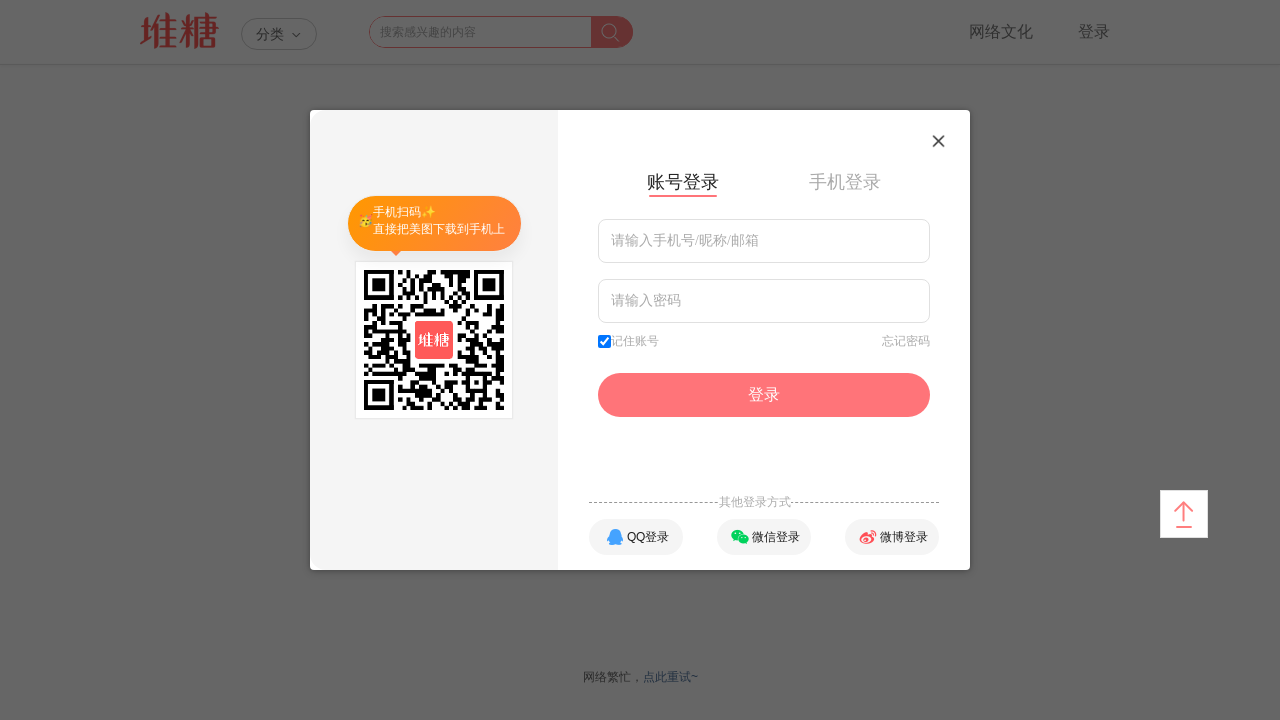

Waited 1 second for lazy-loaded content to load
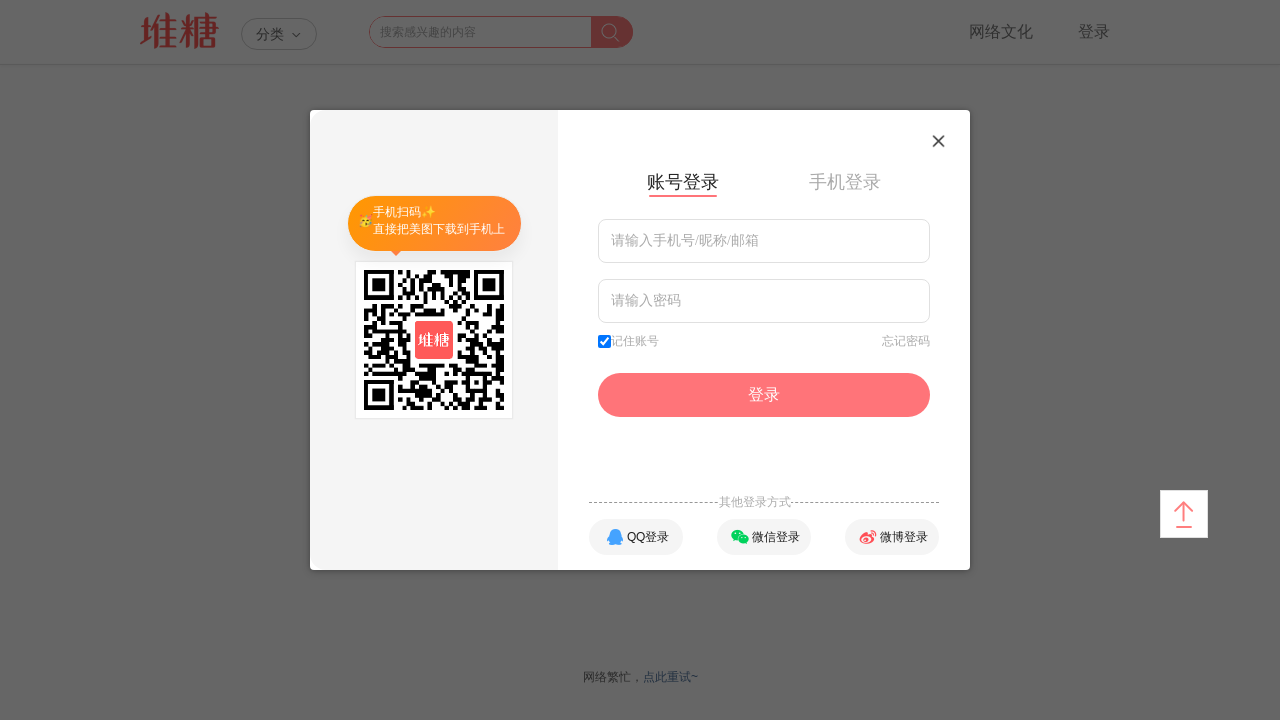

Scrolled to bottom of page to trigger lazy loading
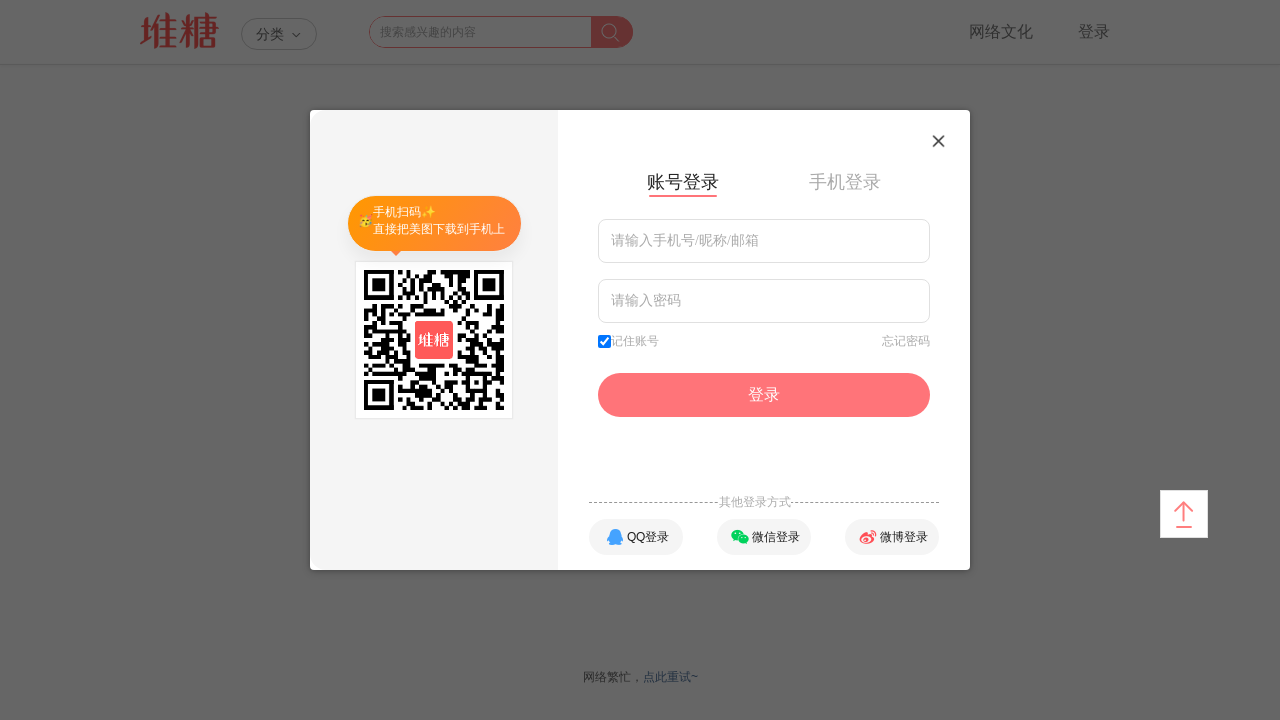

Waited 1 second for lazy-loaded content to load
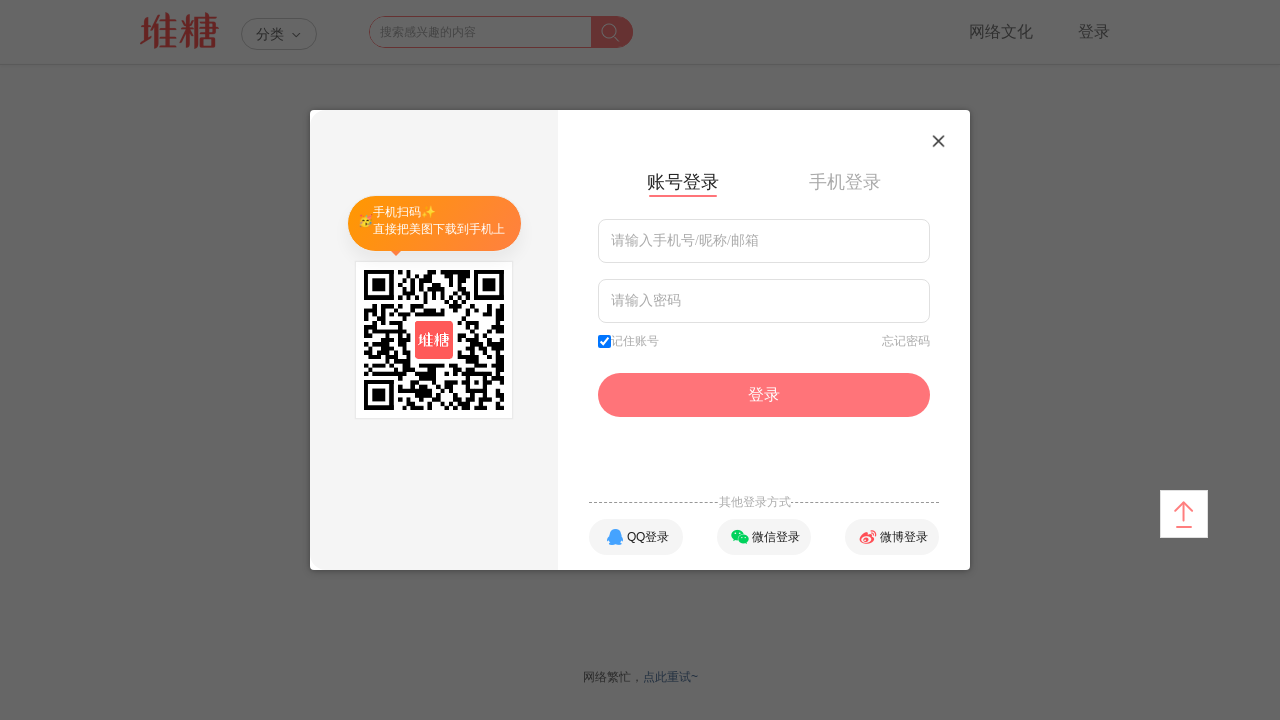

Scrolled to bottom of page to trigger lazy loading
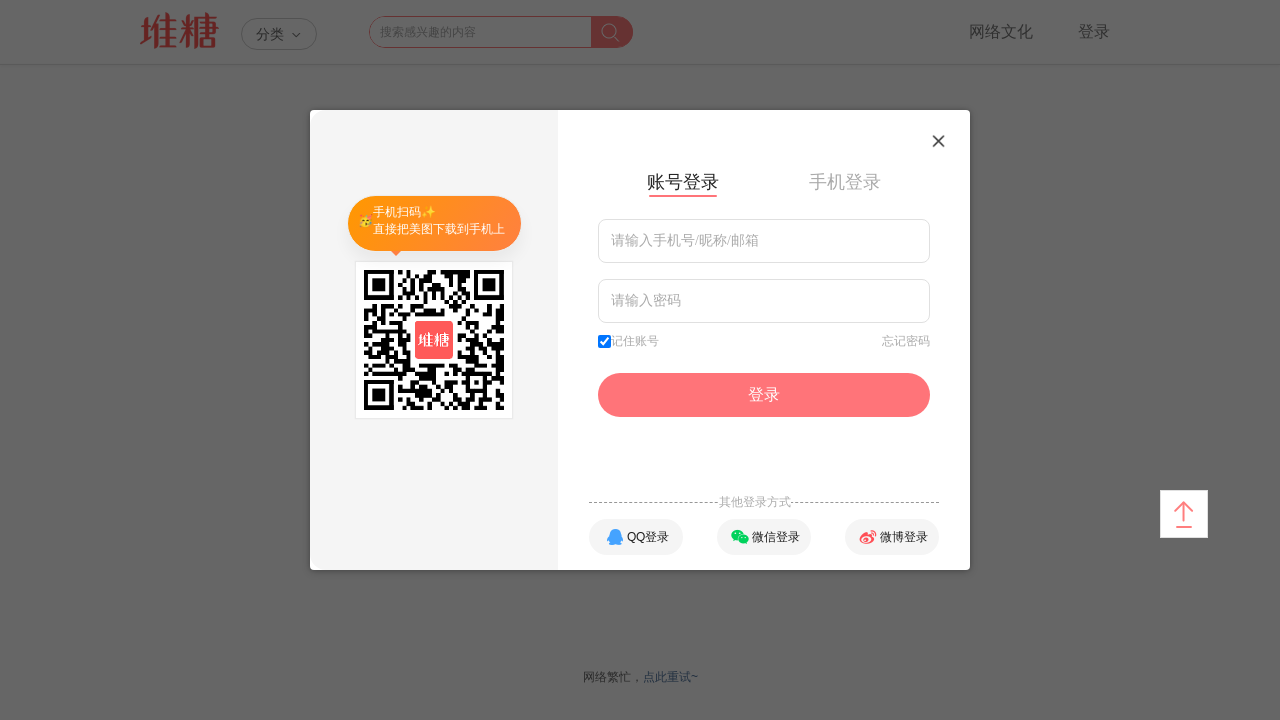

Waited 1 second for lazy-loaded content to load
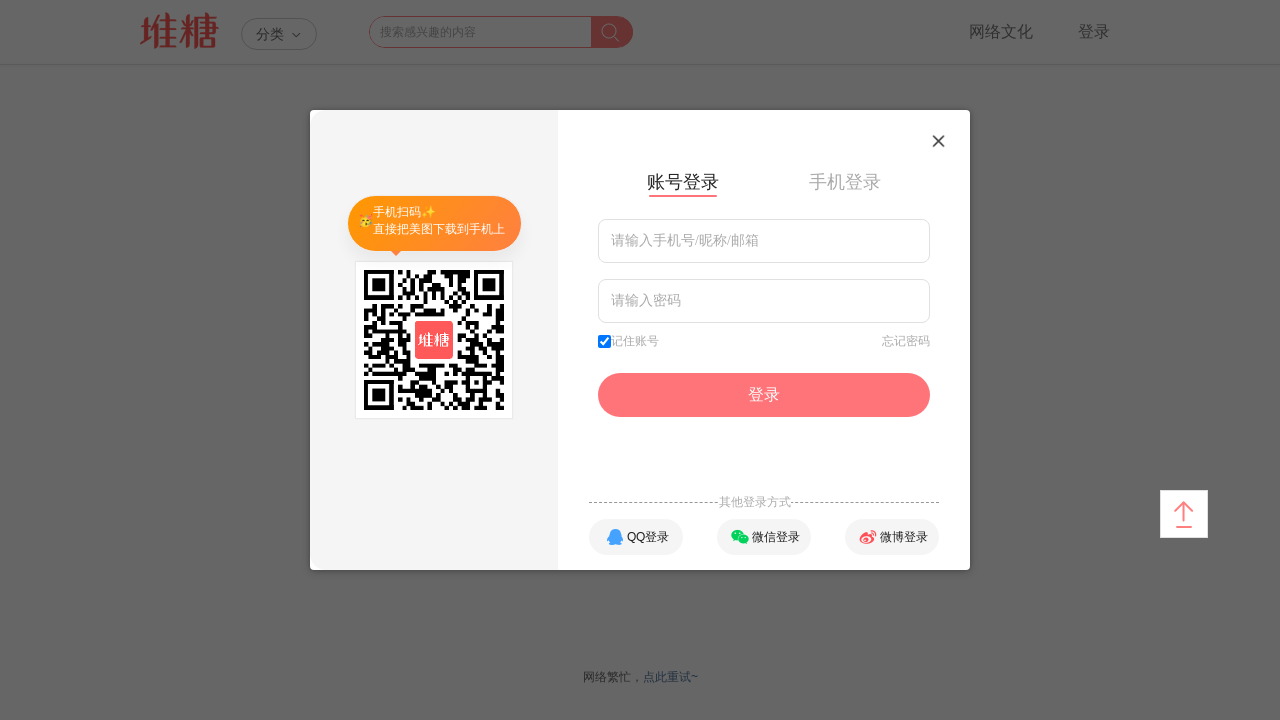

Scrolled to bottom of page to trigger lazy loading
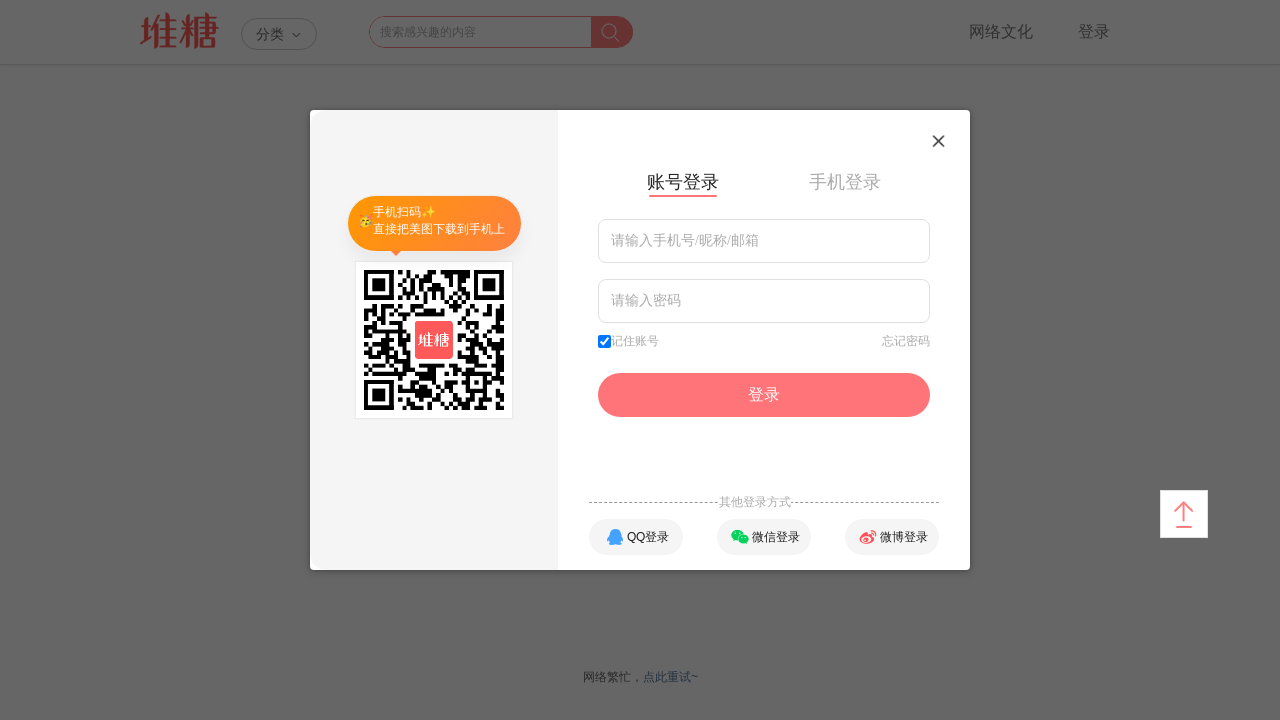

Waited 1 second for lazy-loaded content to load
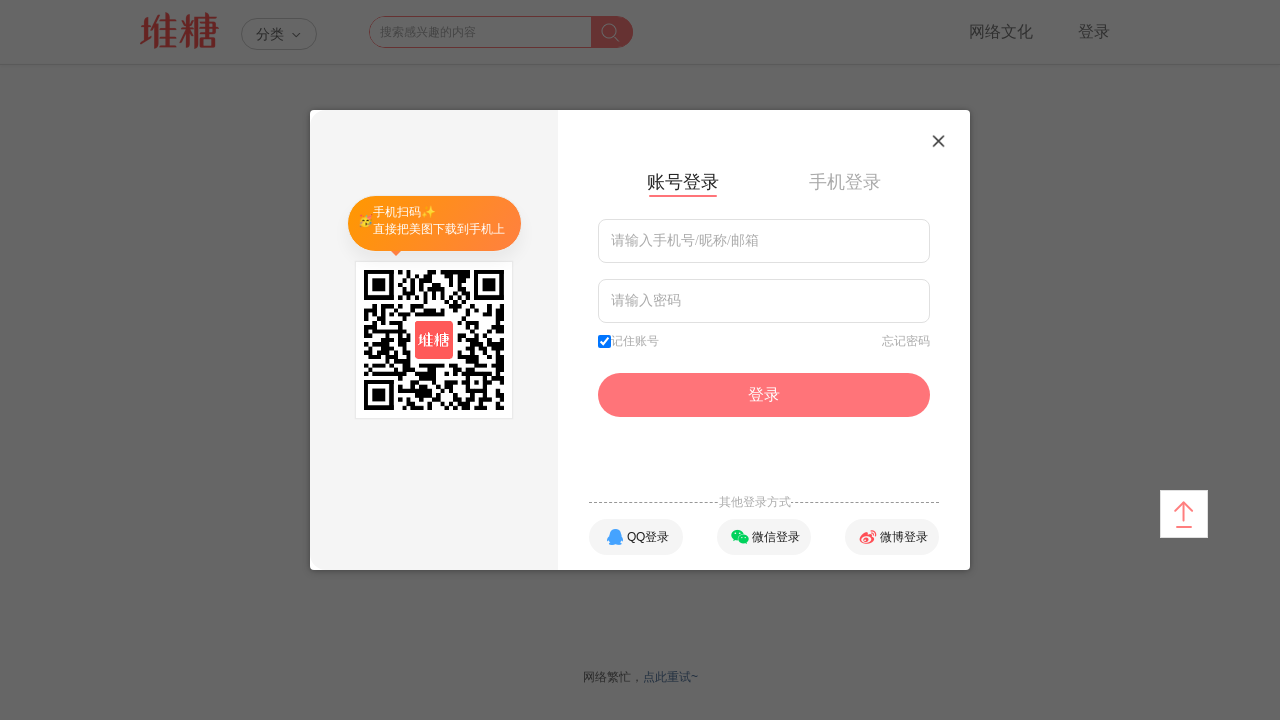

Scrolled to bottom of page to trigger lazy loading
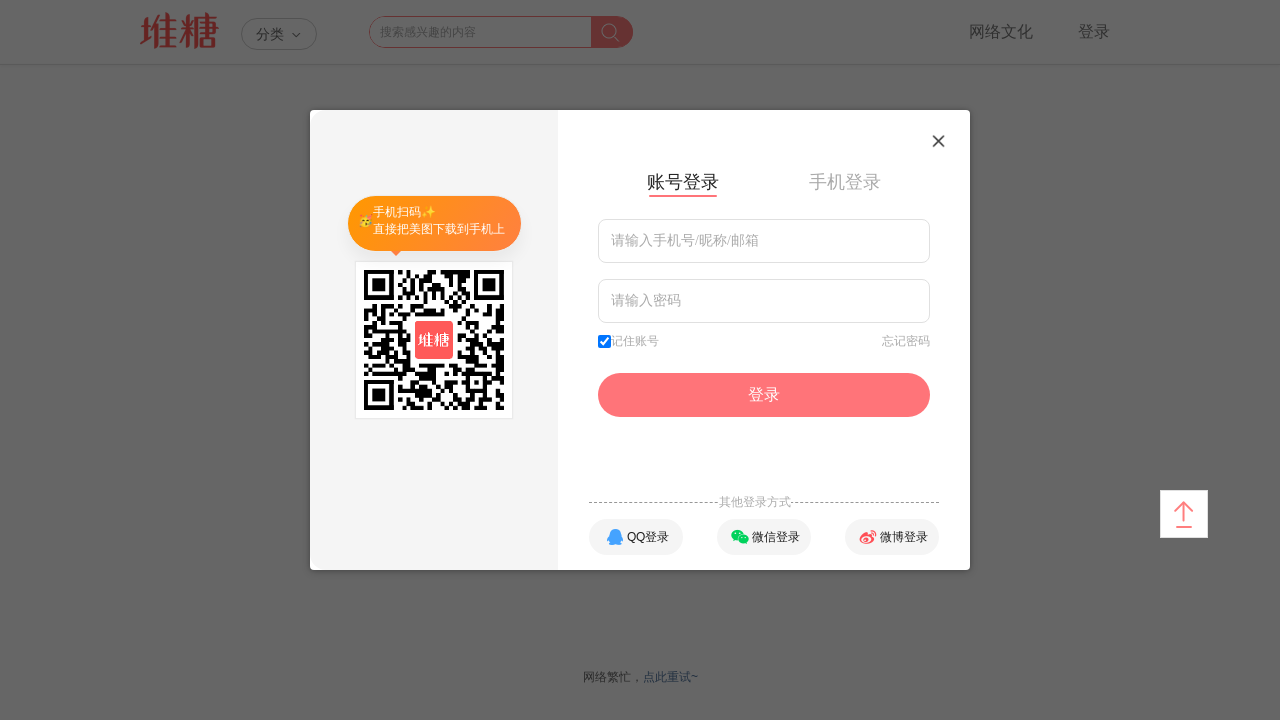

Waited 1 second for lazy-loaded content to load
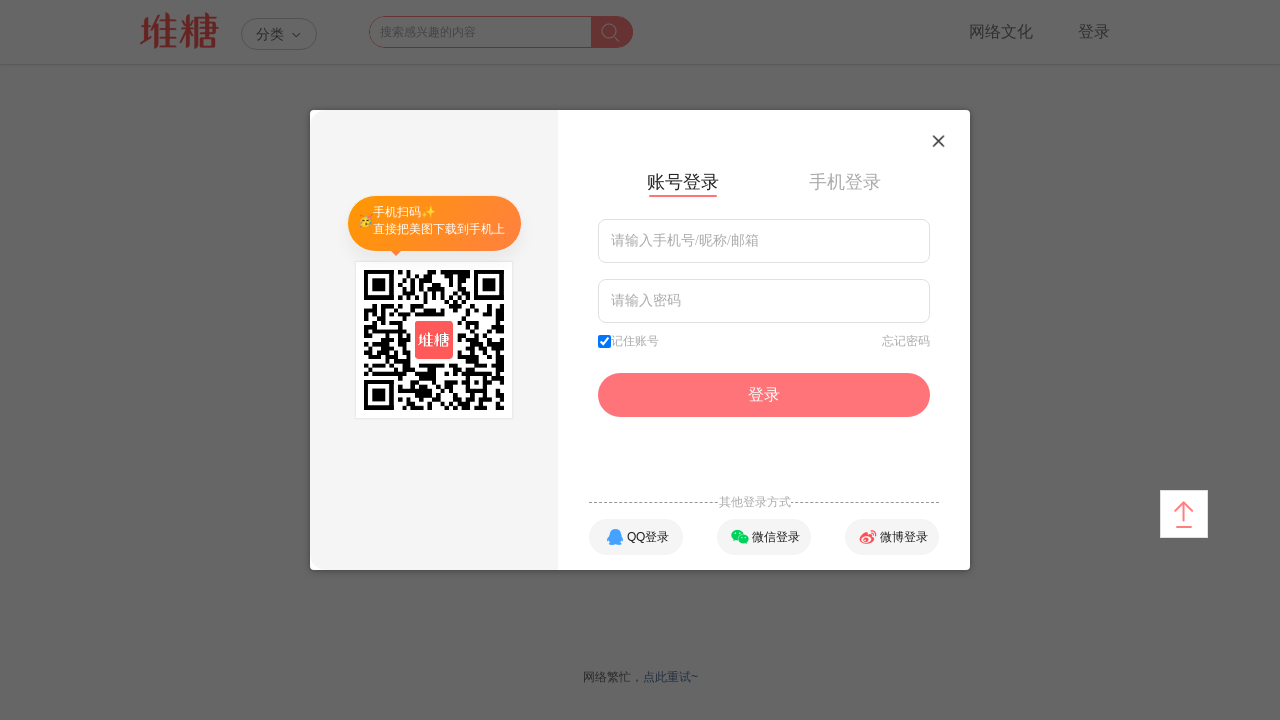

Scrolled to bottom of page to trigger lazy loading
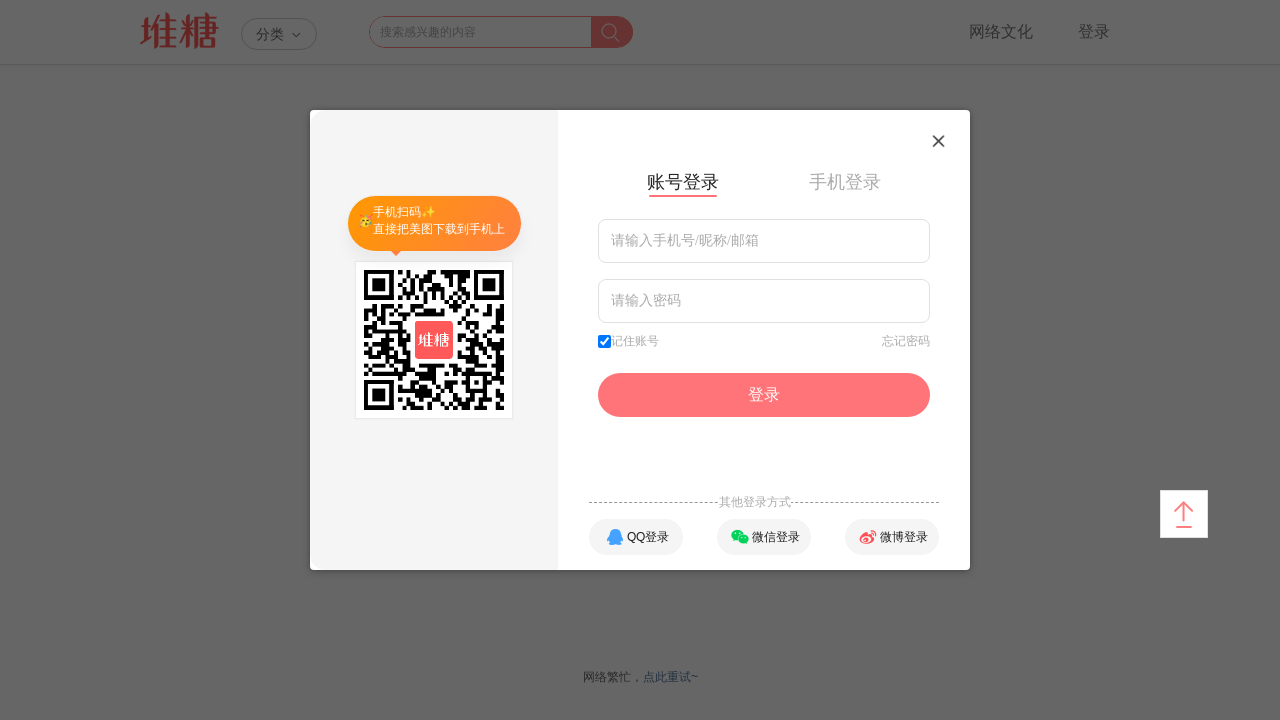

Waited 1 second for lazy-loaded content to load
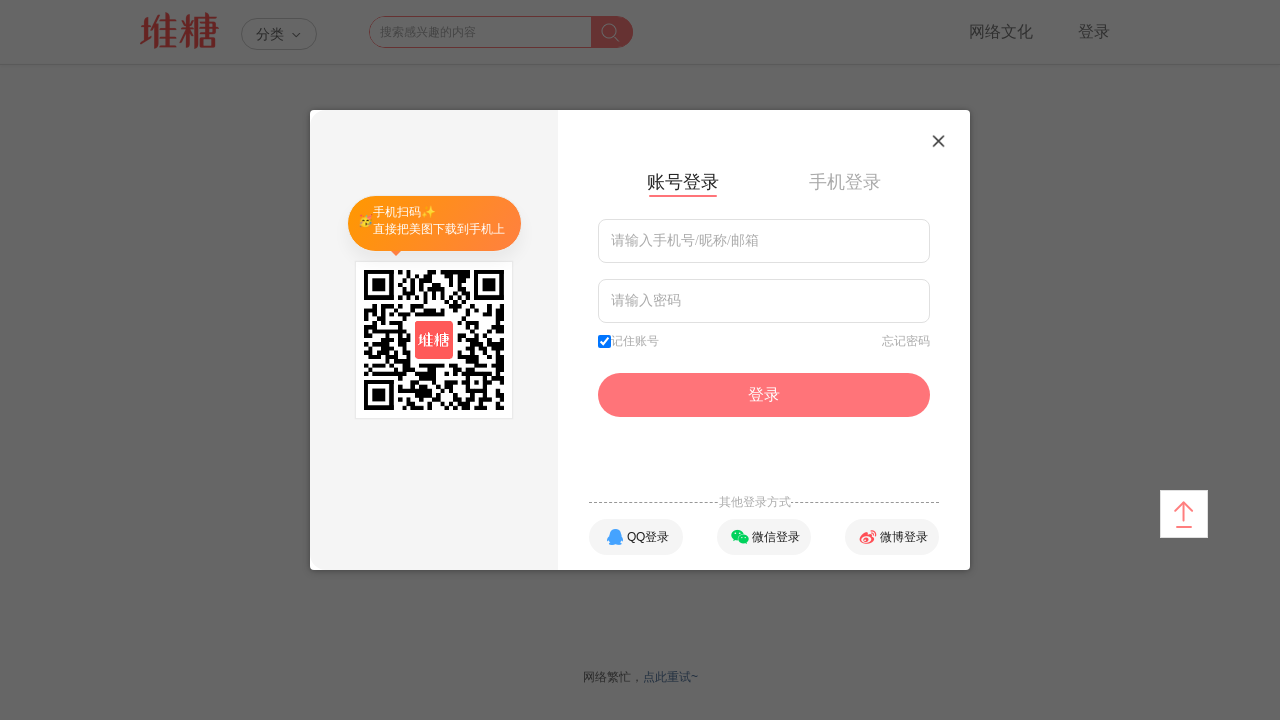

Scrolled to bottom of page to trigger lazy loading
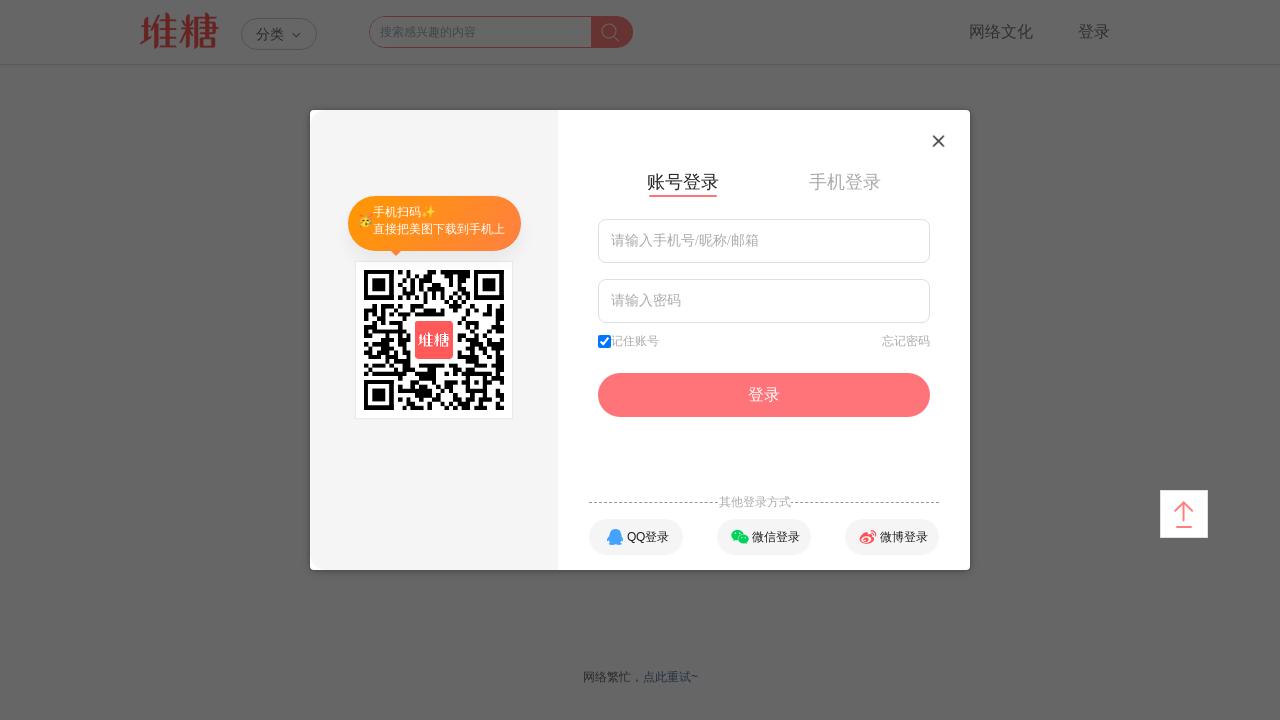

Waited 1 second for lazy-loaded content to load
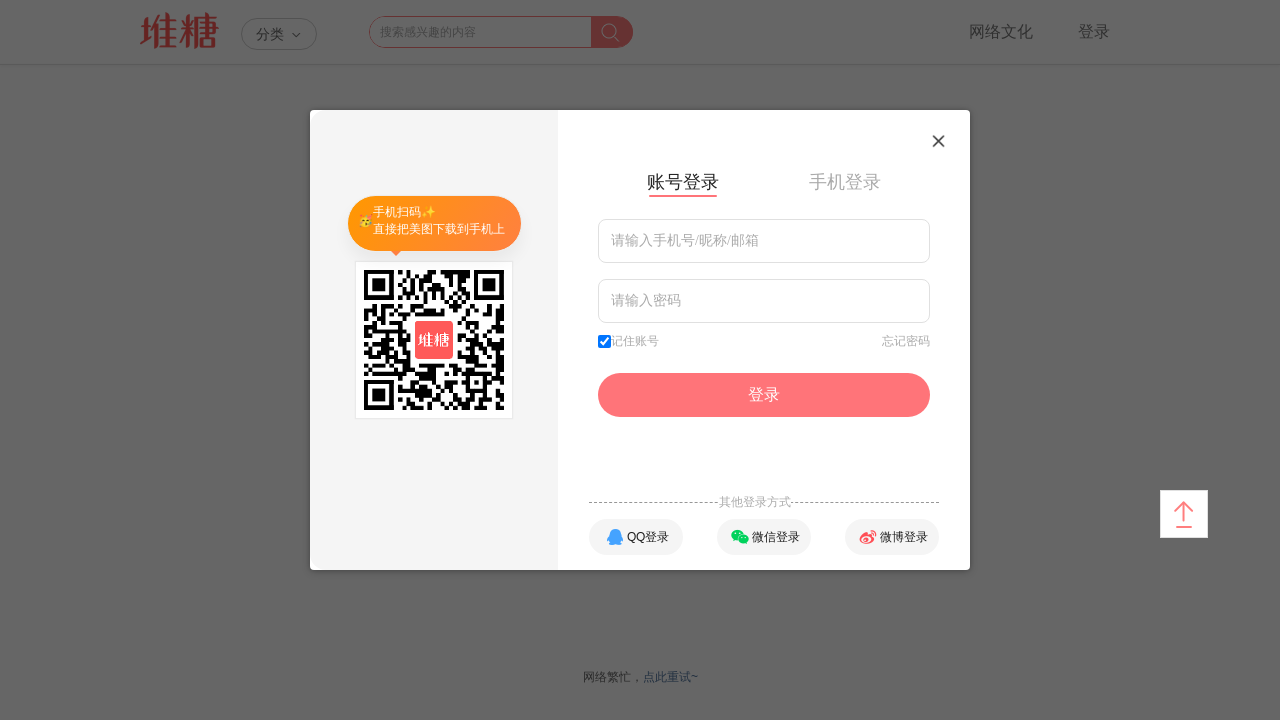

Scrolled to bottom of page to trigger lazy loading
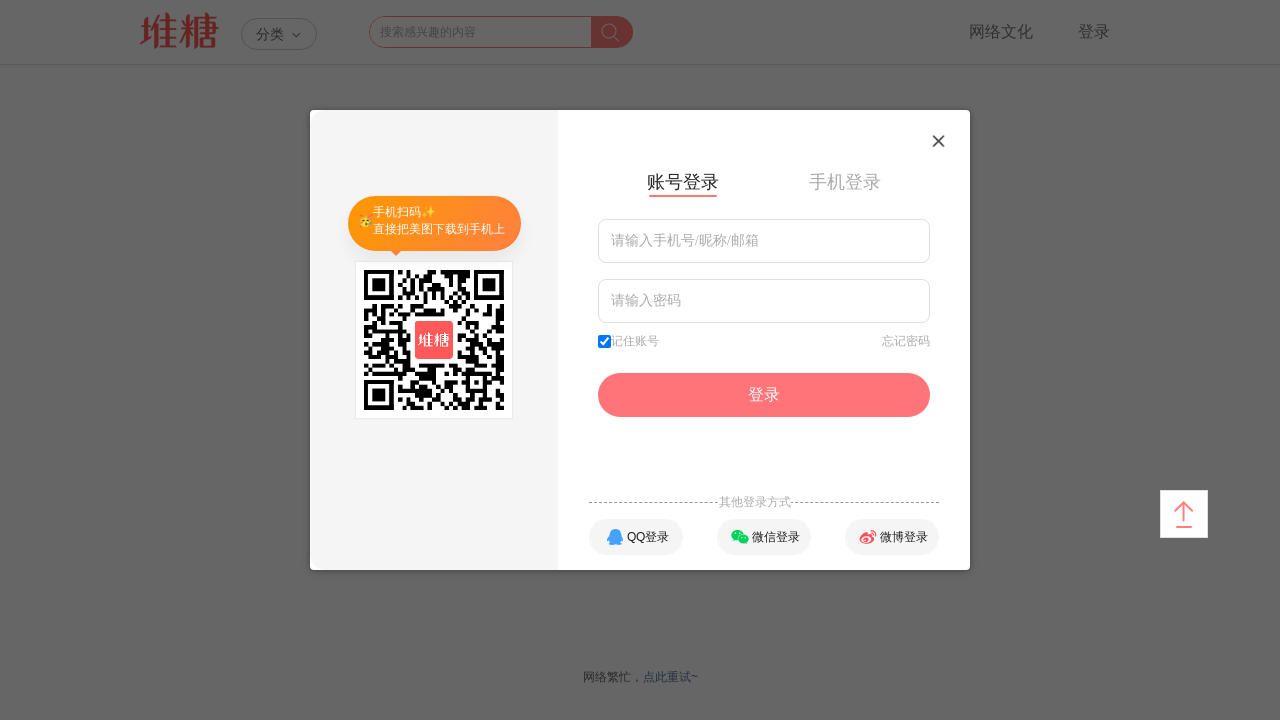

Waited 1 second for lazy-loaded content to load
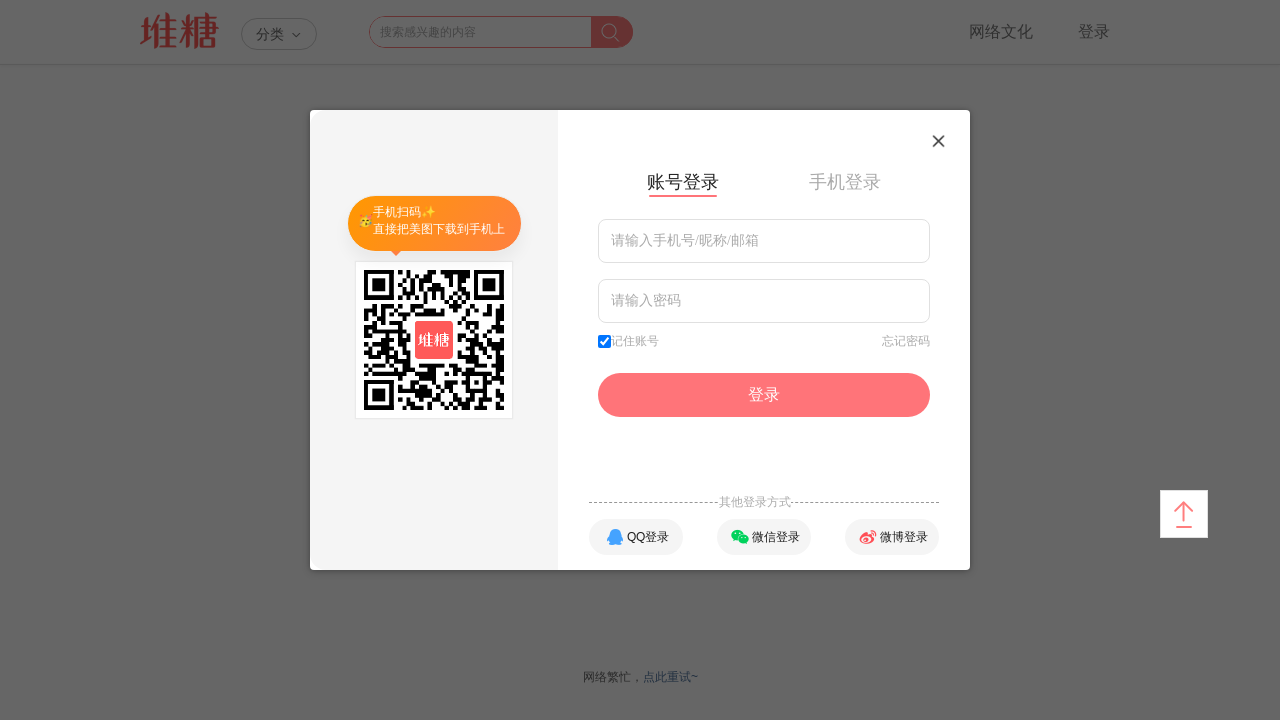

Scrolled to bottom of page to trigger lazy loading
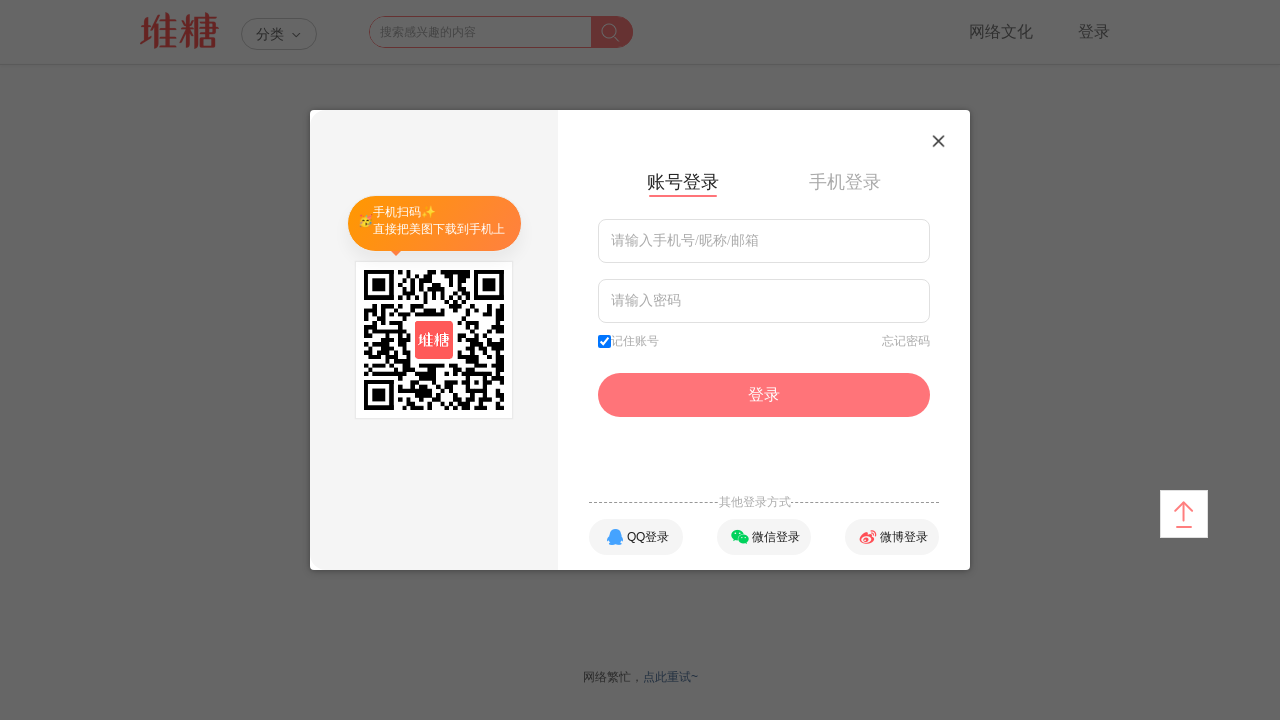

Waited 1 second for lazy-loaded content to load
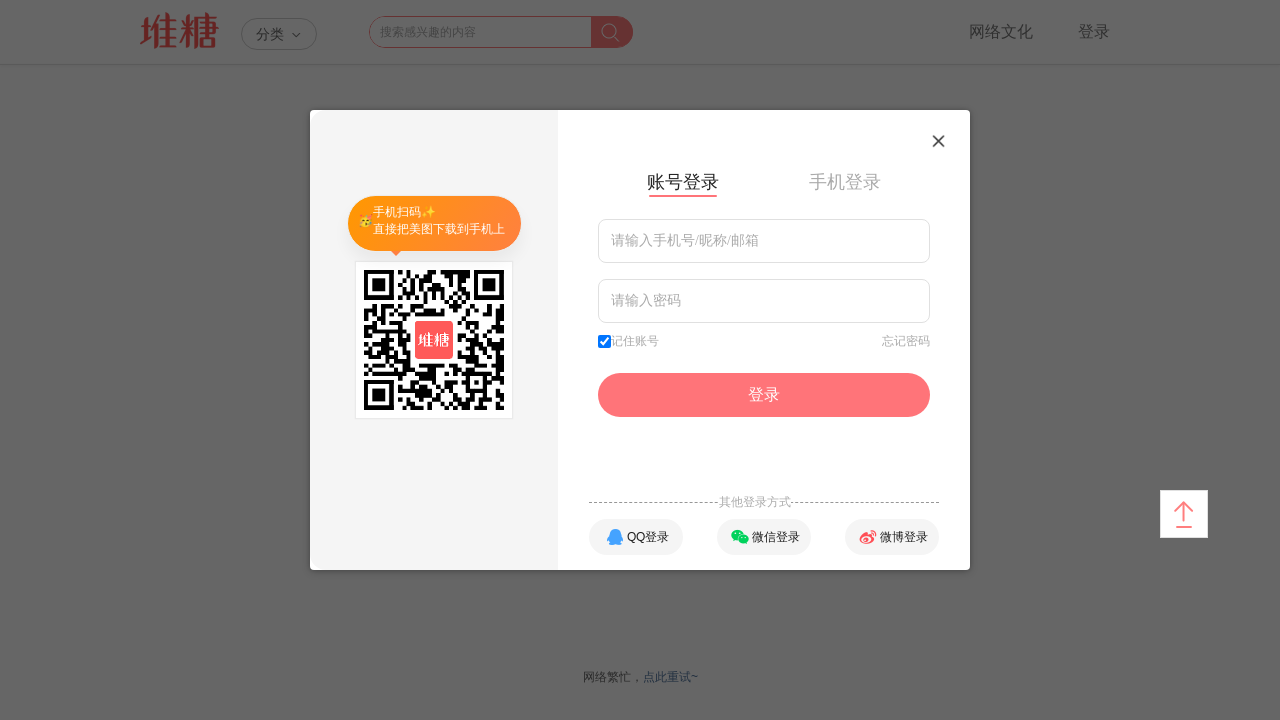

Scrolled to bottom of page to trigger lazy loading
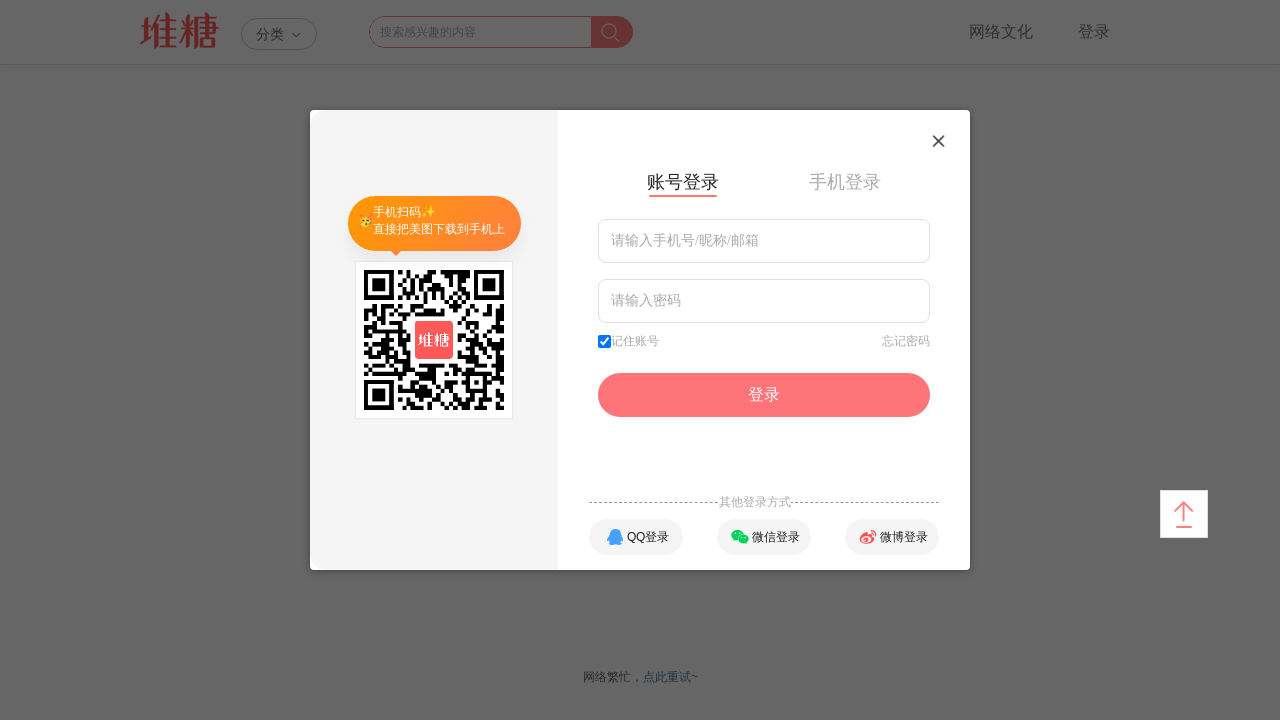

Waited 1 second for lazy-loaded content to load
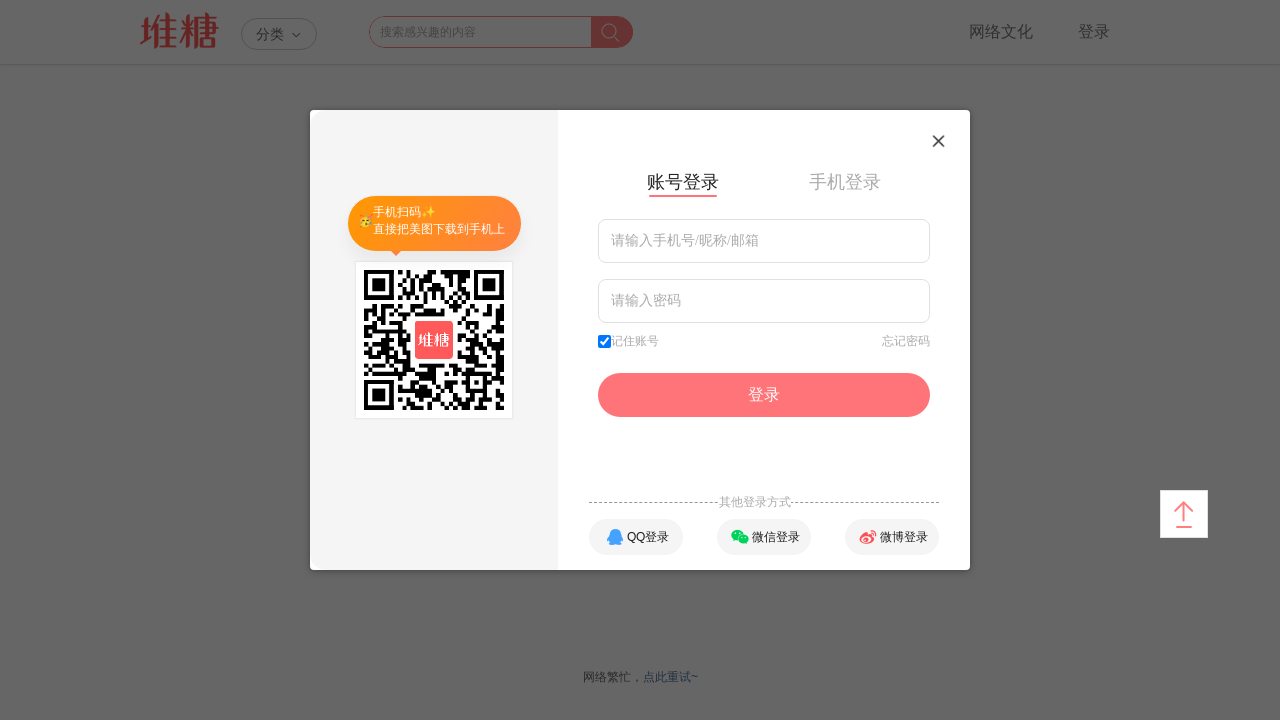

Scrolled to bottom of page to trigger lazy loading
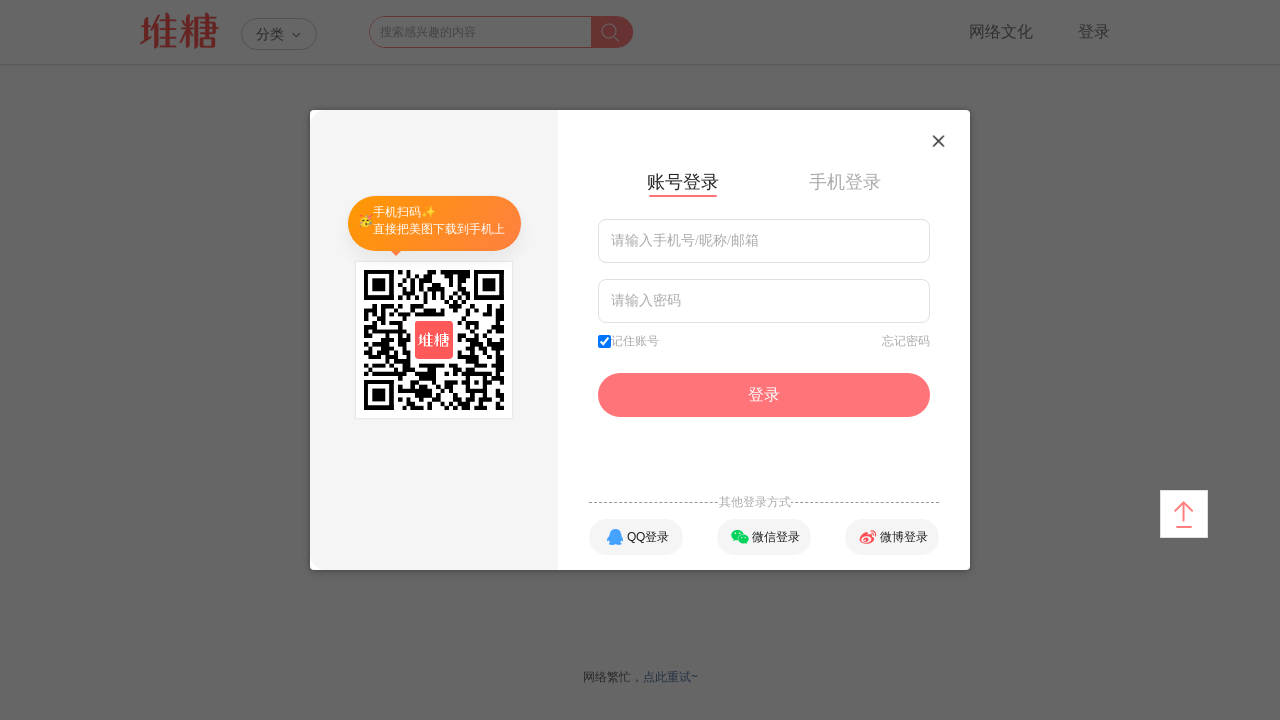

Waited 1 second for lazy-loaded content to load
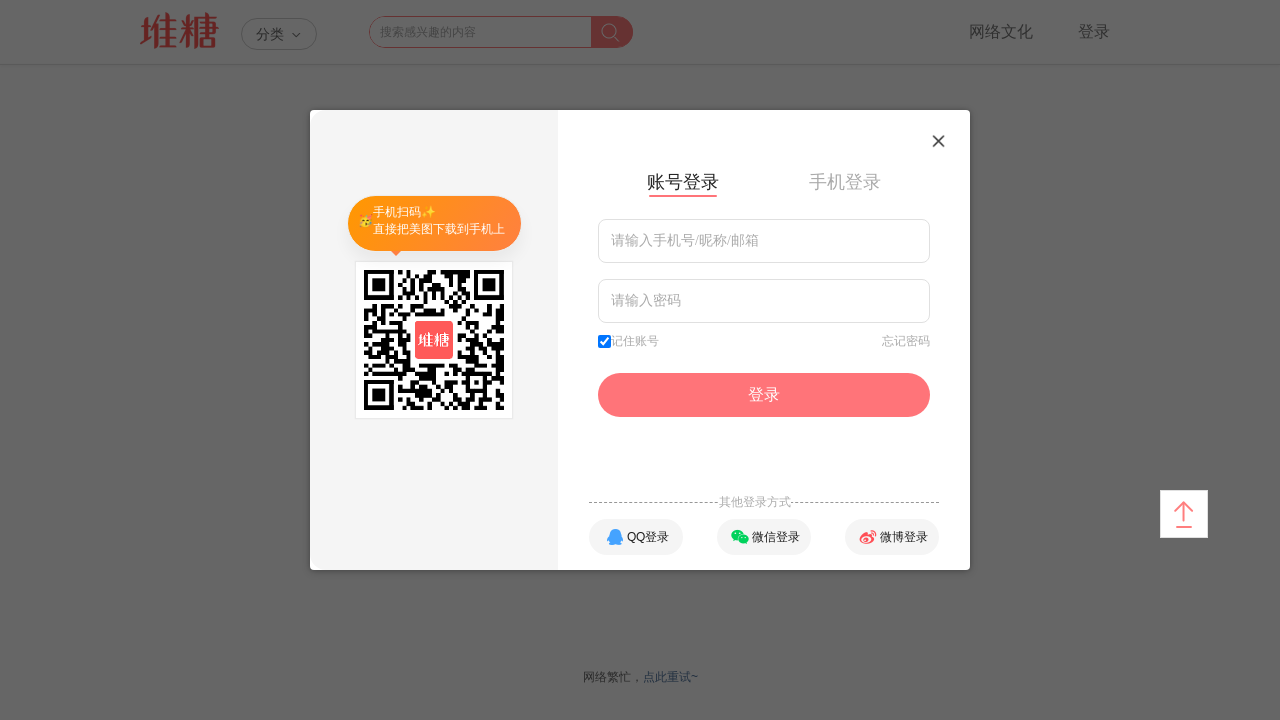

Scrolled to bottom of page to trigger lazy loading
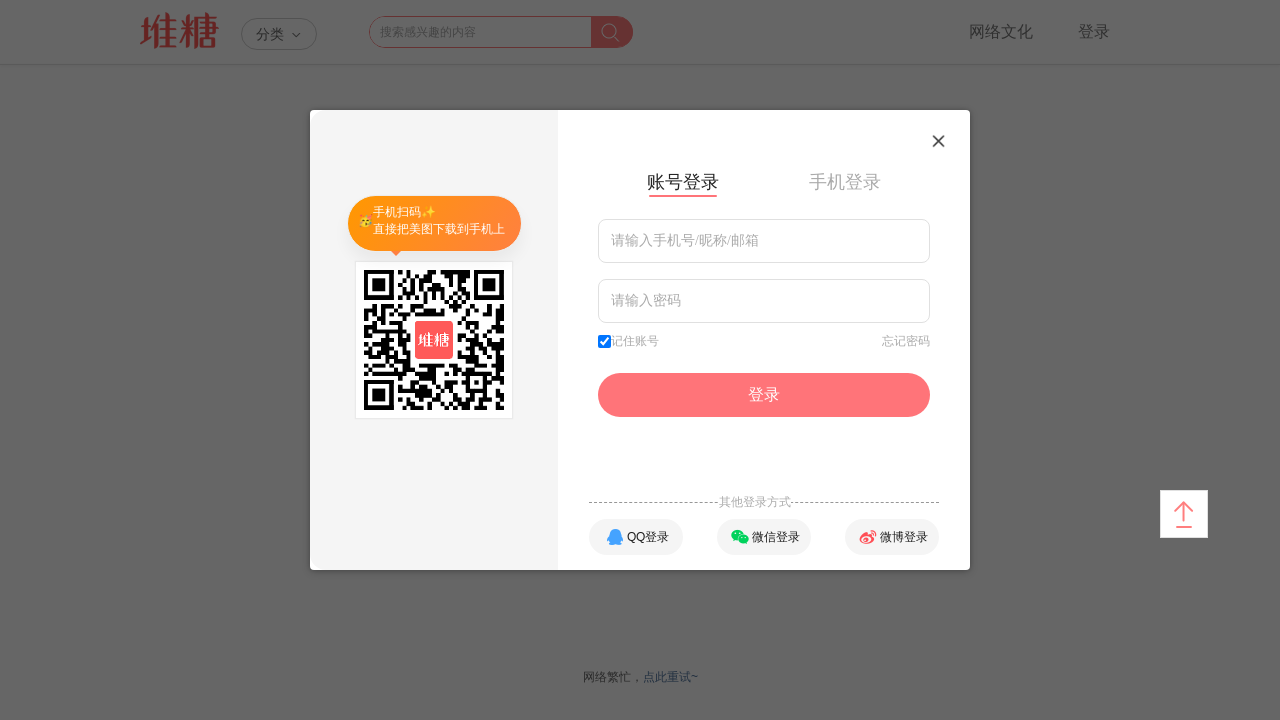

Waited 1 second for lazy-loaded content to load
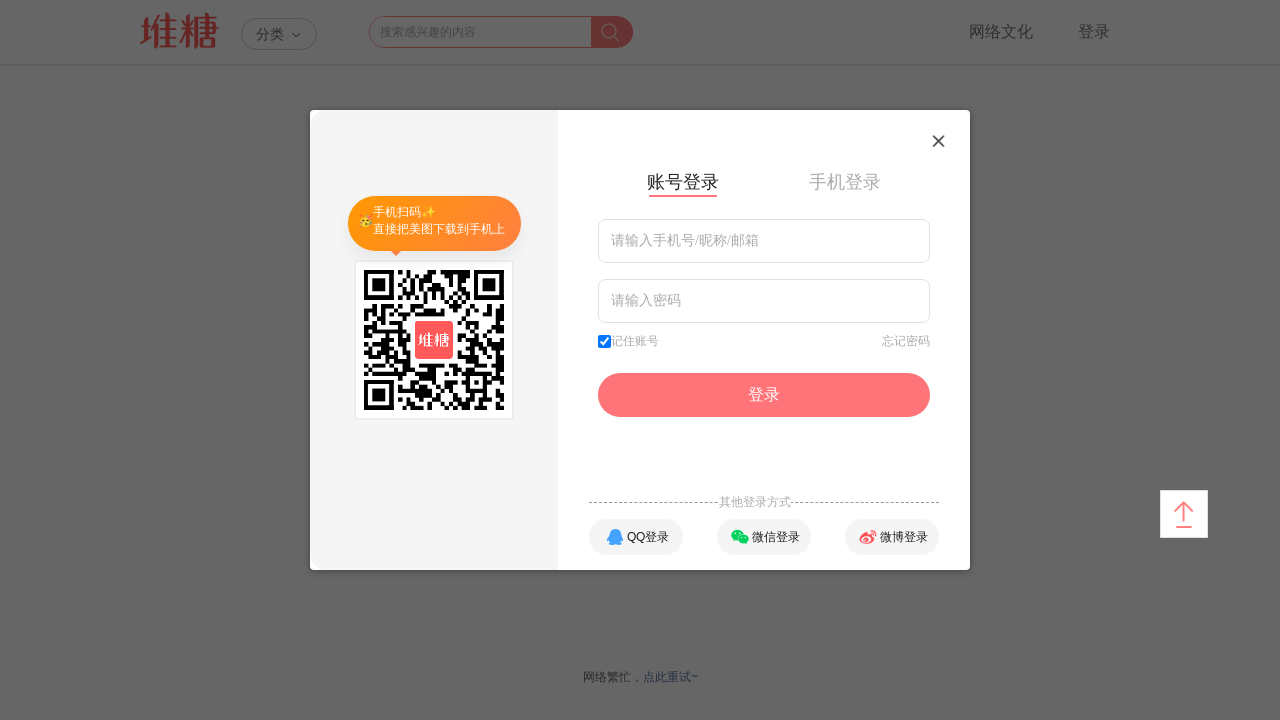

Scrolled to bottom of page to trigger lazy loading
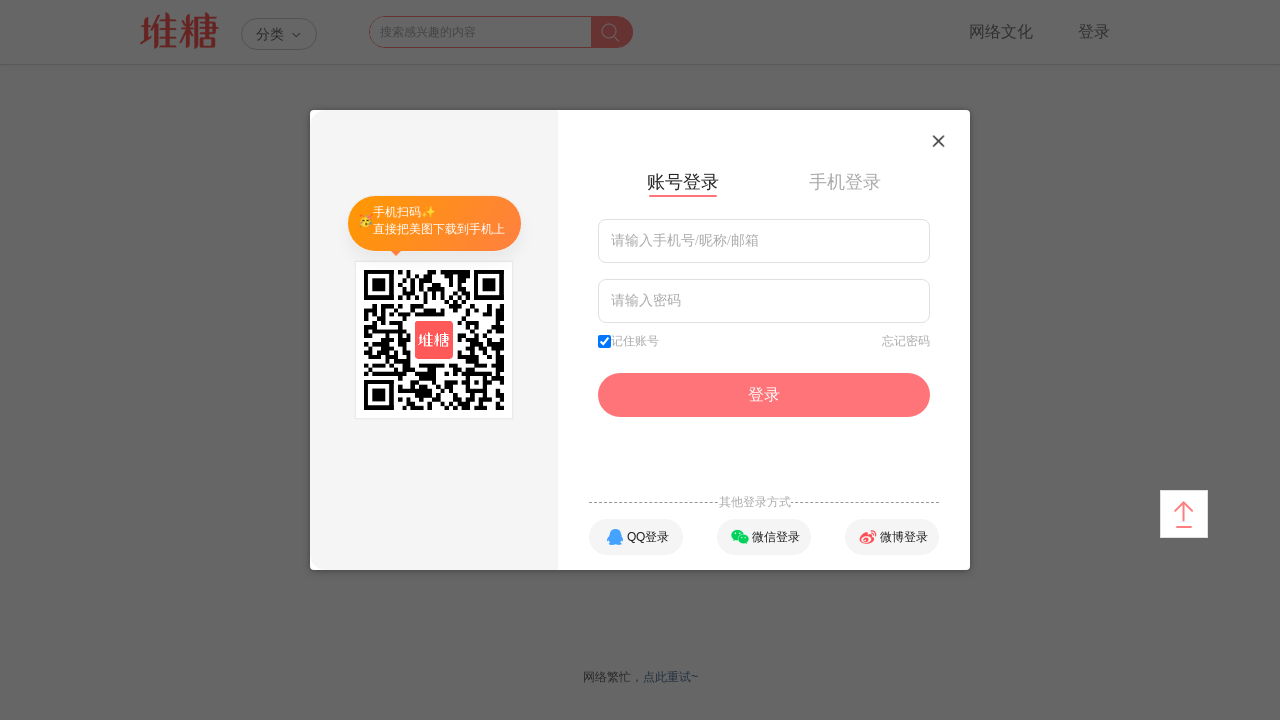

Waited 1 second for lazy-loaded content to load
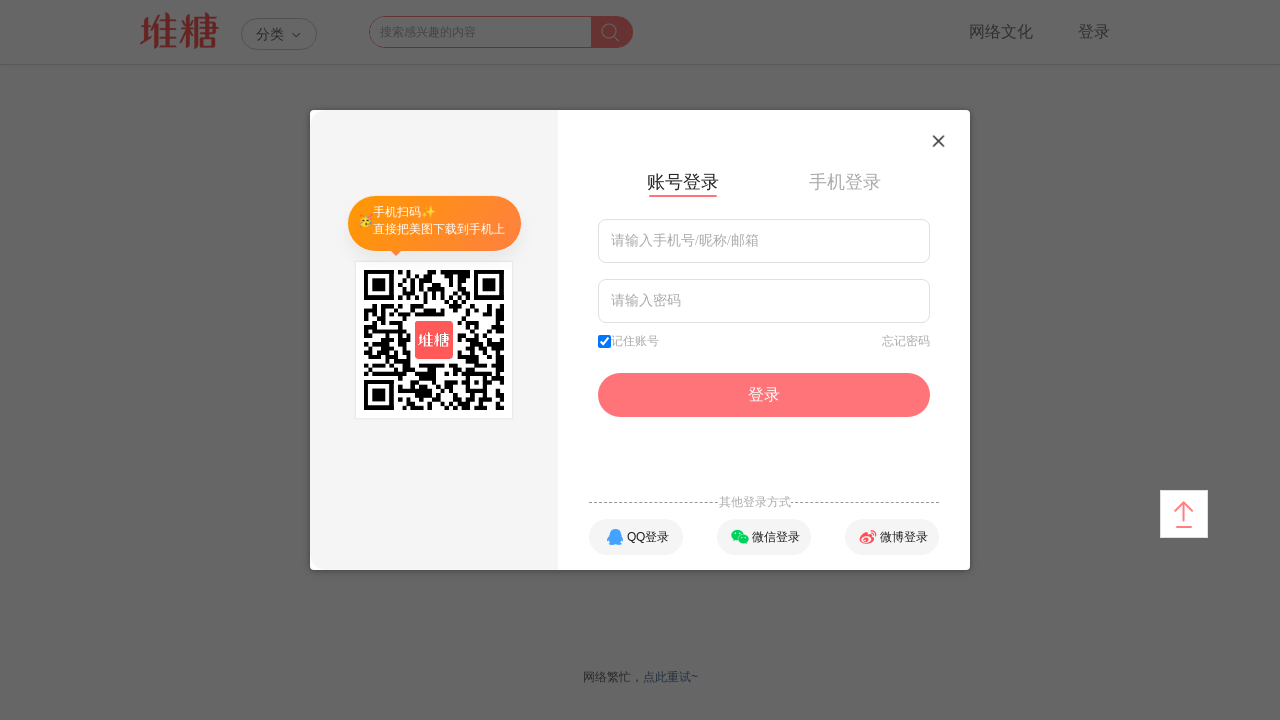

Scrolled to bottom of page to trigger lazy loading
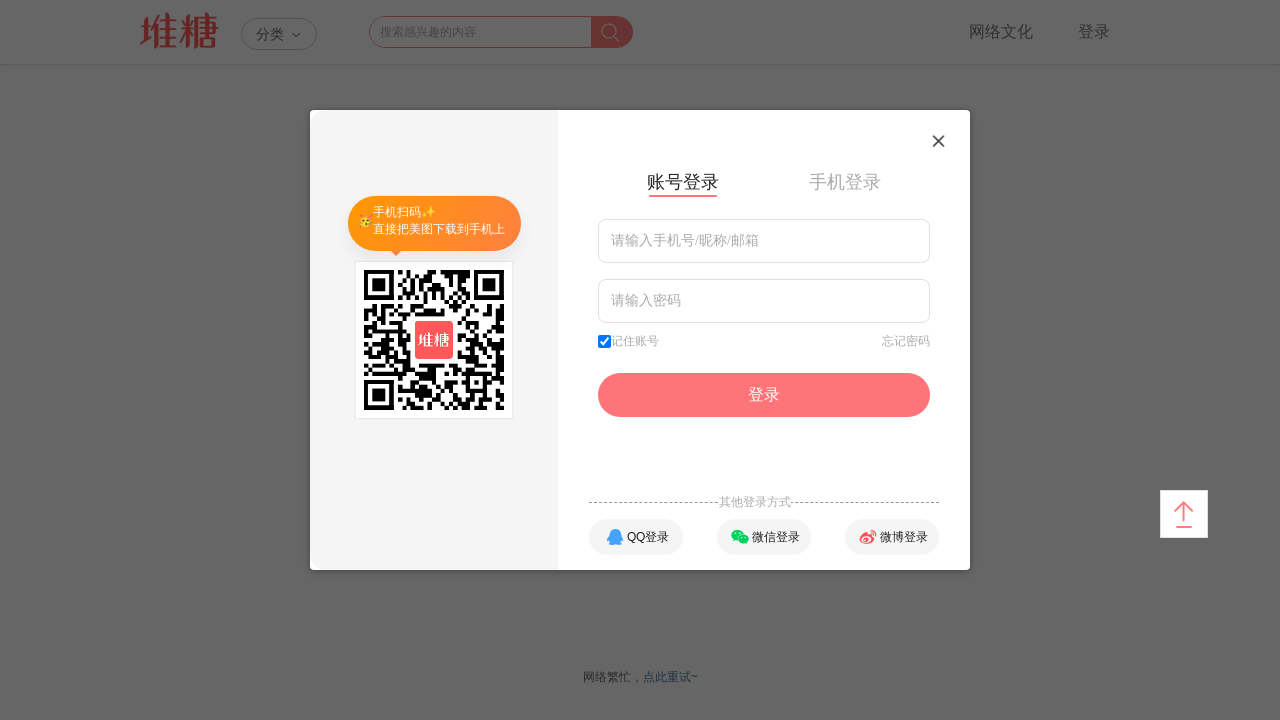

Waited 1 second for lazy-loaded content to load
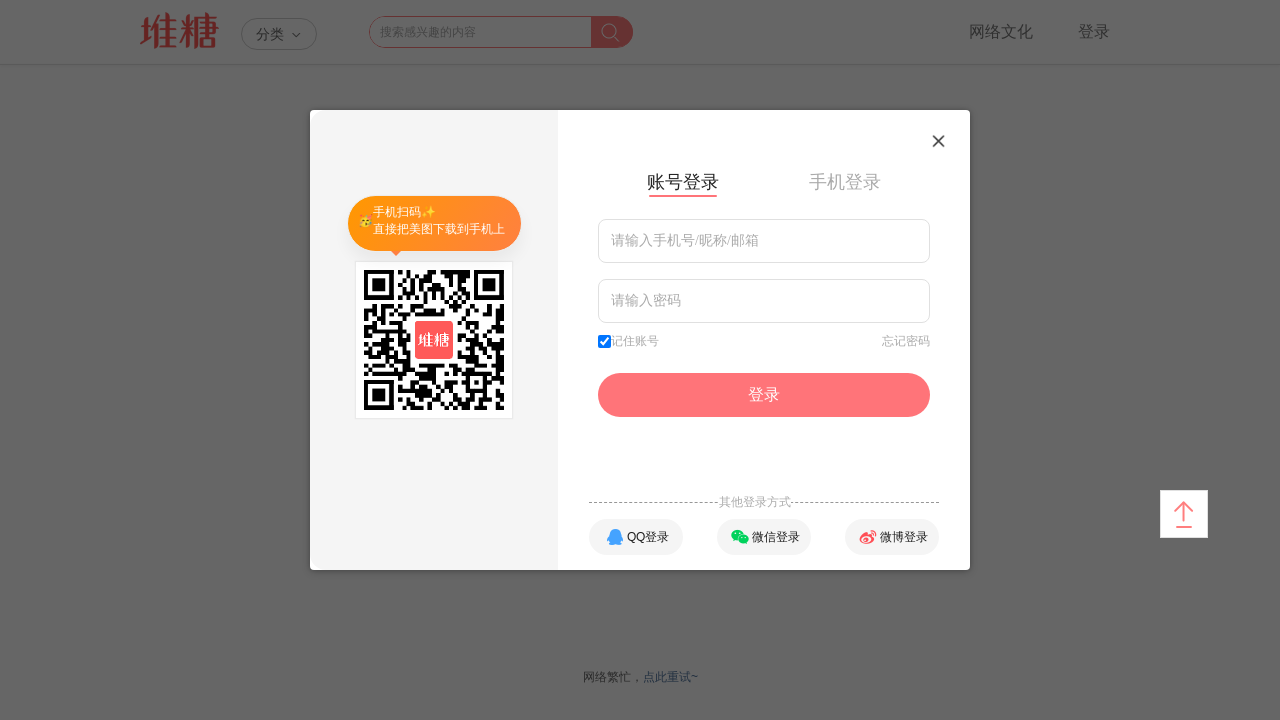

Scrolled to bottom of page to trigger lazy loading
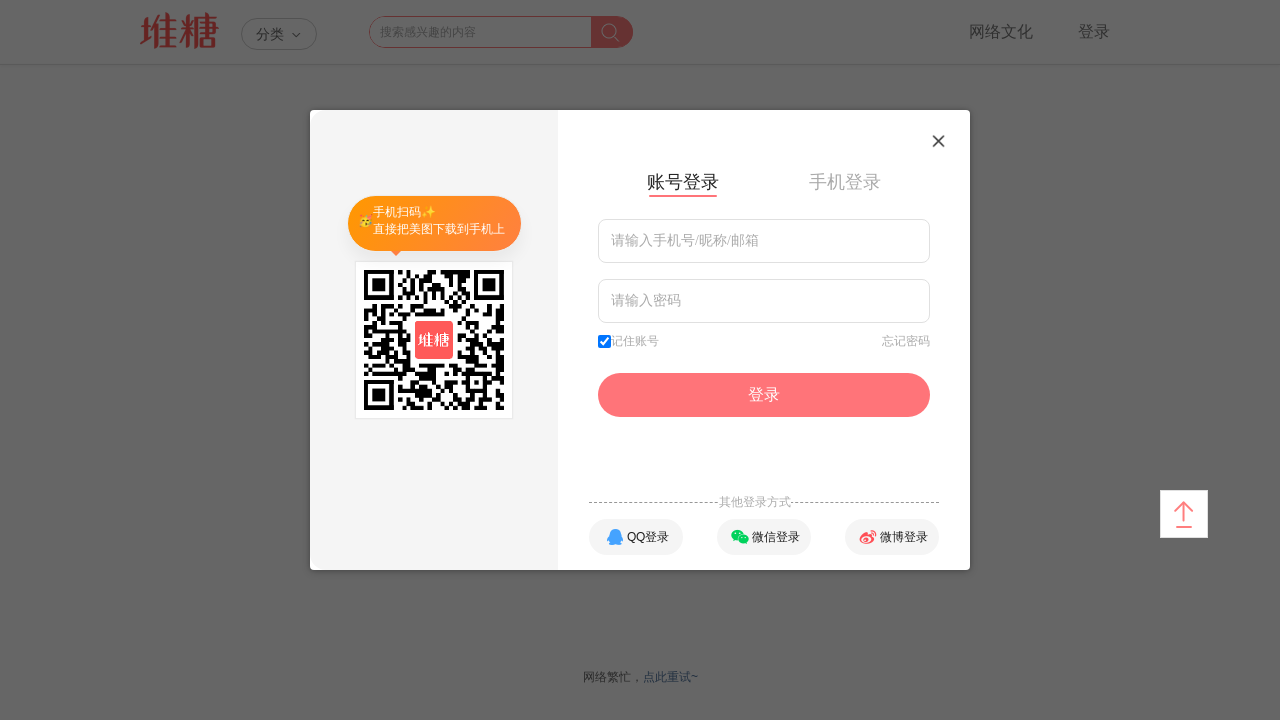

Waited 1 second for lazy-loaded content to load
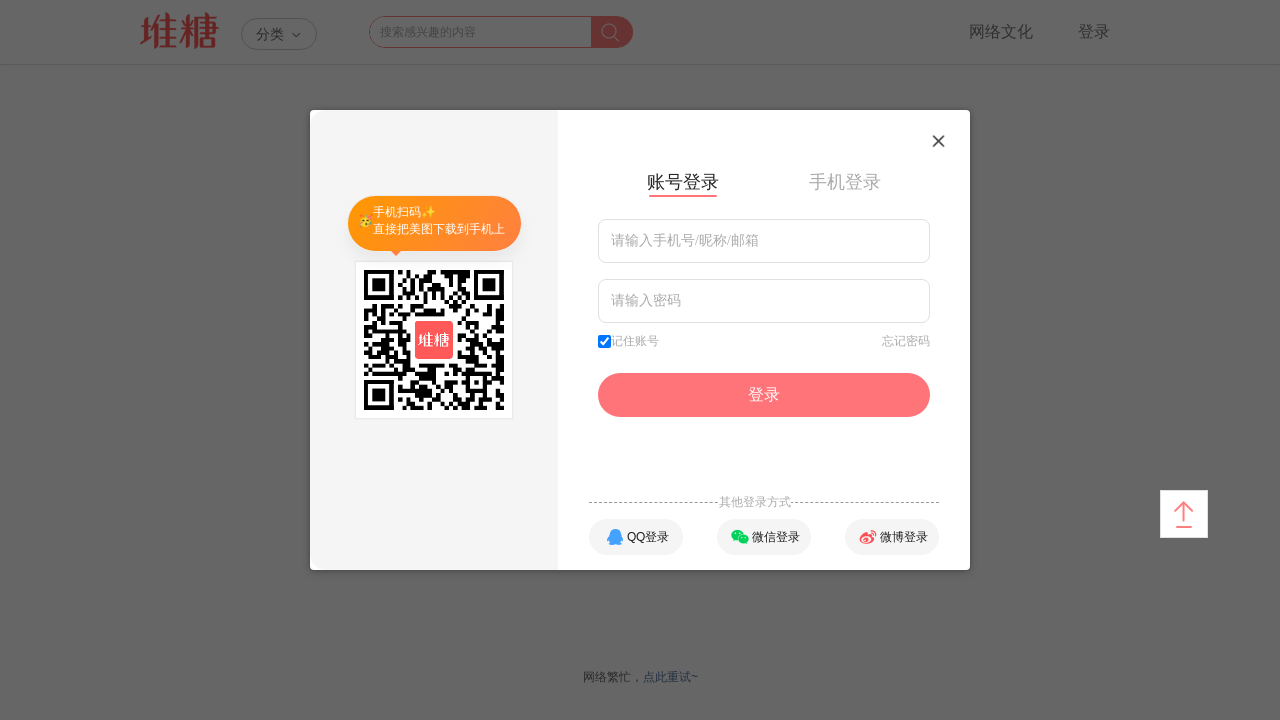

Scrolled to bottom of page to trigger lazy loading
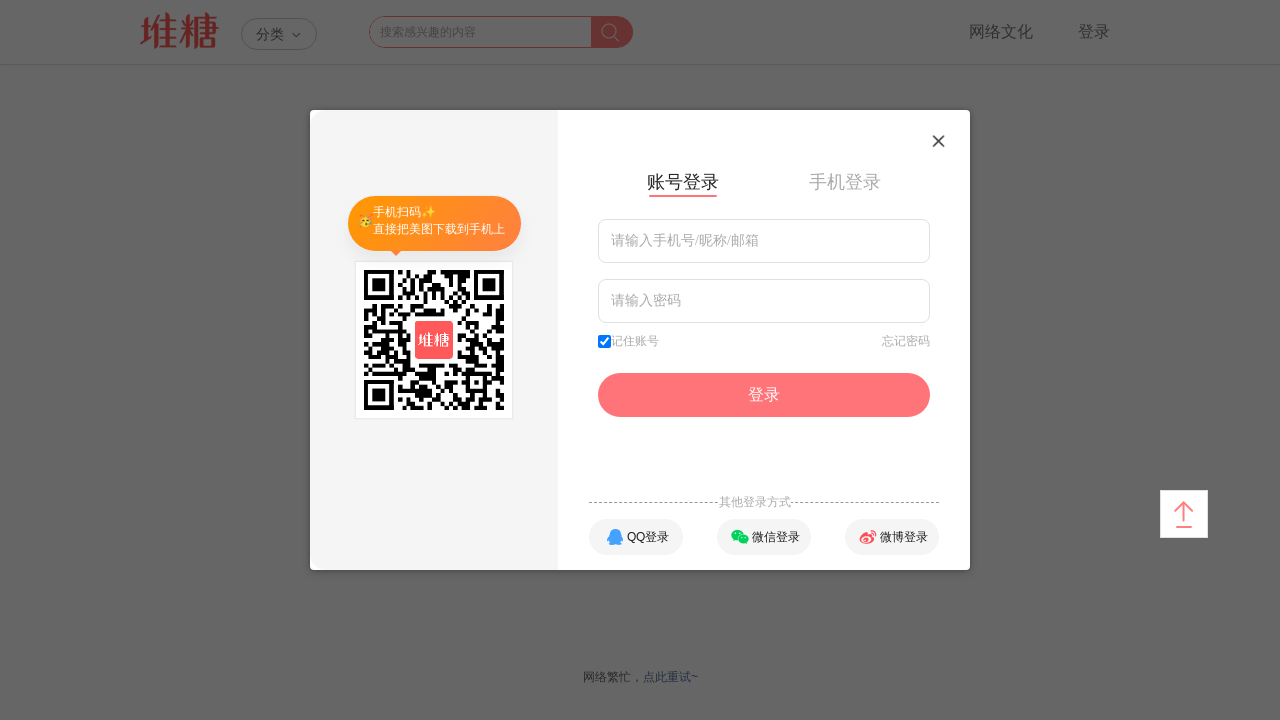

Waited 1 second for lazy-loaded content to load
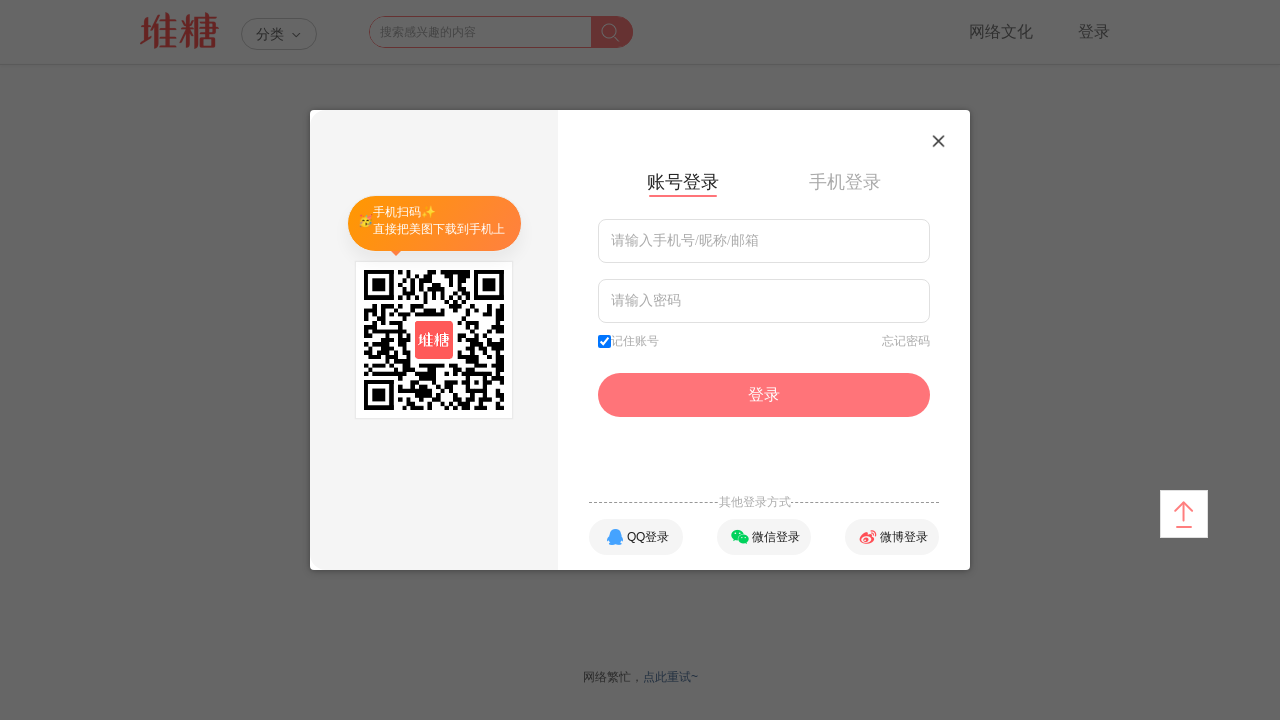

Scrolled to bottom of page to trigger lazy loading
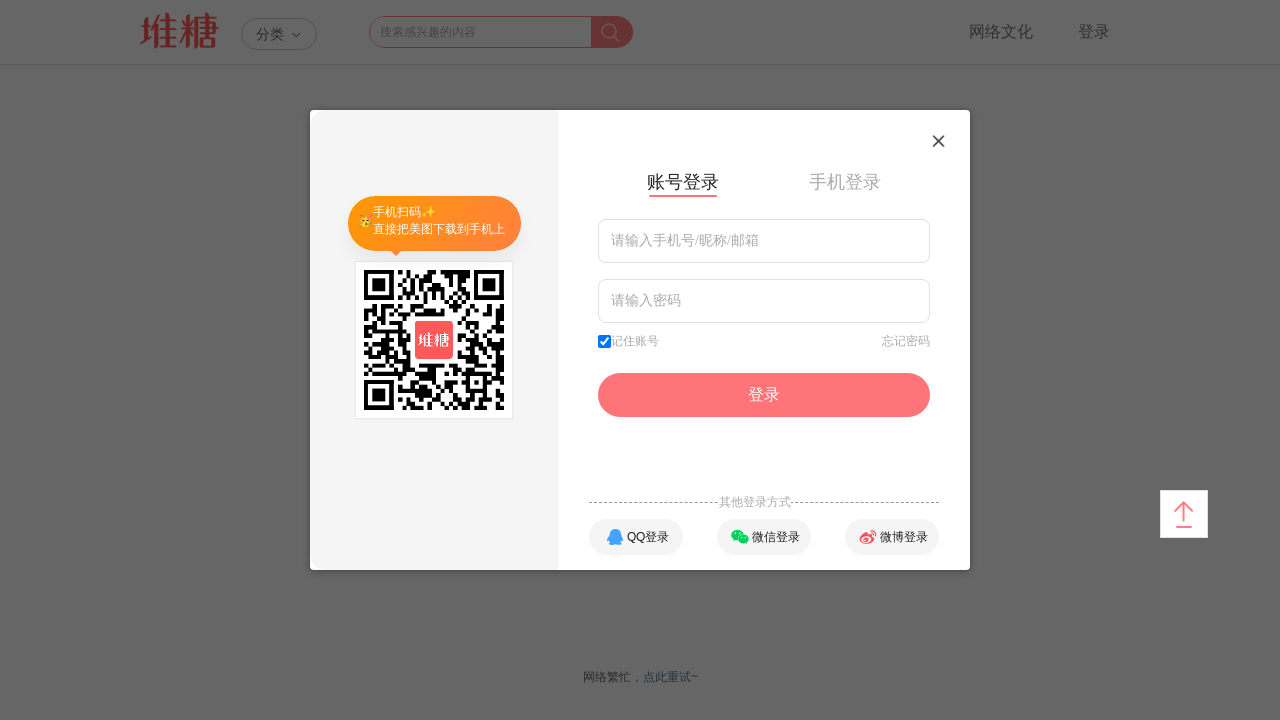

Waited 1 second for lazy-loaded content to load
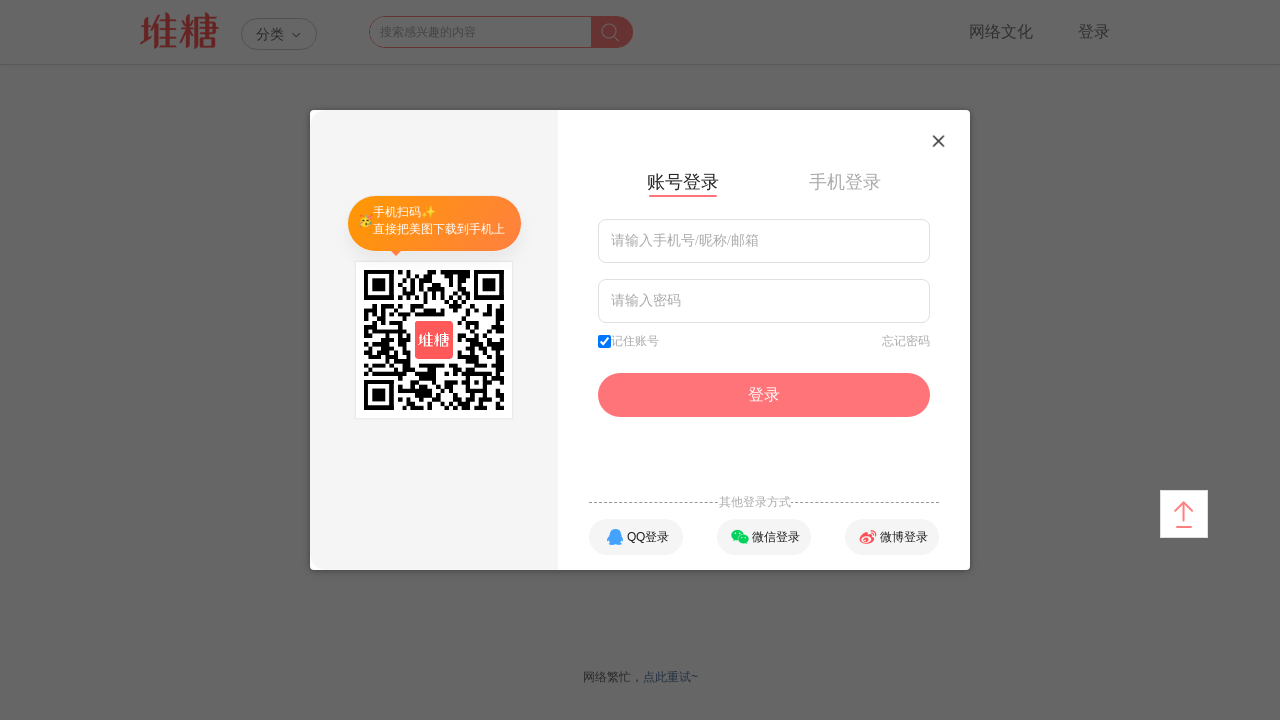

Scrolled to bottom of page to trigger lazy loading
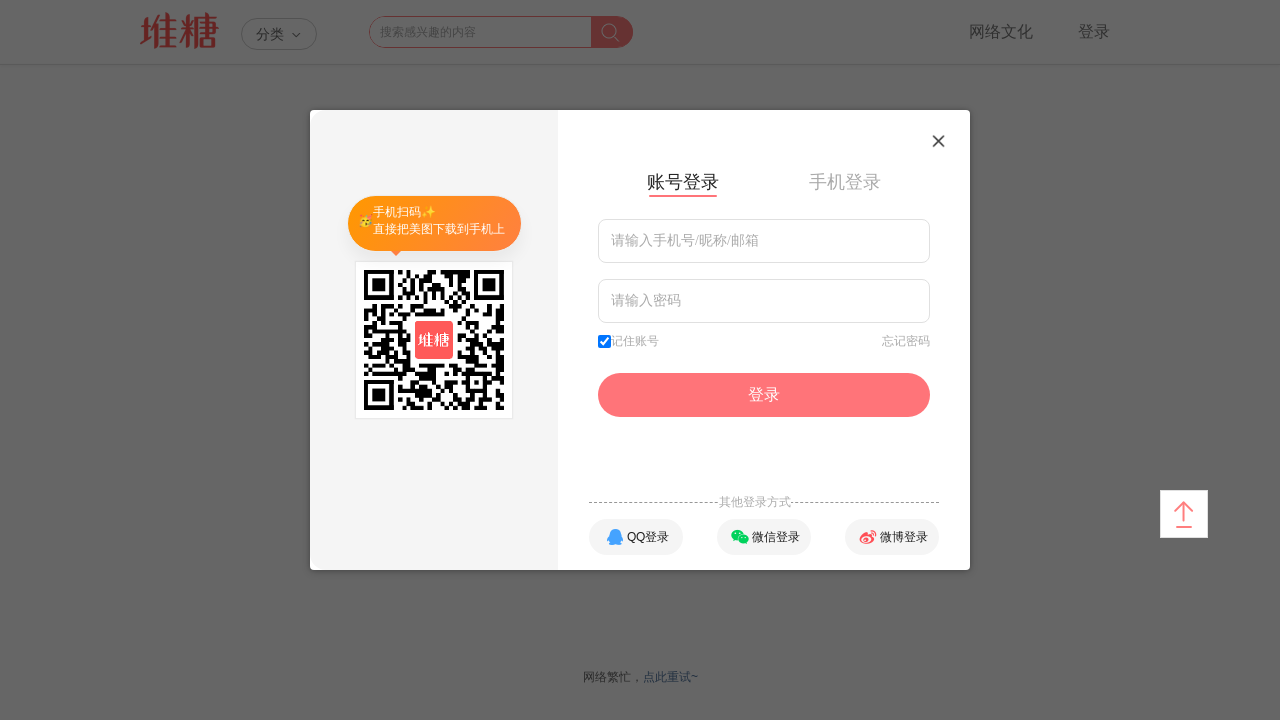

Waited 1 second for lazy-loaded content to load
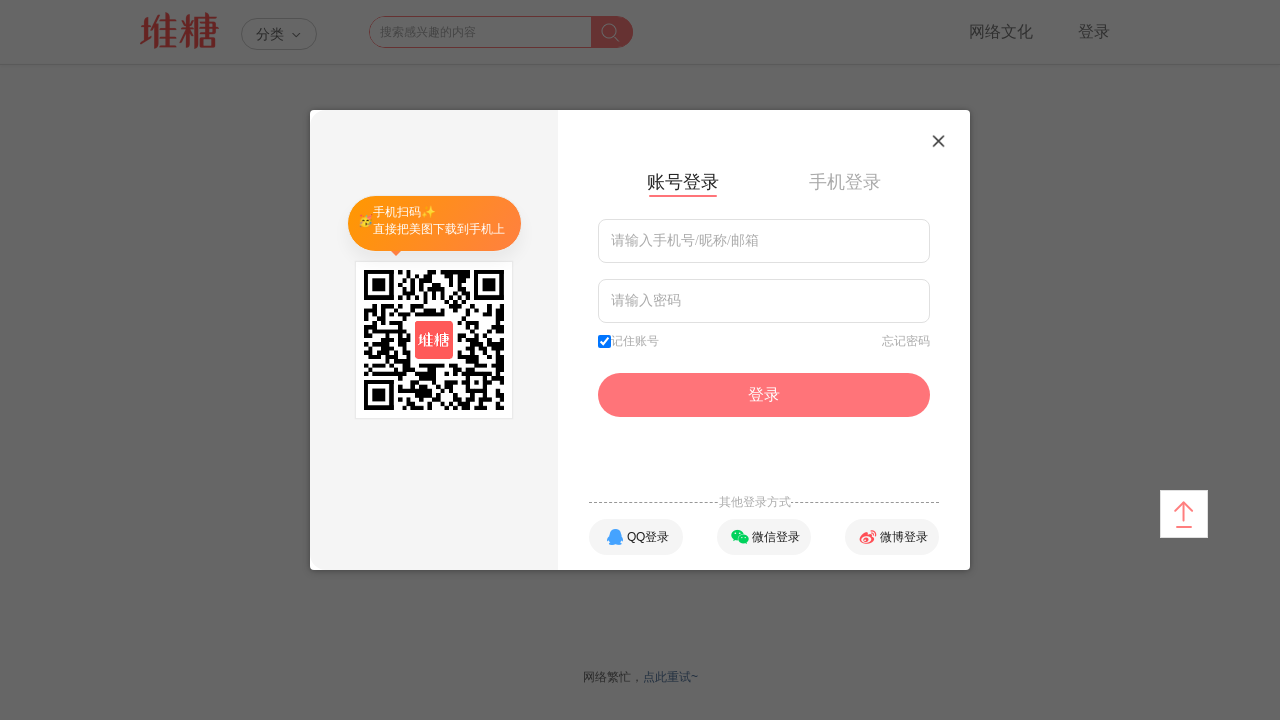

Scrolled to bottom of page to trigger lazy loading
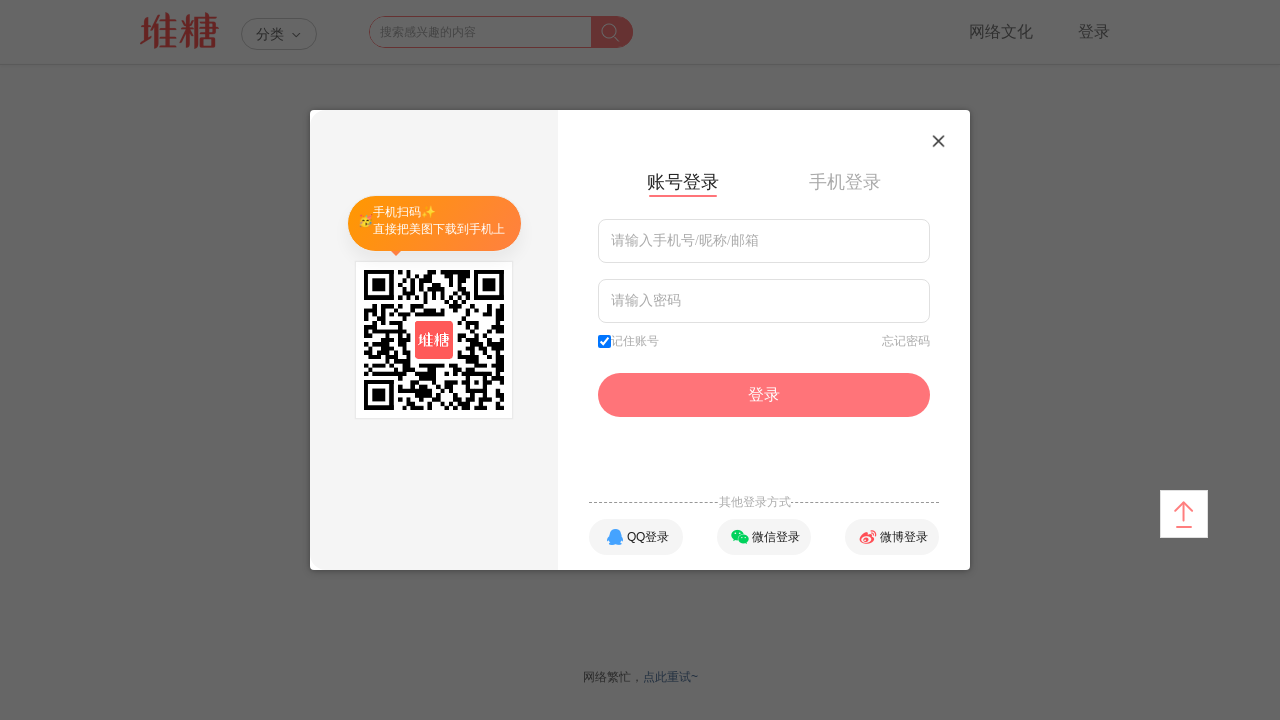

Waited 1 second for lazy-loaded content to load
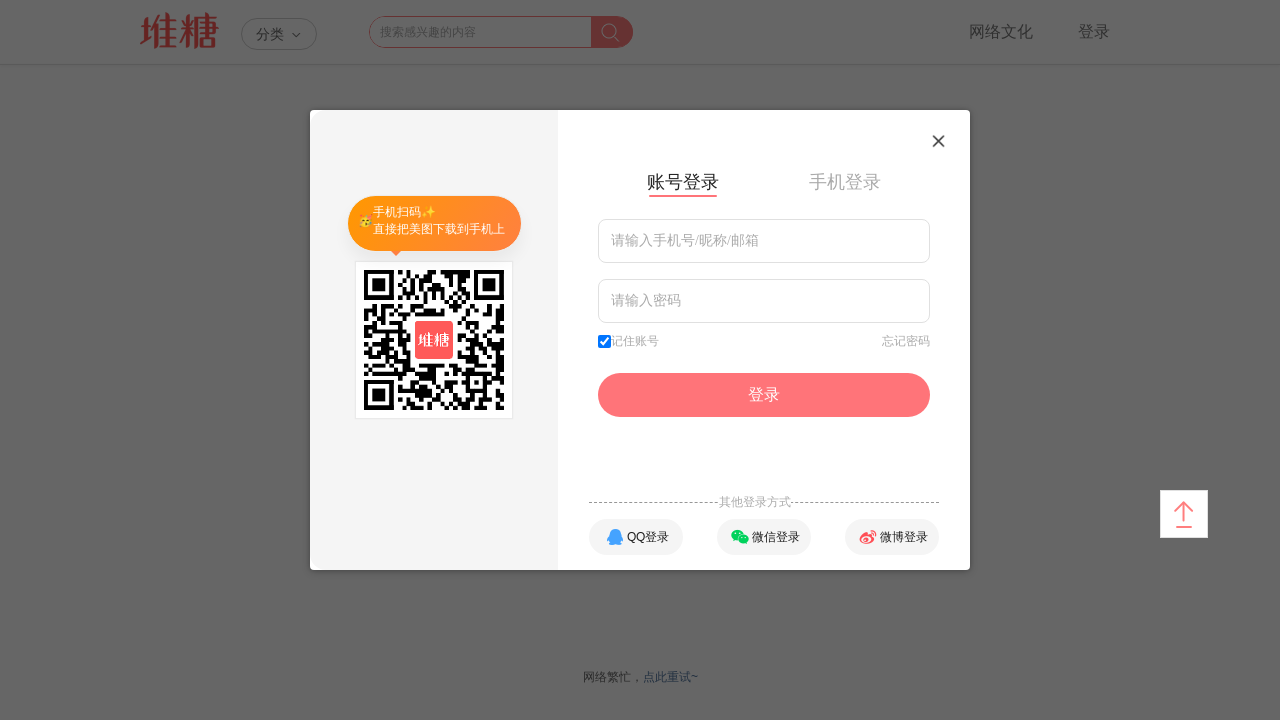

Scrolled to bottom of page to trigger lazy loading
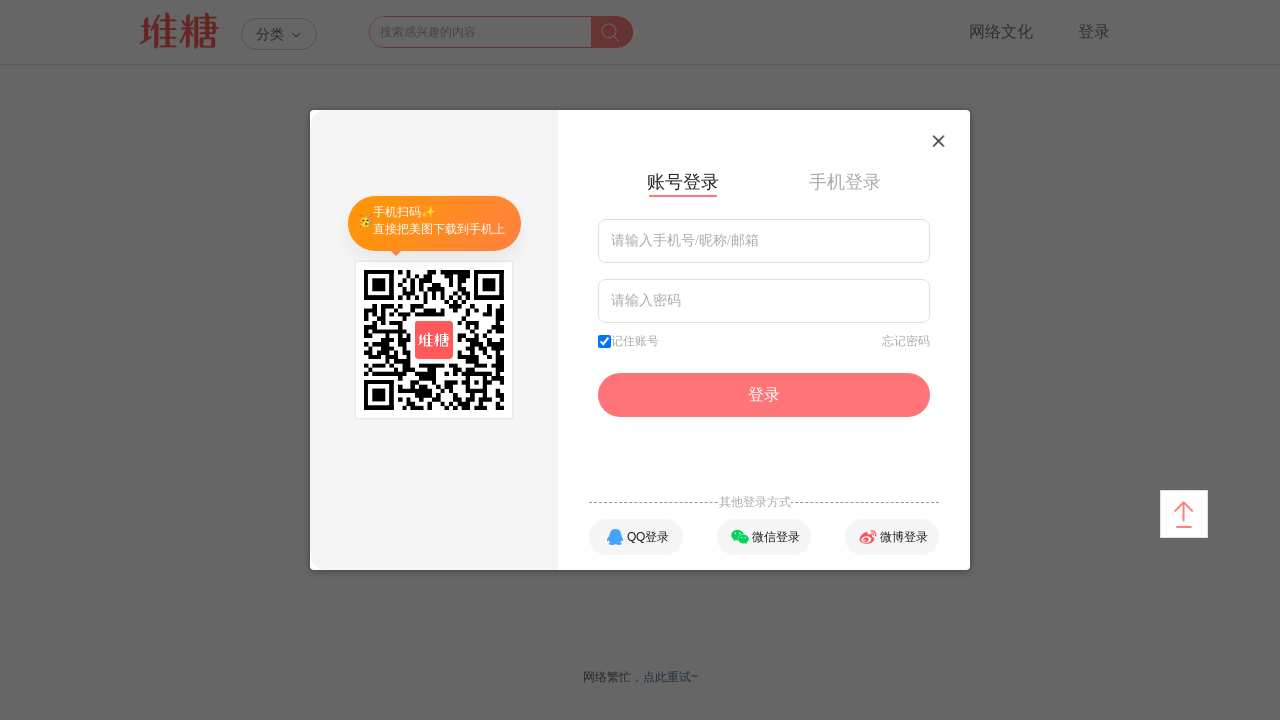

Waited 1 second for lazy-loaded content to load
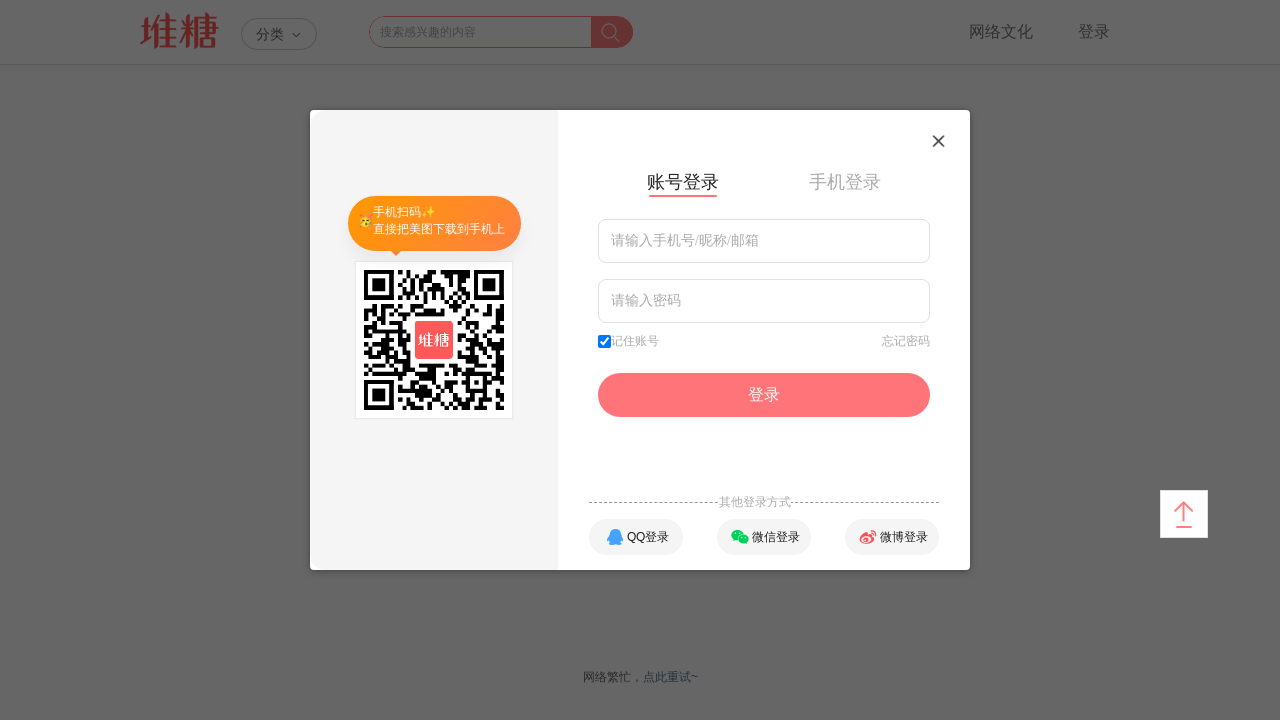

Scrolled to bottom of page to trigger lazy loading
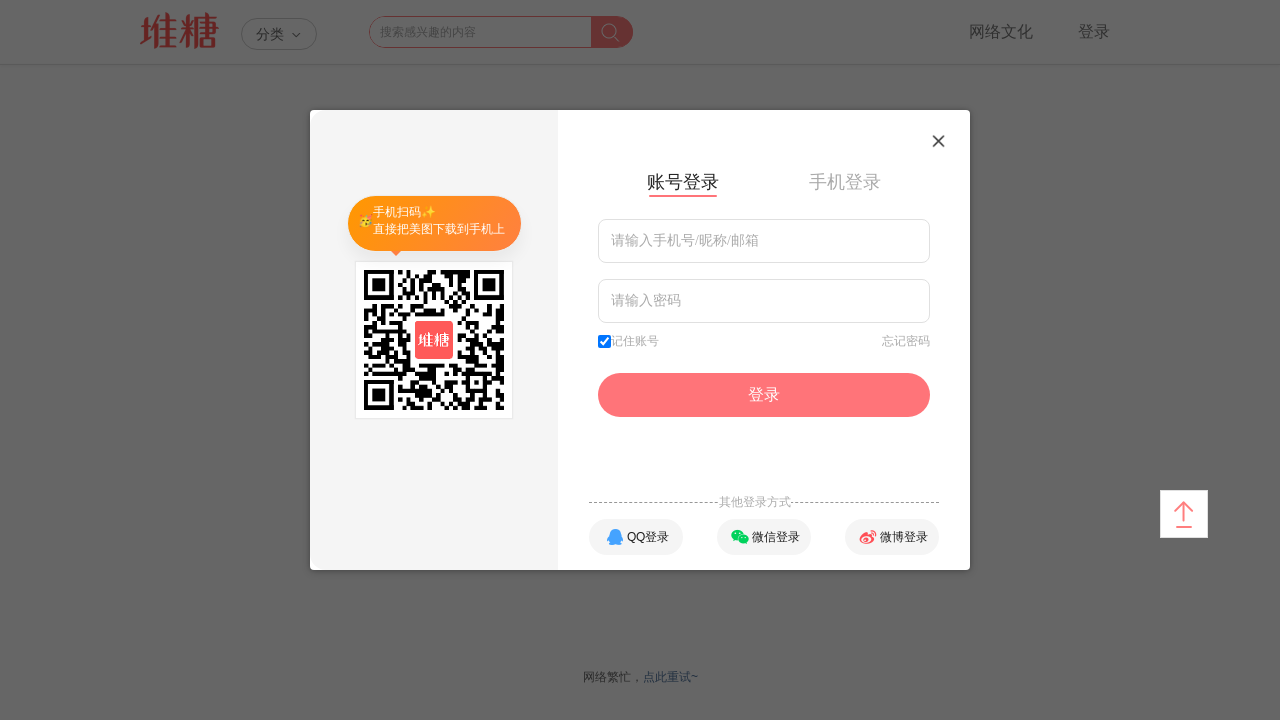

Waited 1 second for lazy-loaded content to load
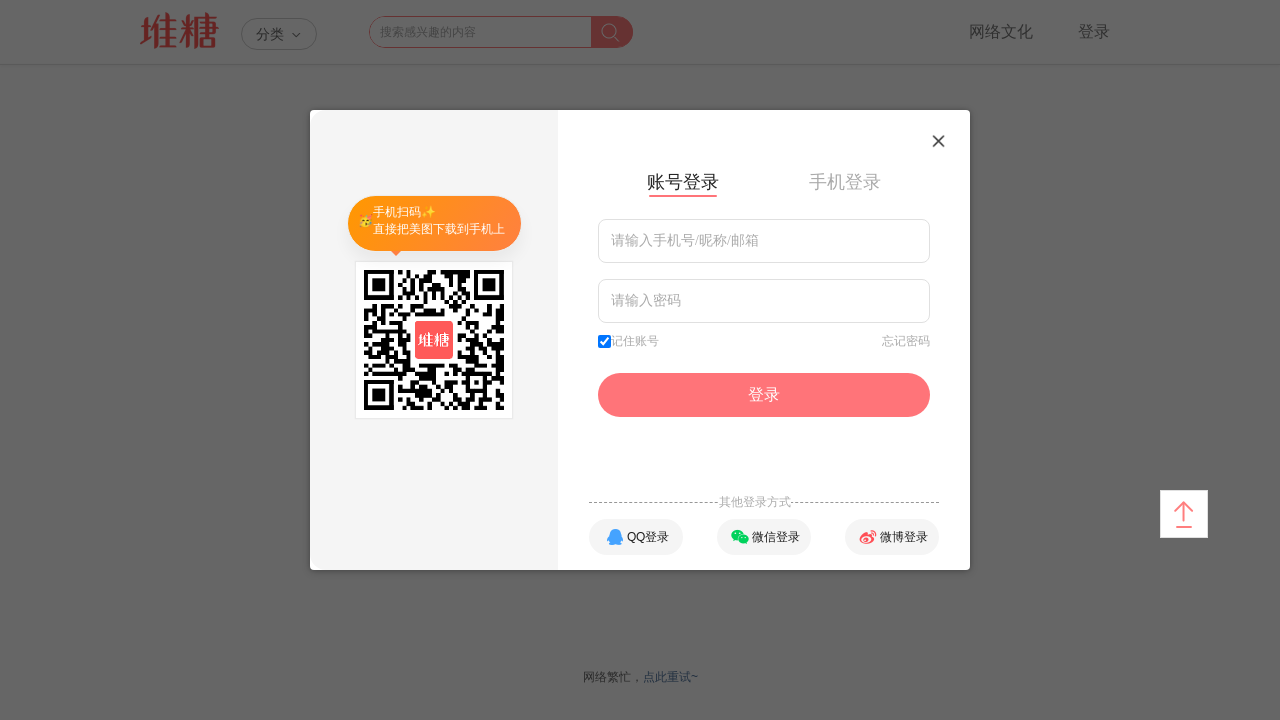

Scrolled to bottom of page to trigger lazy loading
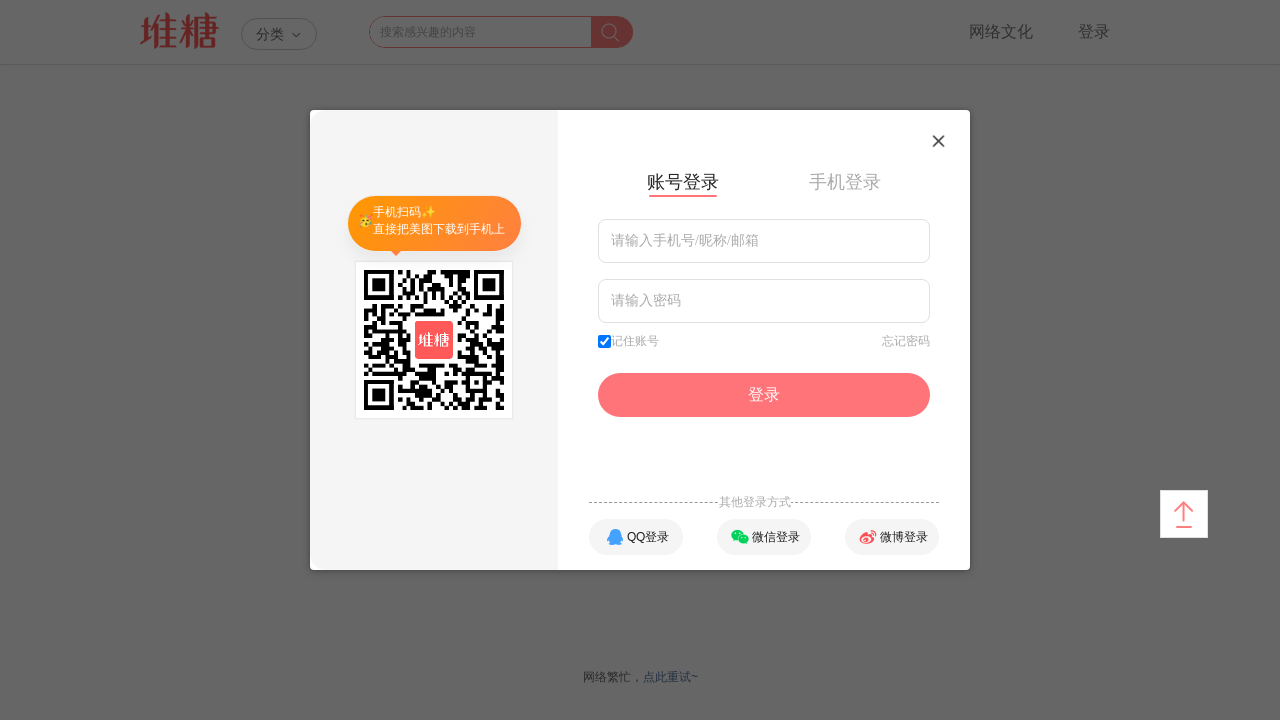

Waited 1 second for lazy-loaded content to load
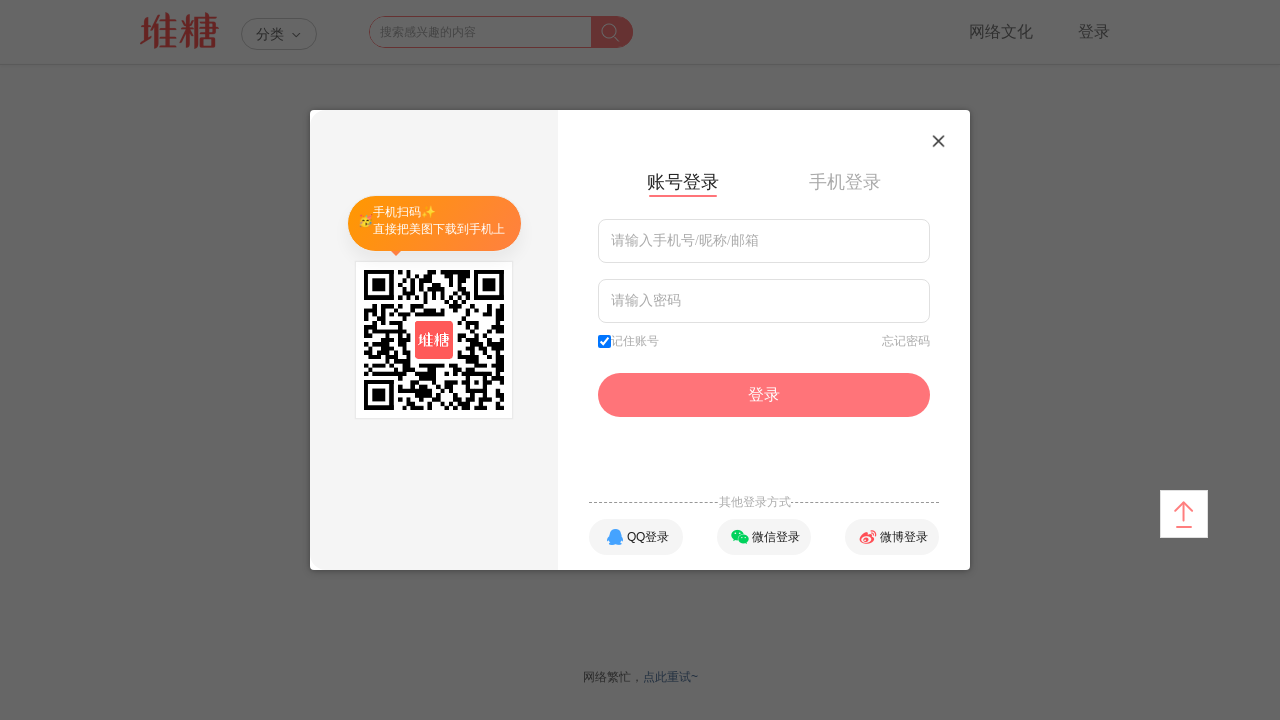

Scrolled to bottom of page to trigger lazy loading
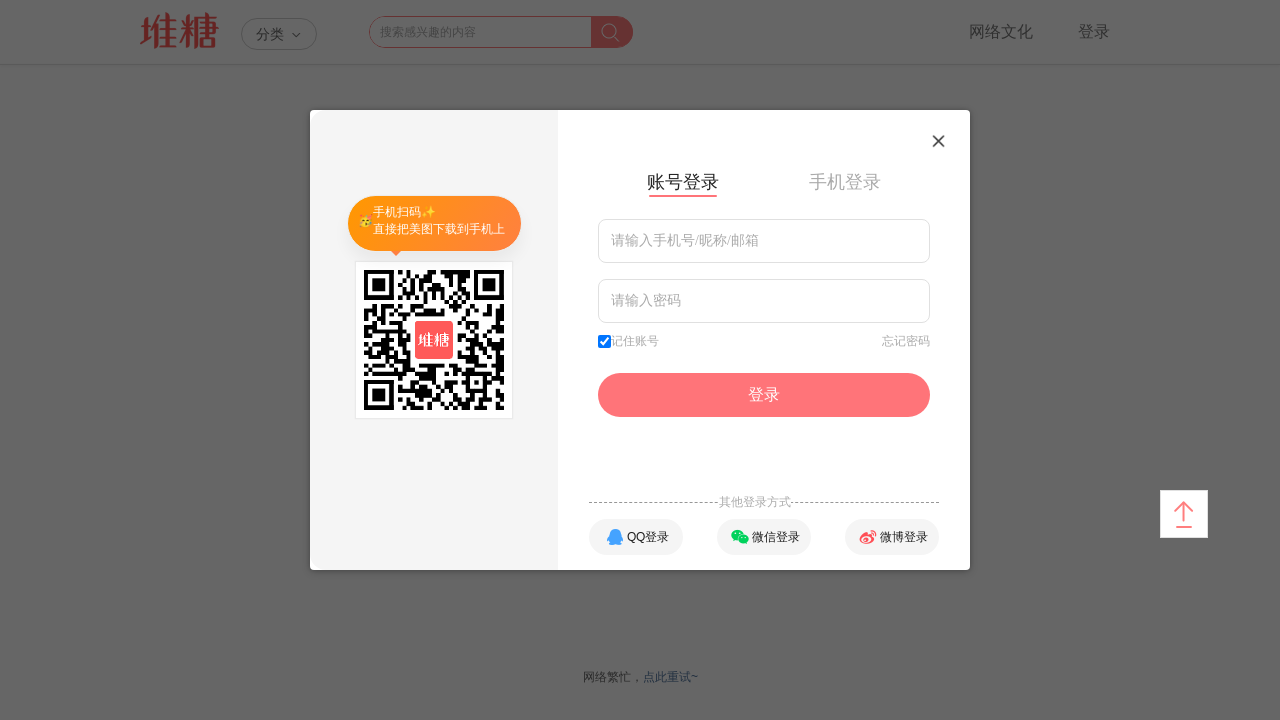

Waited 1 second for lazy-loaded content to load
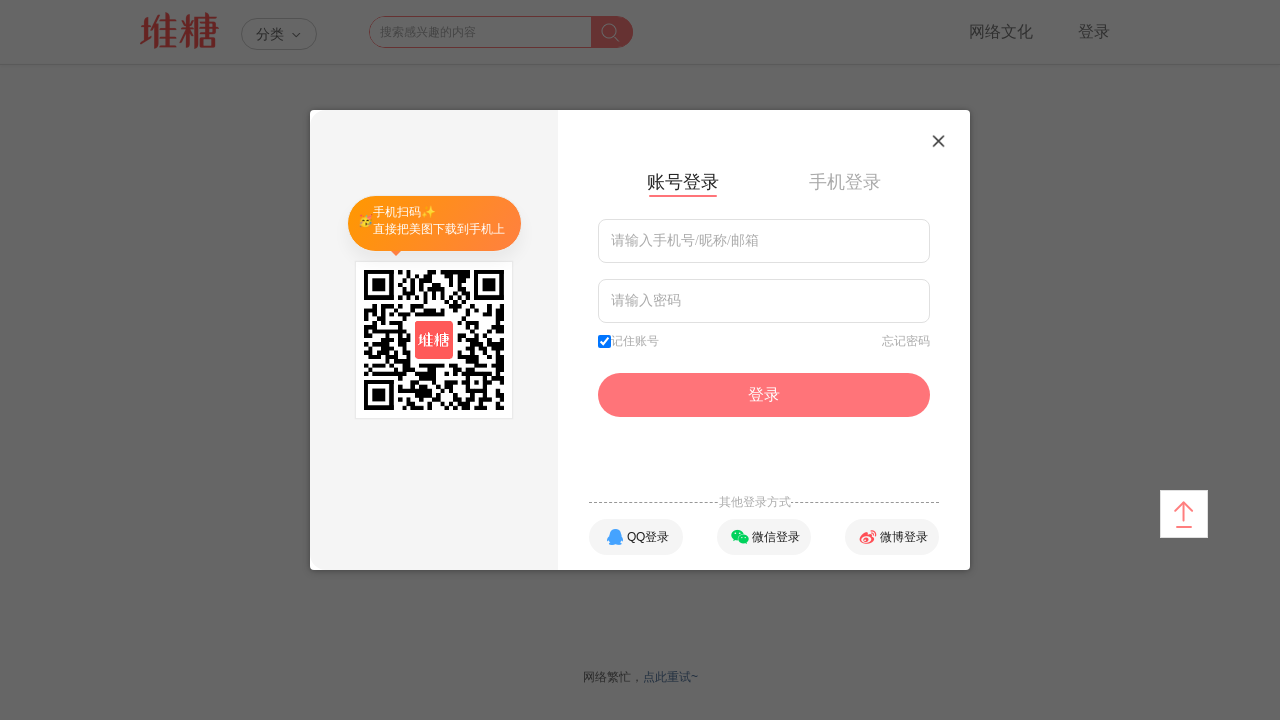

Scrolled to bottom of page to trigger lazy loading
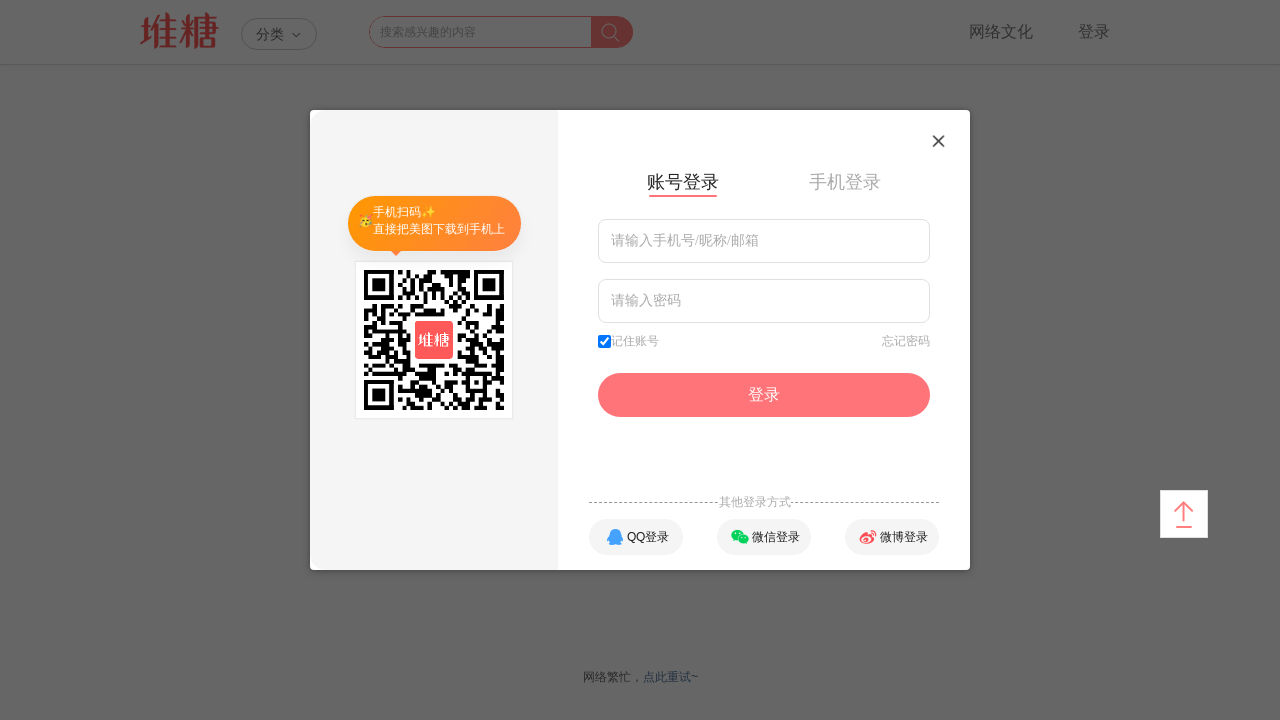

Waited 1 second for lazy-loaded content to load
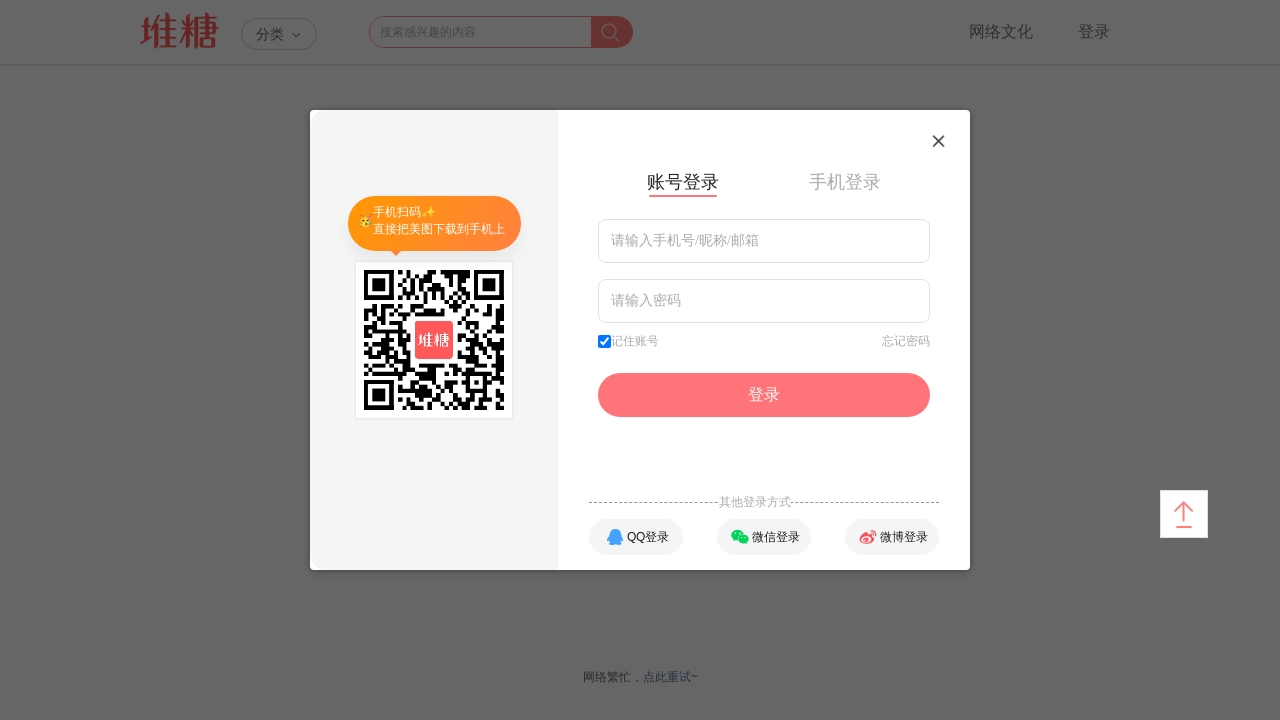

Scrolled to bottom of page to trigger lazy loading
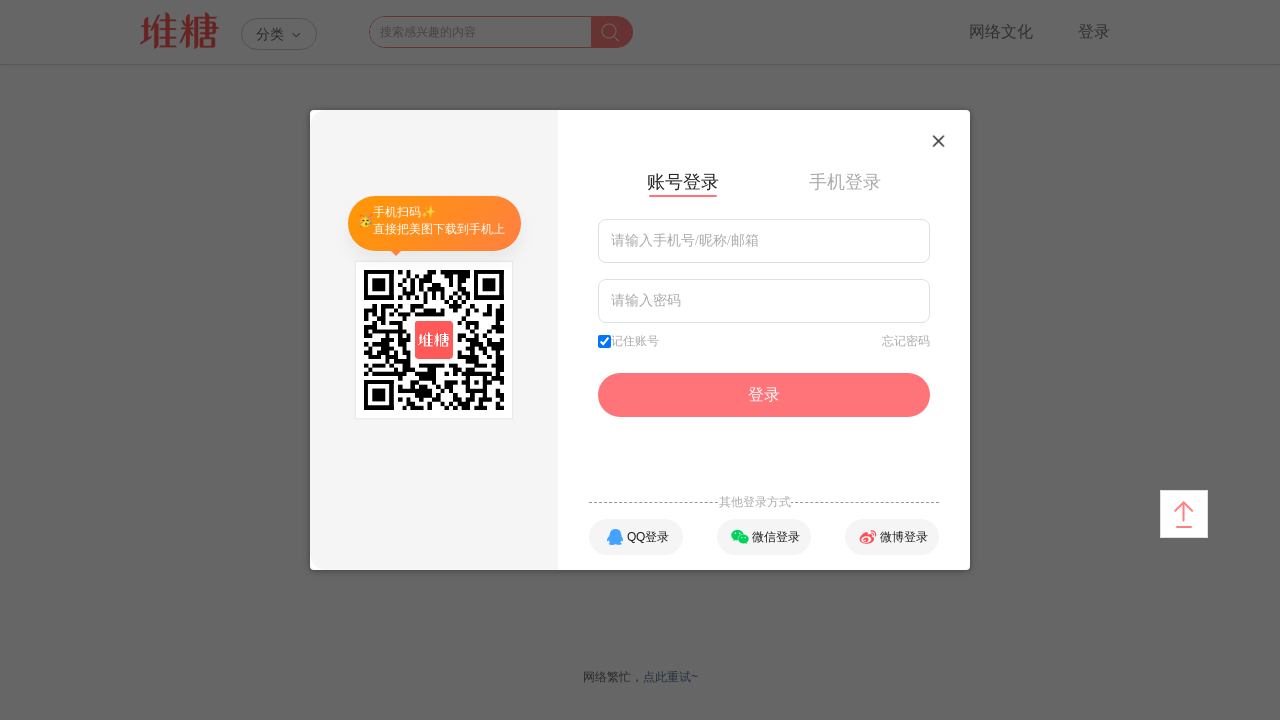

Waited 1 second for lazy-loaded content to load
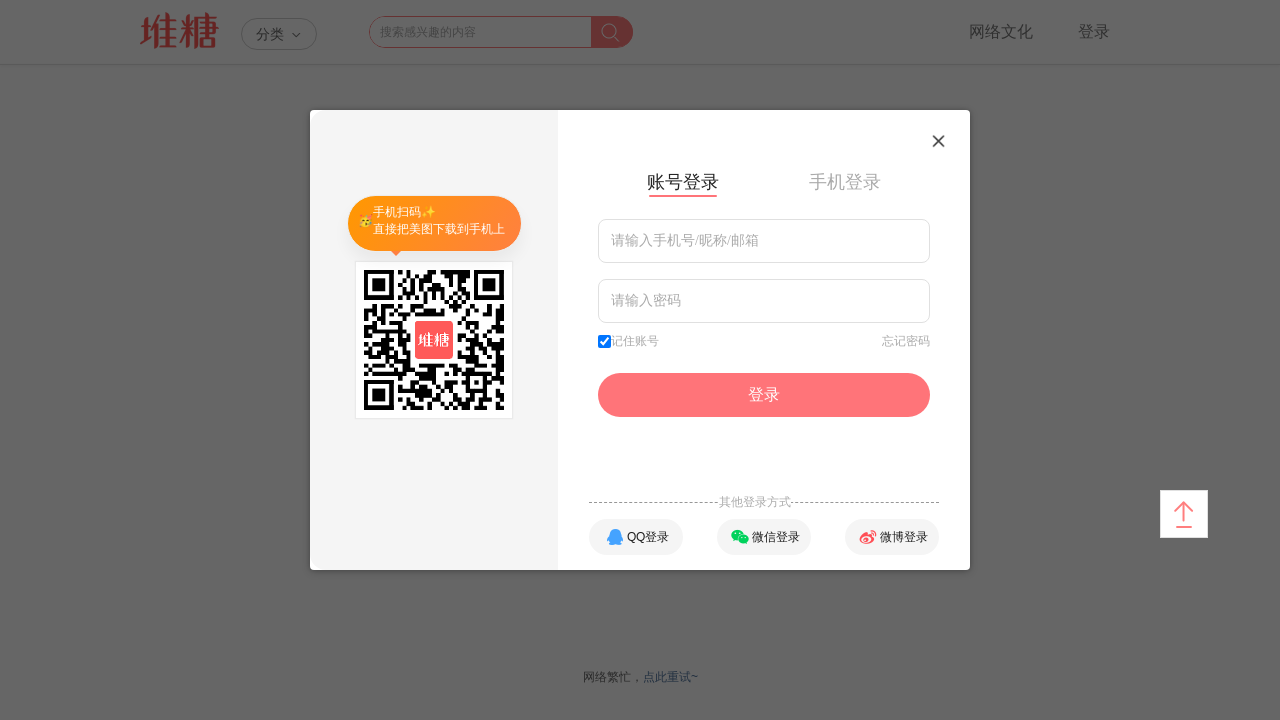

Scrolled to bottom of page to trigger lazy loading
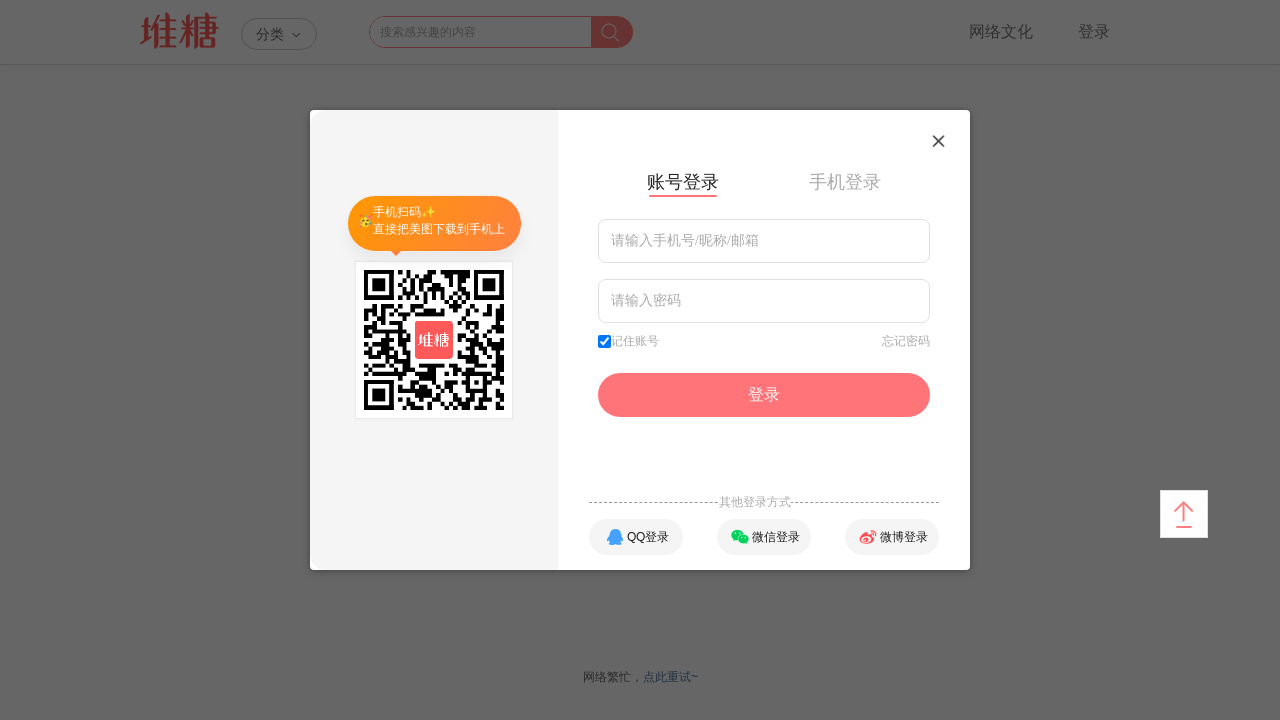

Waited 1 second for lazy-loaded content to load
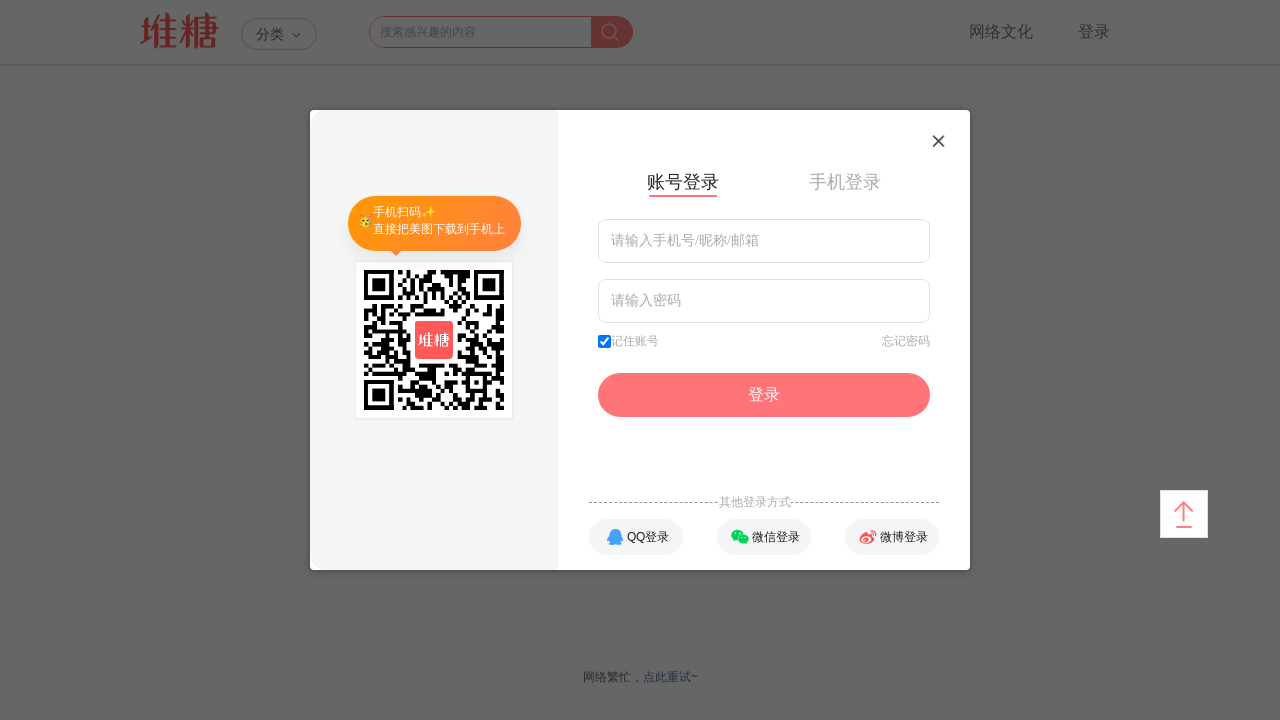

Scrolled to bottom of page to trigger lazy loading
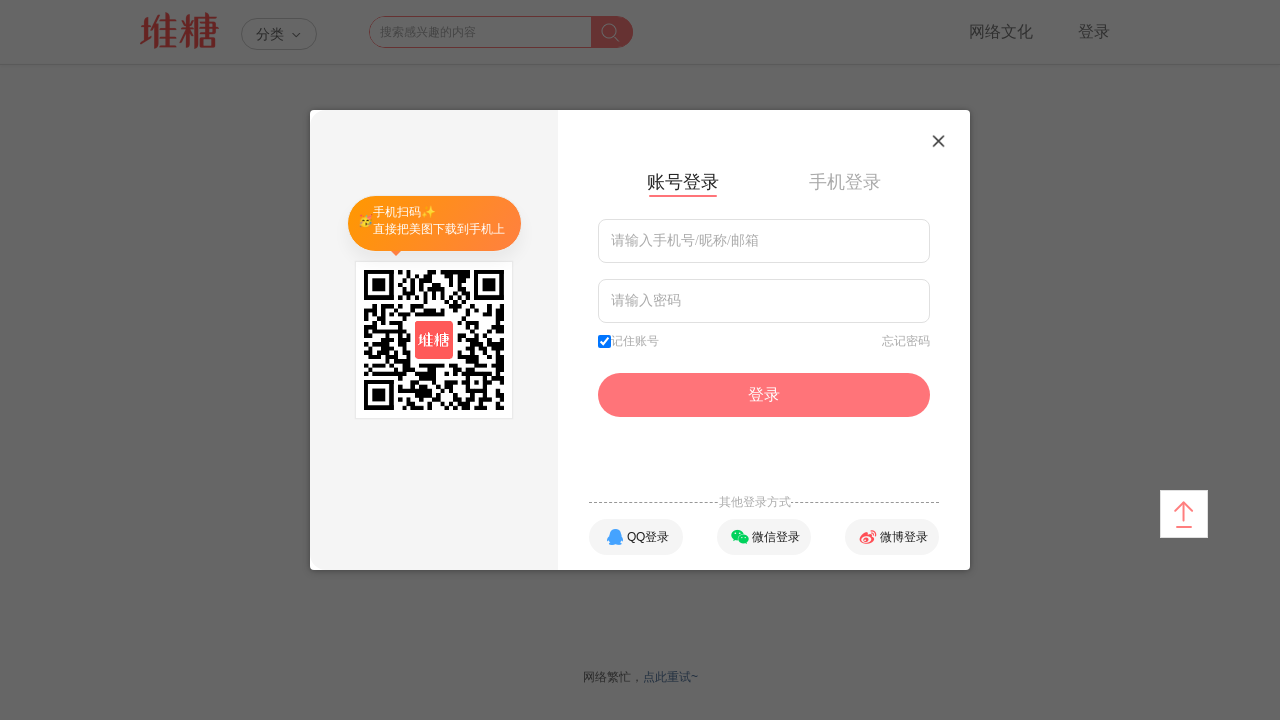

Waited 1 second for lazy-loaded content to load
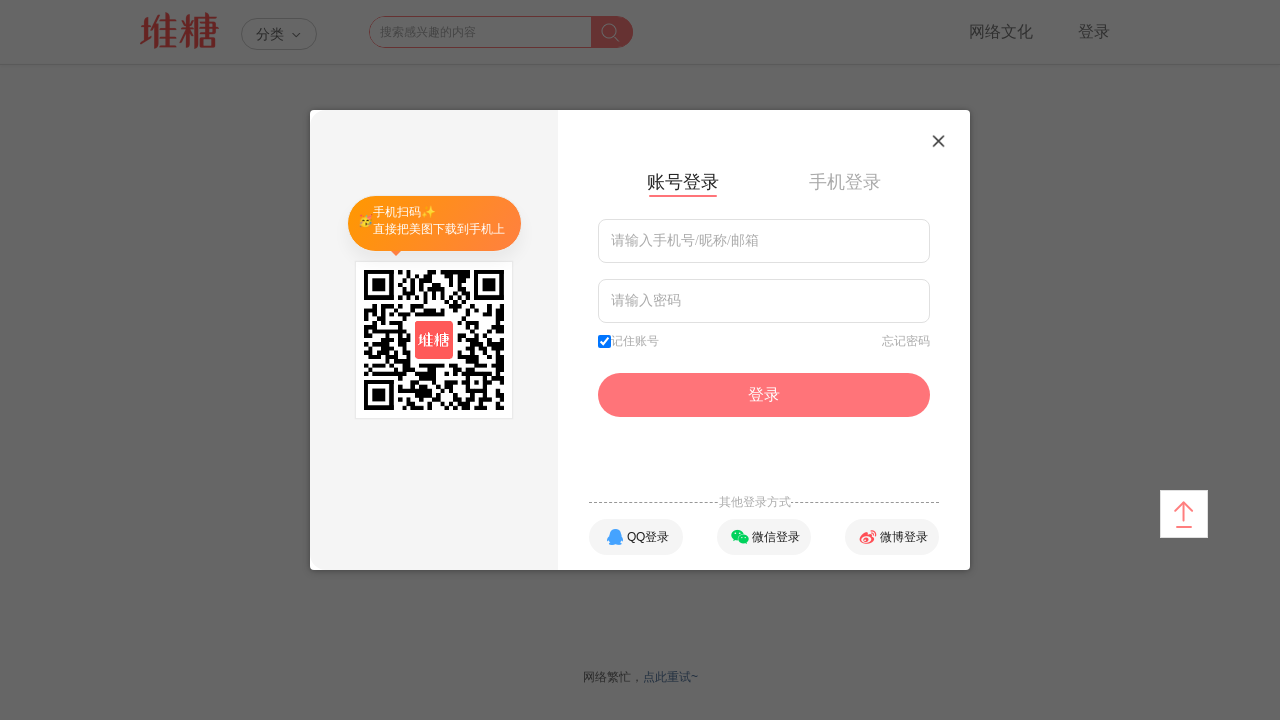

Scrolled to bottom of page to trigger lazy loading
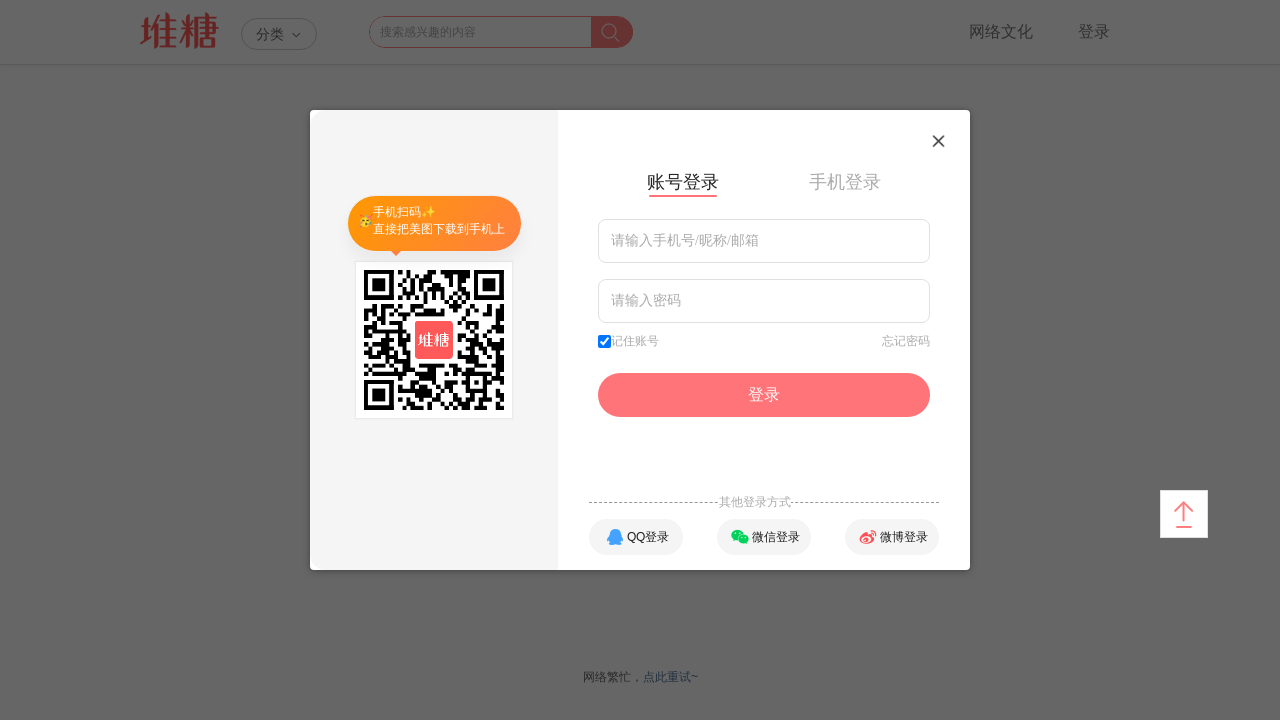

Waited 1 second for lazy-loaded content to load
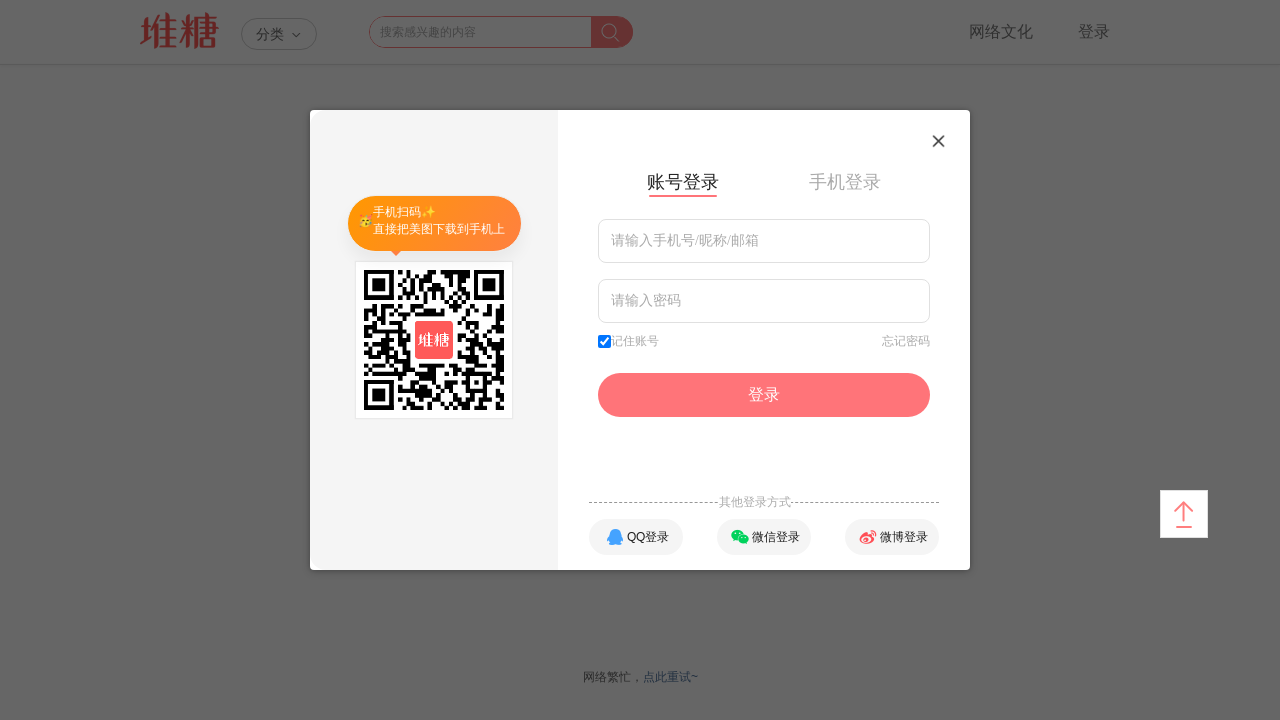

Scrolled to bottom of page to trigger lazy loading
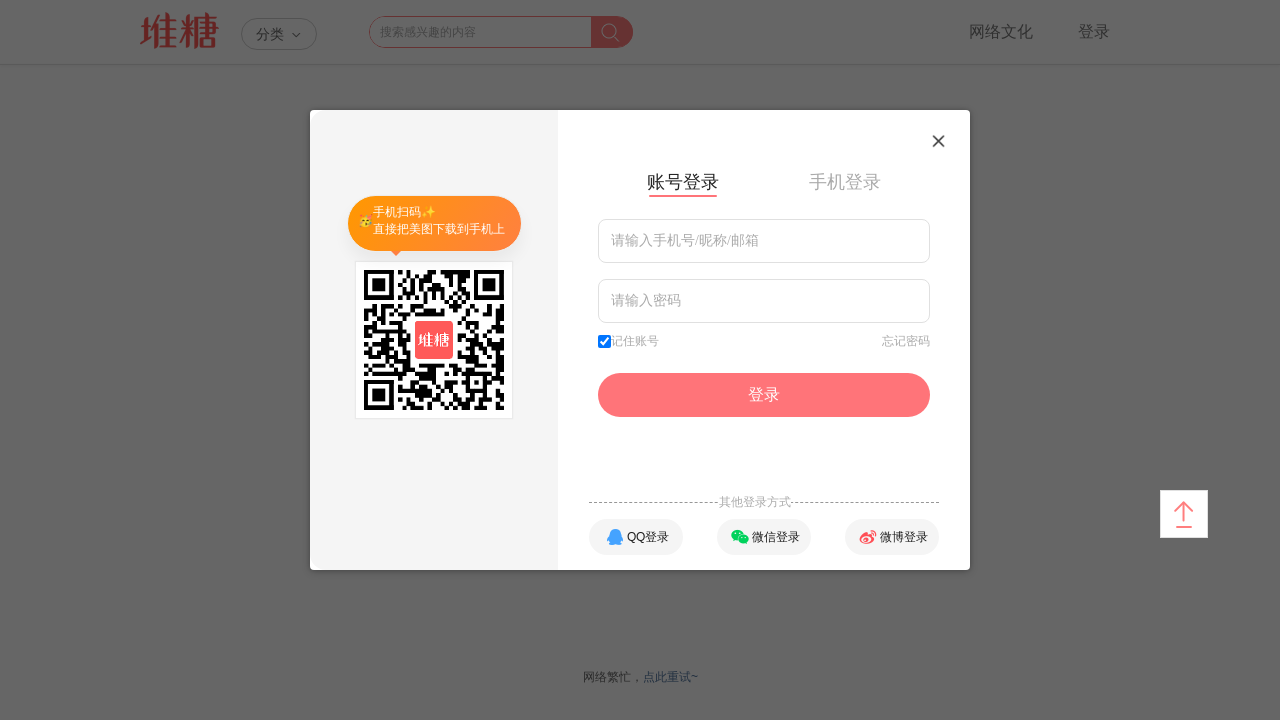

Waited 1 second for lazy-loaded content to load
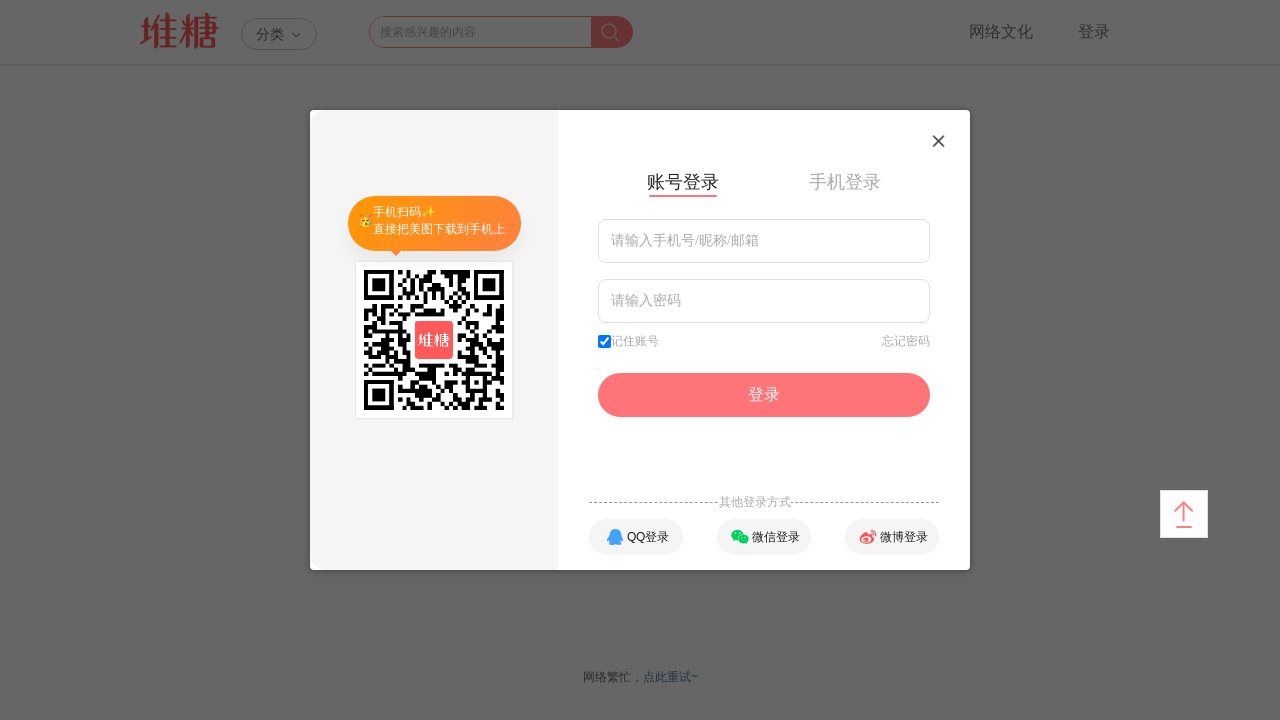

Scrolled to bottom of page to trigger lazy loading
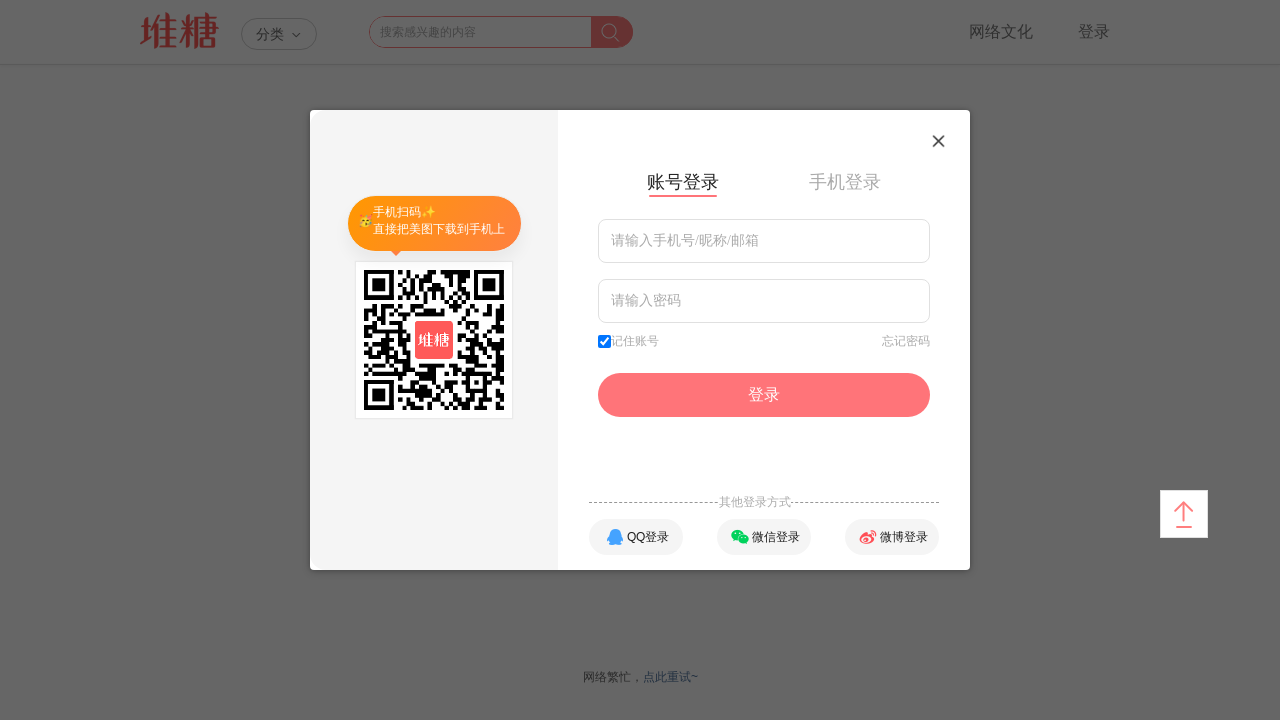

Waited 1 second for lazy-loaded content to load
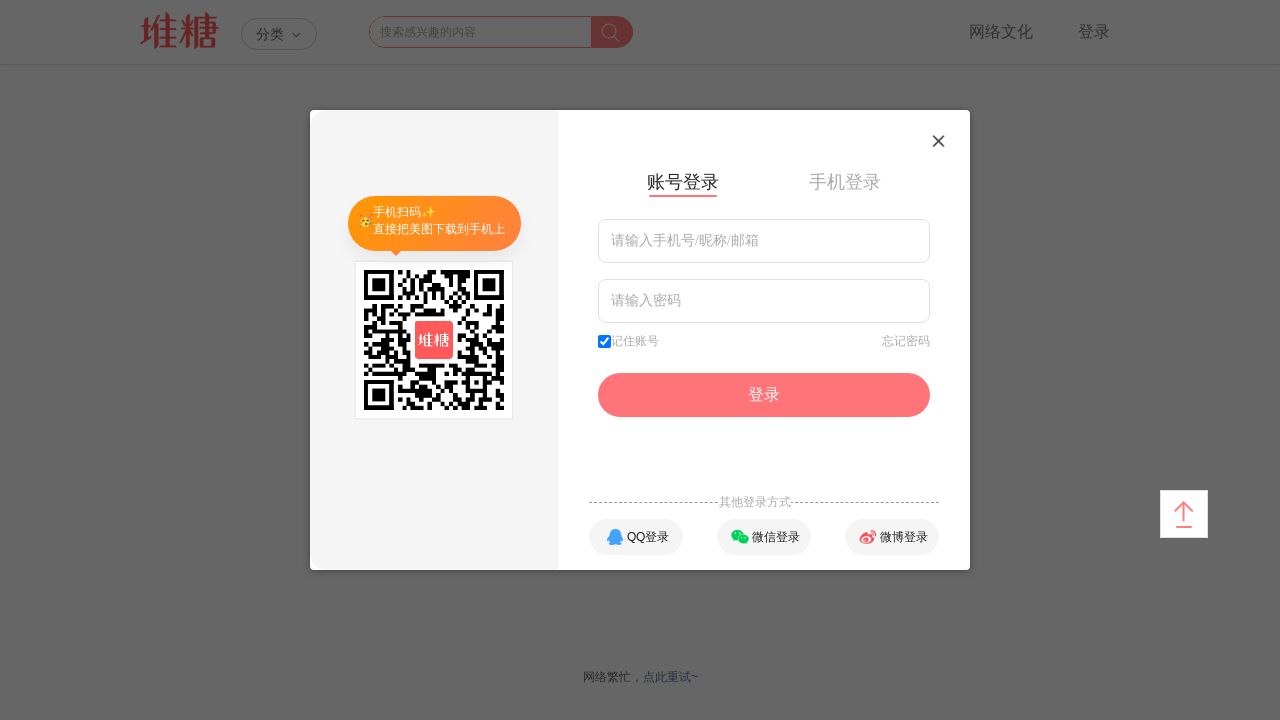

Scrolled to bottom of page to trigger lazy loading
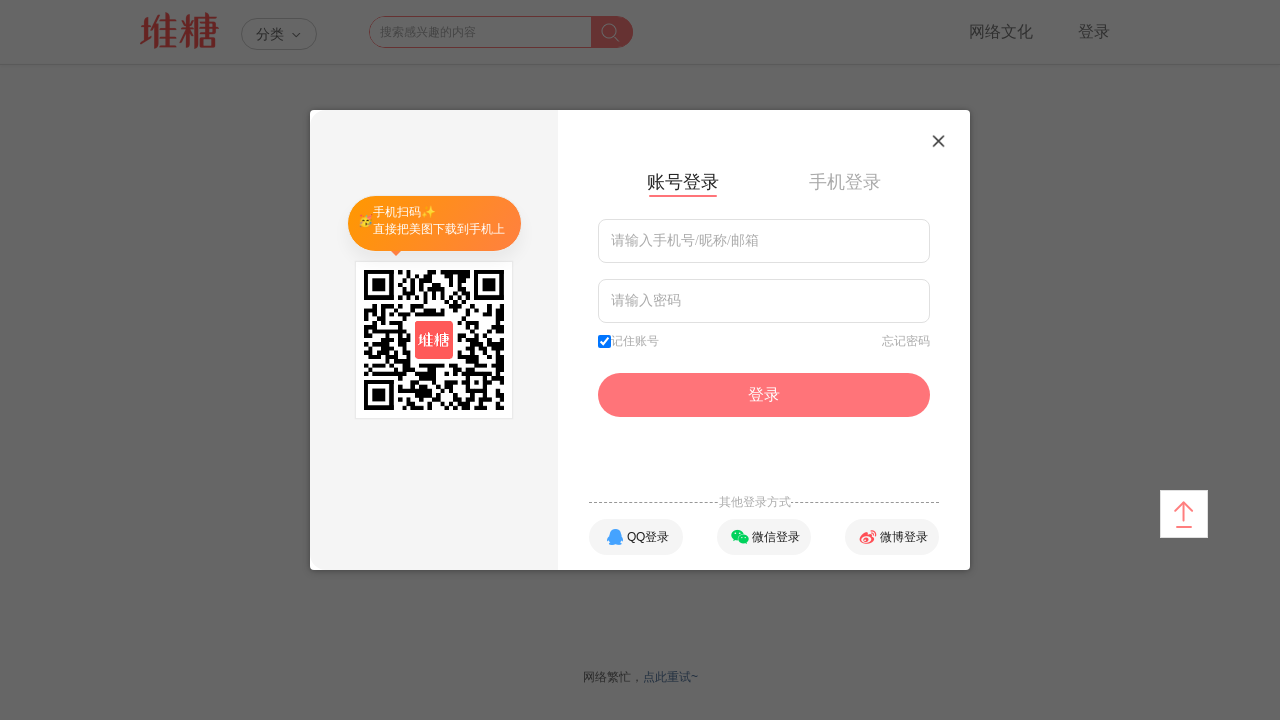

Waited 1 second for lazy-loaded content to load
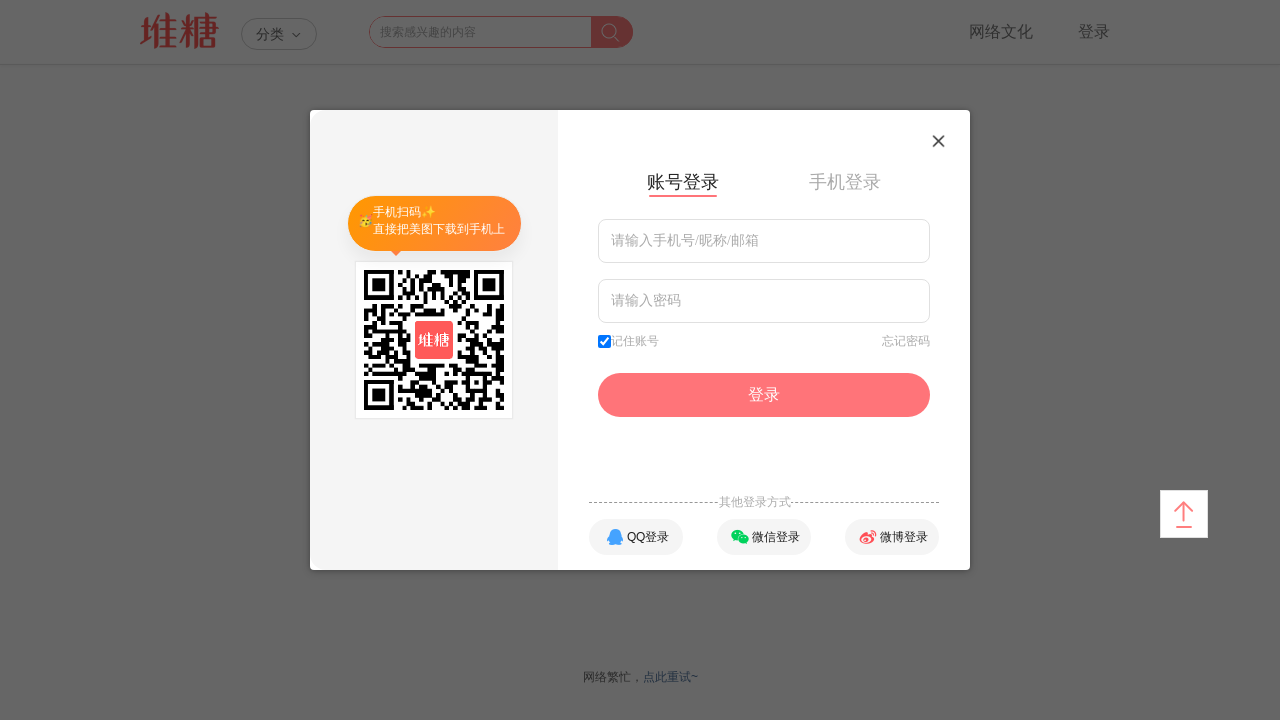

Scrolled to bottom of page to trigger lazy loading
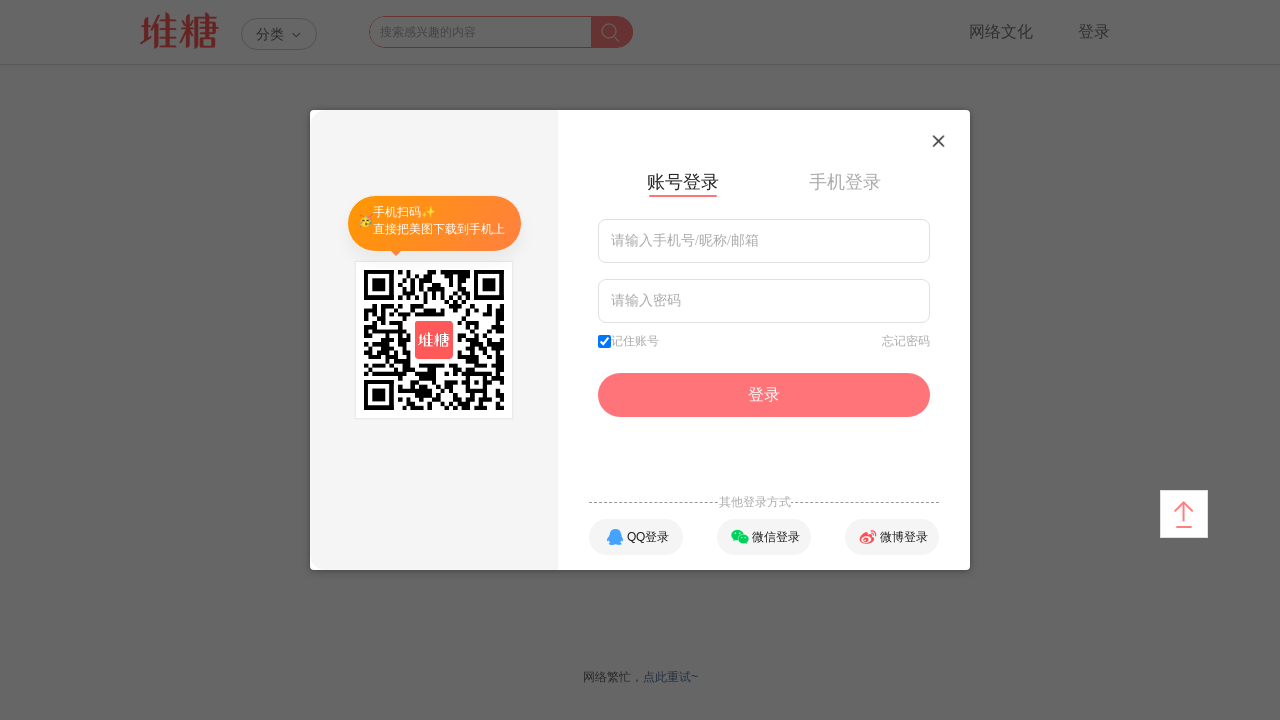

Waited 1 second for lazy-loaded content to load
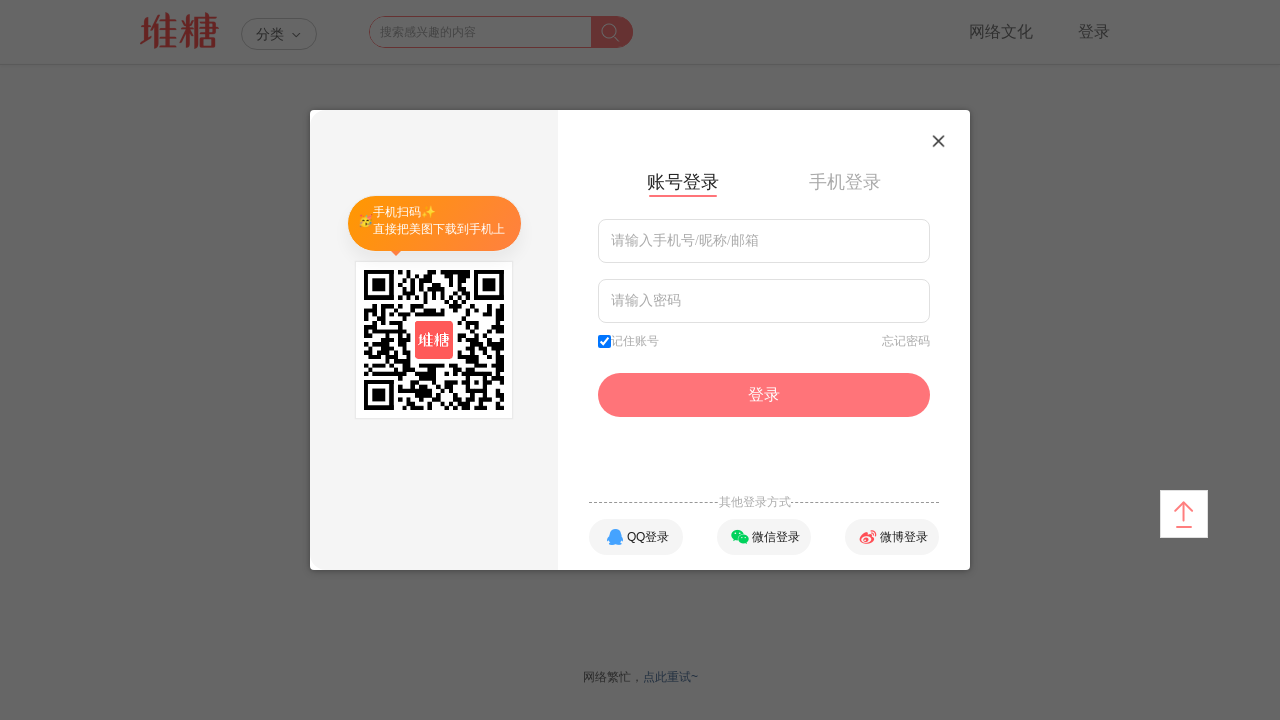

Scrolled to bottom of page to trigger lazy loading
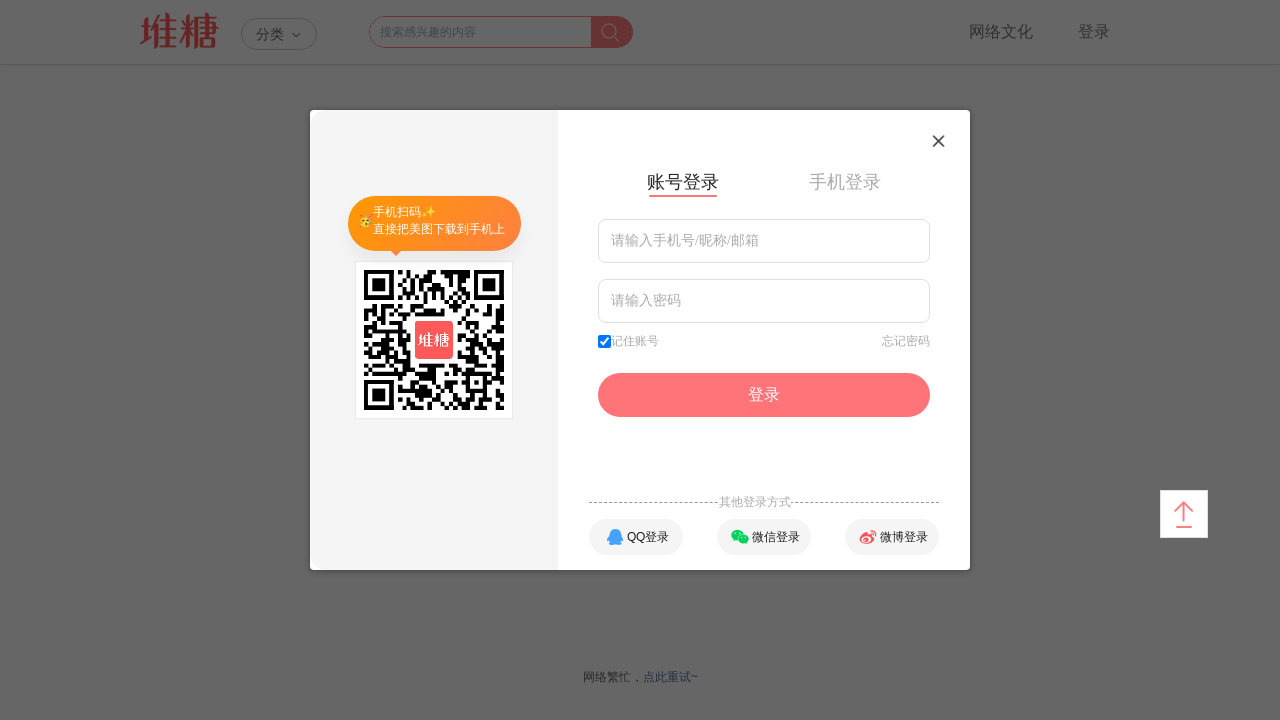

Waited 1 second for lazy-loaded content to load
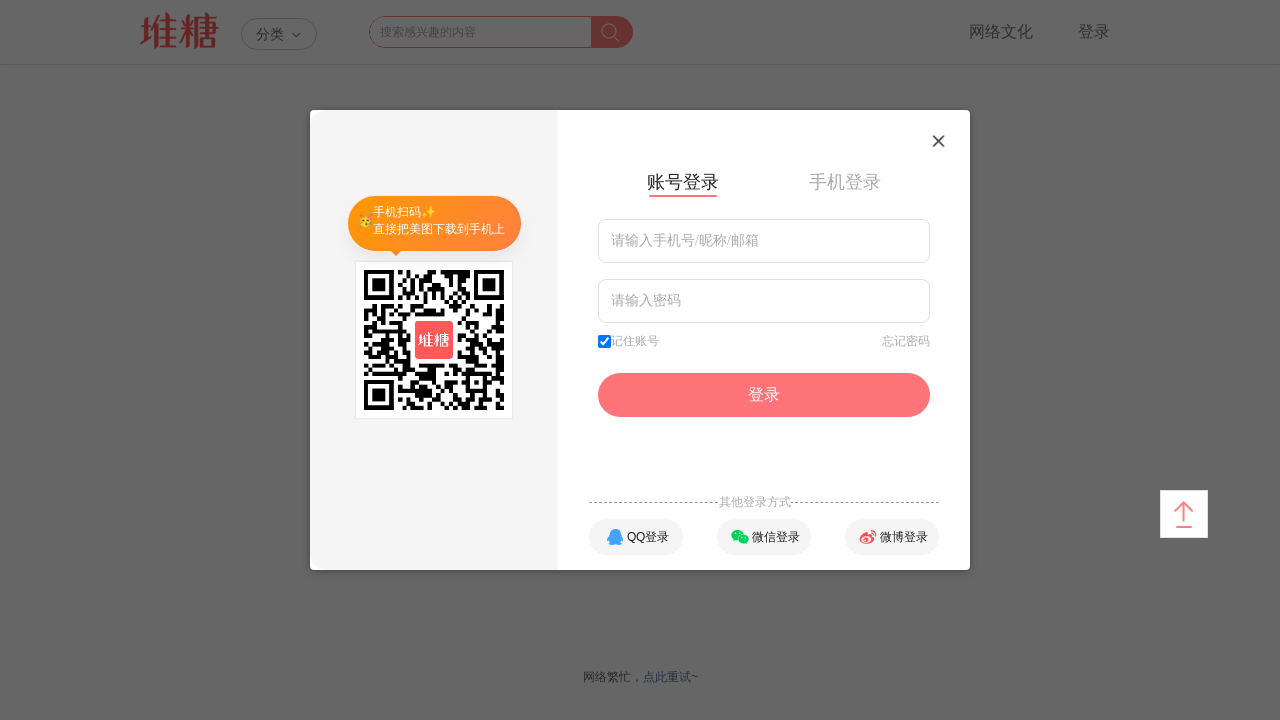

Scrolled to bottom of page to trigger lazy loading
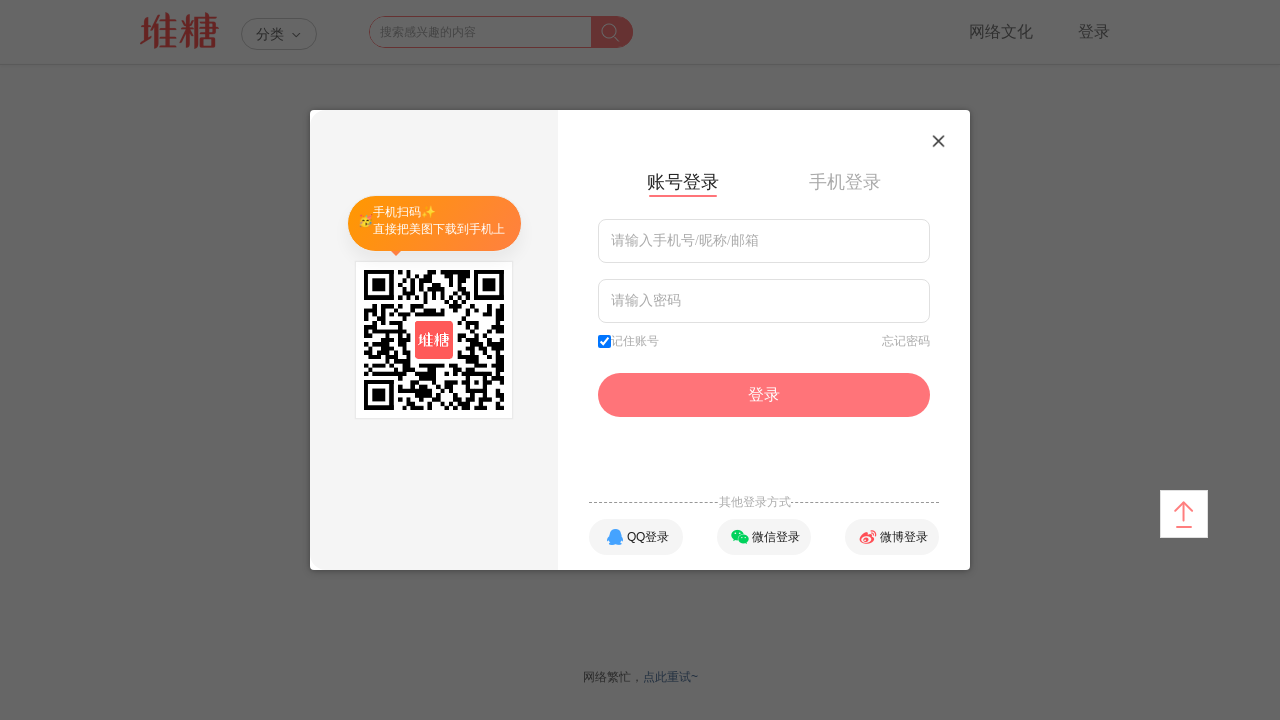

Waited 1 second for lazy-loaded content to load
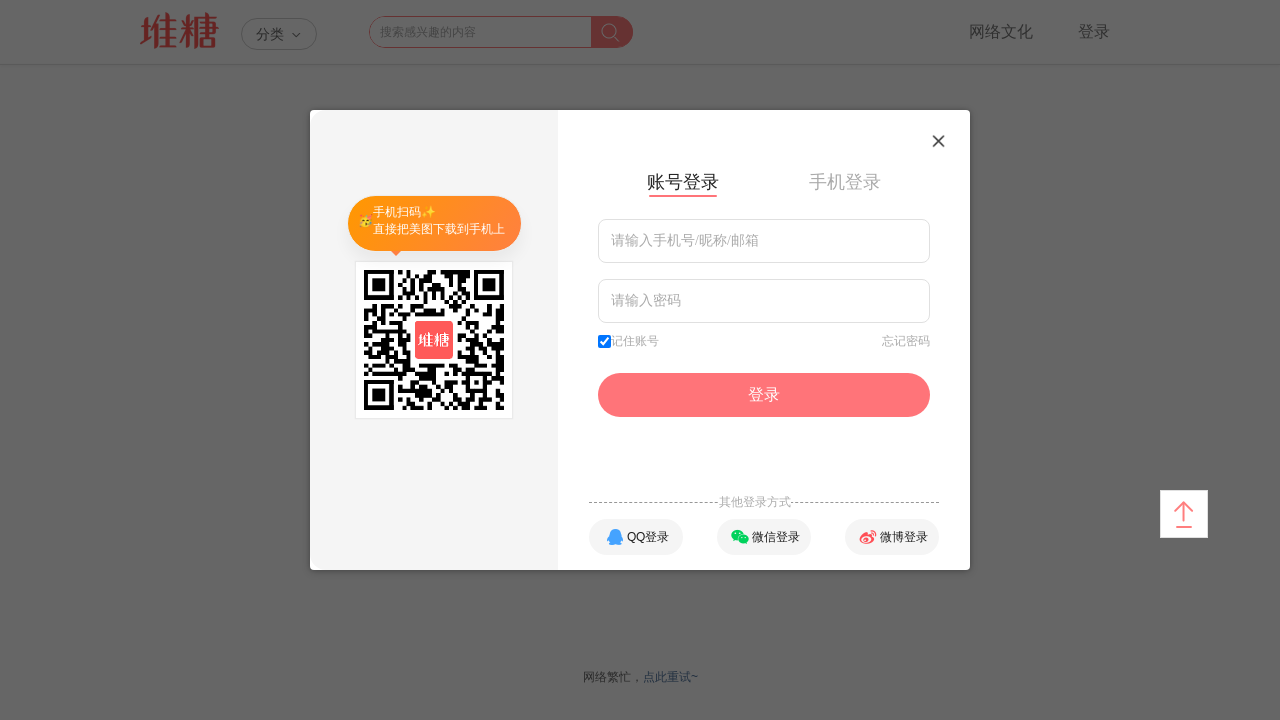

Scrolled to bottom of page to trigger lazy loading
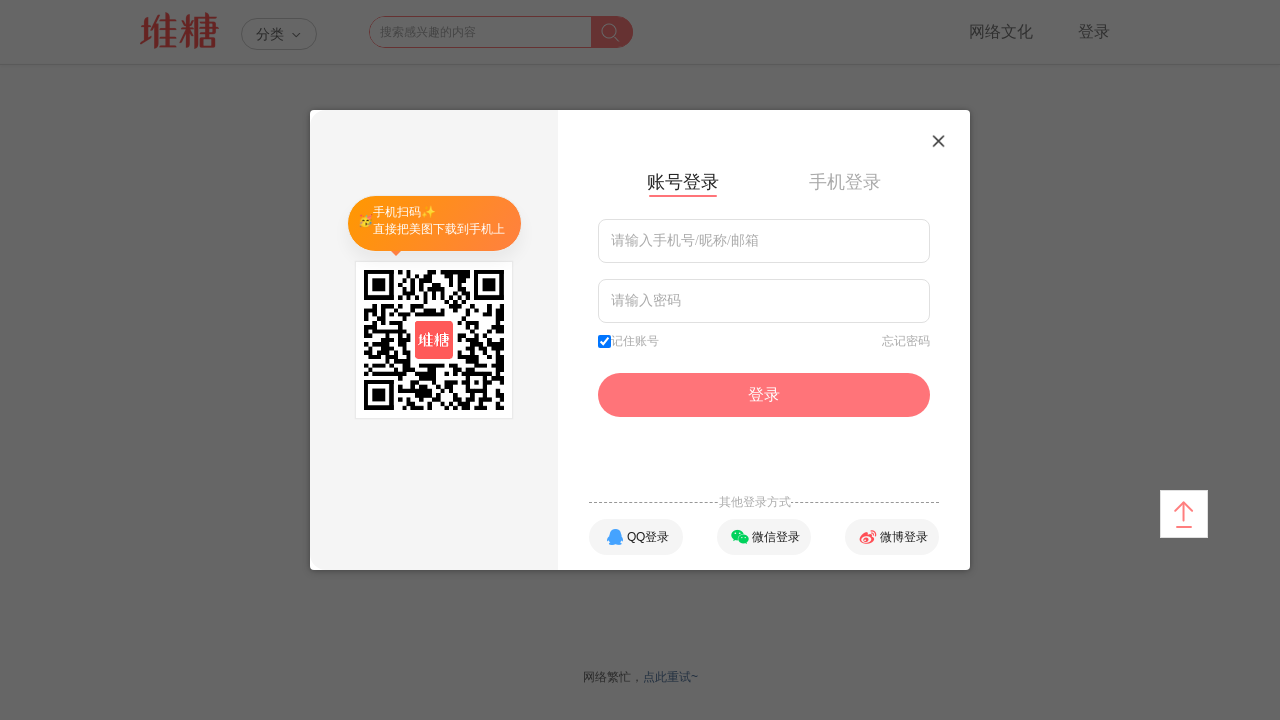

Waited 1 second for lazy-loaded content to load
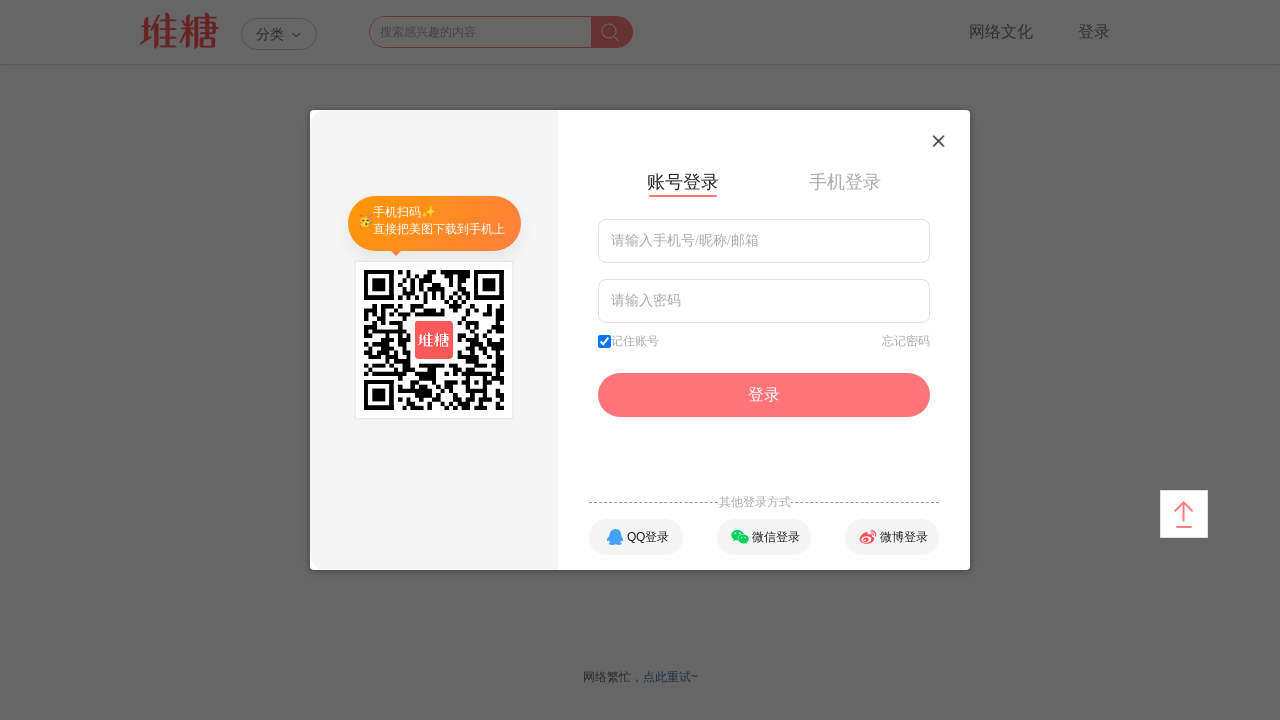

Scrolled to bottom of page to trigger lazy loading
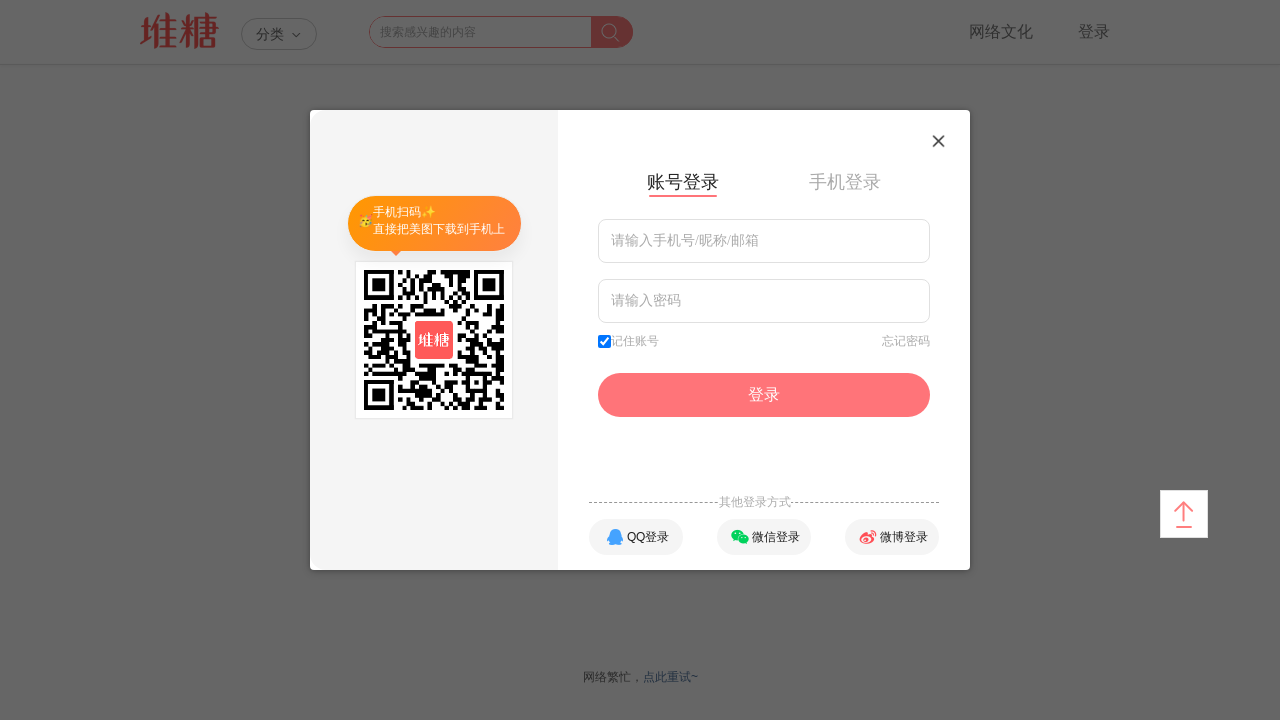

Waited 1 second for lazy-loaded content to load
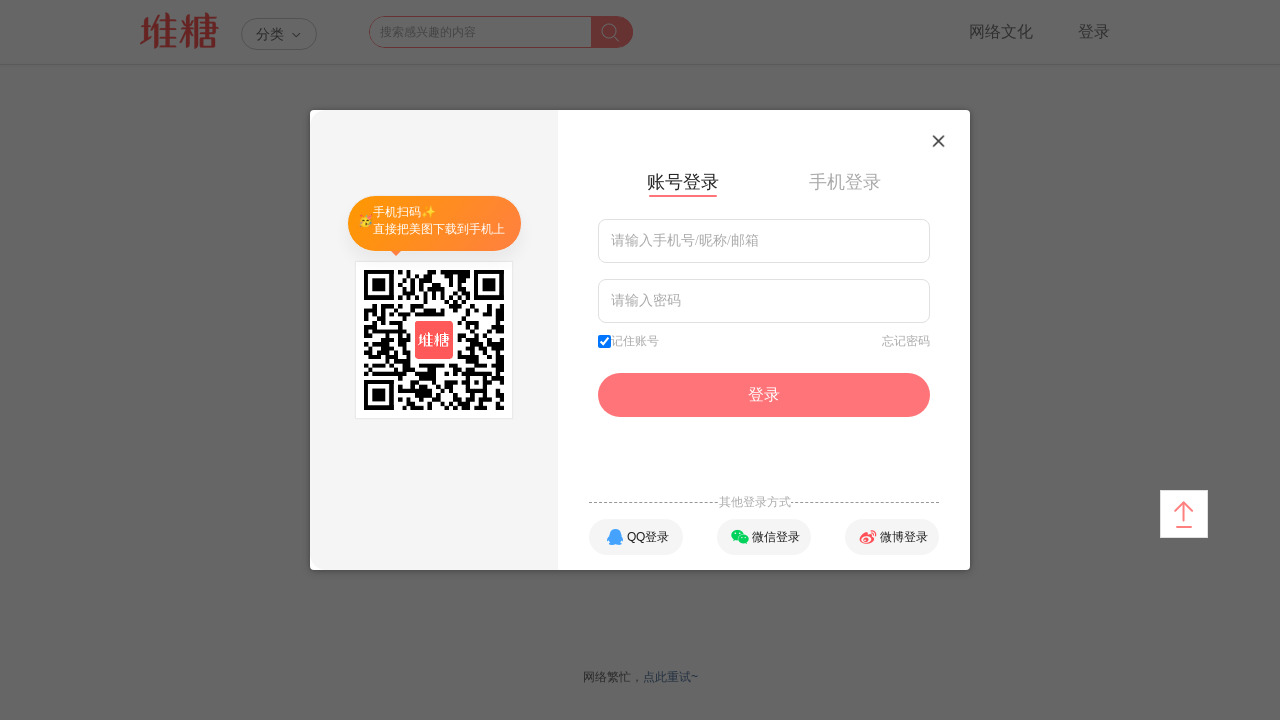

Scrolled to bottom of page to trigger lazy loading
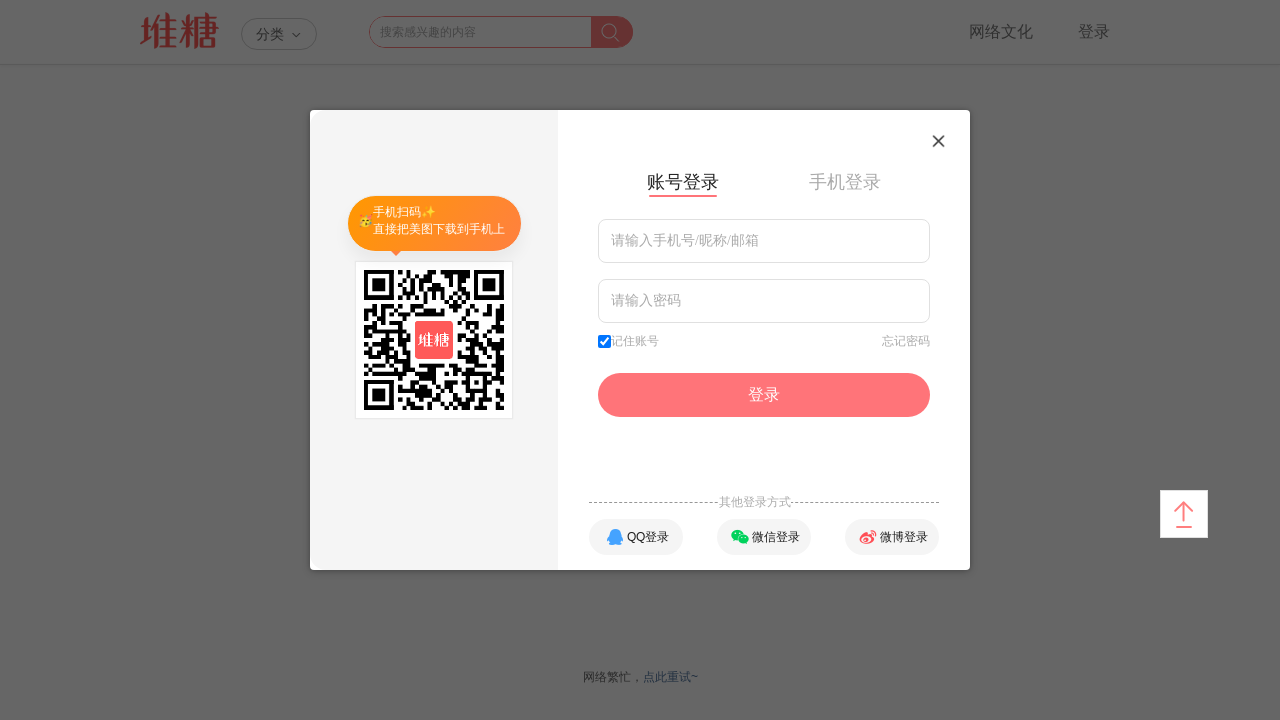

Waited 1 second for lazy-loaded content to load
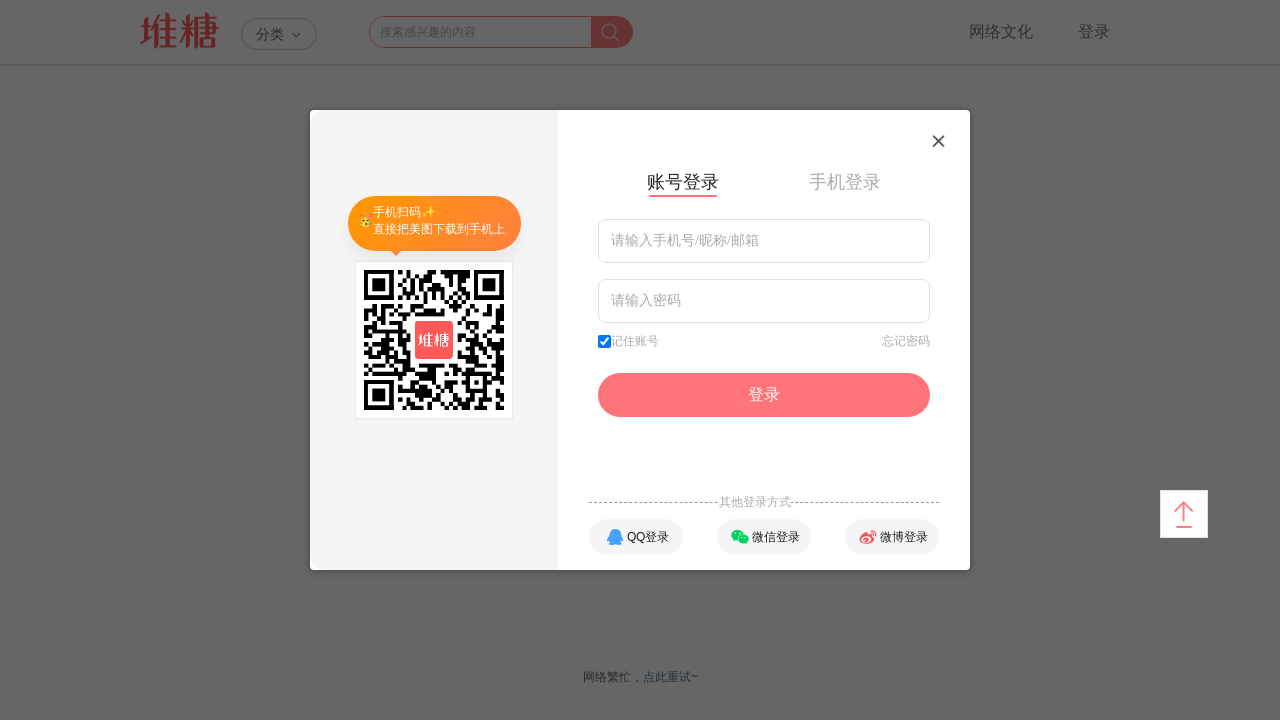

Scrolled to bottom of page to trigger lazy loading
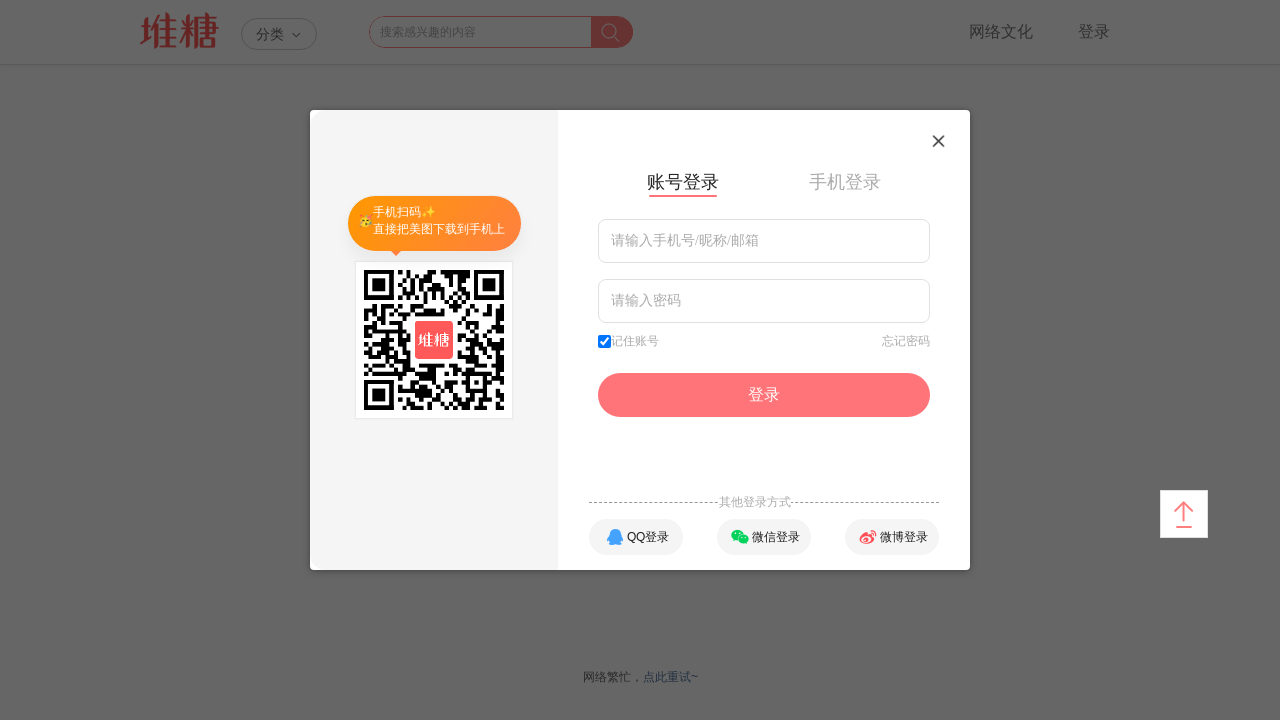

Waited 1 second for lazy-loaded content to load
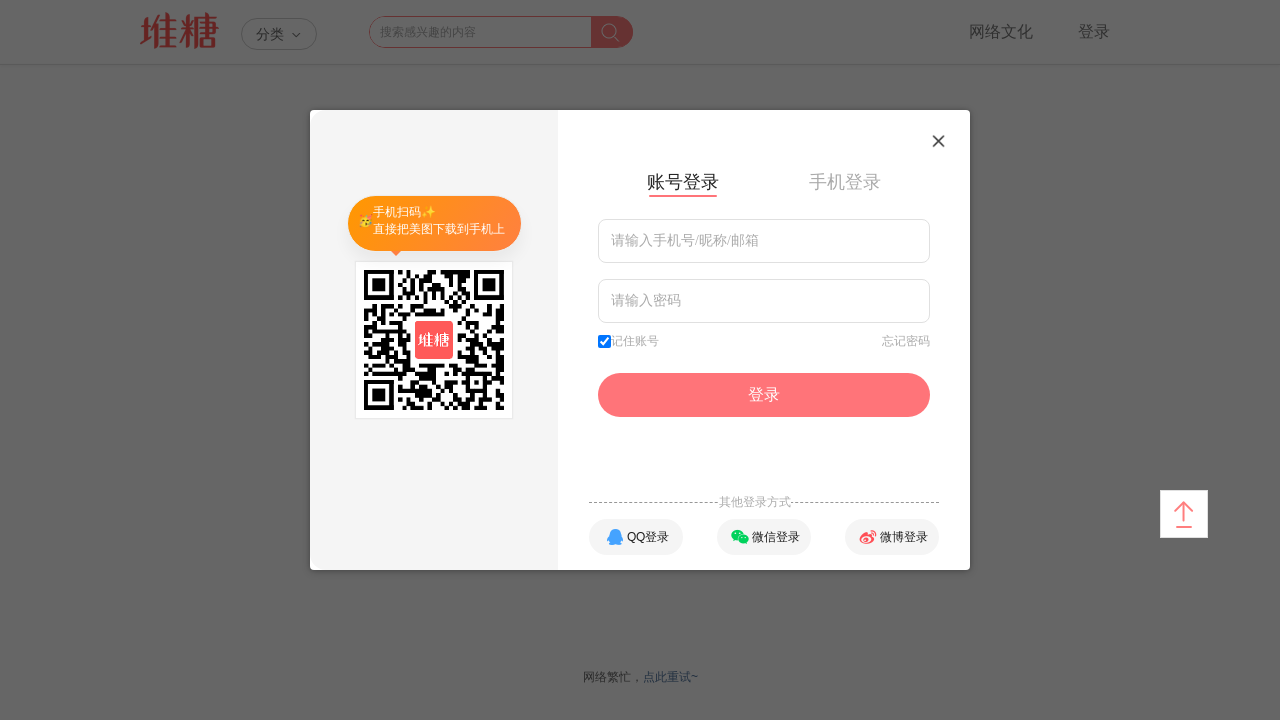

Scrolled to bottom of page to trigger lazy loading
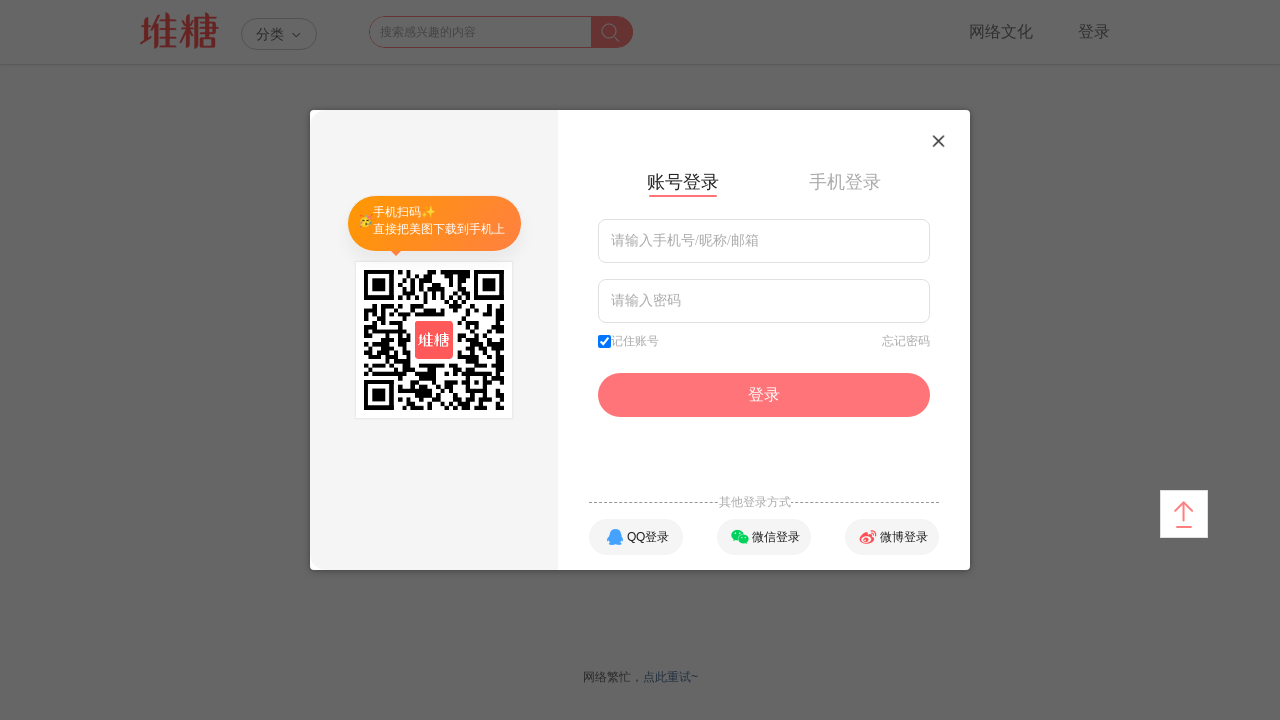

Waited 1 second for lazy-loaded content to load
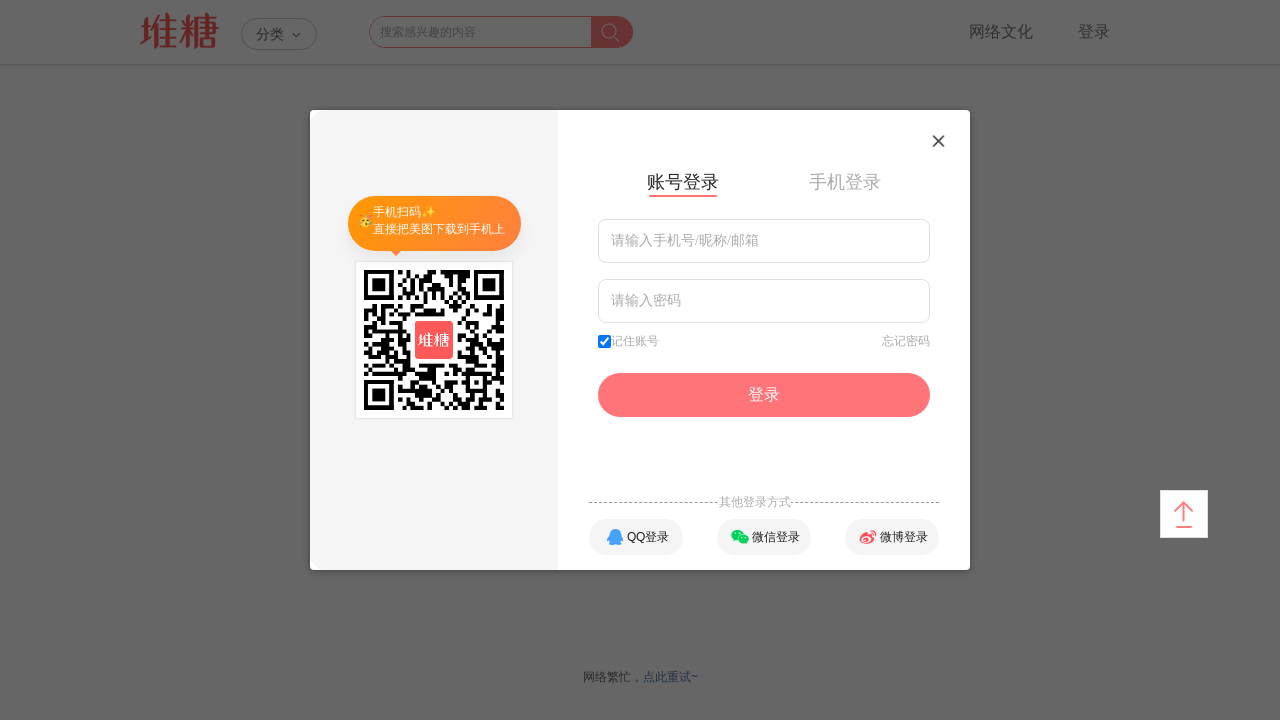

Scrolled to bottom of page to trigger lazy loading
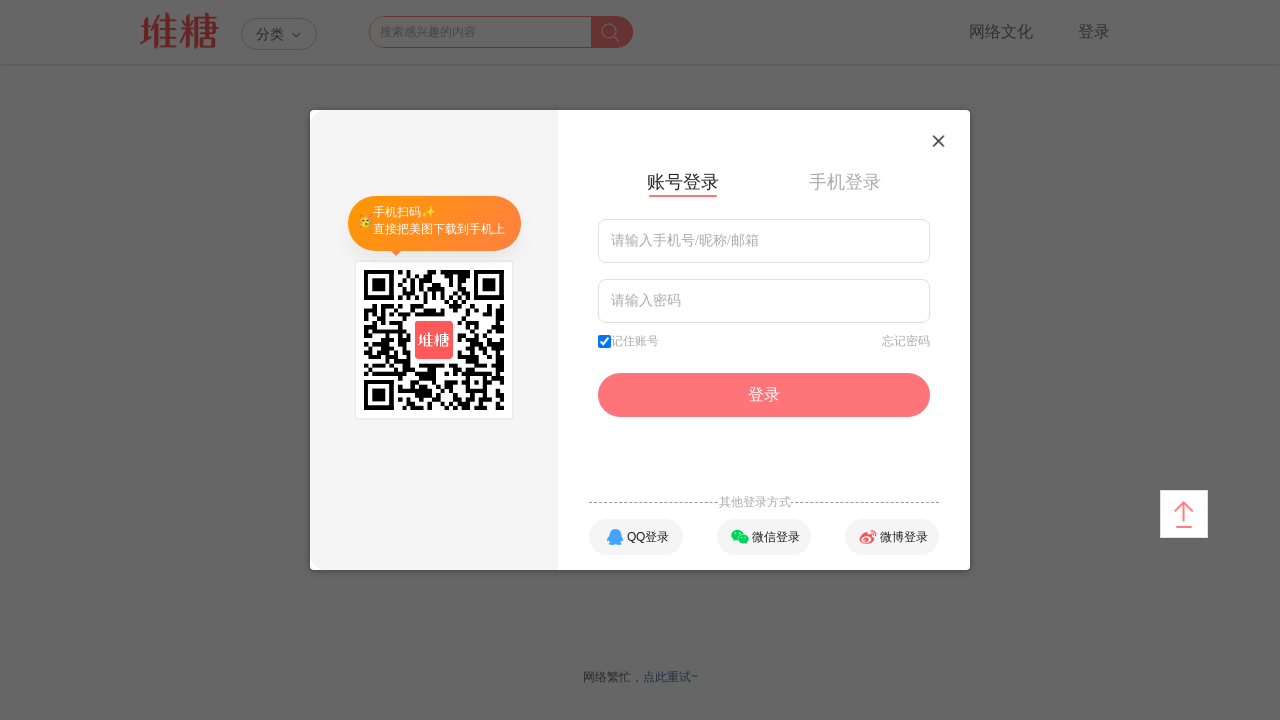

Waited 1 second for lazy-loaded content to load
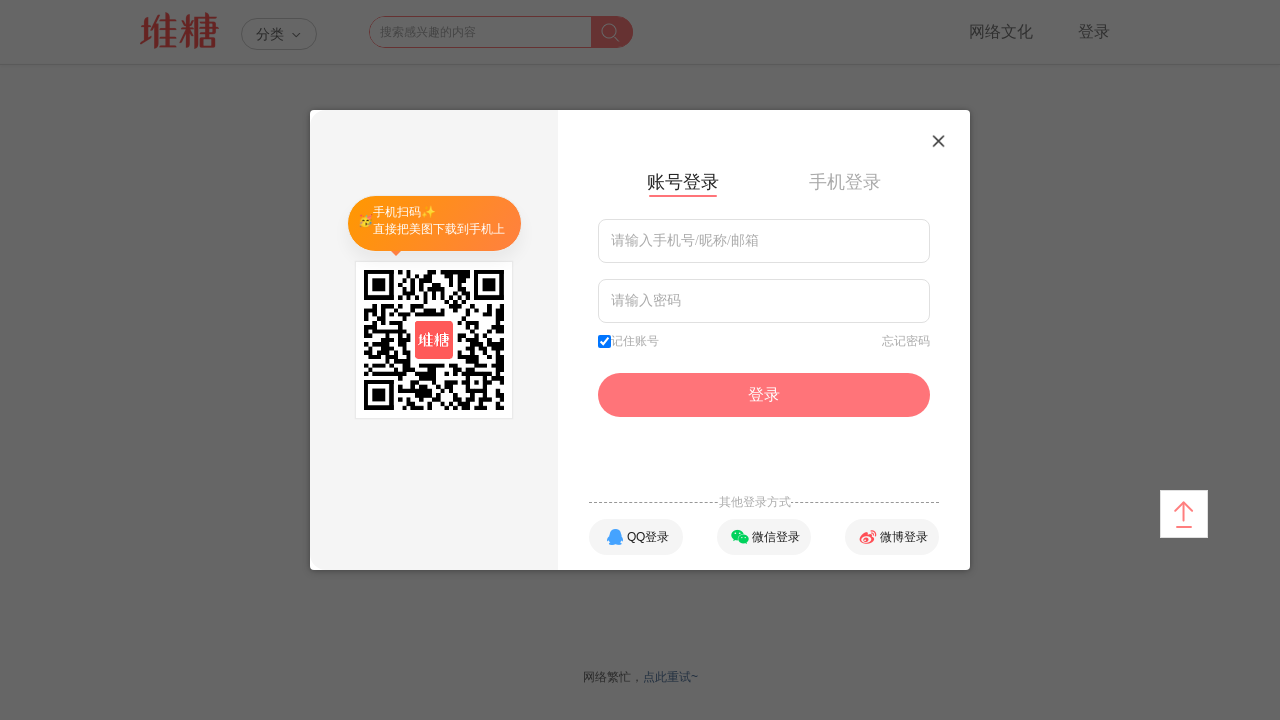

Scrolled to bottom of page to trigger lazy loading
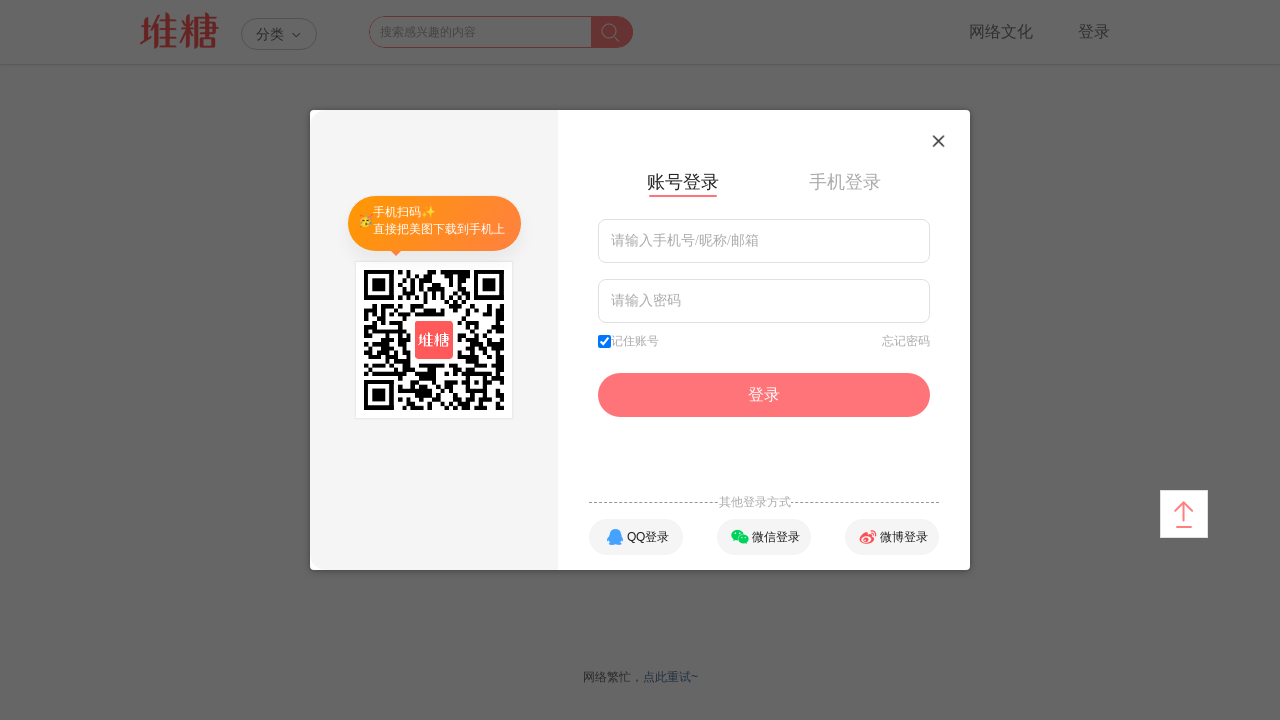

Waited 1 second for lazy-loaded content to load
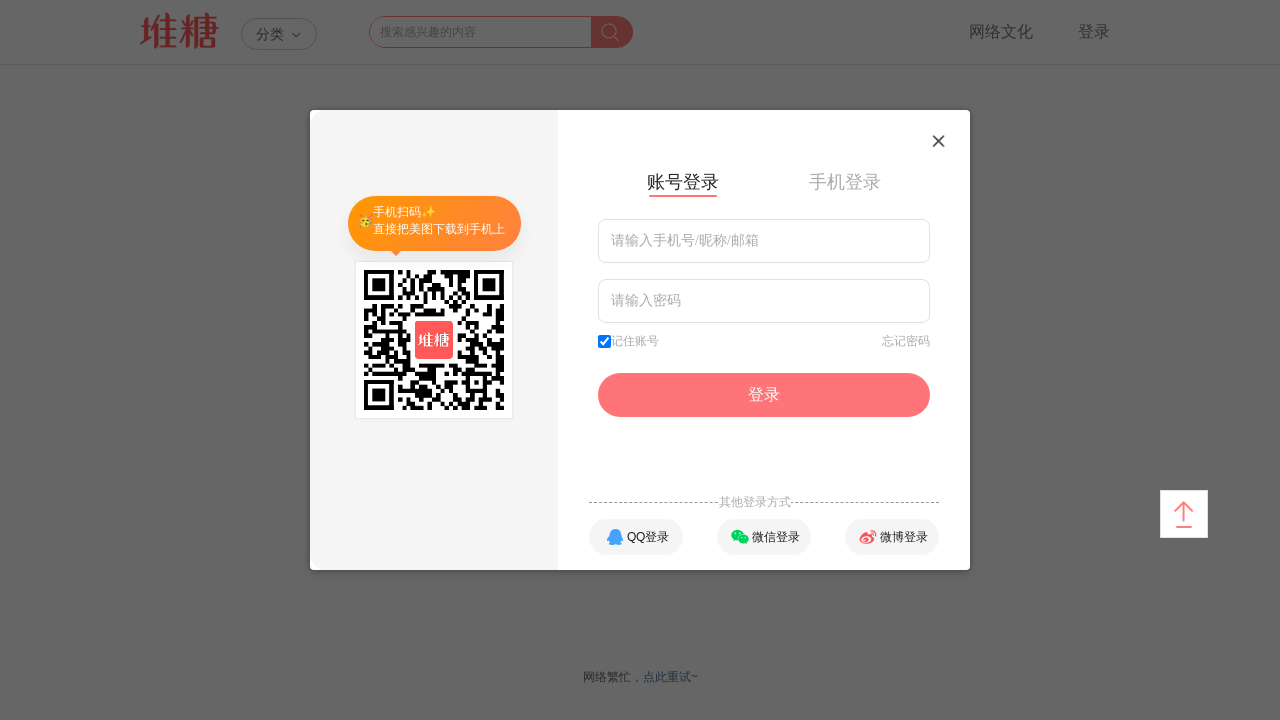

Scrolled to bottom of page to trigger lazy loading
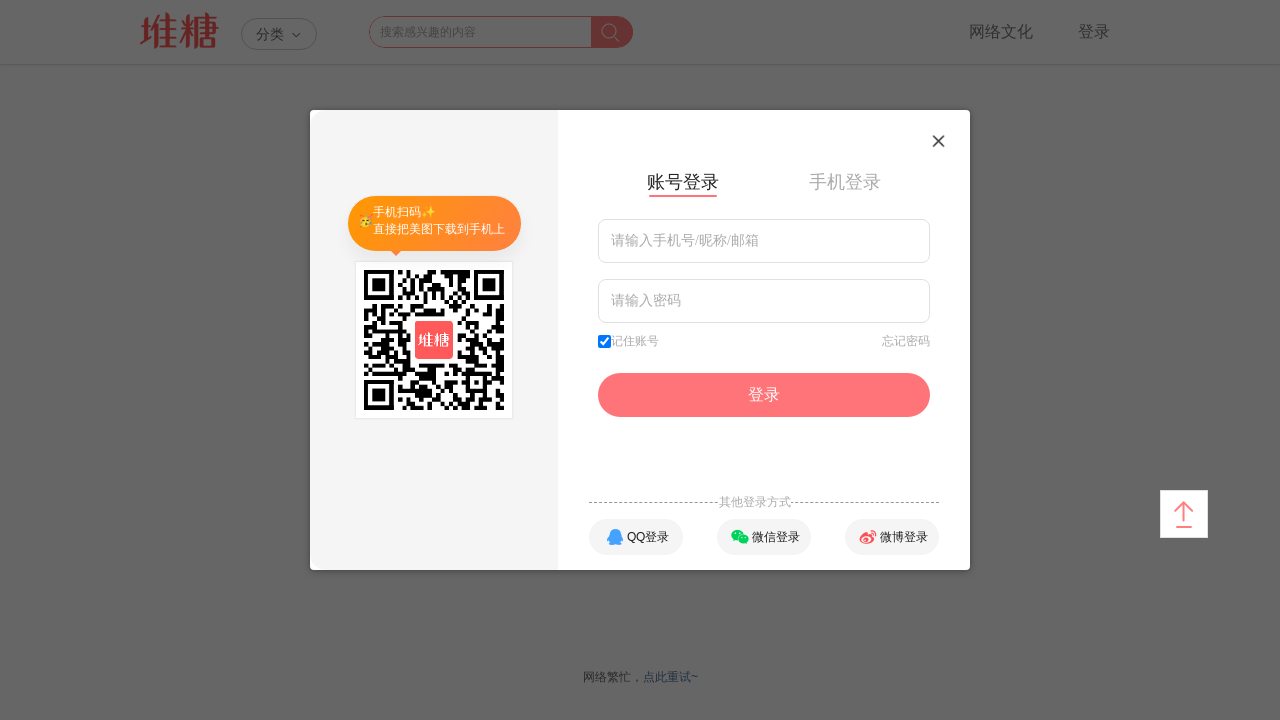

Waited 1 second for lazy-loaded content to load
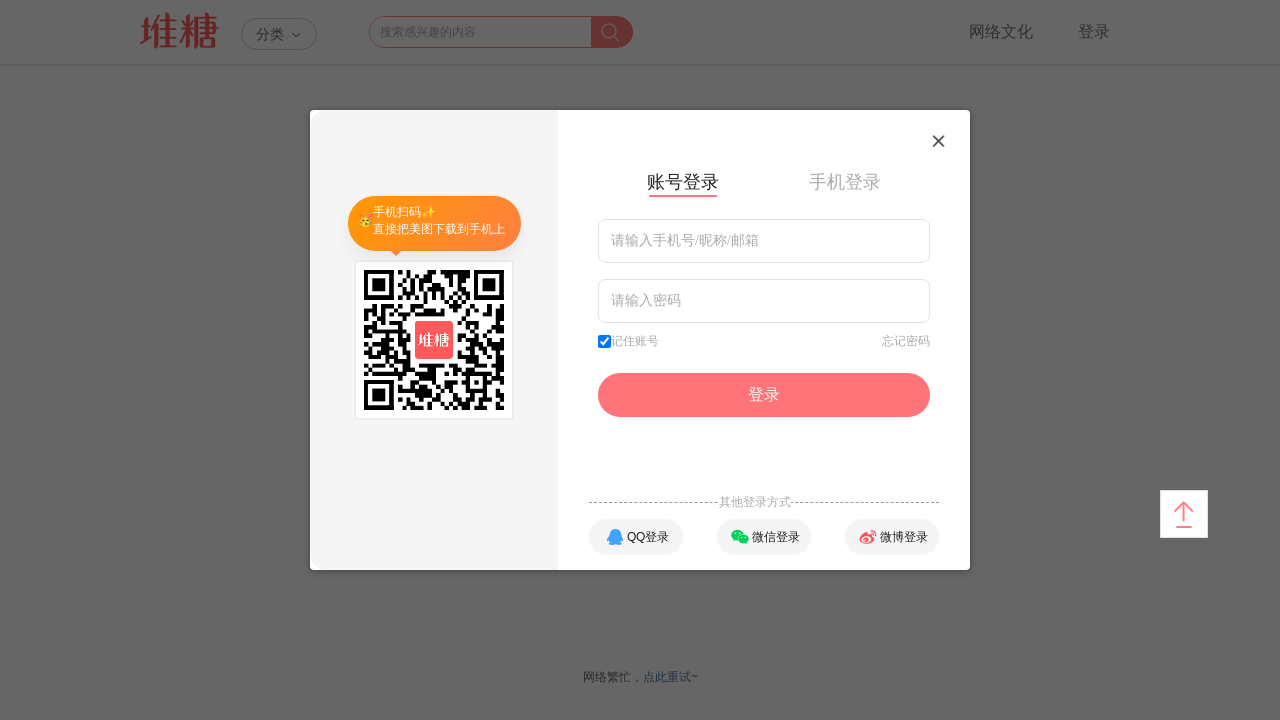

Scrolled to bottom of page to trigger lazy loading
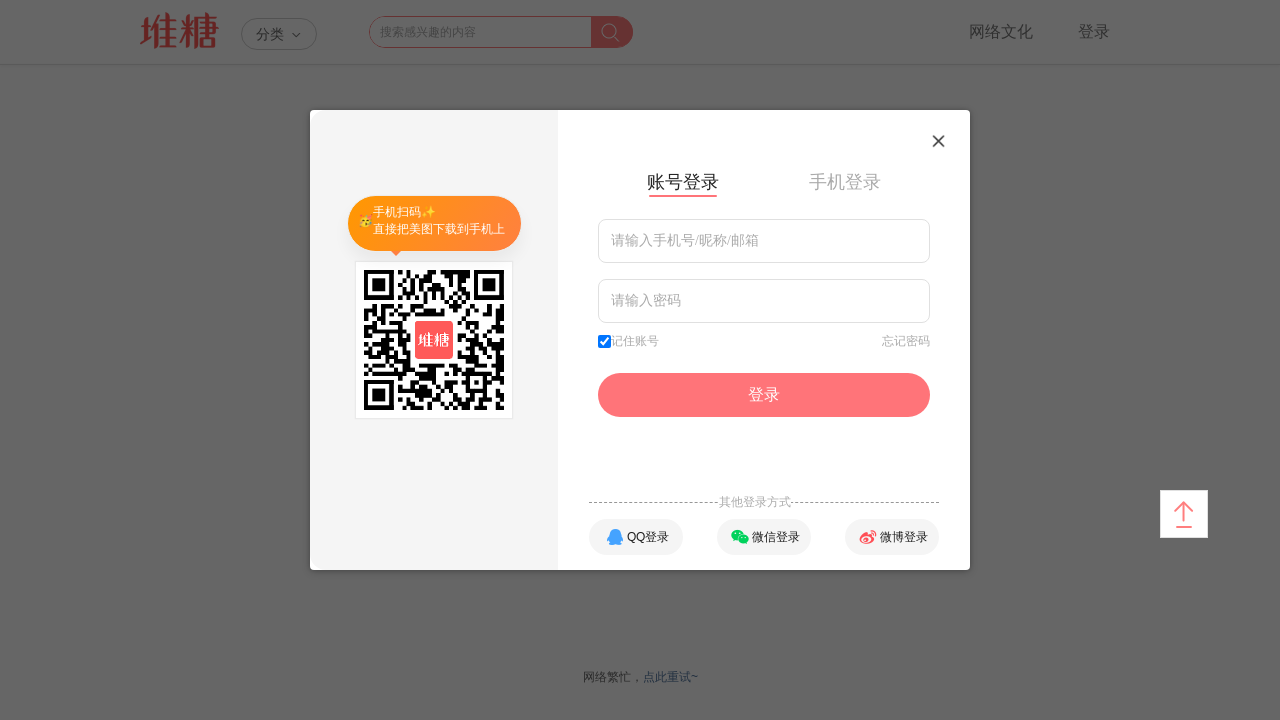

Waited 1 second for lazy-loaded content to load
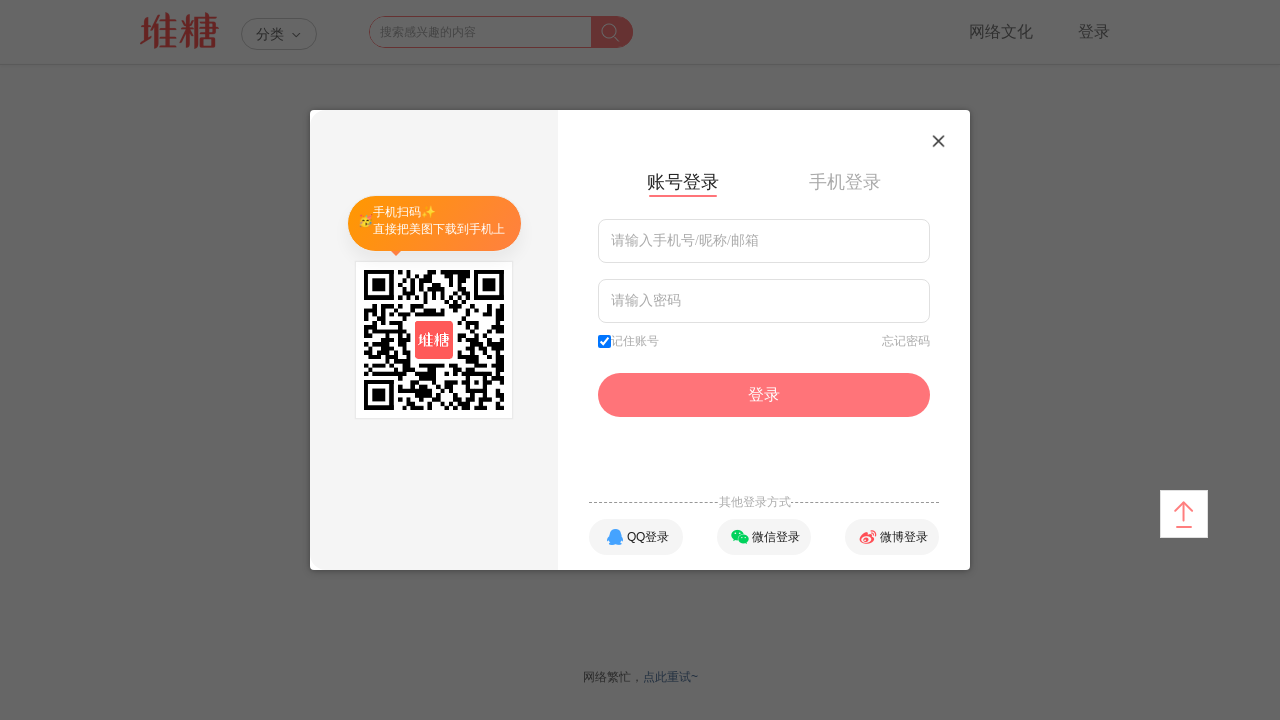

Scrolled to bottom of page to trigger lazy loading
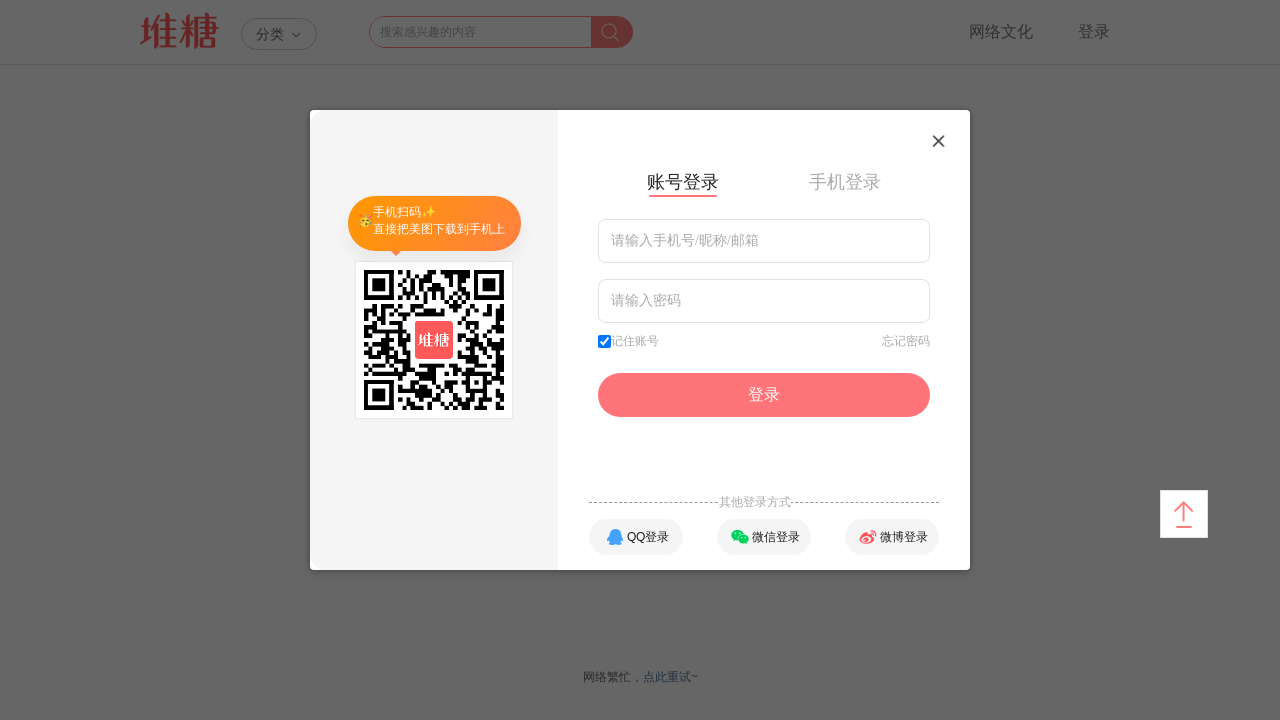

Waited 1 second for lazy-loaded content to load
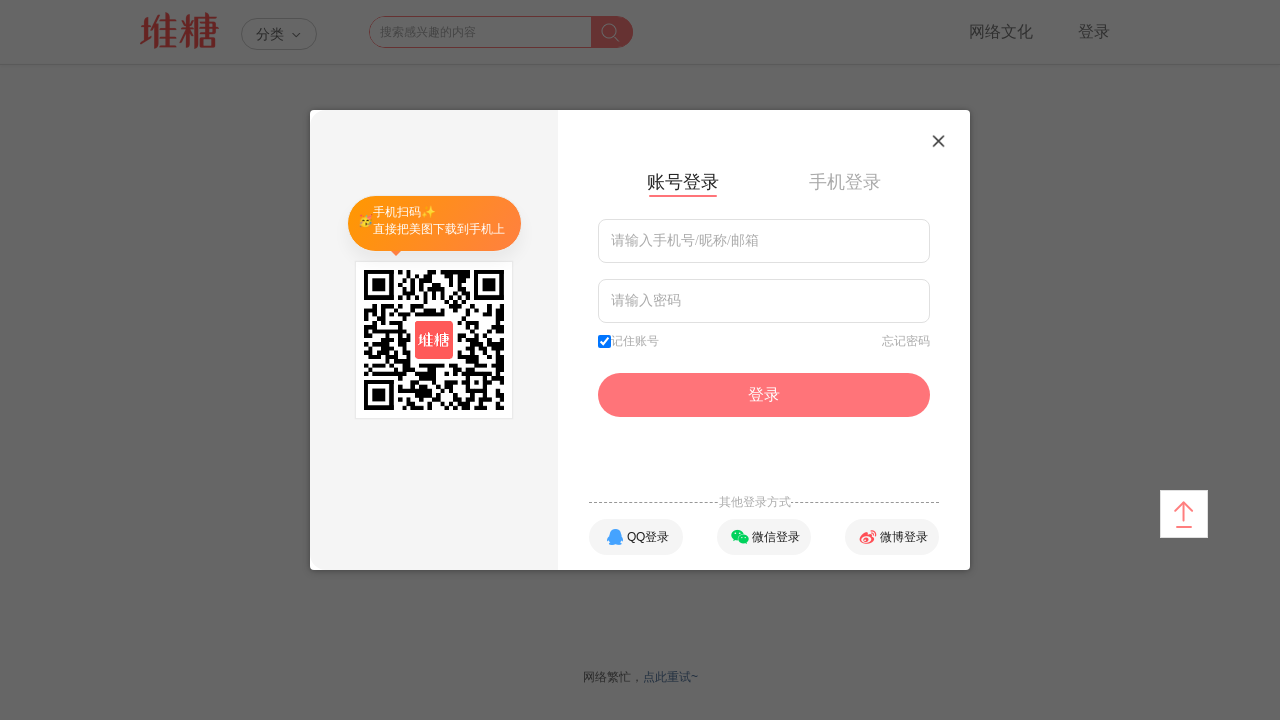

Scrolled to bottom of page to trigger lazy loading
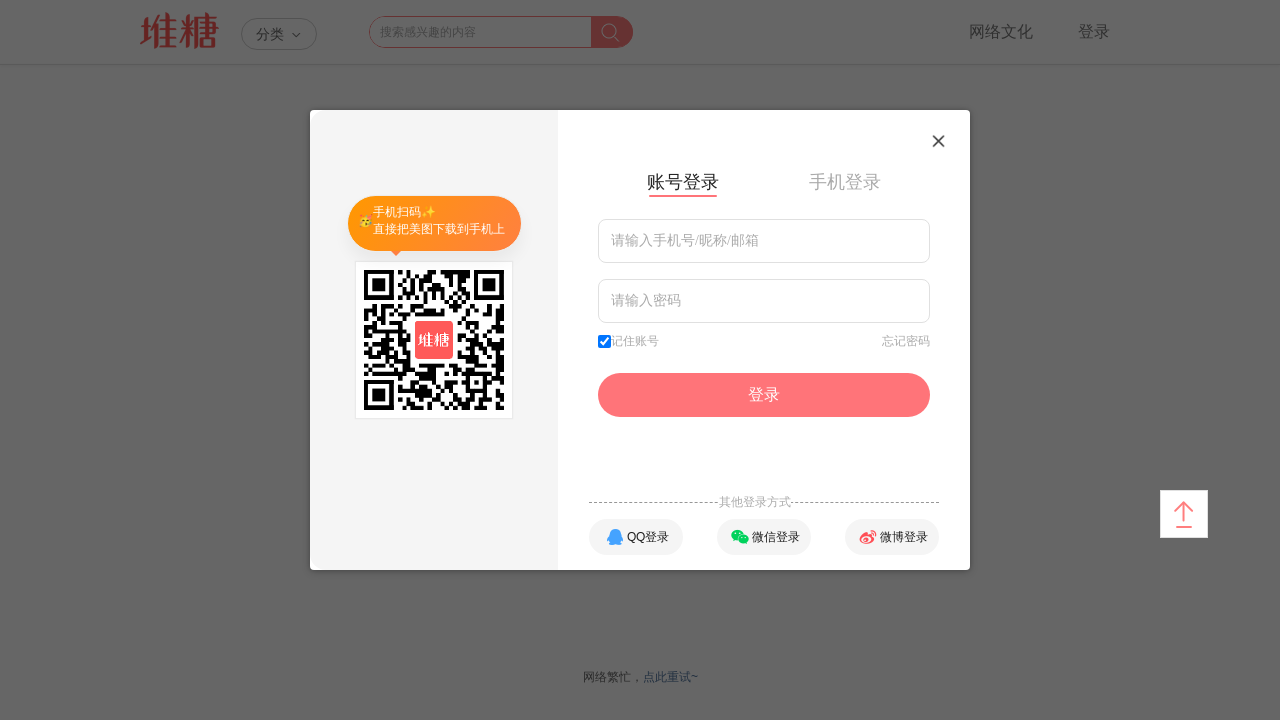

Waited 1 second for lazy-loaded content to load
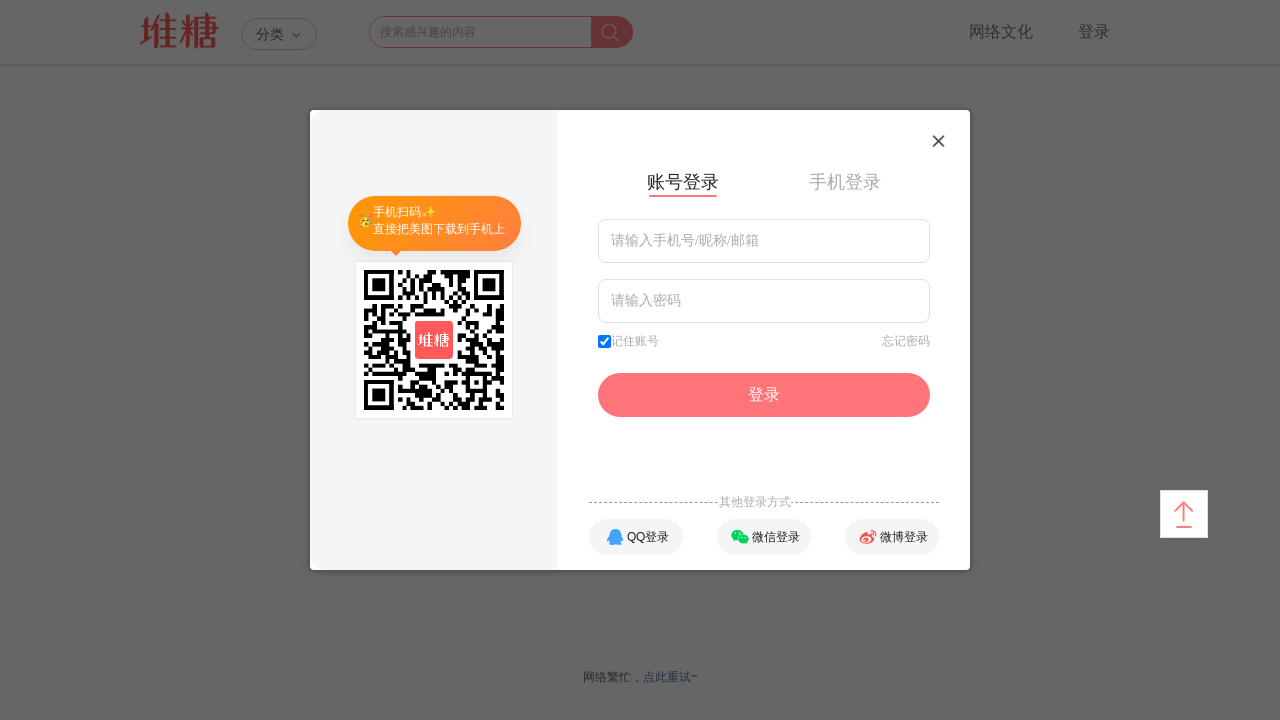

Scrolled to bottom of page to trigger lazy loading
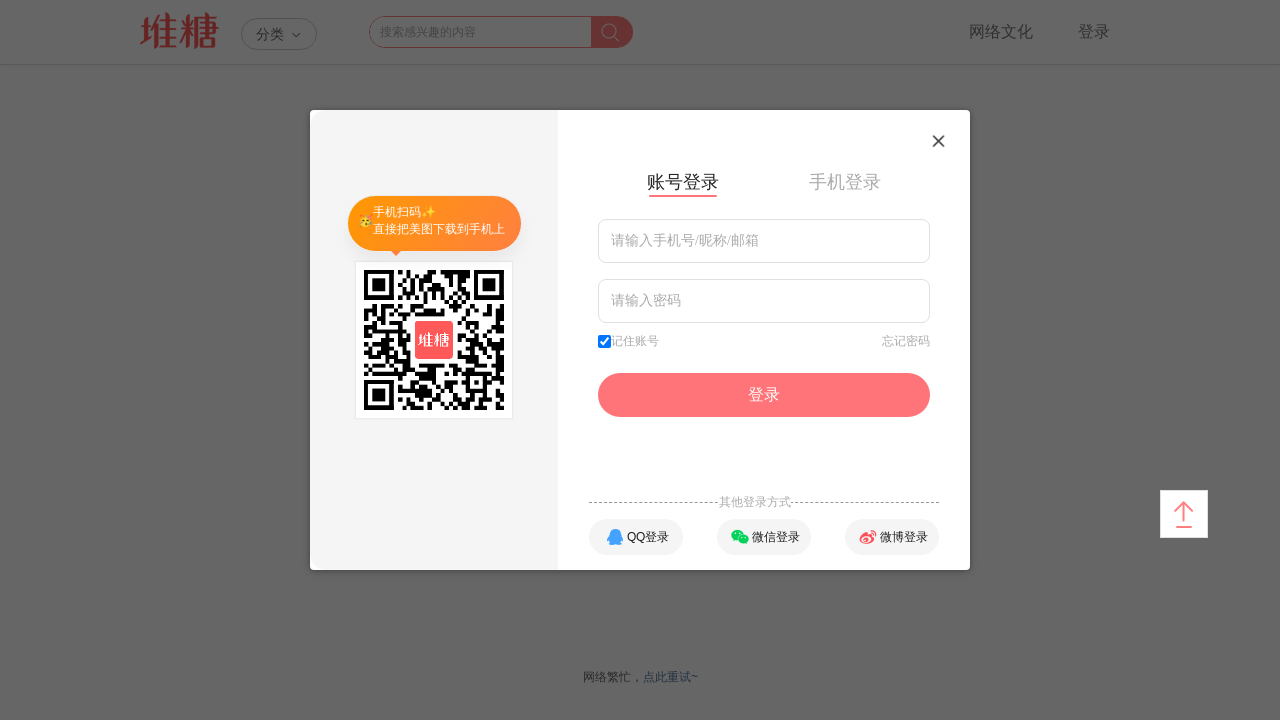

Waited 1 second for lazy-loaded content to load
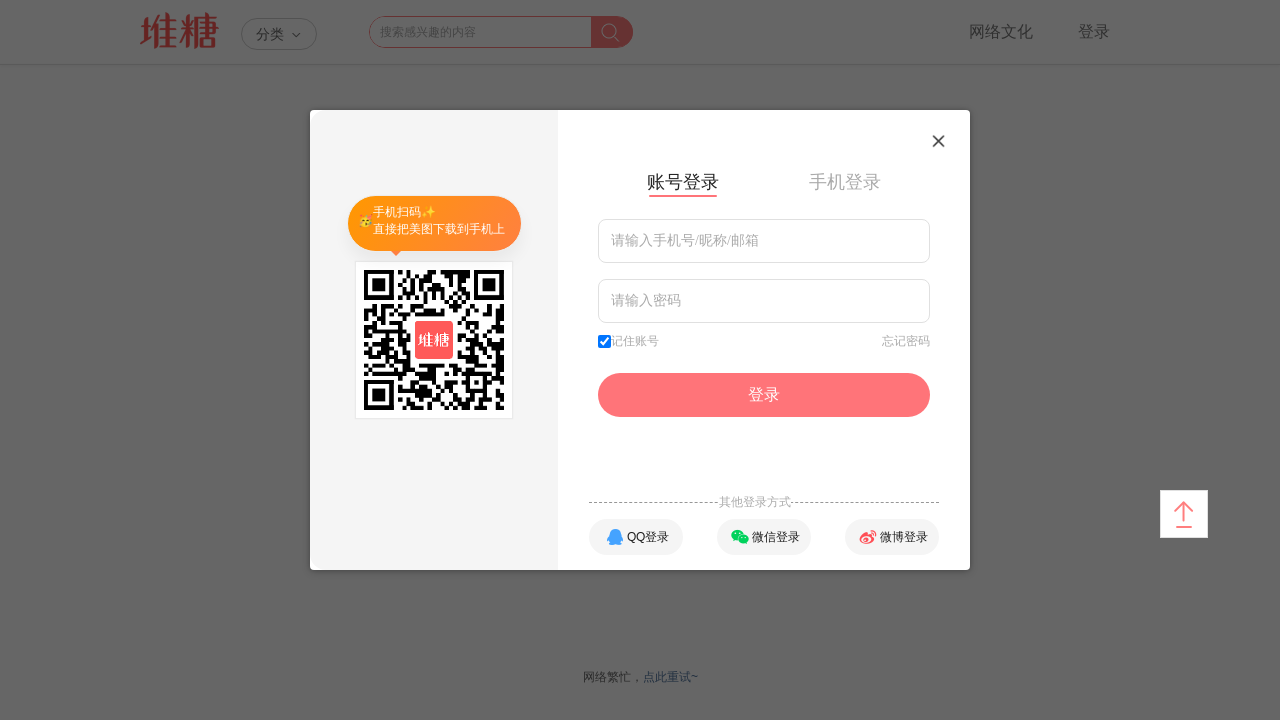

Scrolled to bottom of page to trigger lazy loading
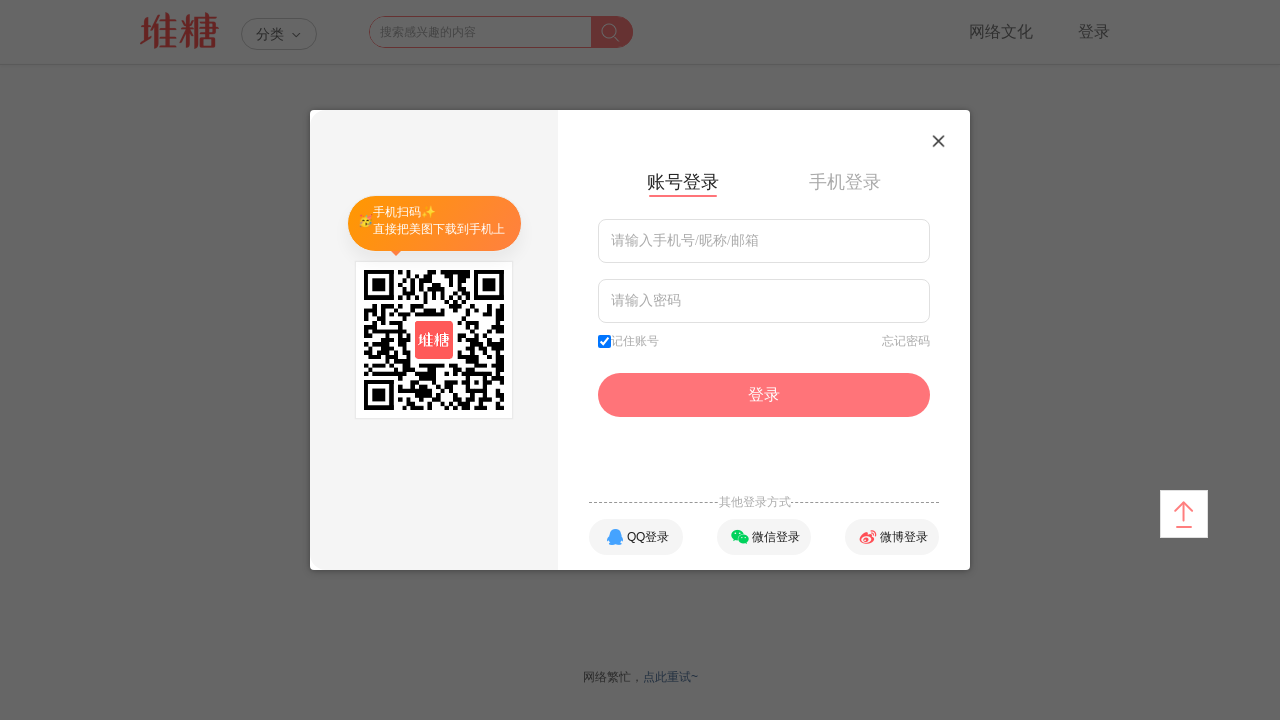

Waited 1 second for lazy-loaded content to load
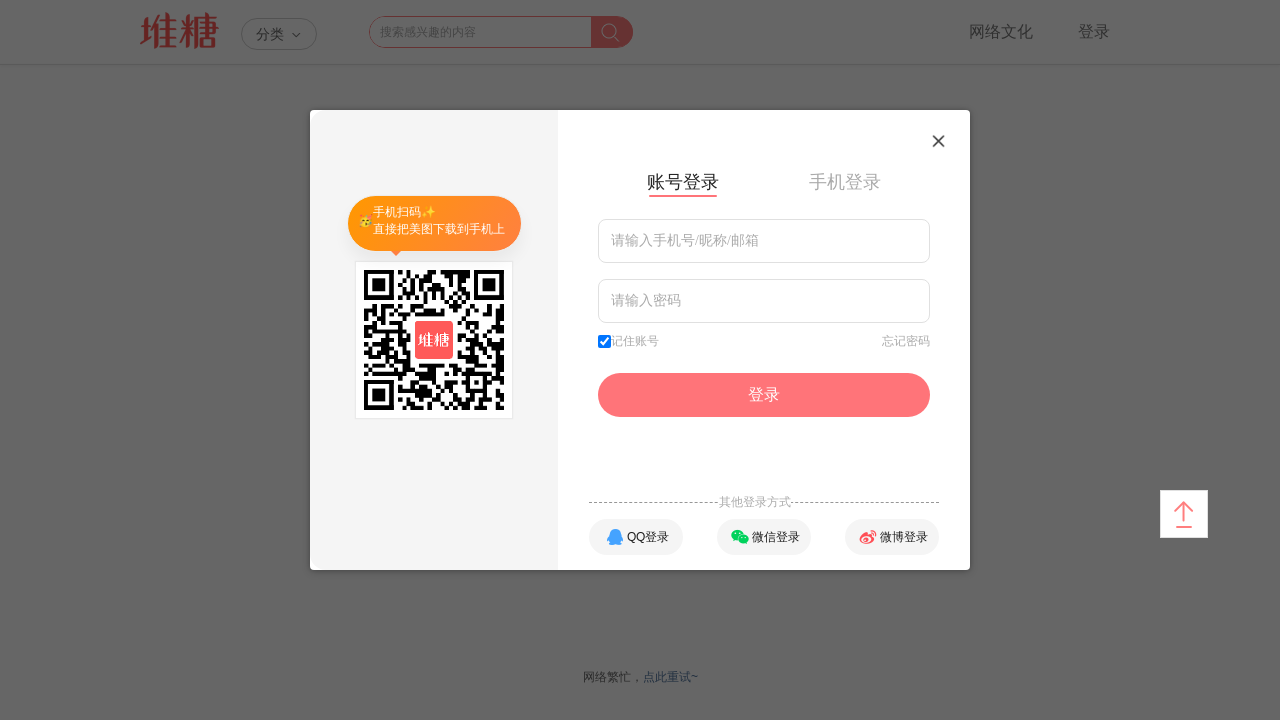

Scrolled to bottom of page to trigger lazy loading
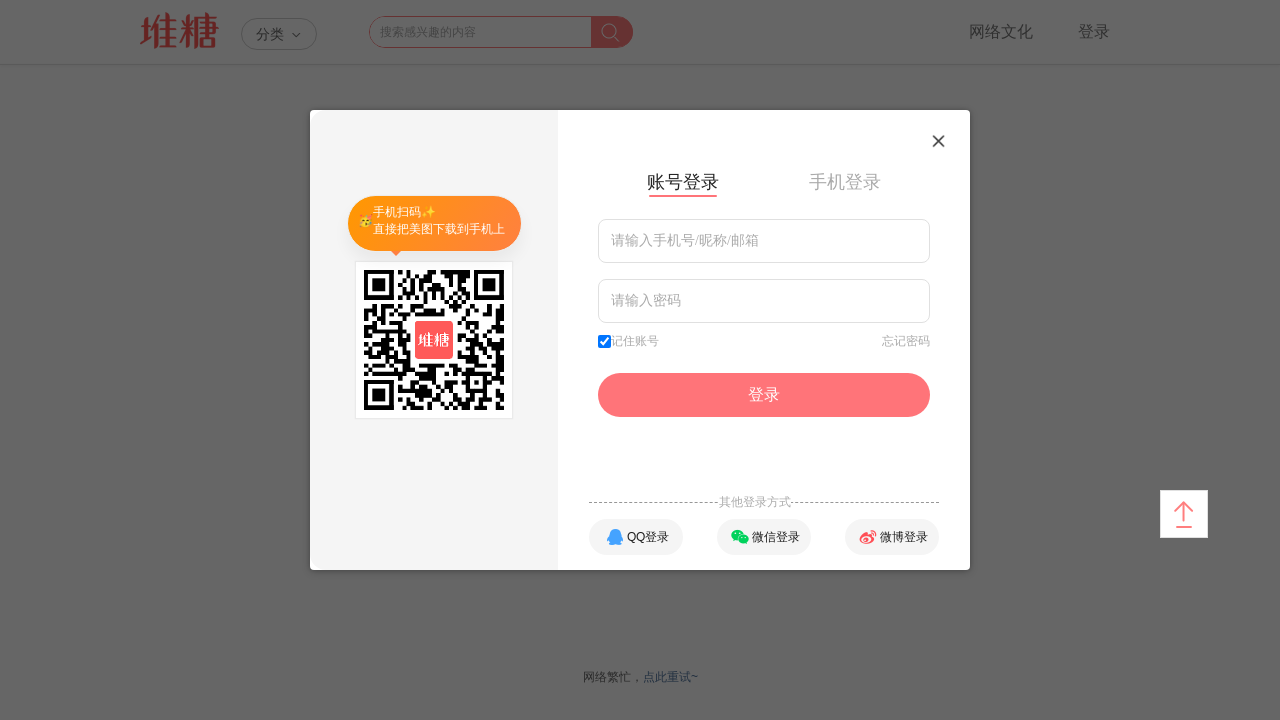

Waited 1 second for lazy-loaded content to load
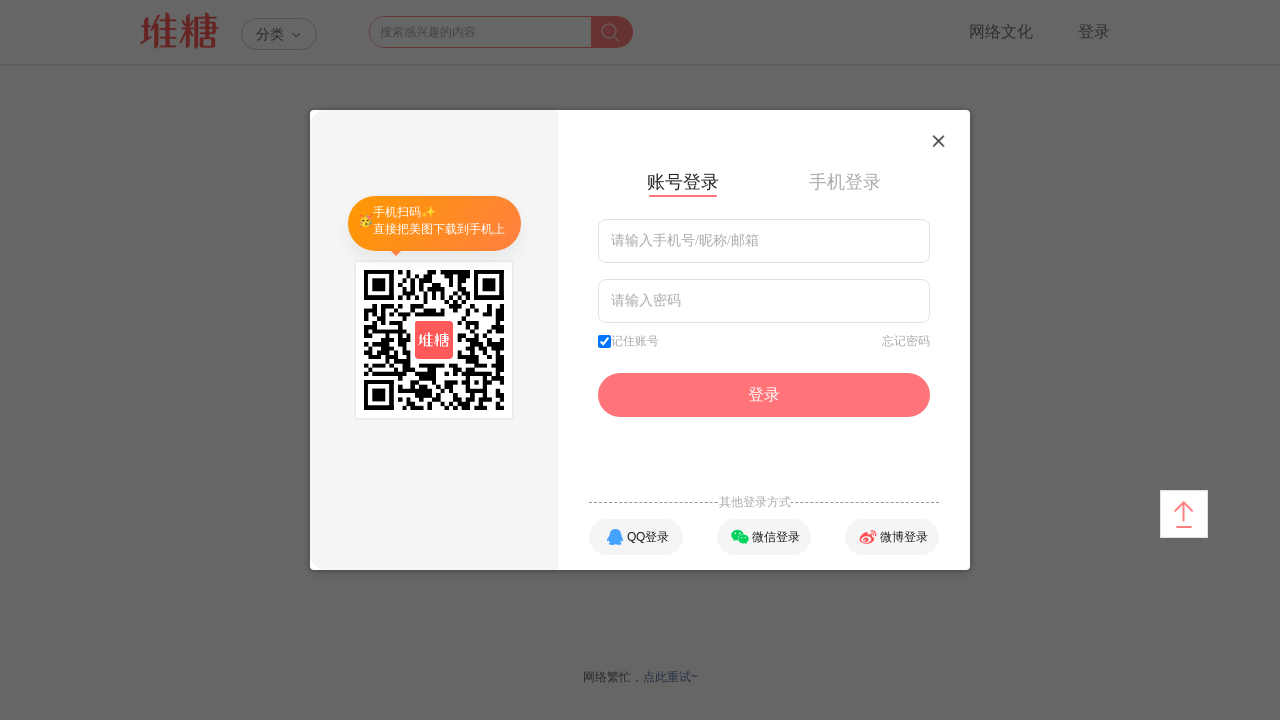

Scrolled to bottom of page to trigger lazy loading
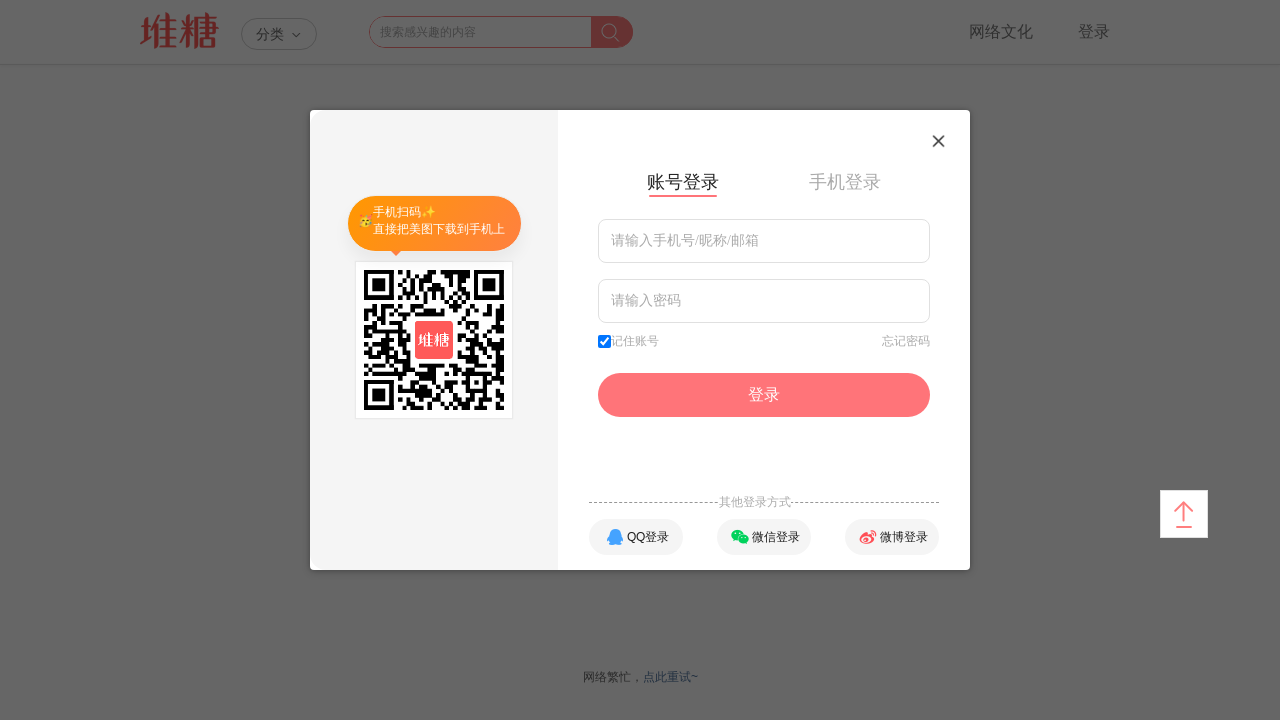

Waited 1 second for lazy-loaded content to load
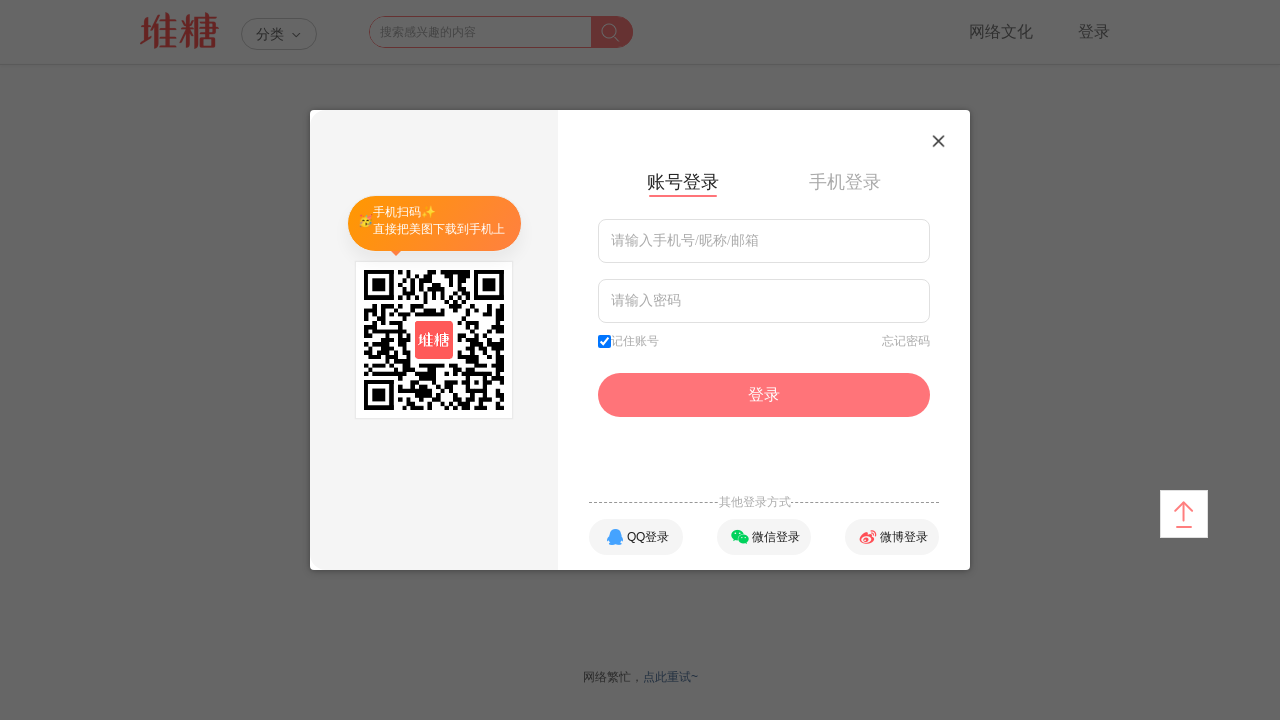

Scrolled to bottom of page to trigger lazy loading
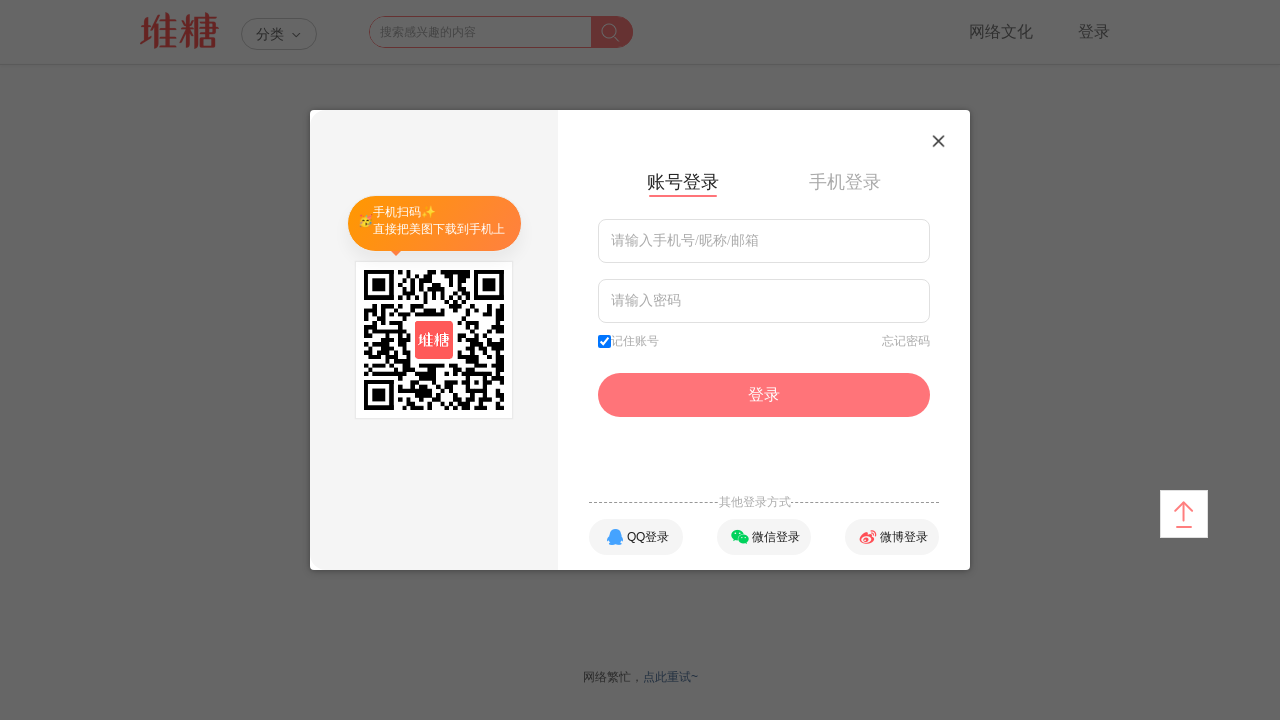

Waited 1 second for lazy-loaded content to load
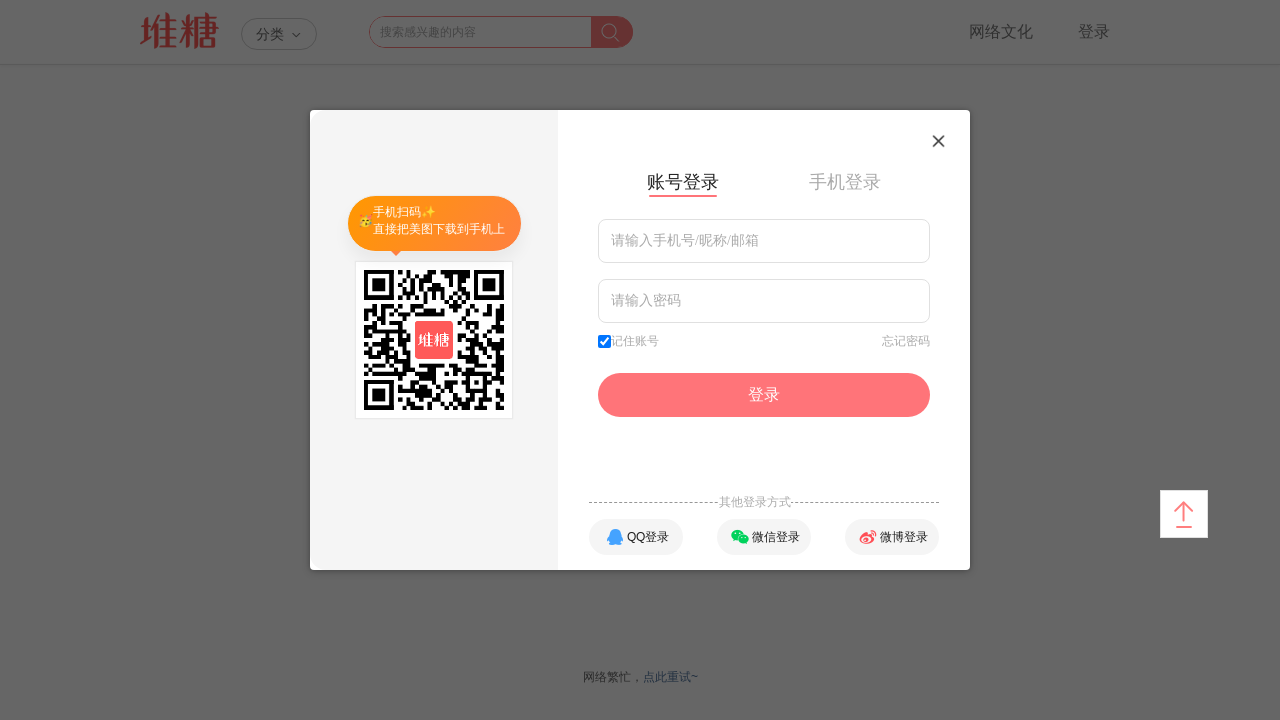

Scrolled to bottom of page to trigger lazy loading
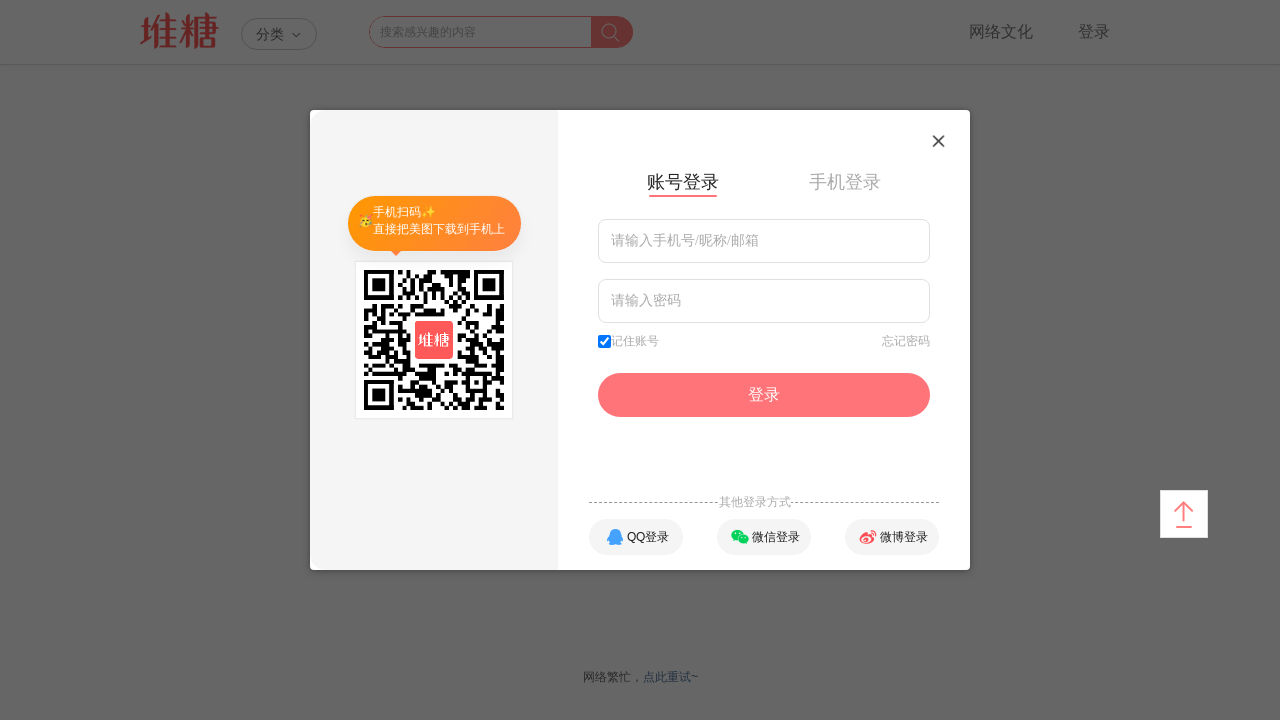

Waited 1 second for lazy-loaded content to load
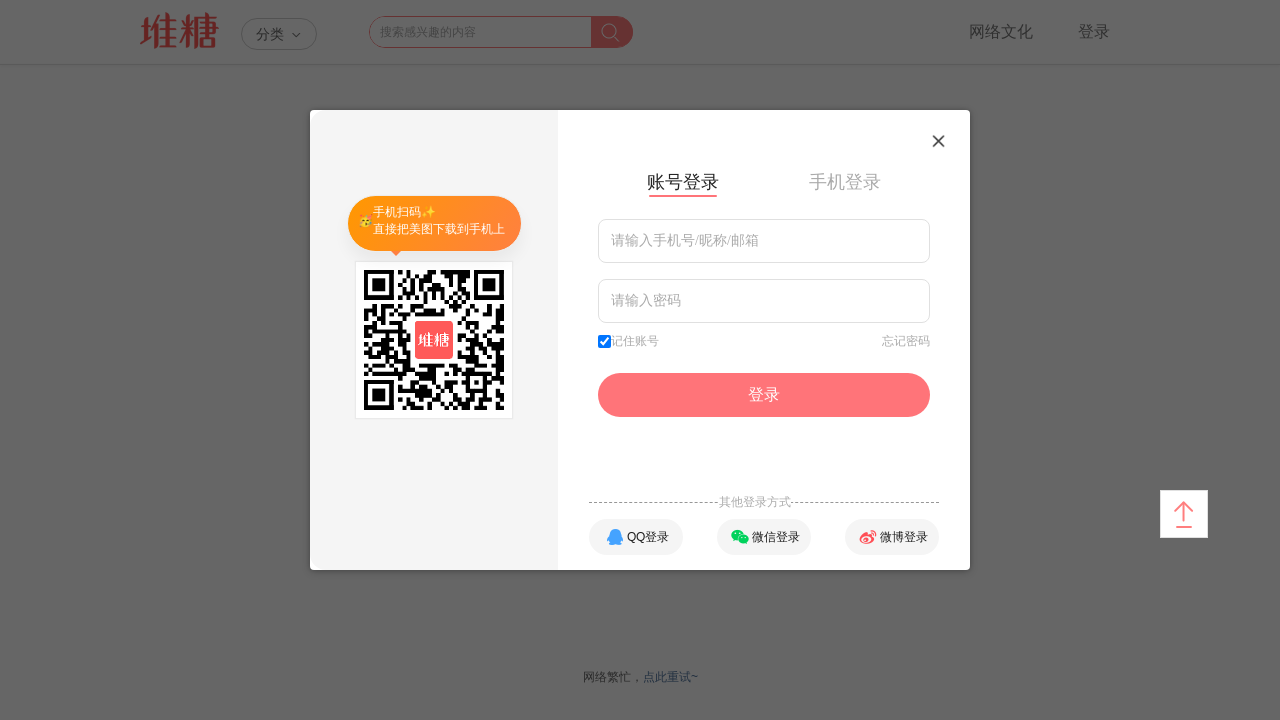

Scrolled to bottom of page to trigger lazy loading
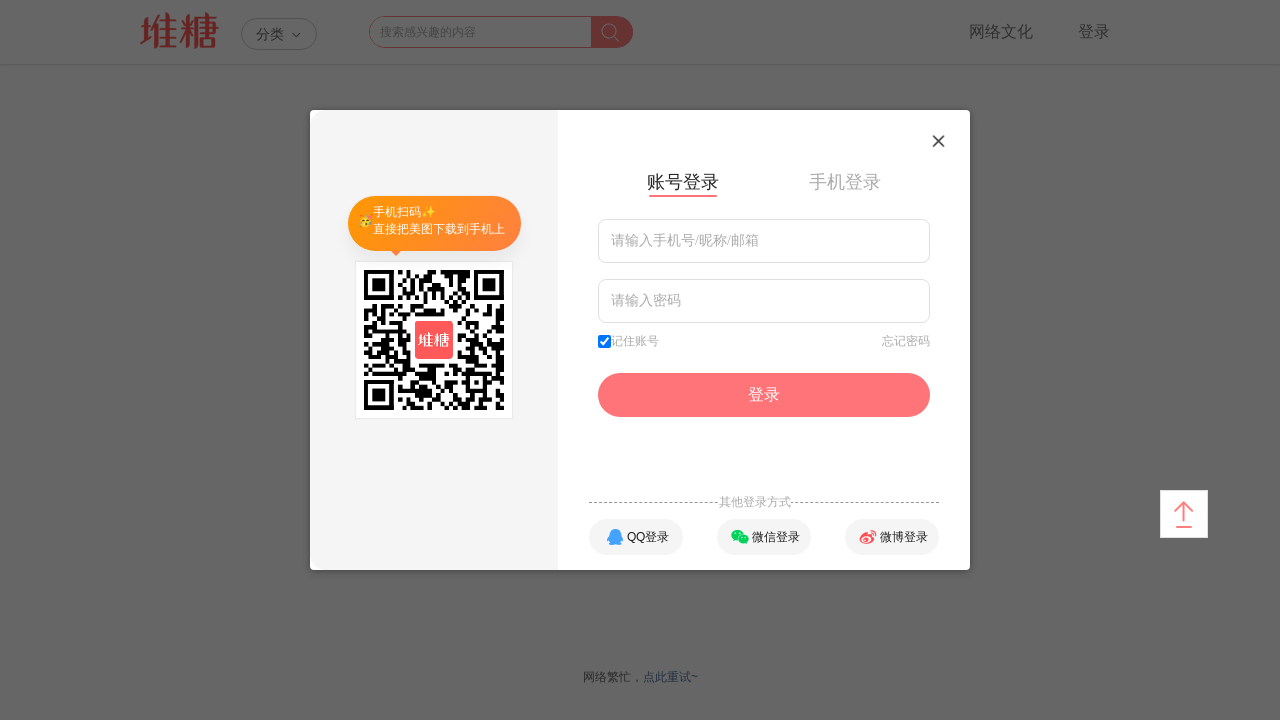

Waited 1 second for lazy-loaded content to load
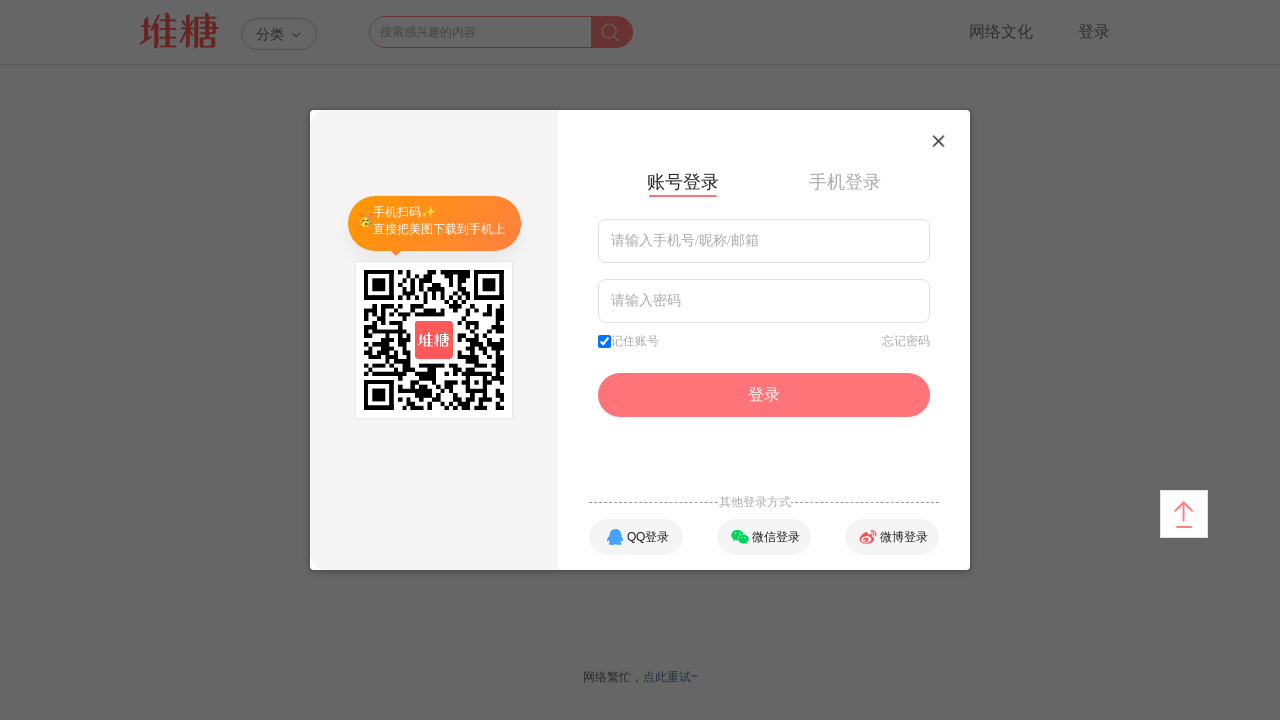

Scrolled to bottom of page to trigger lazy loading
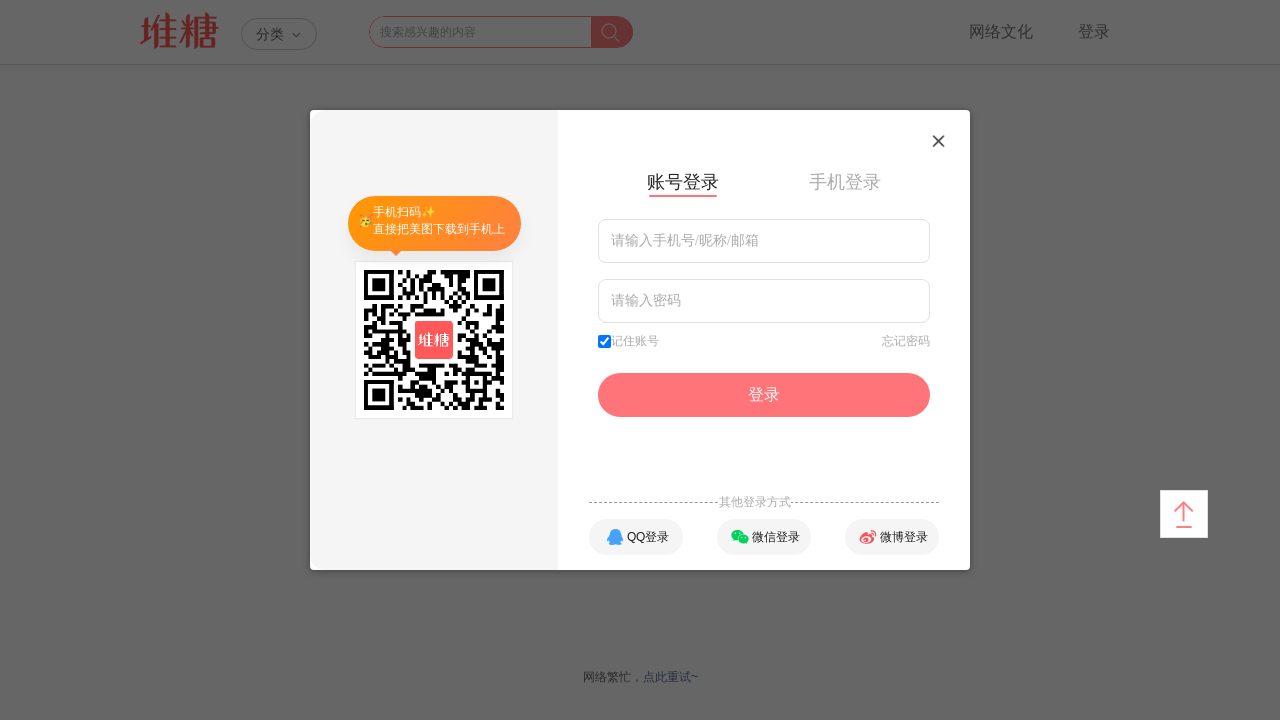

Waited 1 second for lazy-loaded content to load
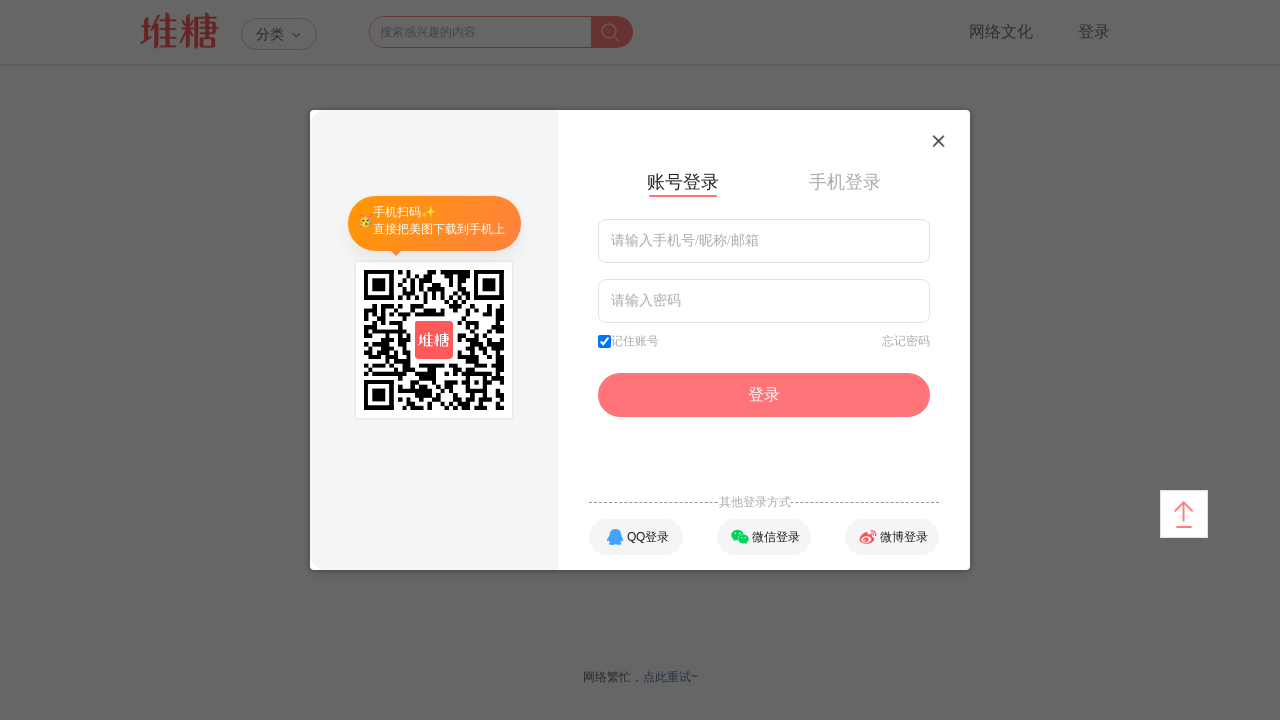

Scrolled to bottom of page to trigger lazy loading
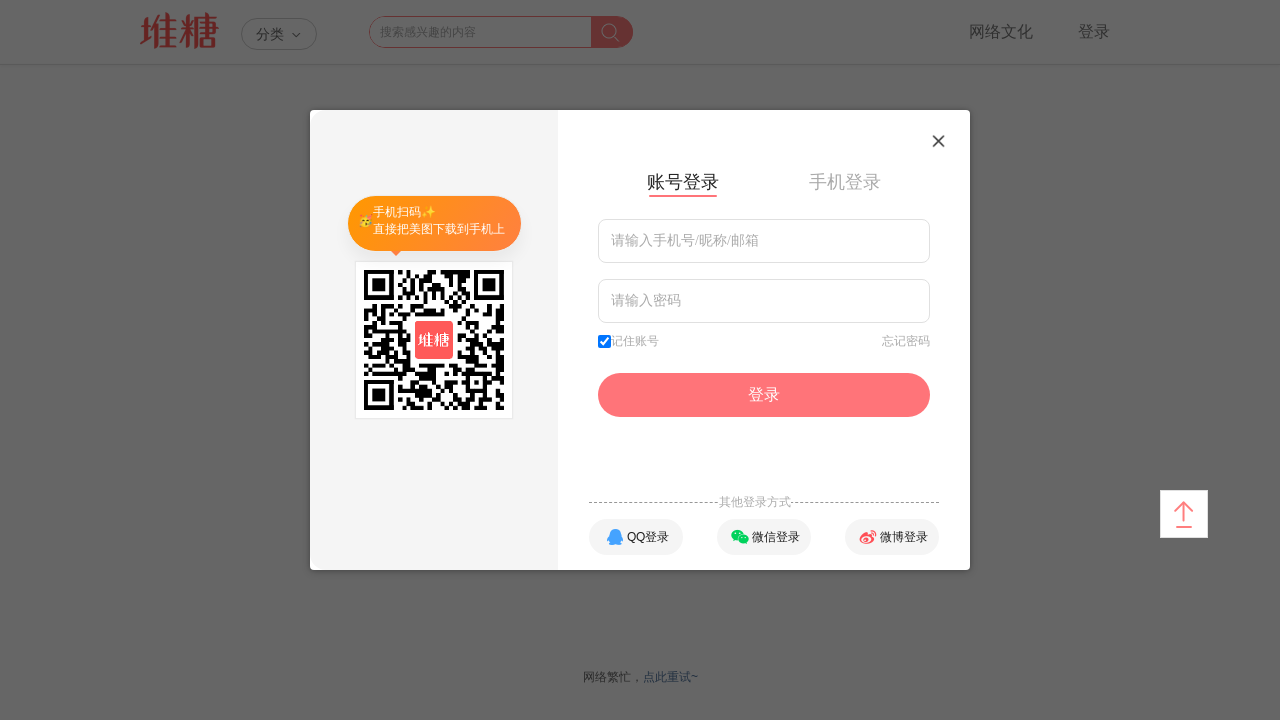

Waited 1 second for lazy-loaded content to load
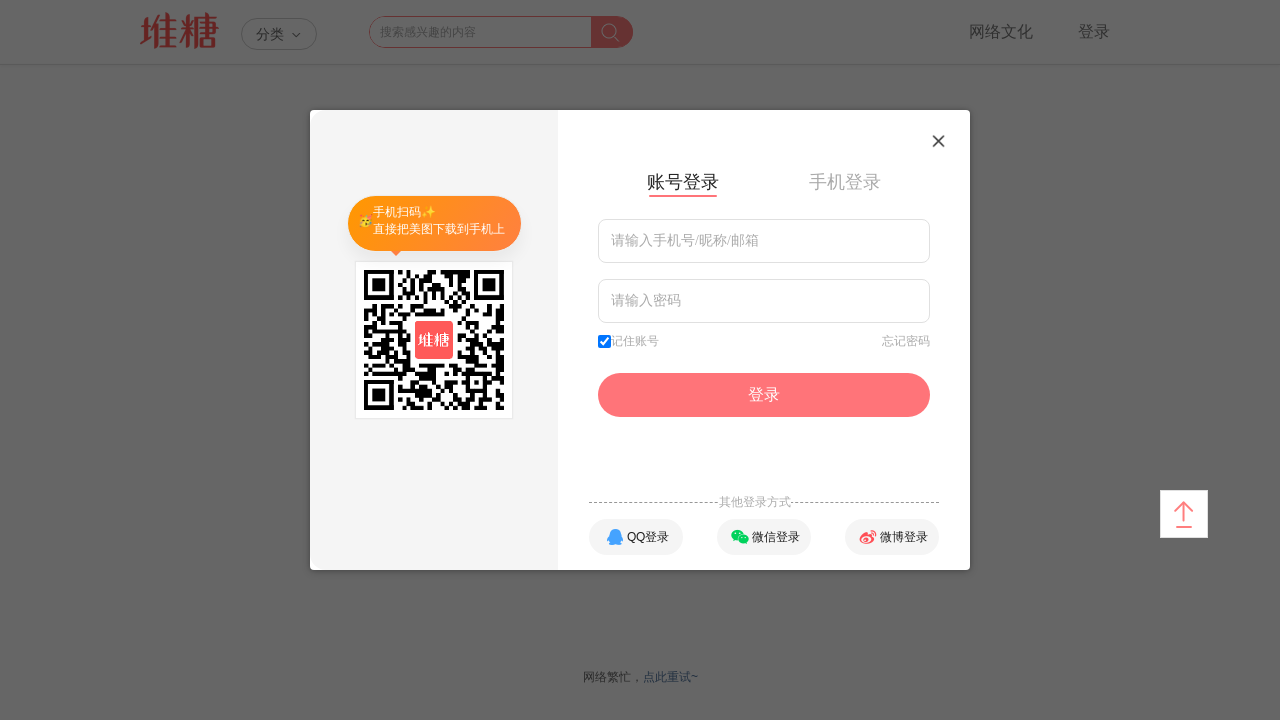

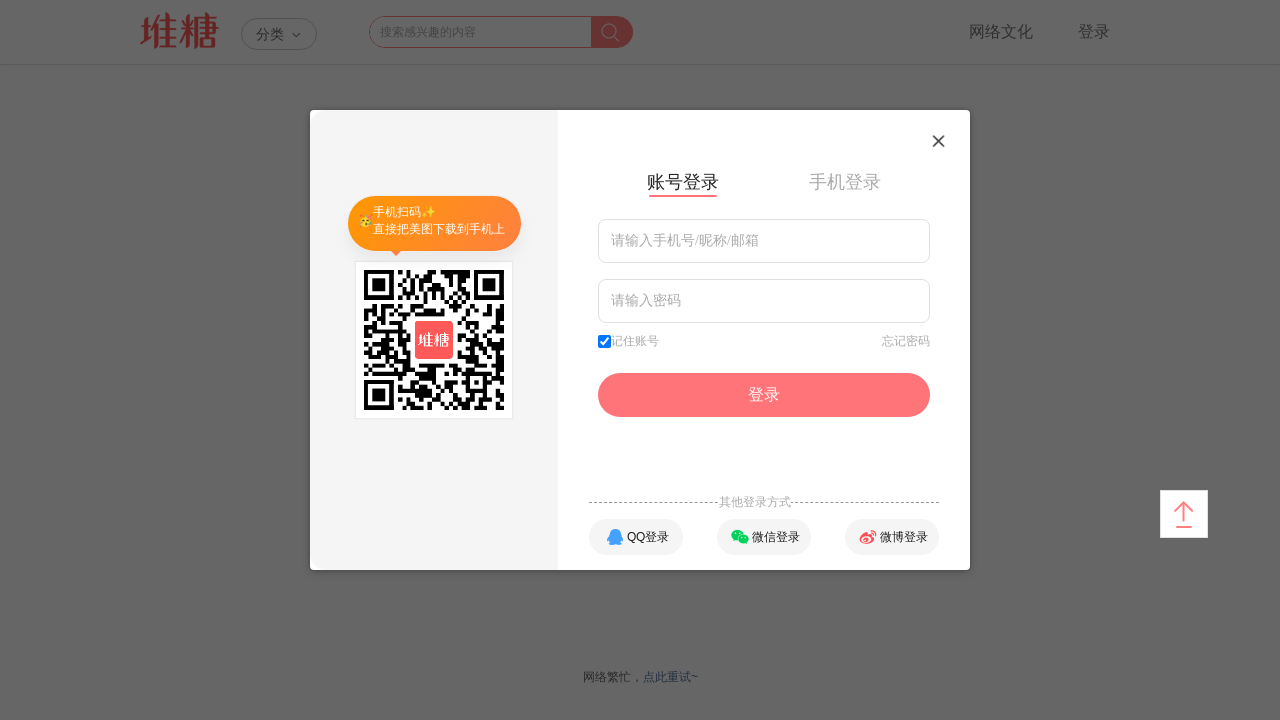